Navigates to a demo site with a dropdown menu and iterates through all dropdown options to verify they are accessible

Starting URL: https://www.globalsqa.com/demo-site/select-dropdown-menu/

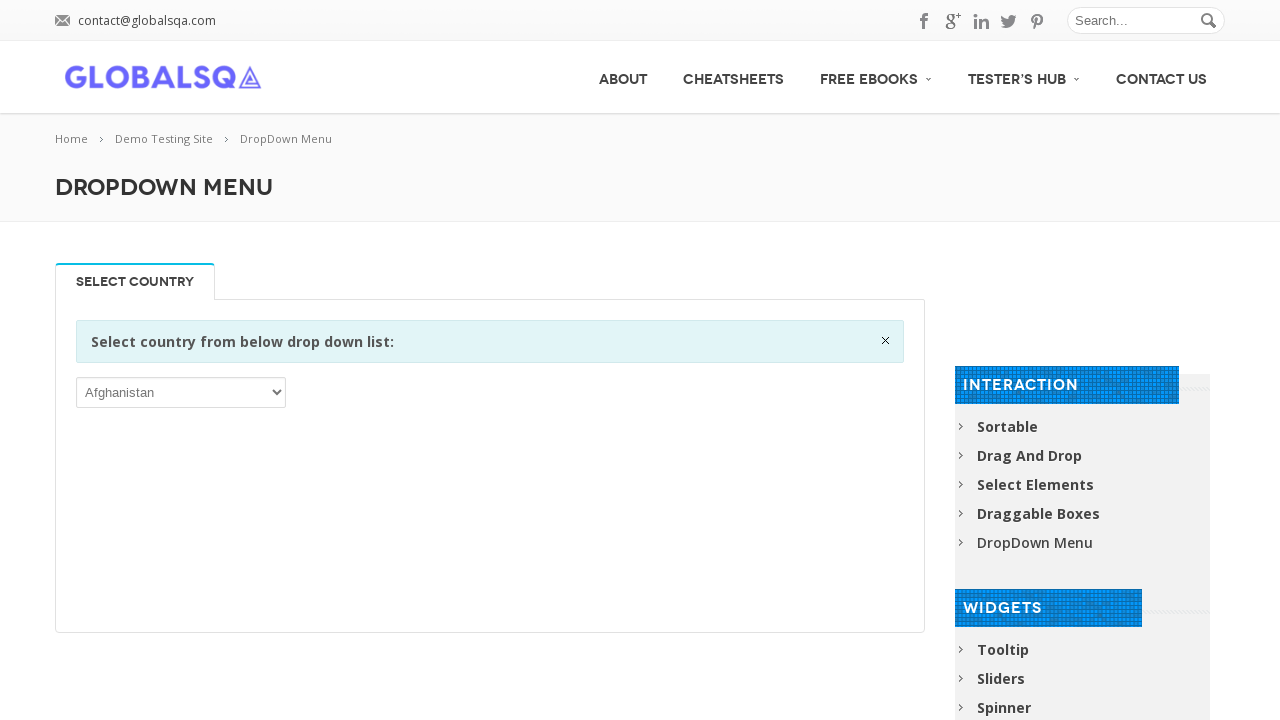

Navigated to Global QA dropdown menu demo site
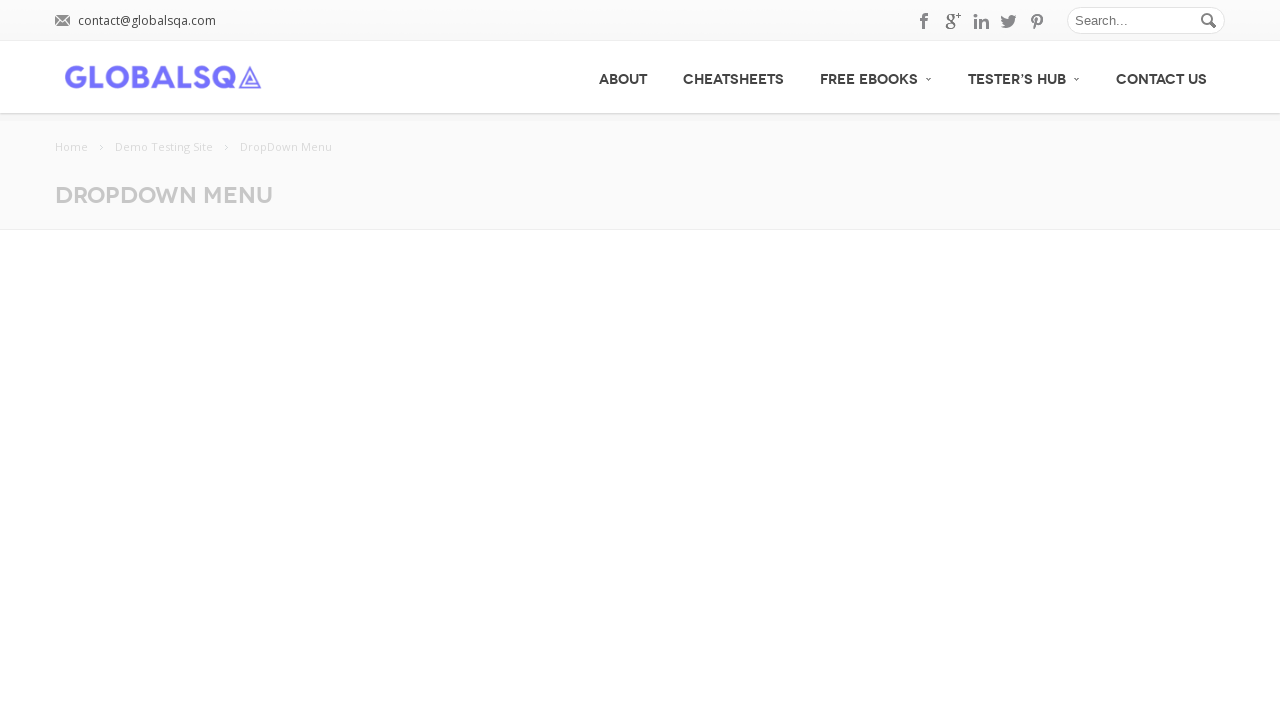

Dropdown menu element loaded and is present
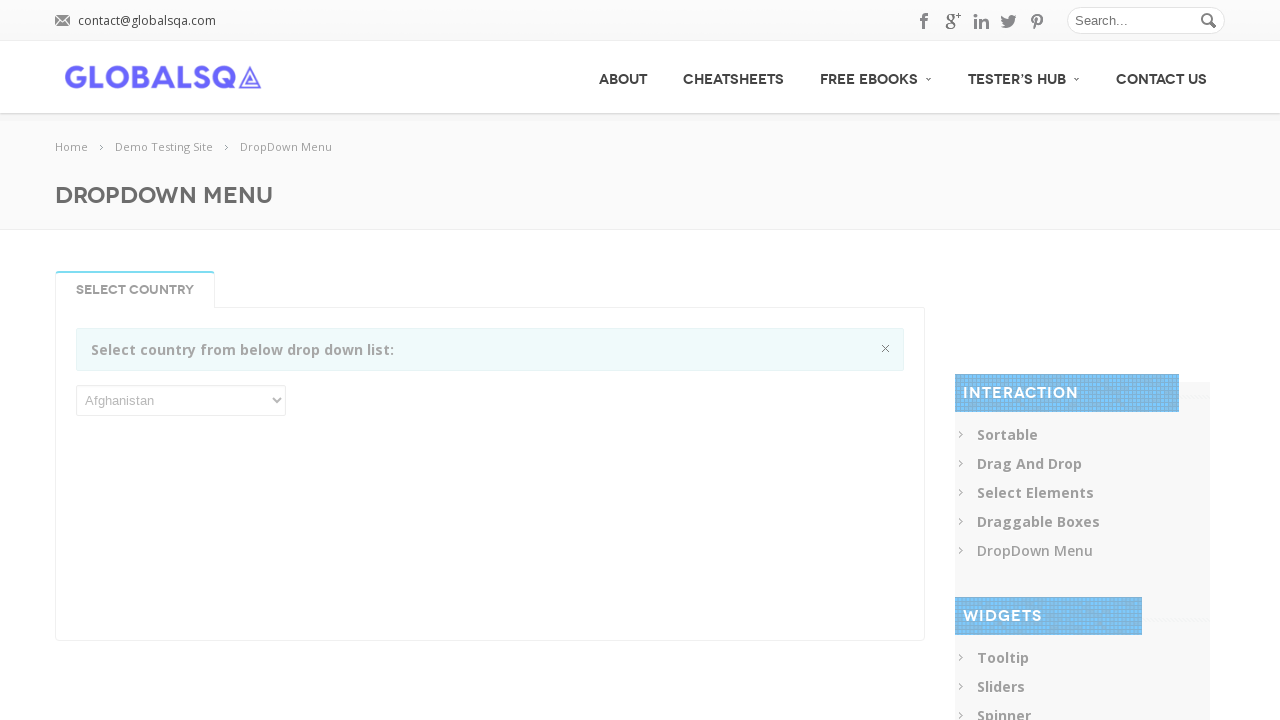

Retrieved all dropdown options
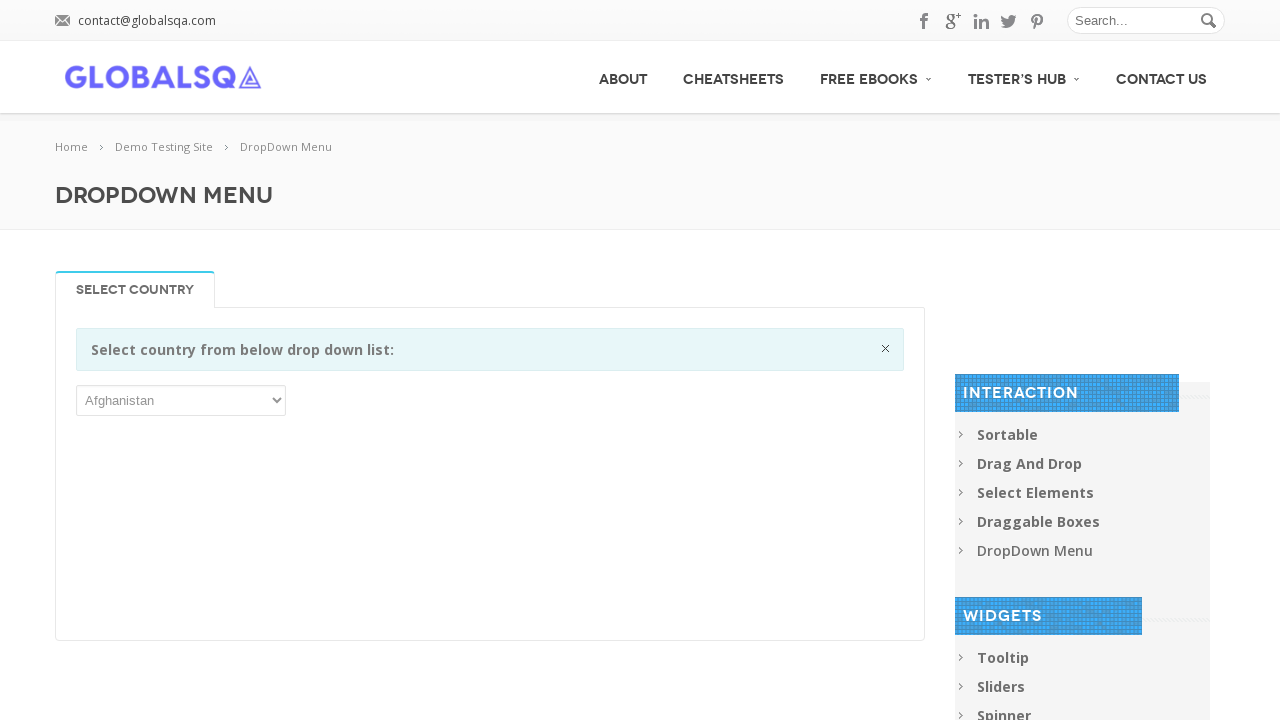

Accessed and verified dropdown option: Afghanistan
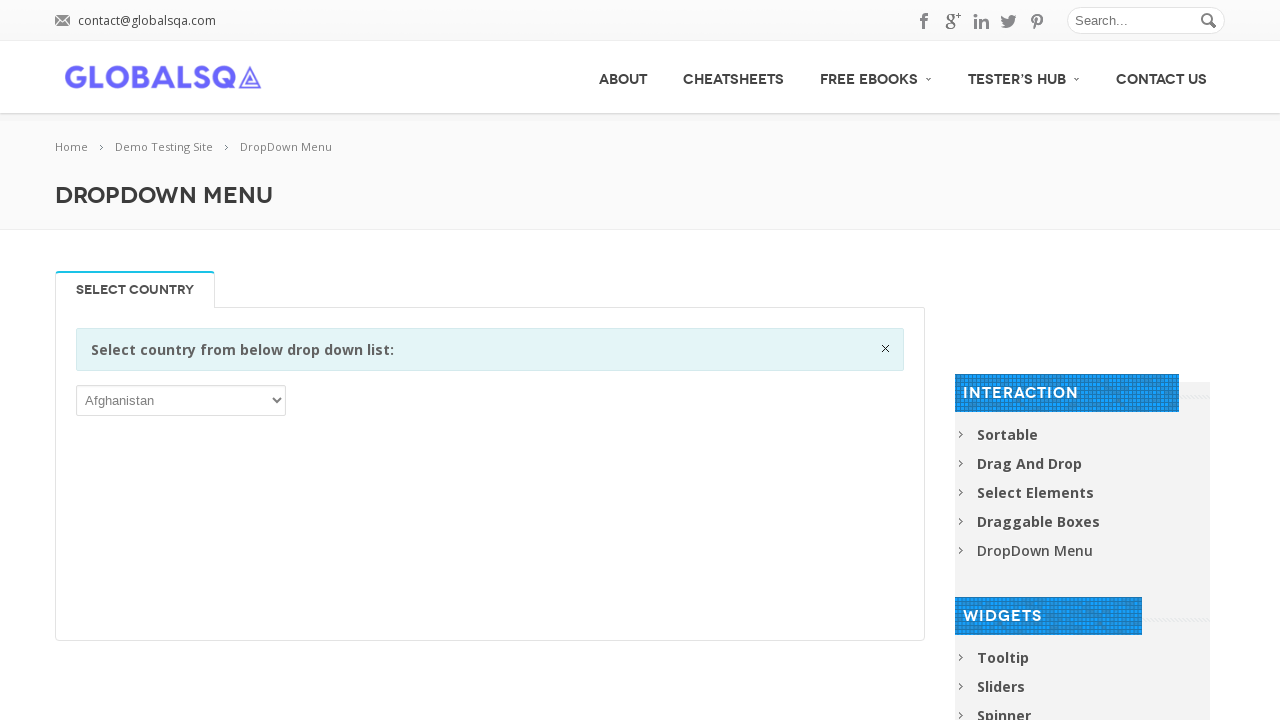

Accessed and verified dropdown option: Åland Islands
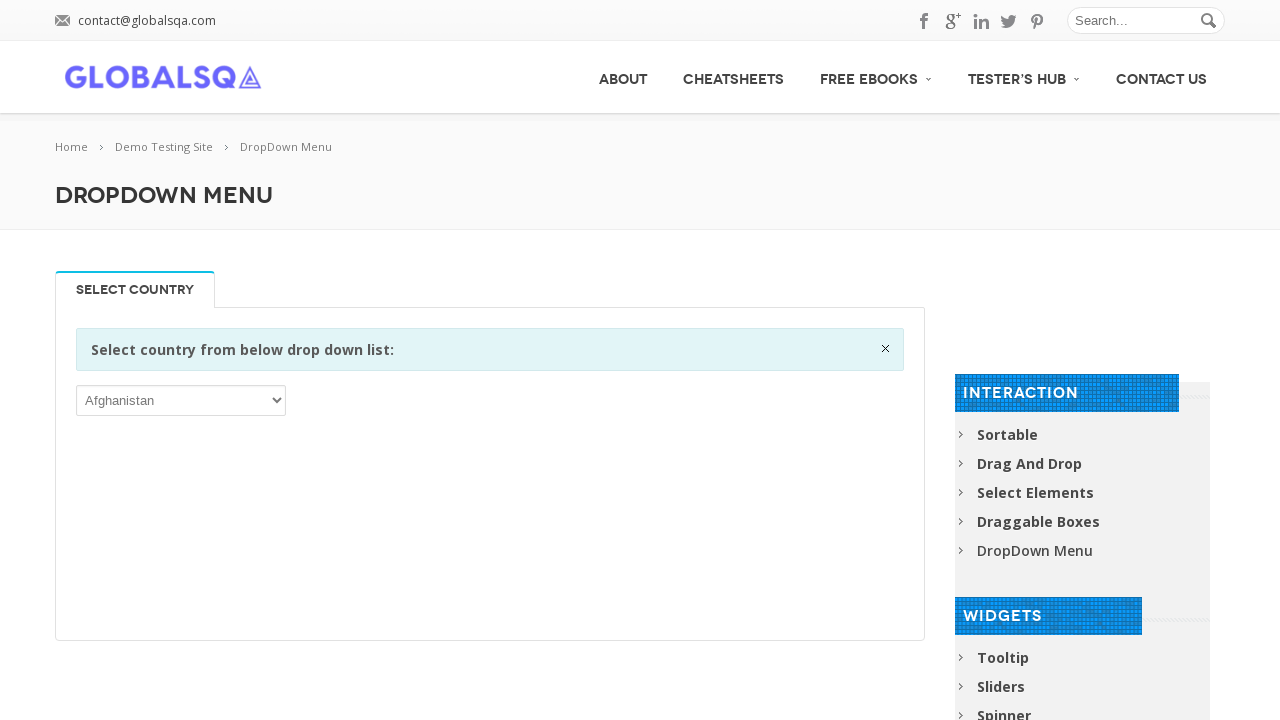

Accessed and verified dropdown option: Albania
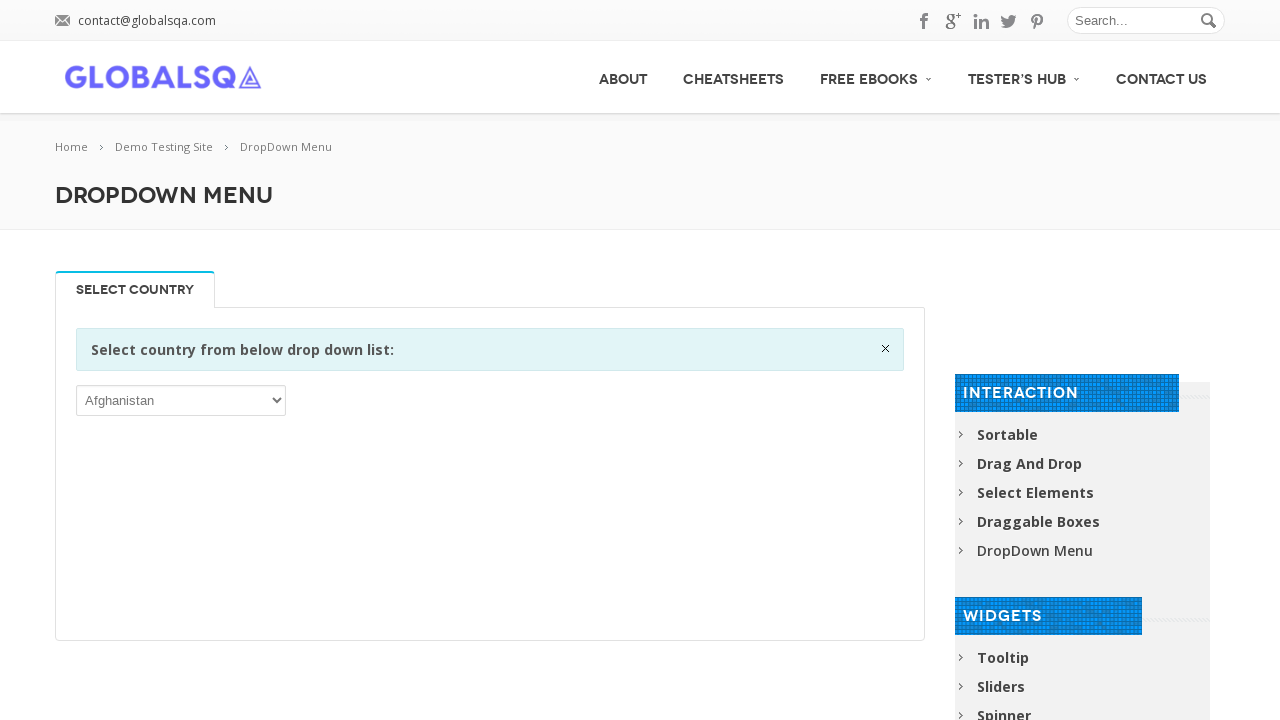

Accessed and verified dropdown option: Algeria
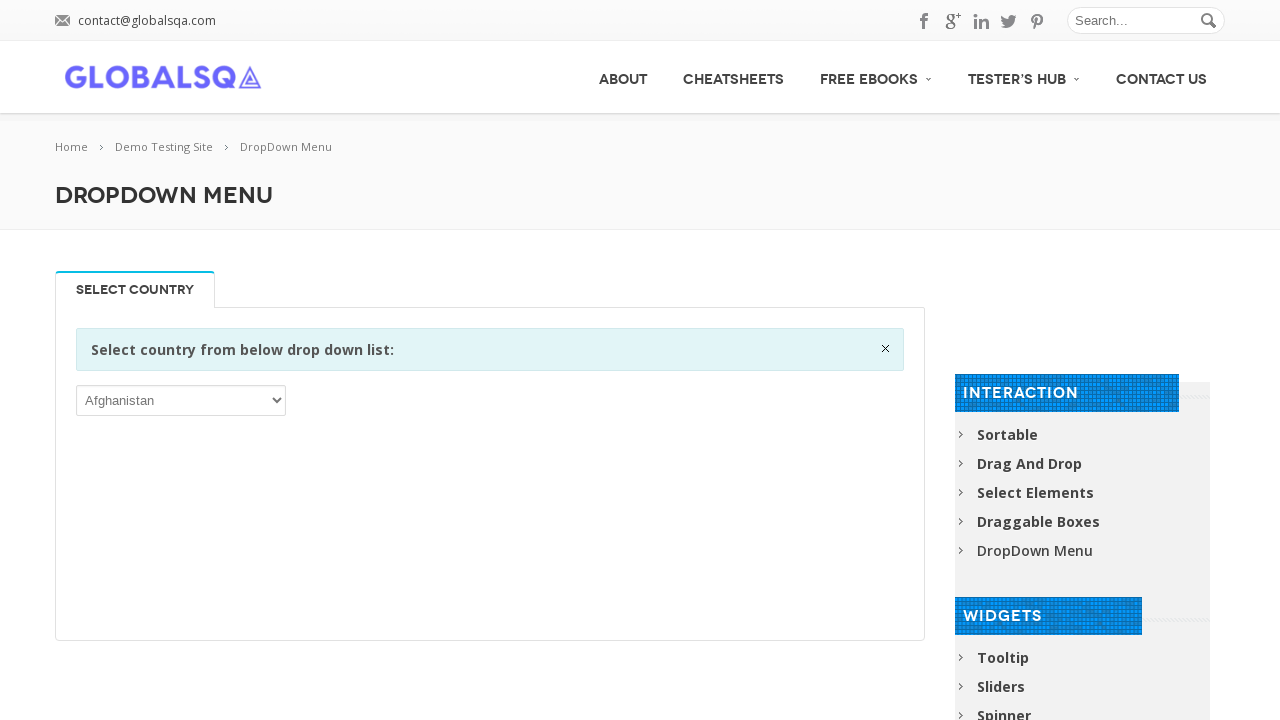

Accessed and verified dropdown option: American Samoa
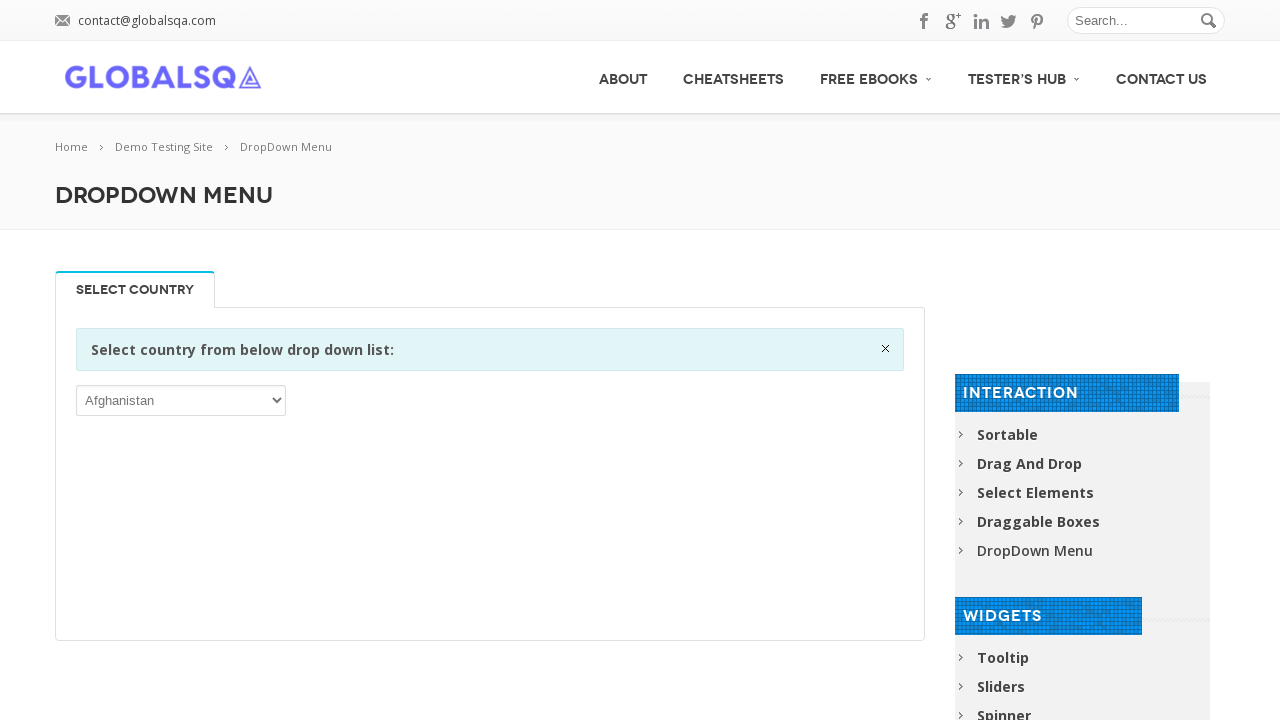

Accessed and verified dropdown option: Andorra
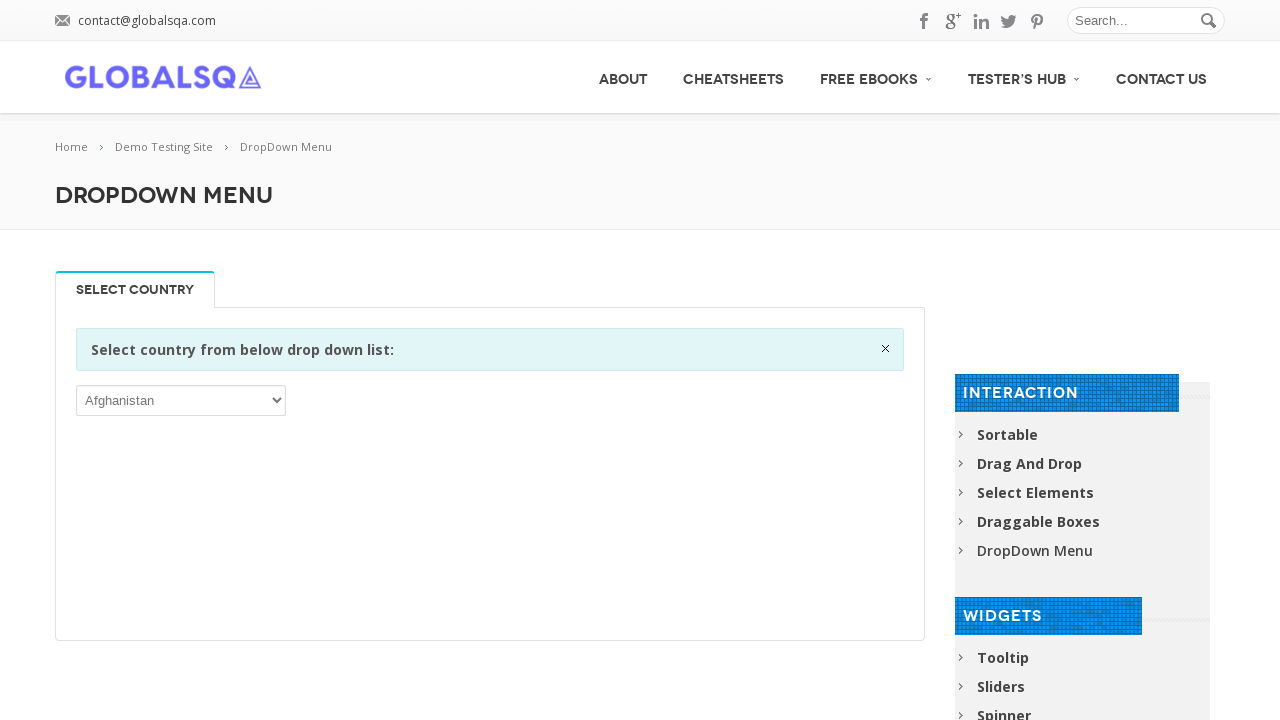

Accessed and verified dropdown option: Angola
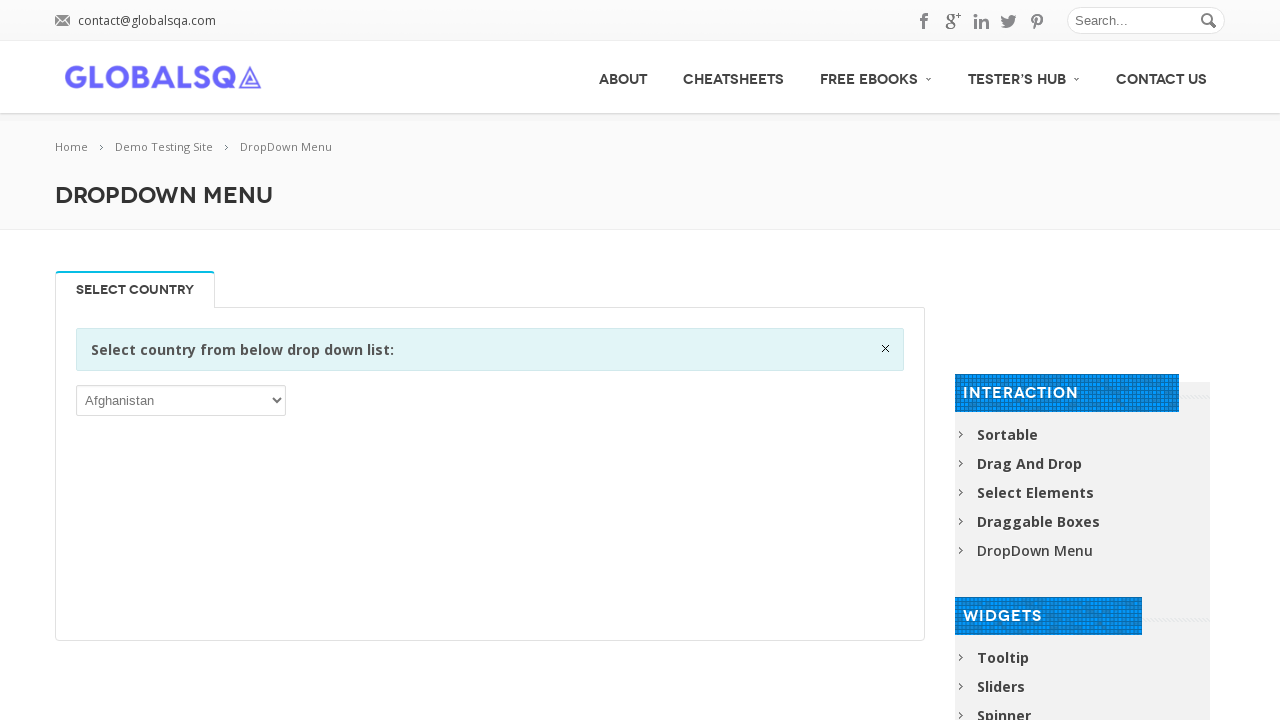

Accessed and verified dropdown option: Anguilla
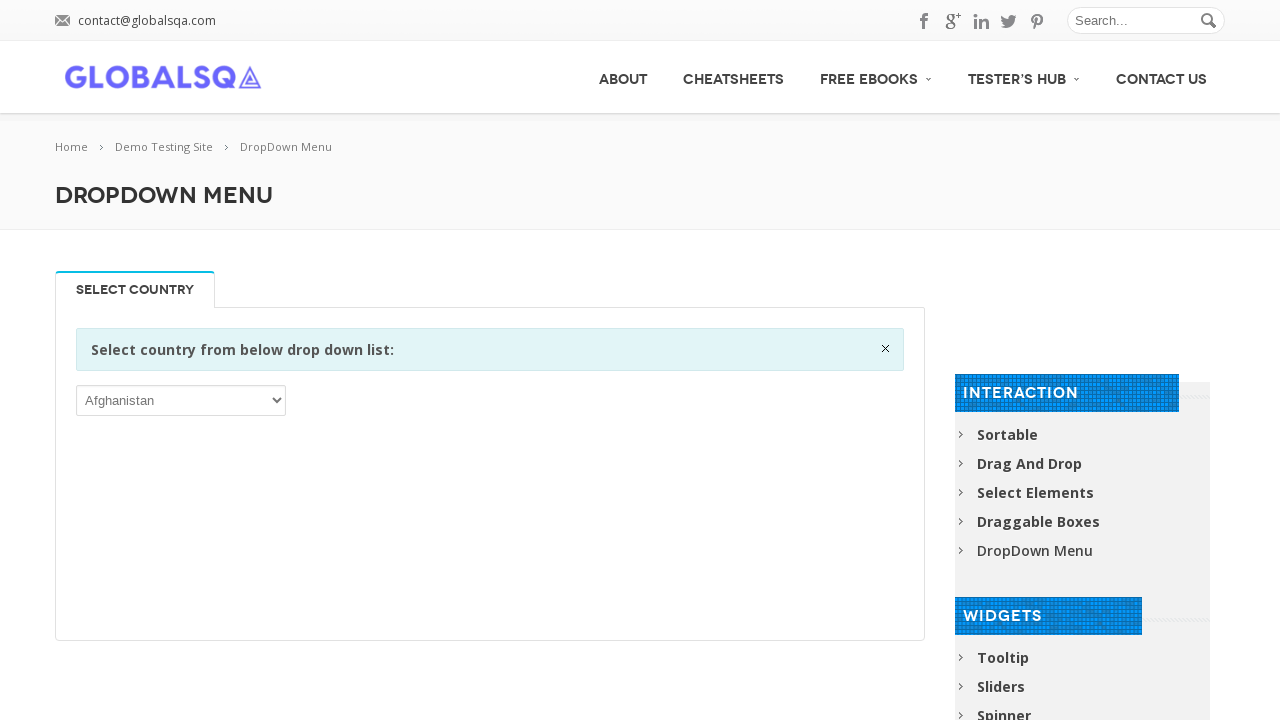

Accessed and verified dropdown option: Antarctica
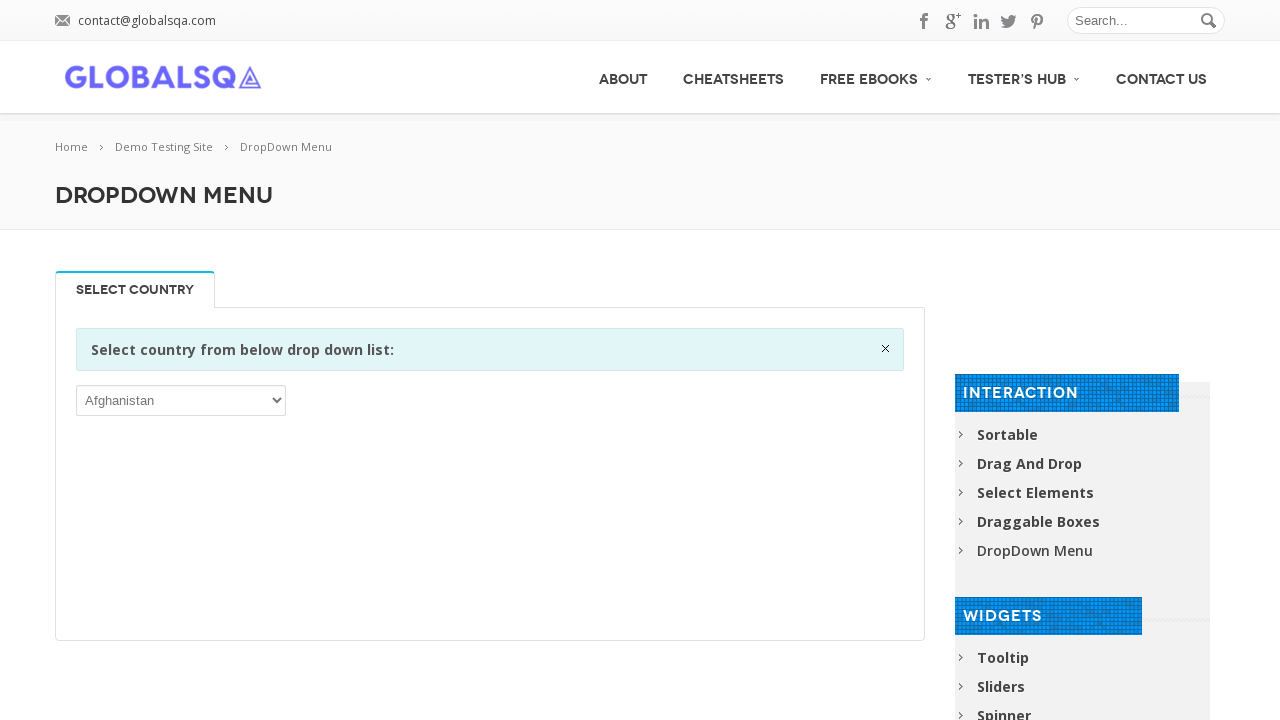

Accessed and verified dropdown option: Antigua and Barbuda
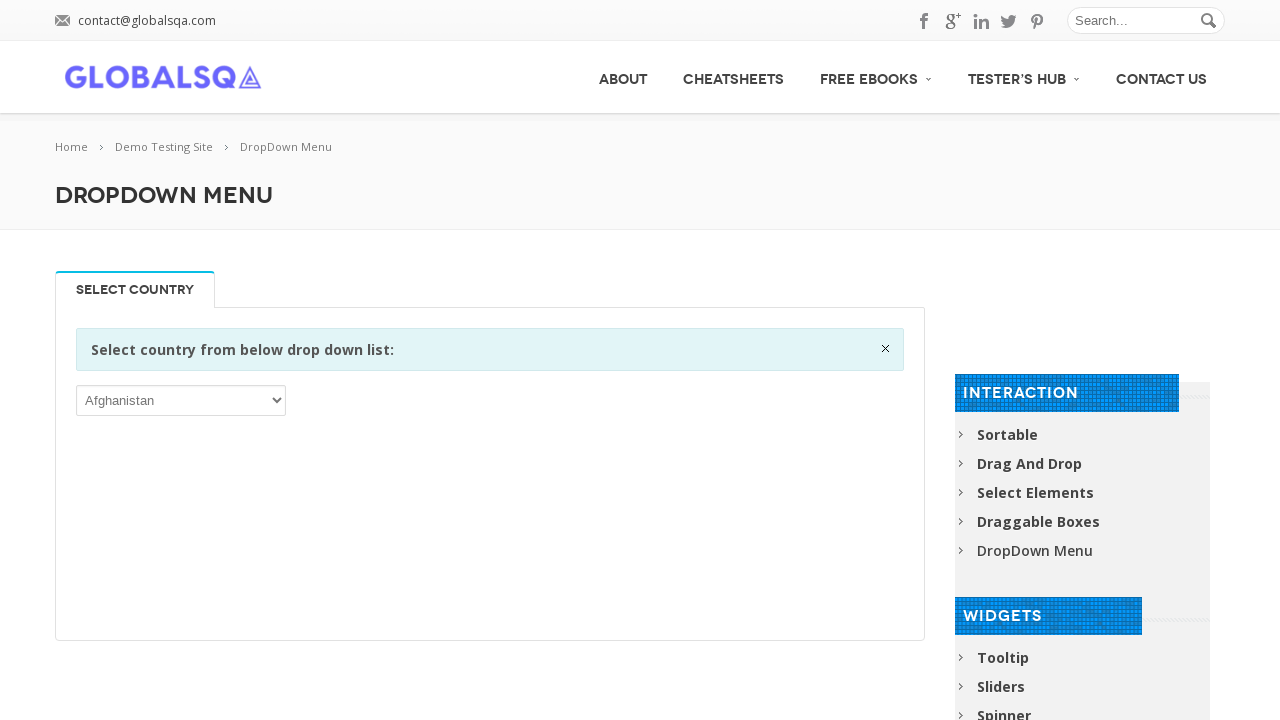

Accessed and verified dropdown option: Argentina
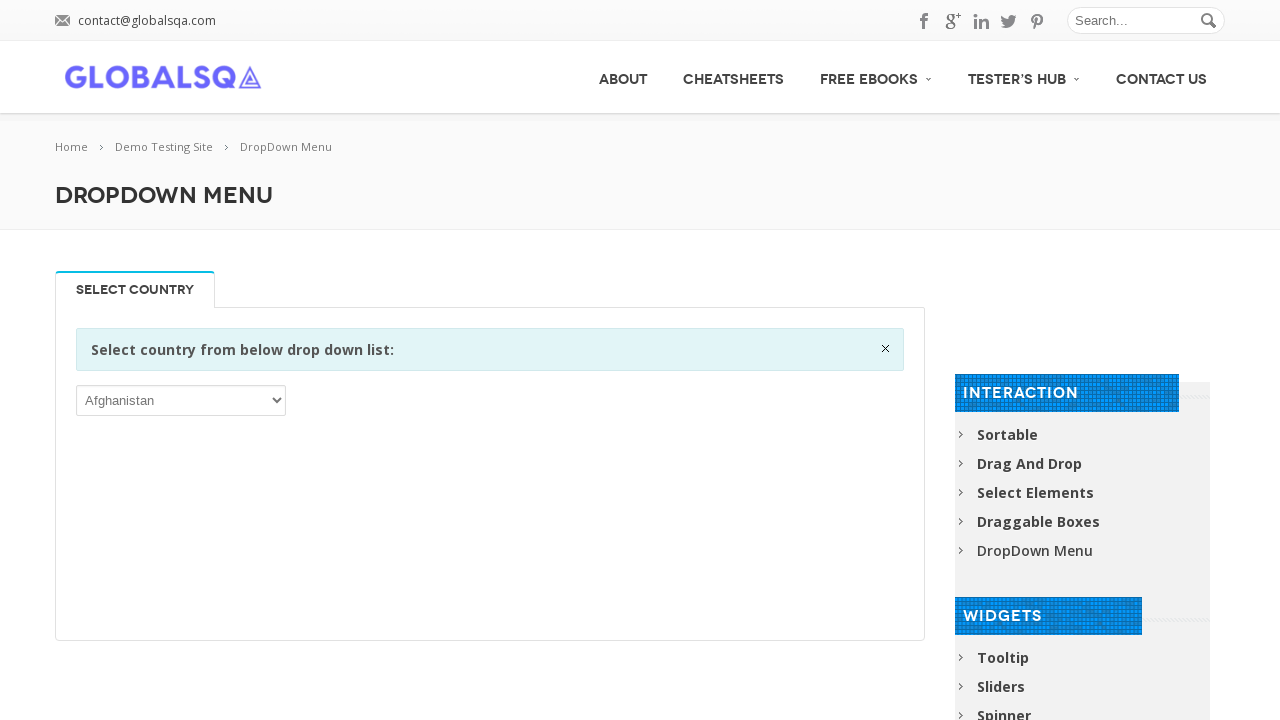

Accessed and verified dropdown option: Armenia
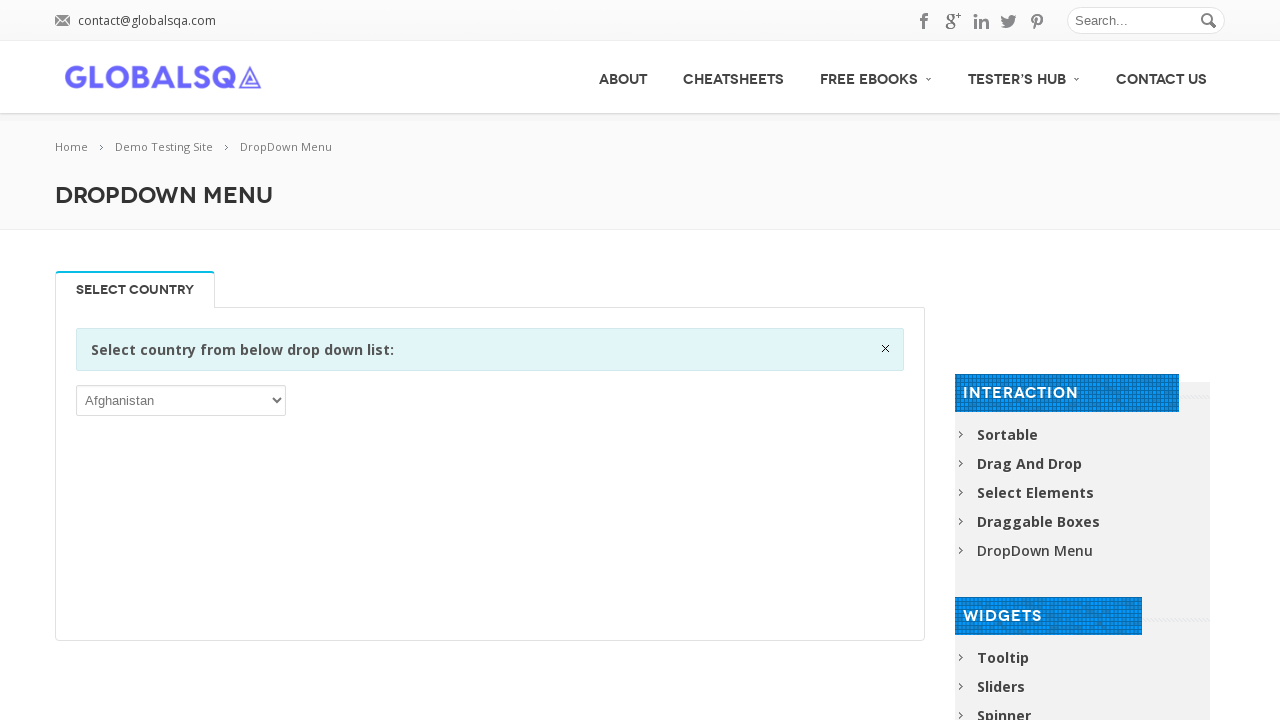

Accessed and verified dropdown option: Aruba
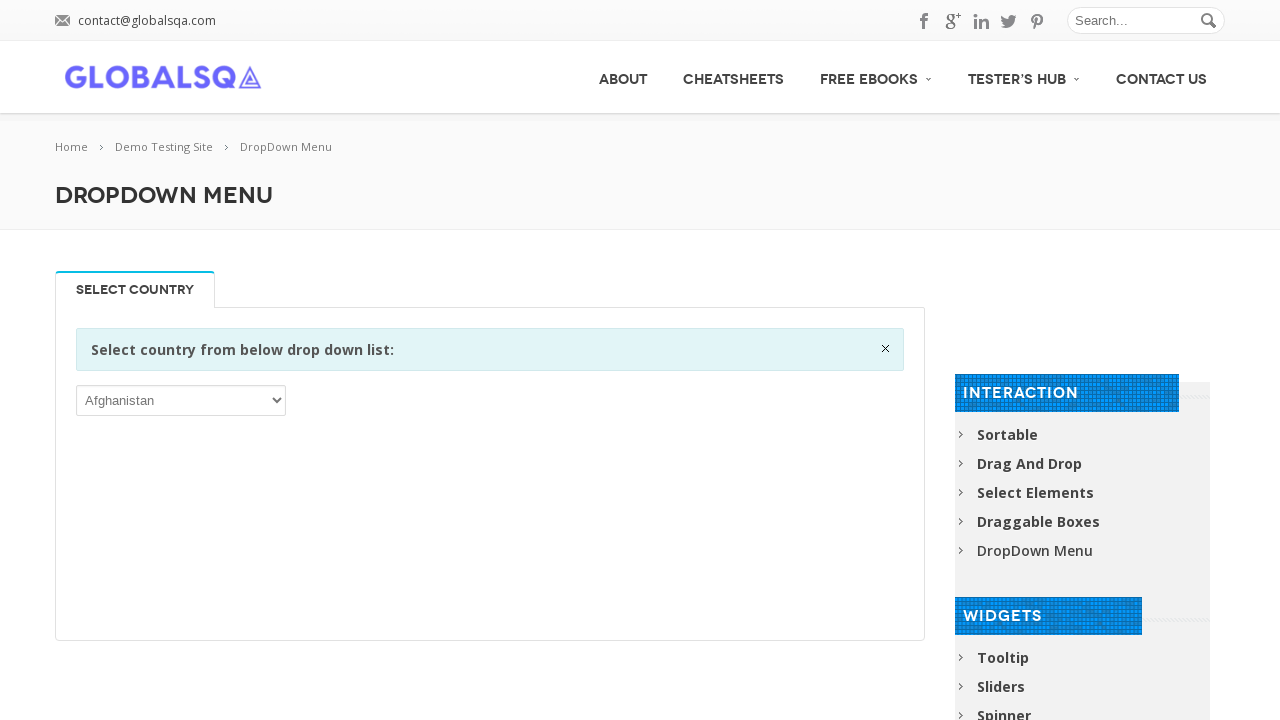

Accessed and verified dropdown option: Australia
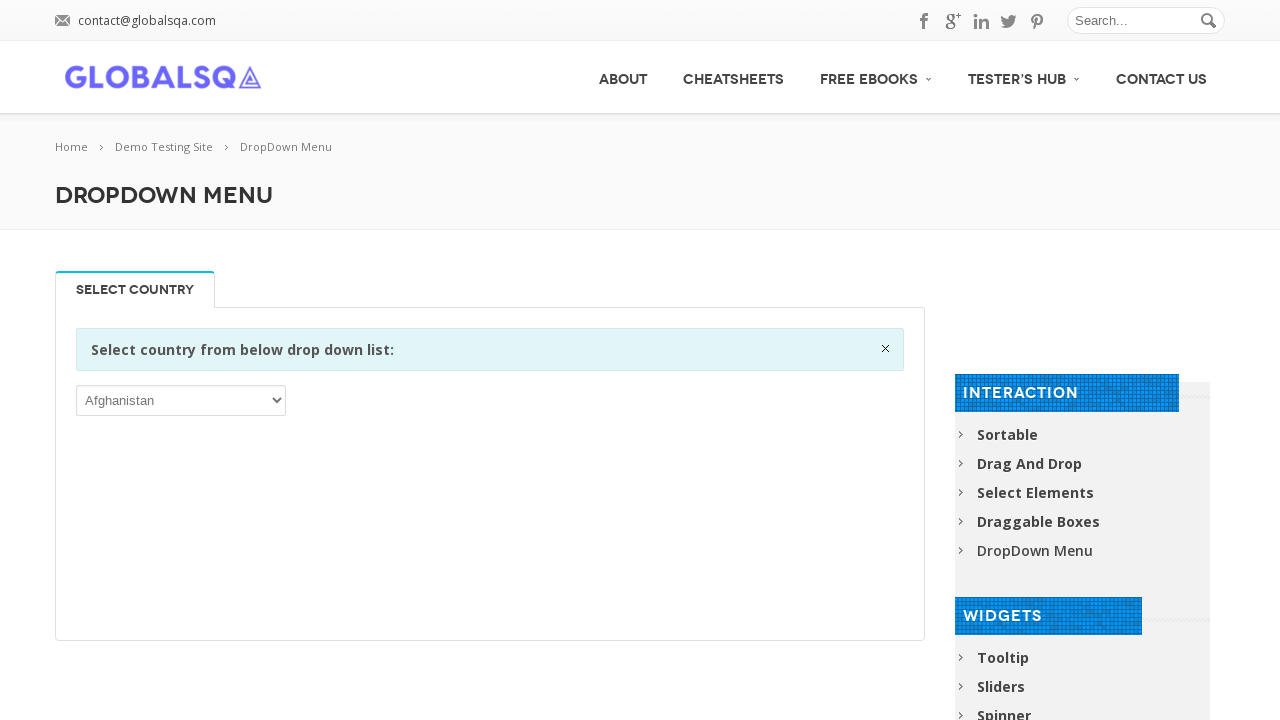

Accessed and verified dropdown option: Austria
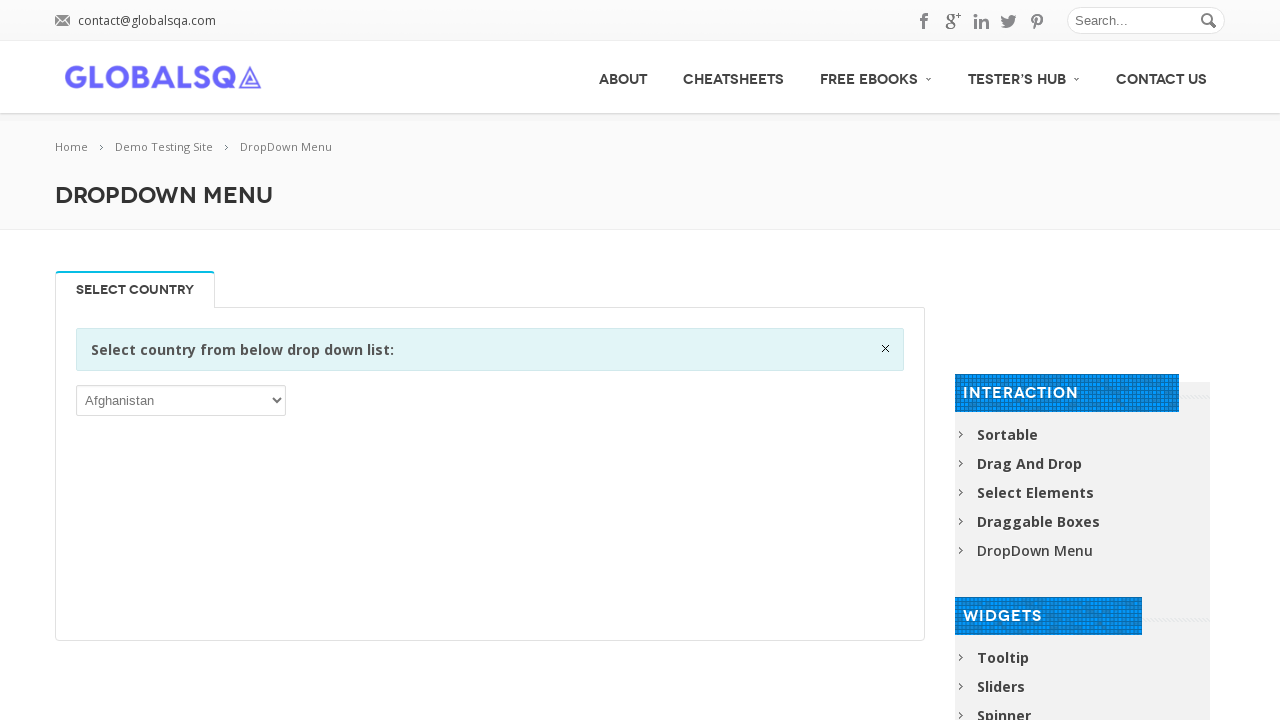

Accessed and verified dropdown option: Azerbaijan
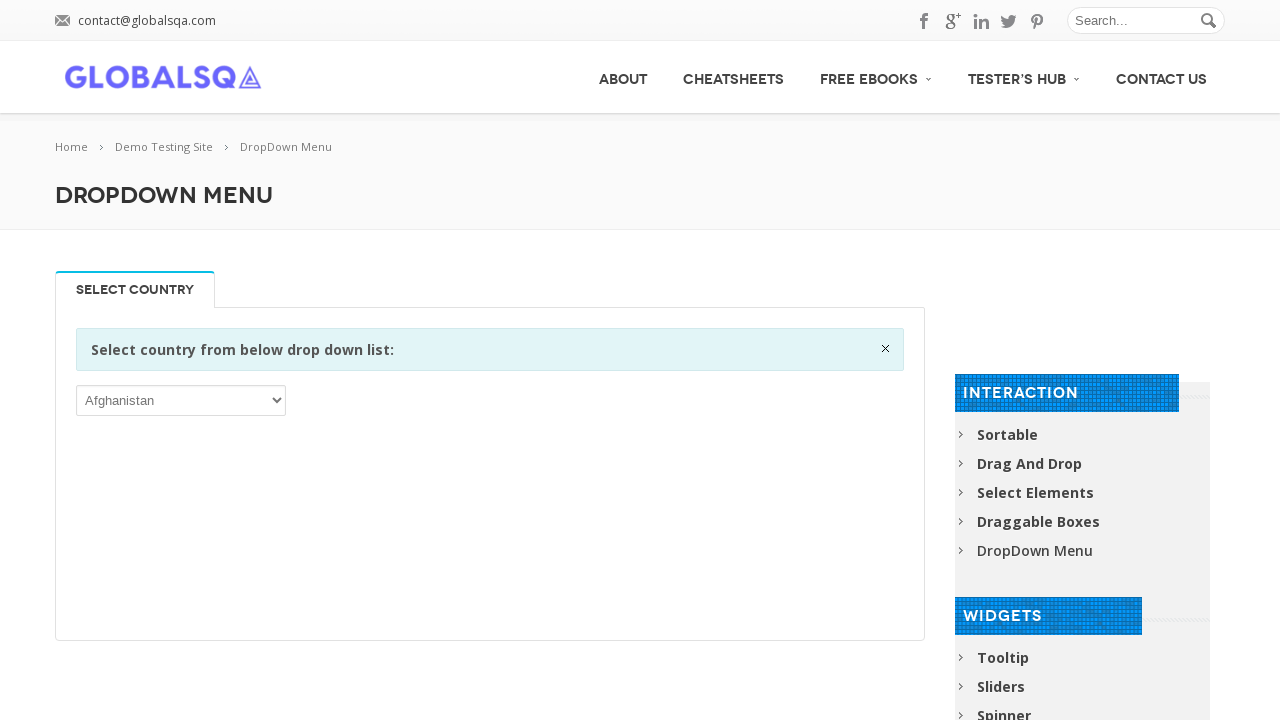

Accessed and verified dropdown option: Bahamas
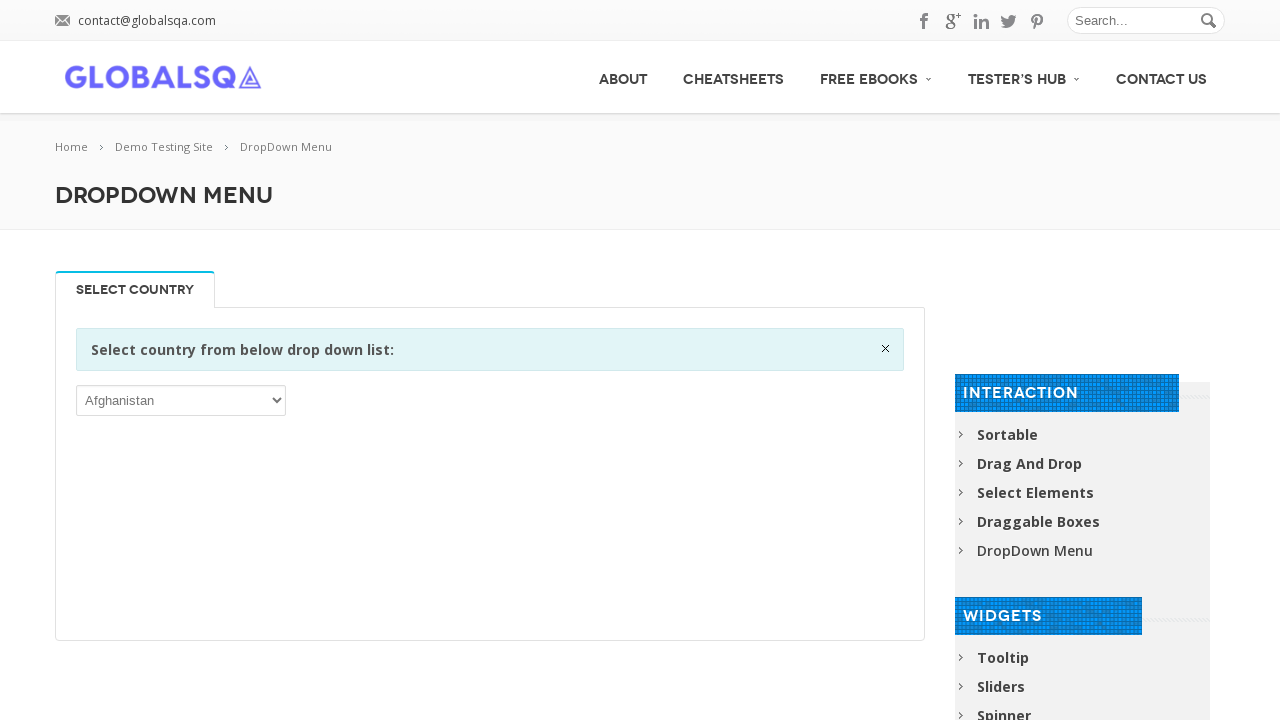

Accessed and verified dropdown option: Bahrain
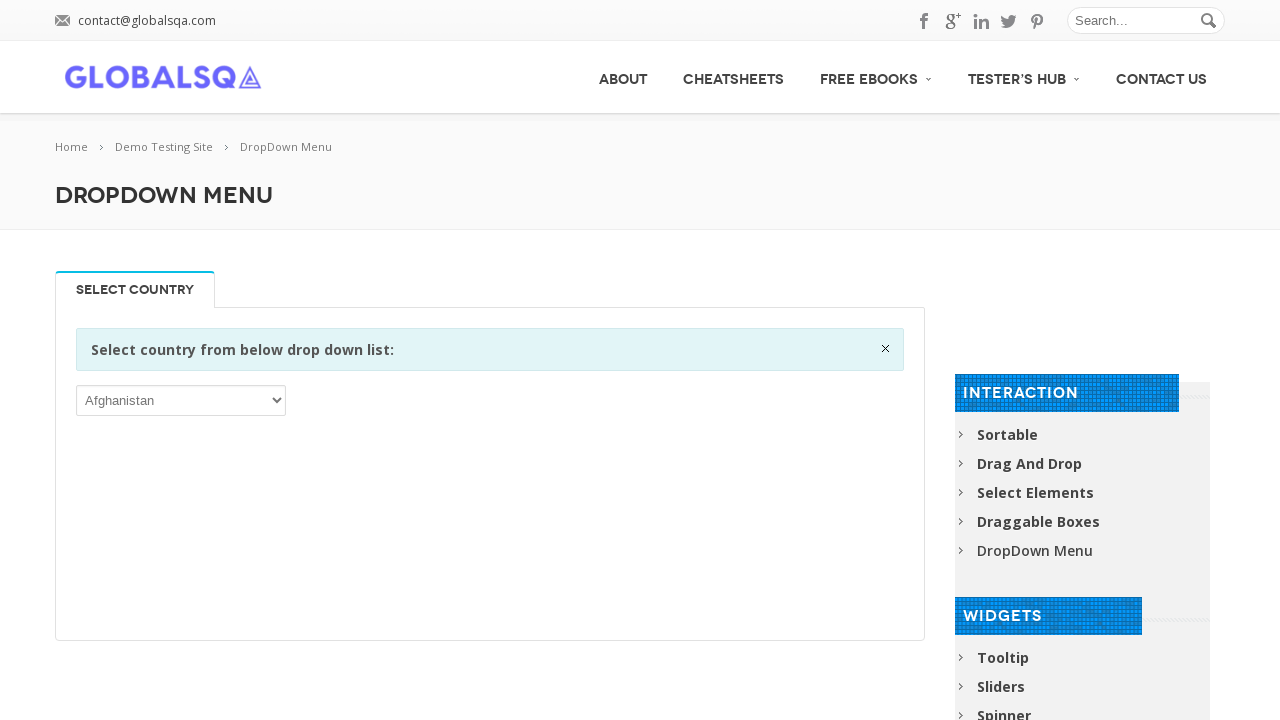

Accessed and verified dropdown option: Bangladesh
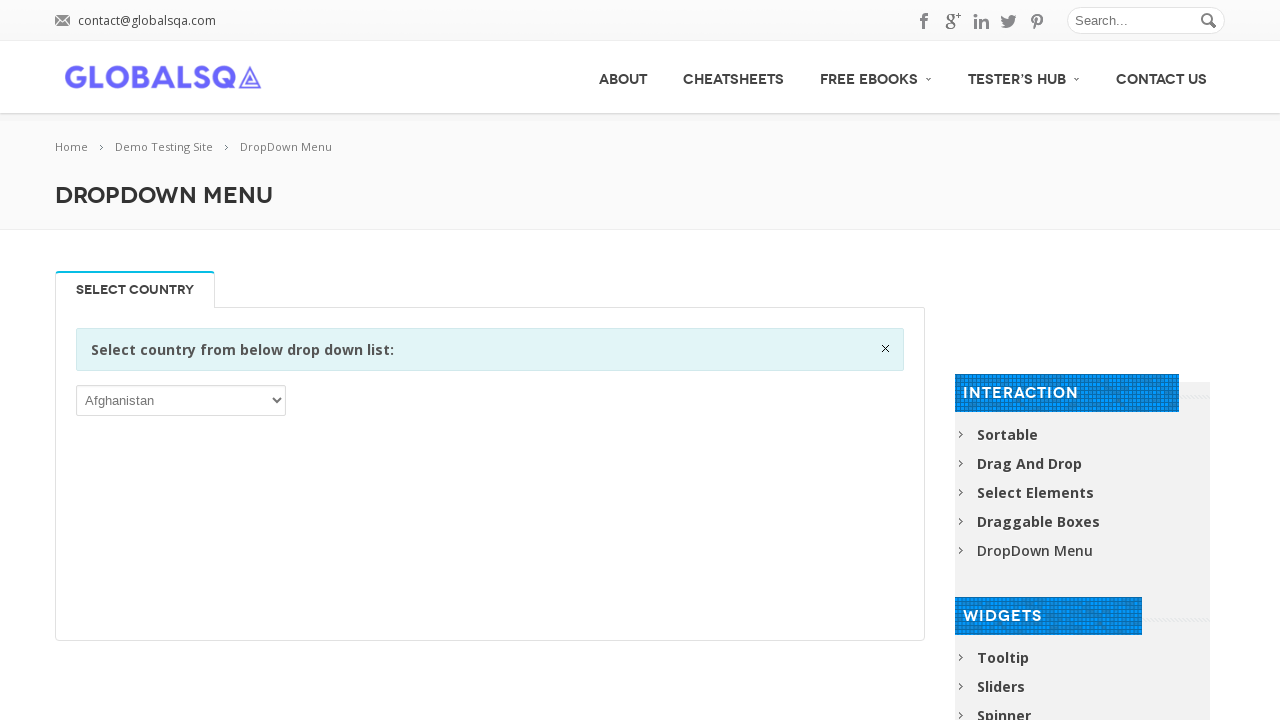

Accessed and verified dropdown option: Barbados
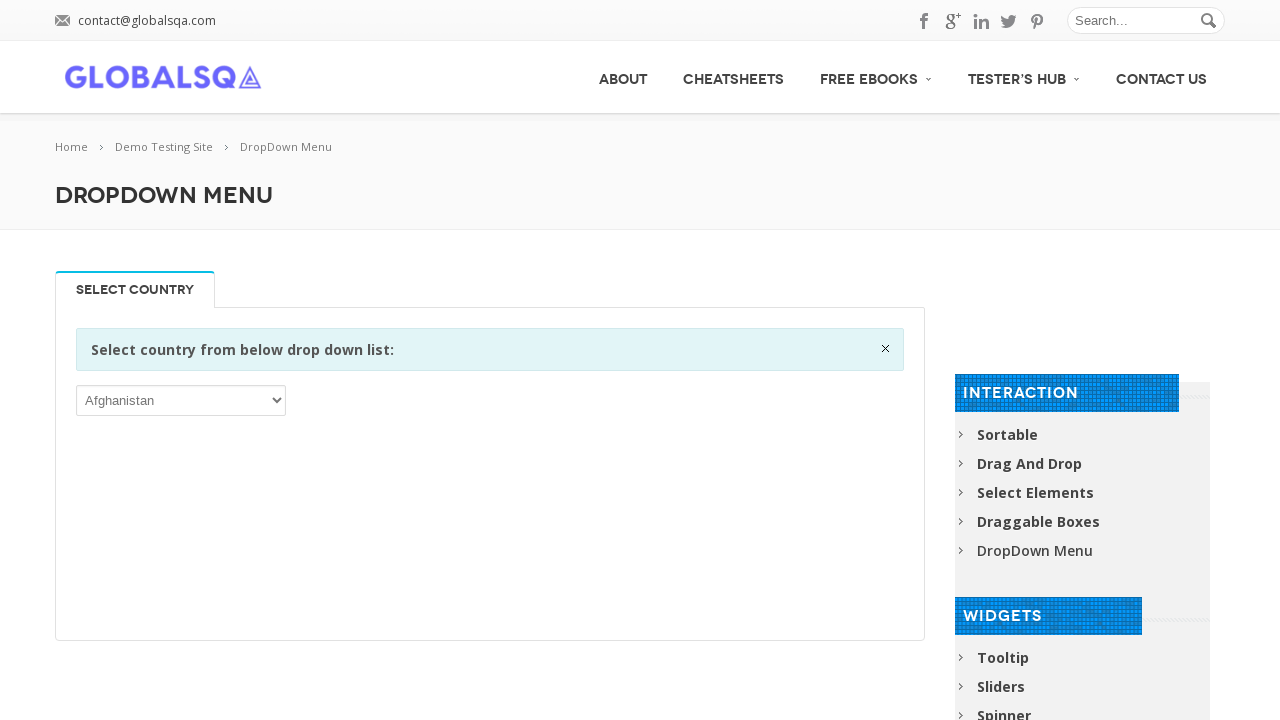

Accessed and verified dropdown option: Belarus
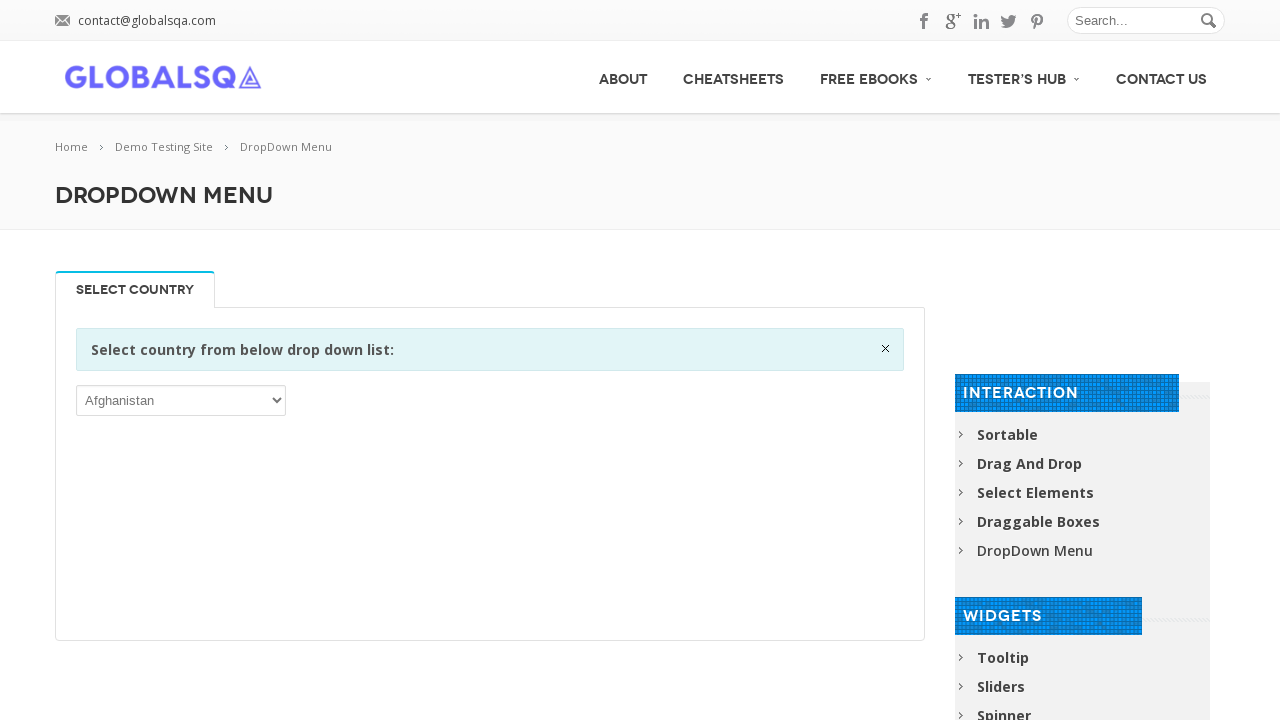

Accessed and verified dropdown option: Belgium
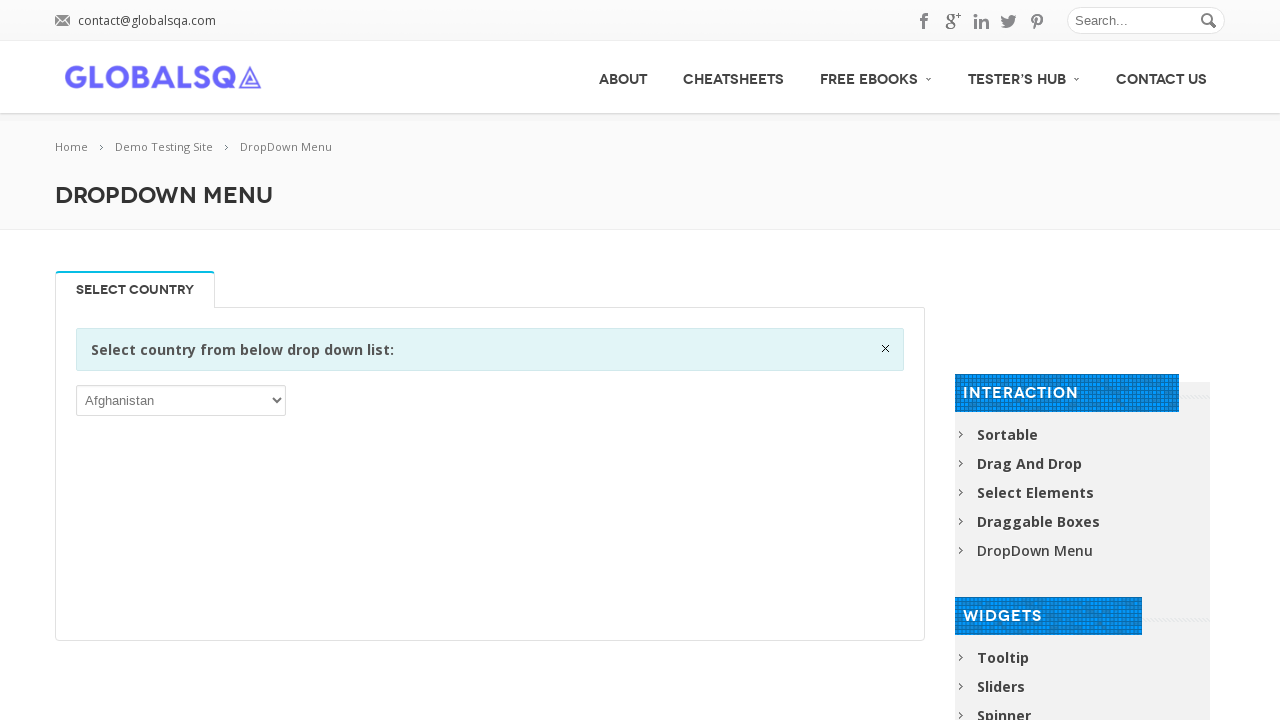

Accessed and verified dropdown option: Belize
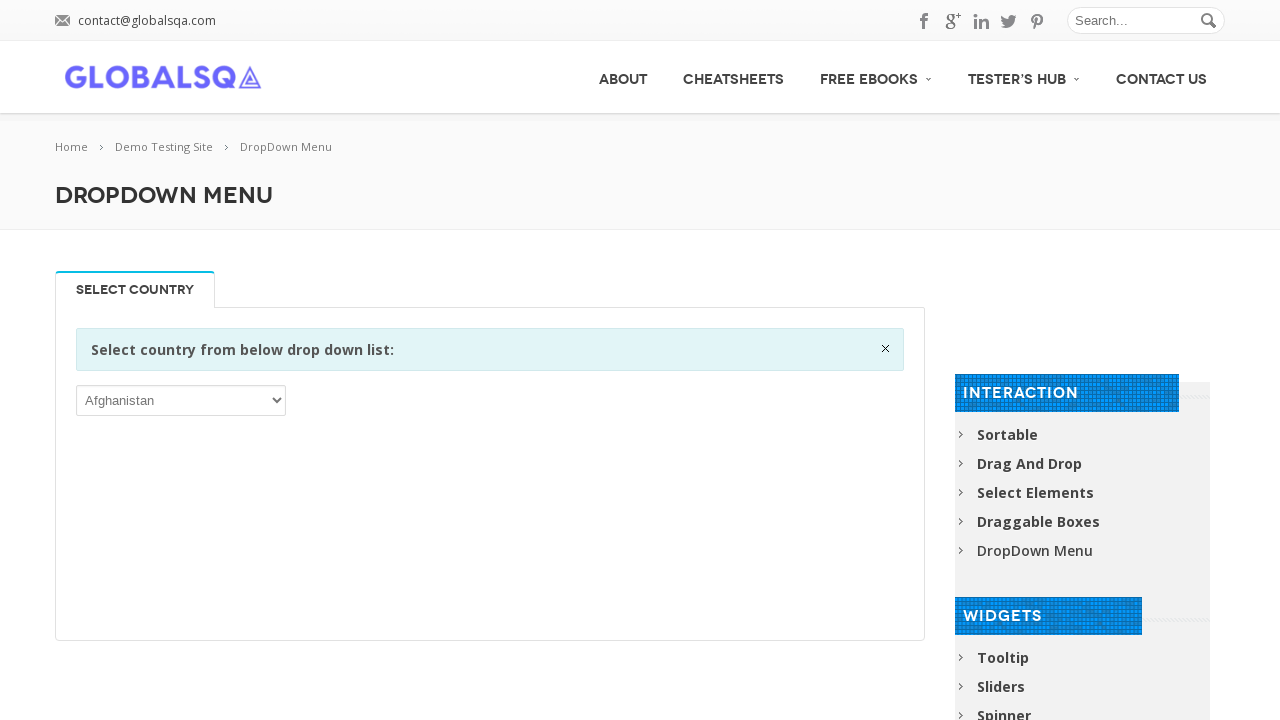

Accessed and verified dropdown option: Benin
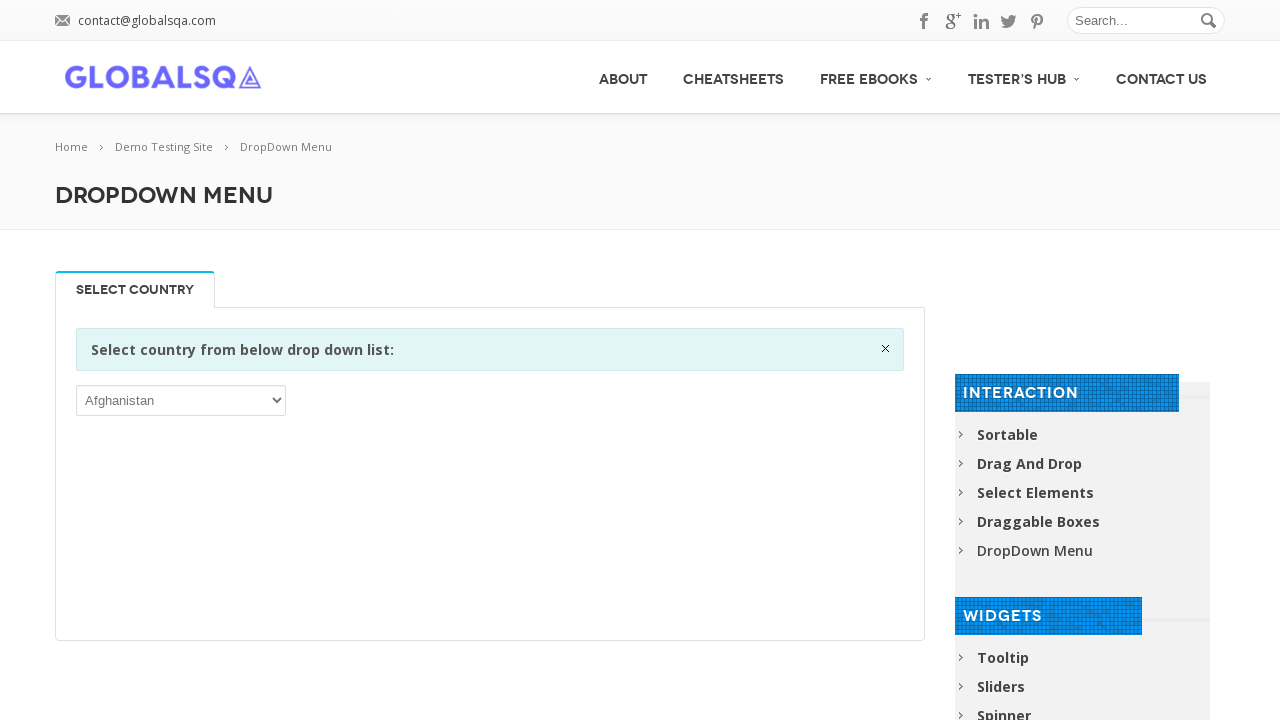

Accessed and verified dropdown option: Bermuda
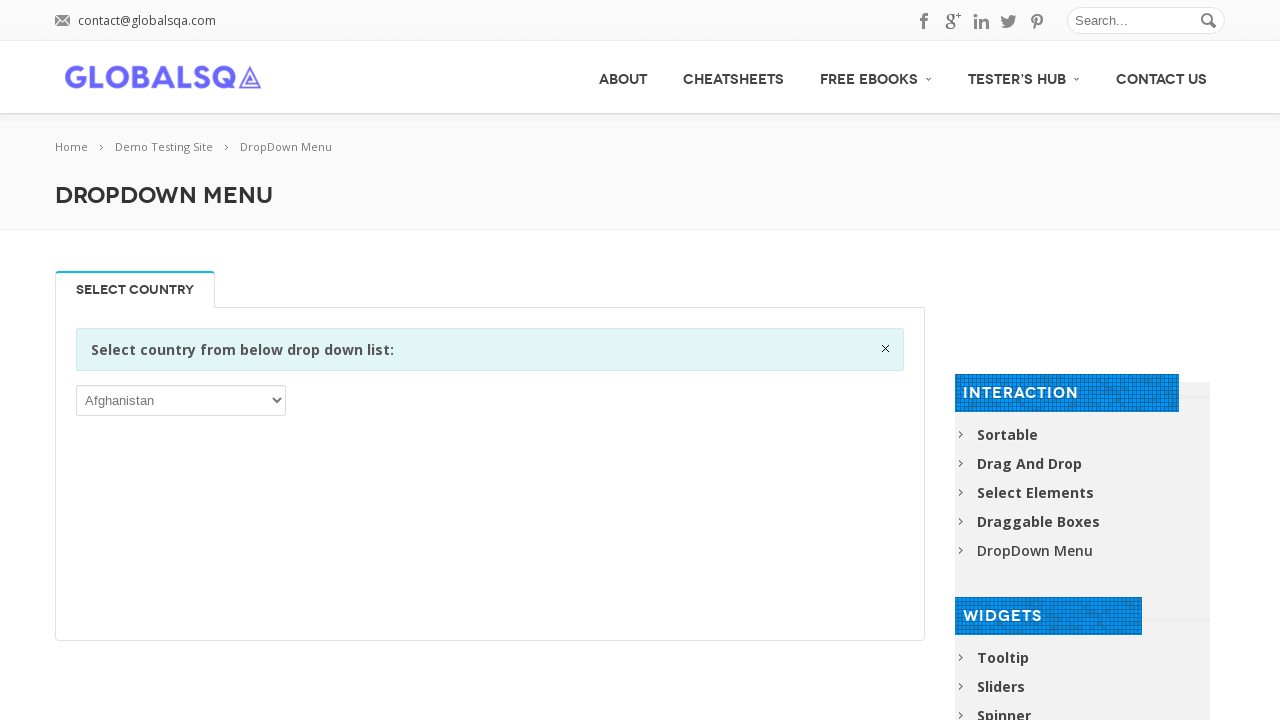

Accessed and verified dropdown option: Bhutan
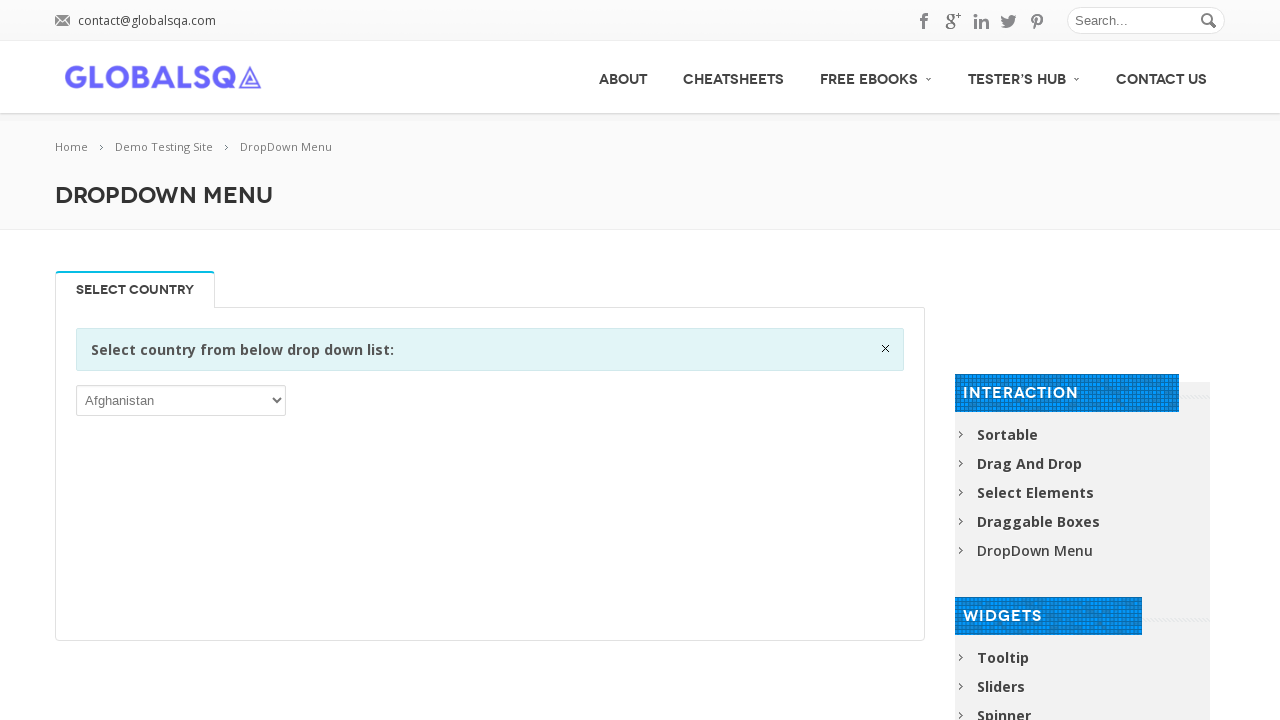

Accessed and verified dropdown option: Bolivia, Plurinational State of
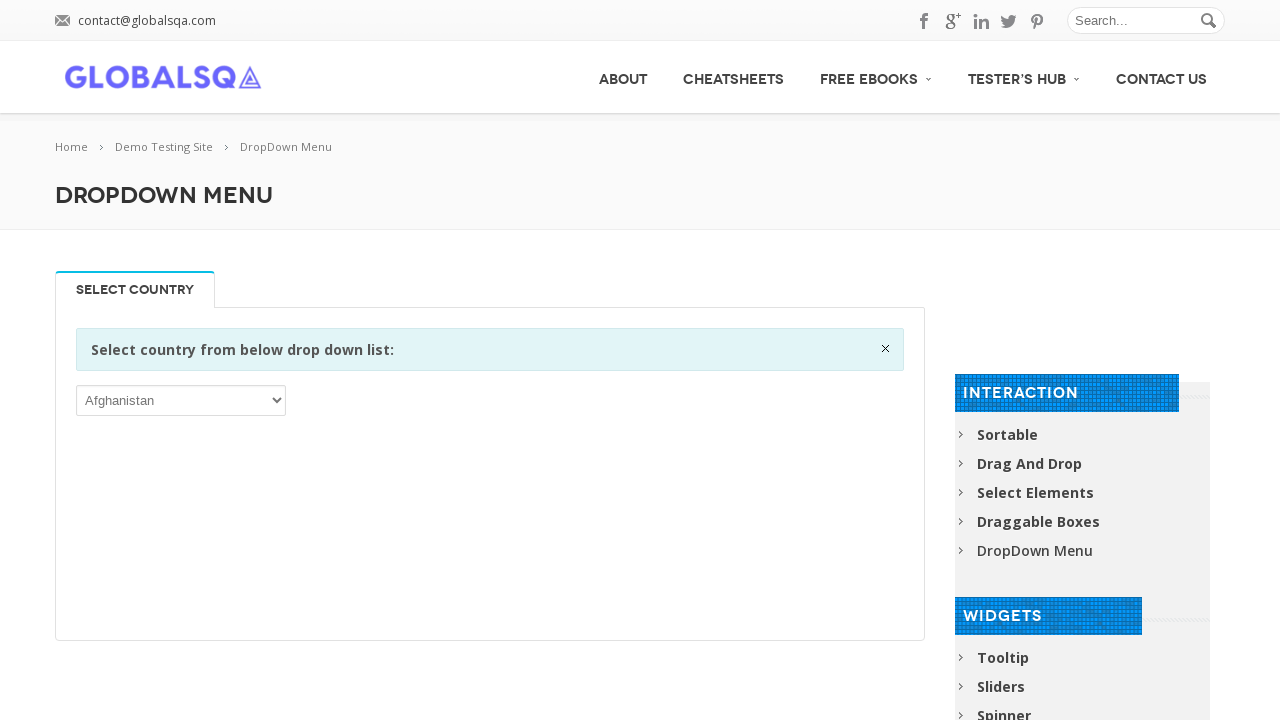

Accessed and verified dropdown option: Bonaire, Sint Eustatius and Saba
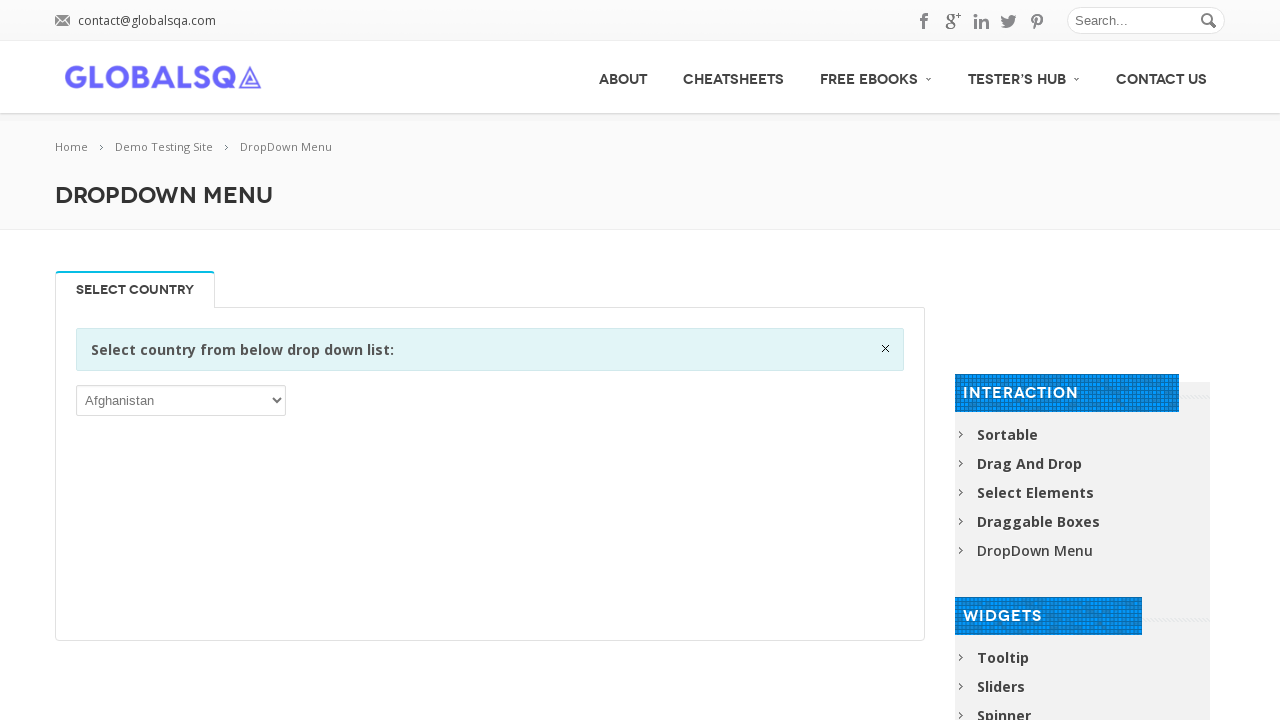

Accessed and verified dropdown option: Bosnia and Herzegovina
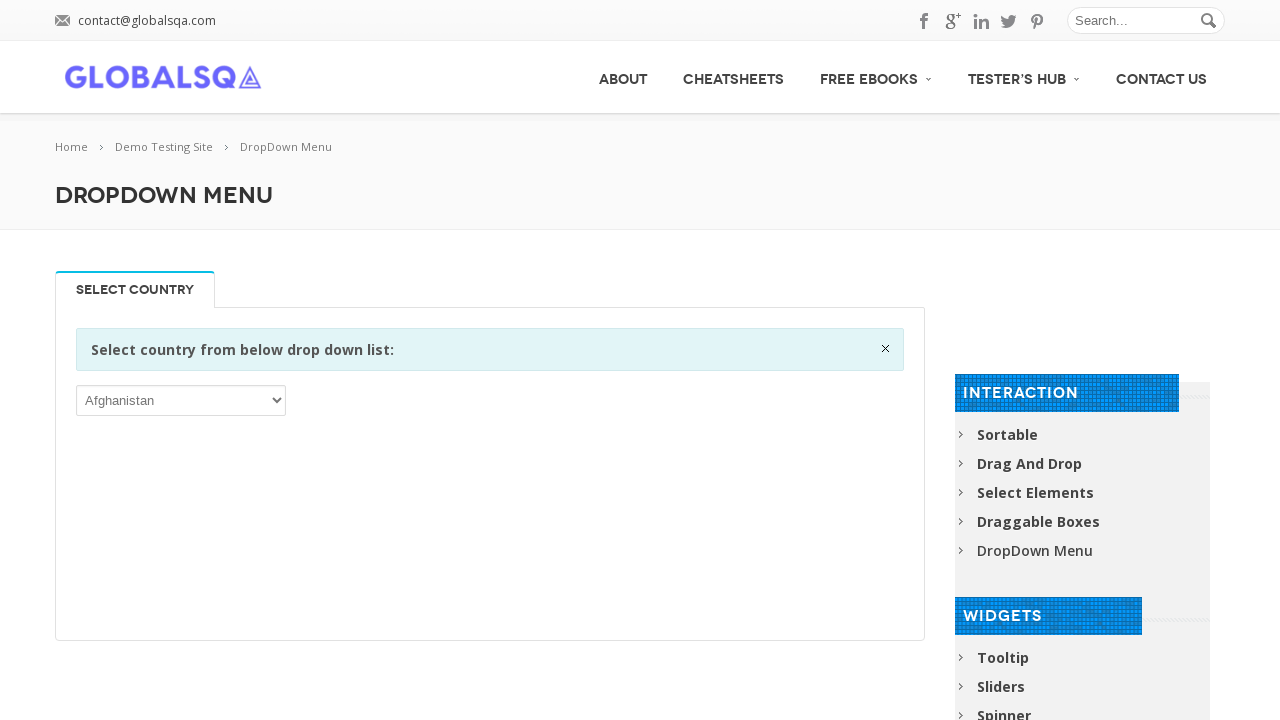

Accessed and verified dropdown option: Botswana
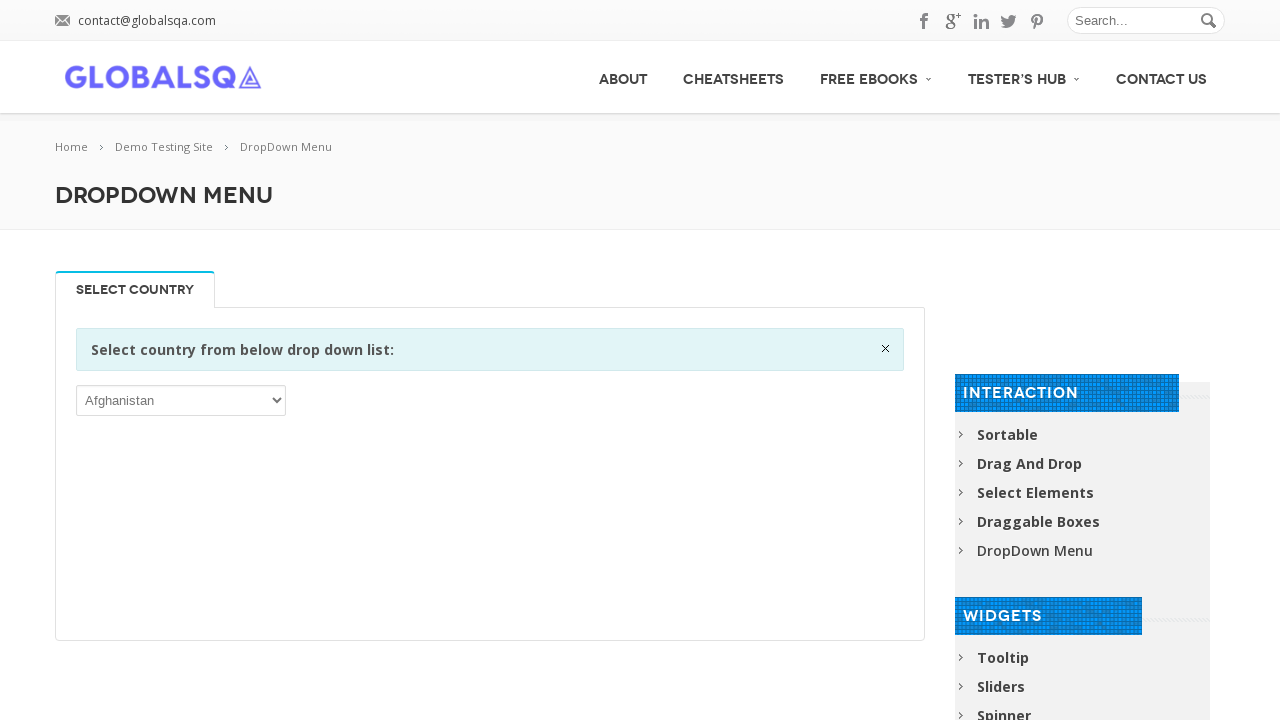

Accessed and verified dropdown option: Bouvet Island
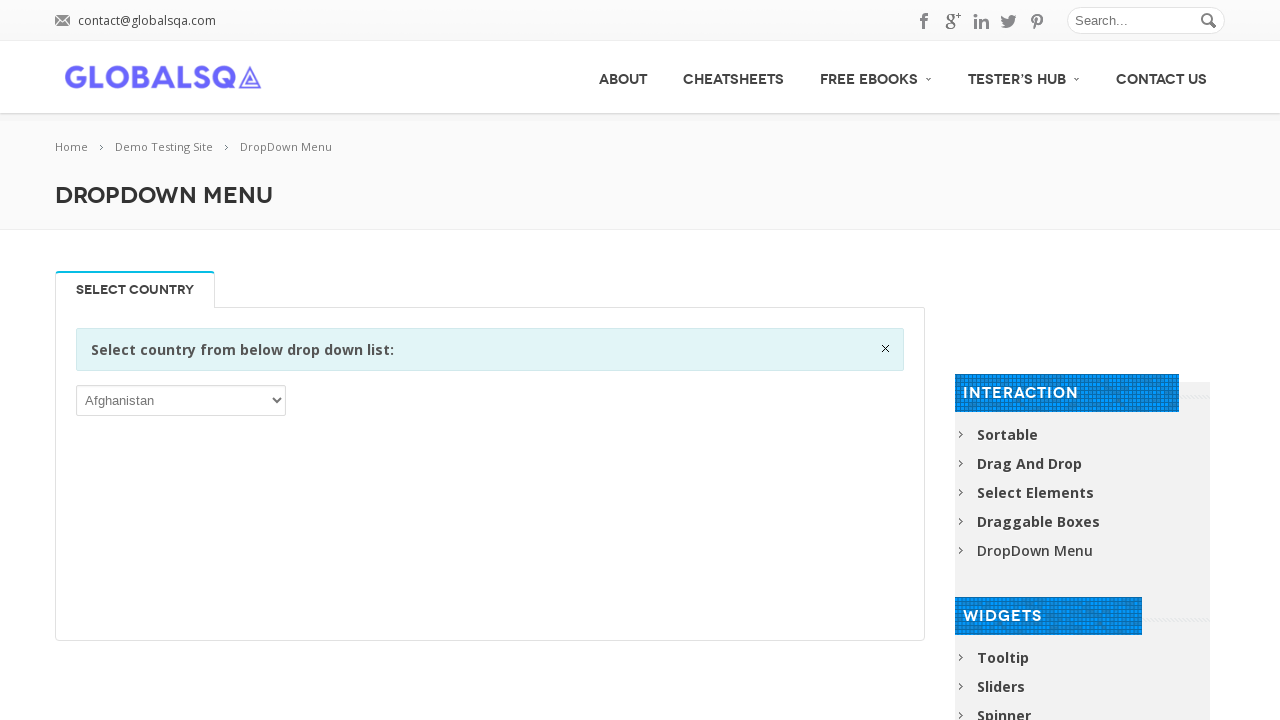

Accessed and verified dropdown option: Brazil
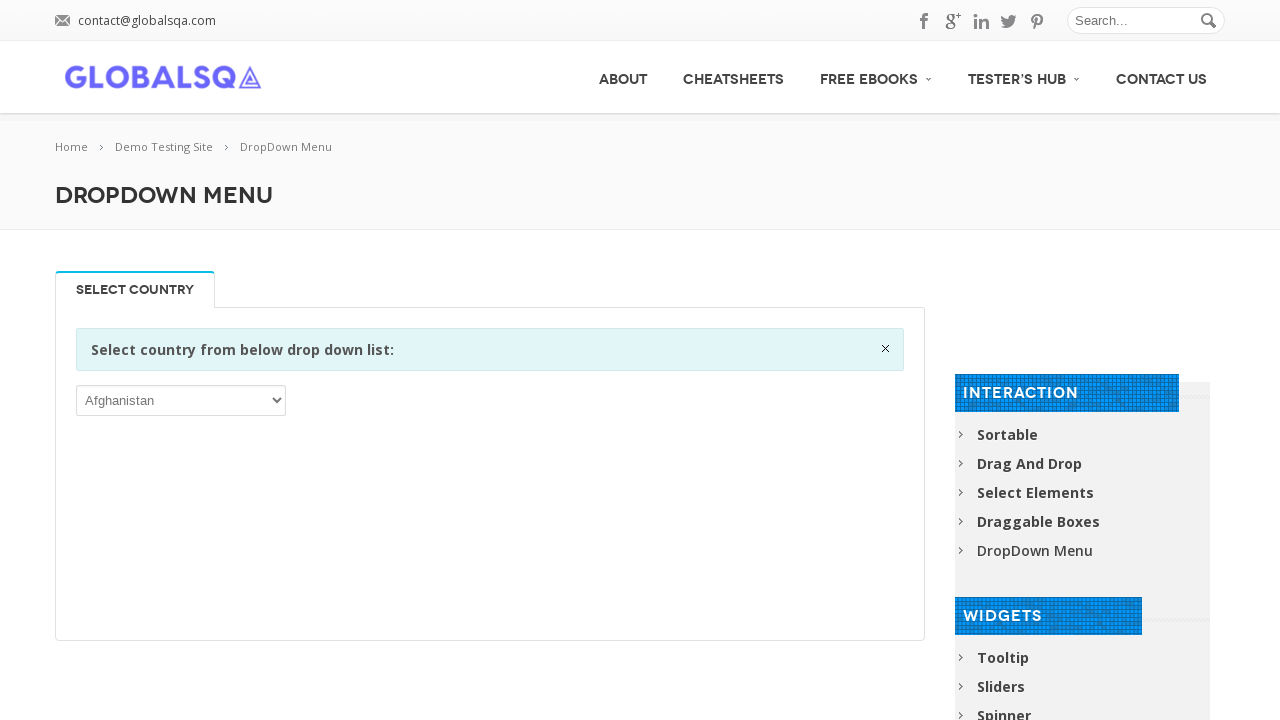

Accessed and verified dropdown option: British Indian Ocean Territory
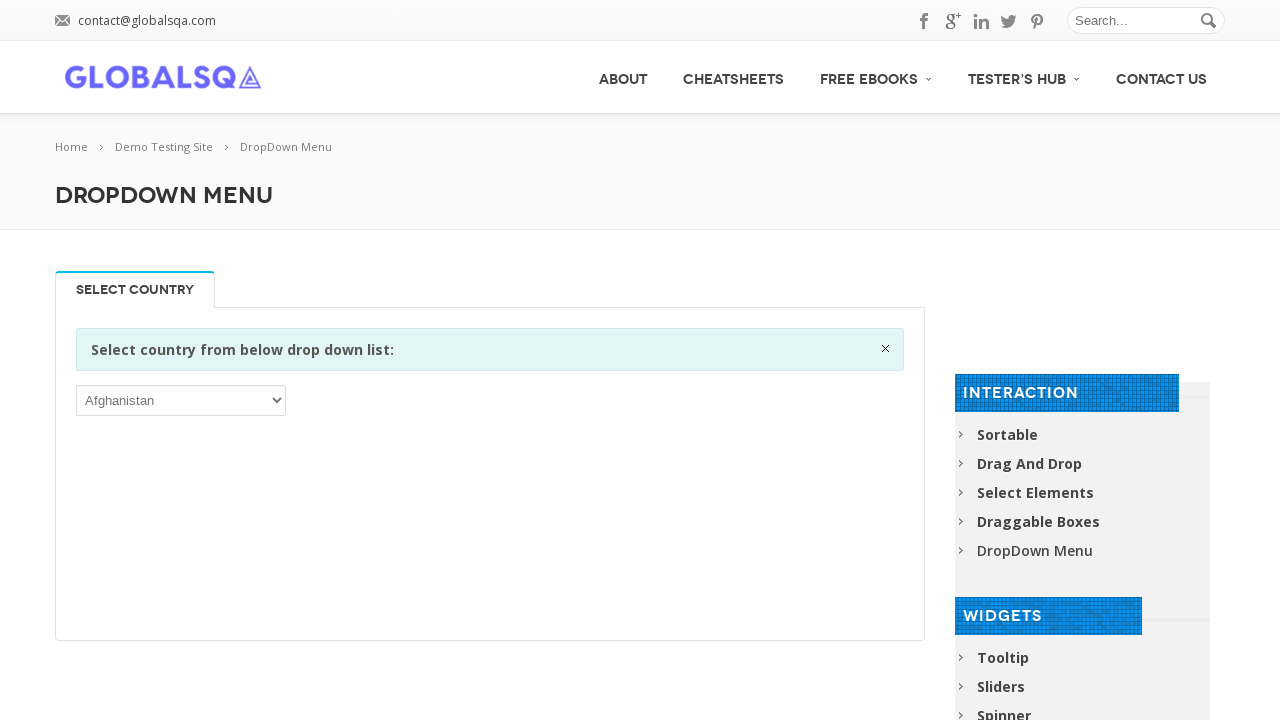

Accessed and verified dropdown option: Brunei Darussalam
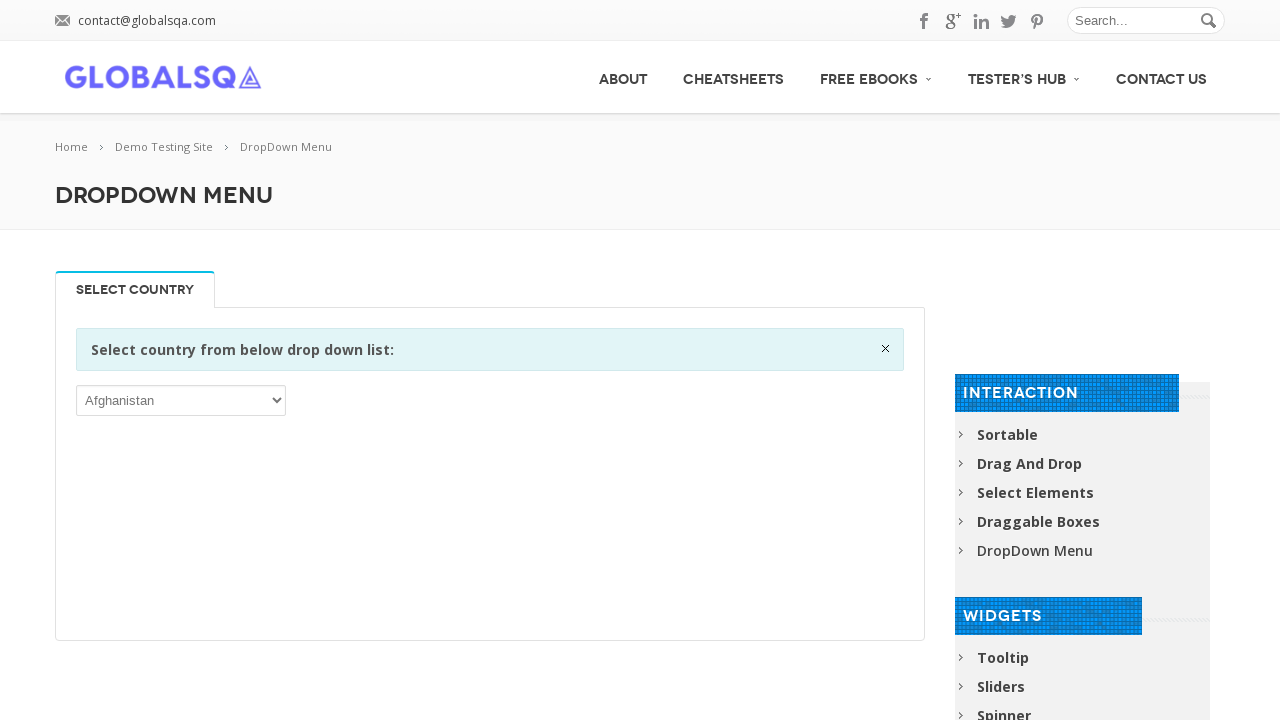

Accessed and verified dropdown option: Bulgaria
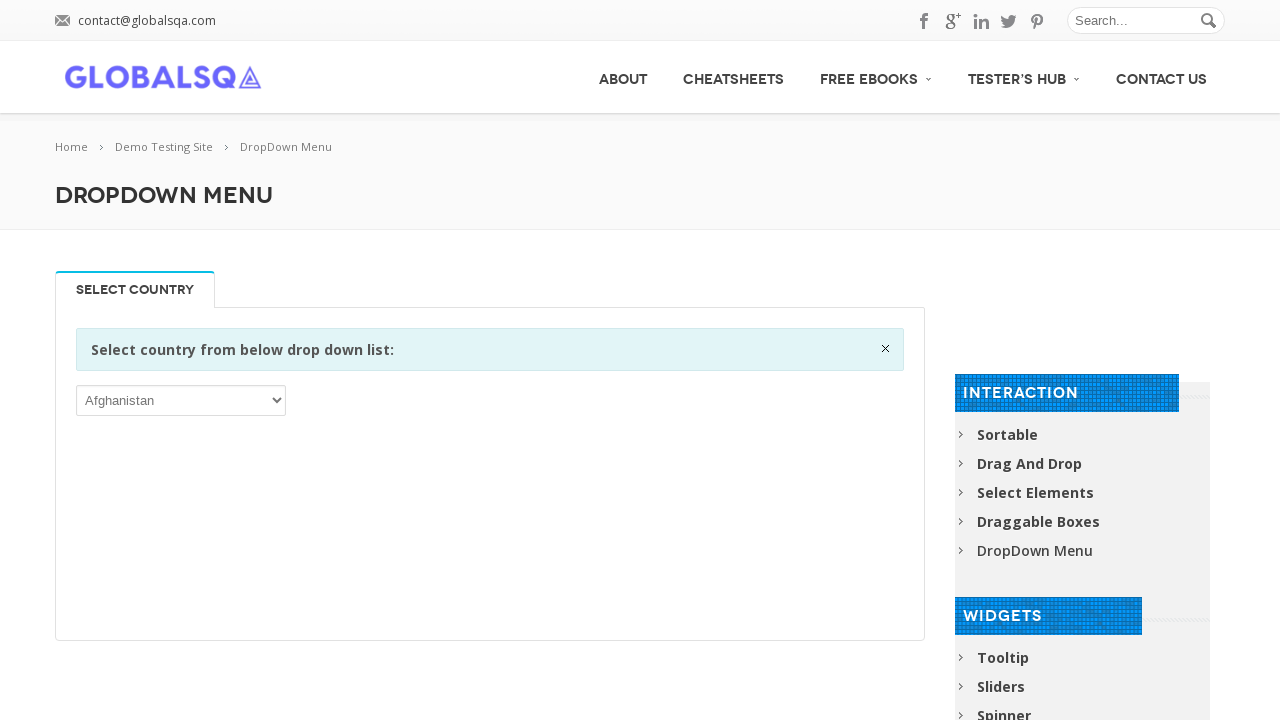

Accessed and verified dropdown option: Burkina Faso
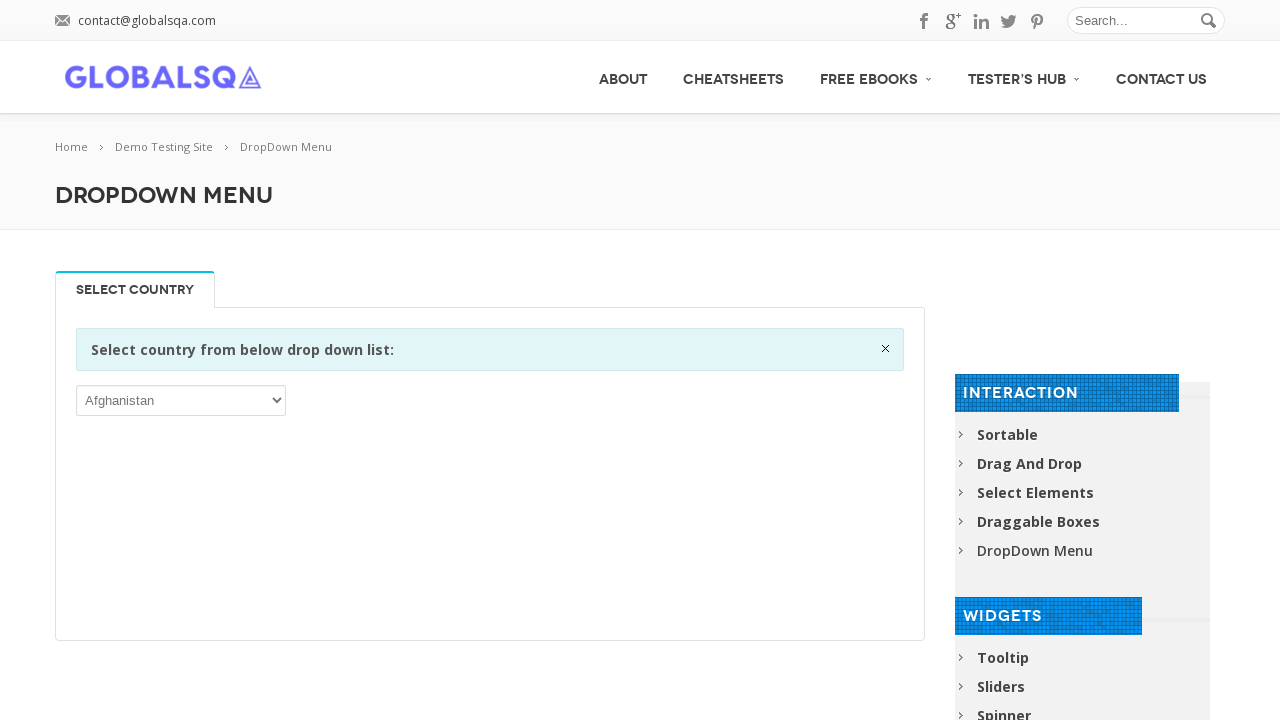

Accessed and verified dropdown option: Burundi
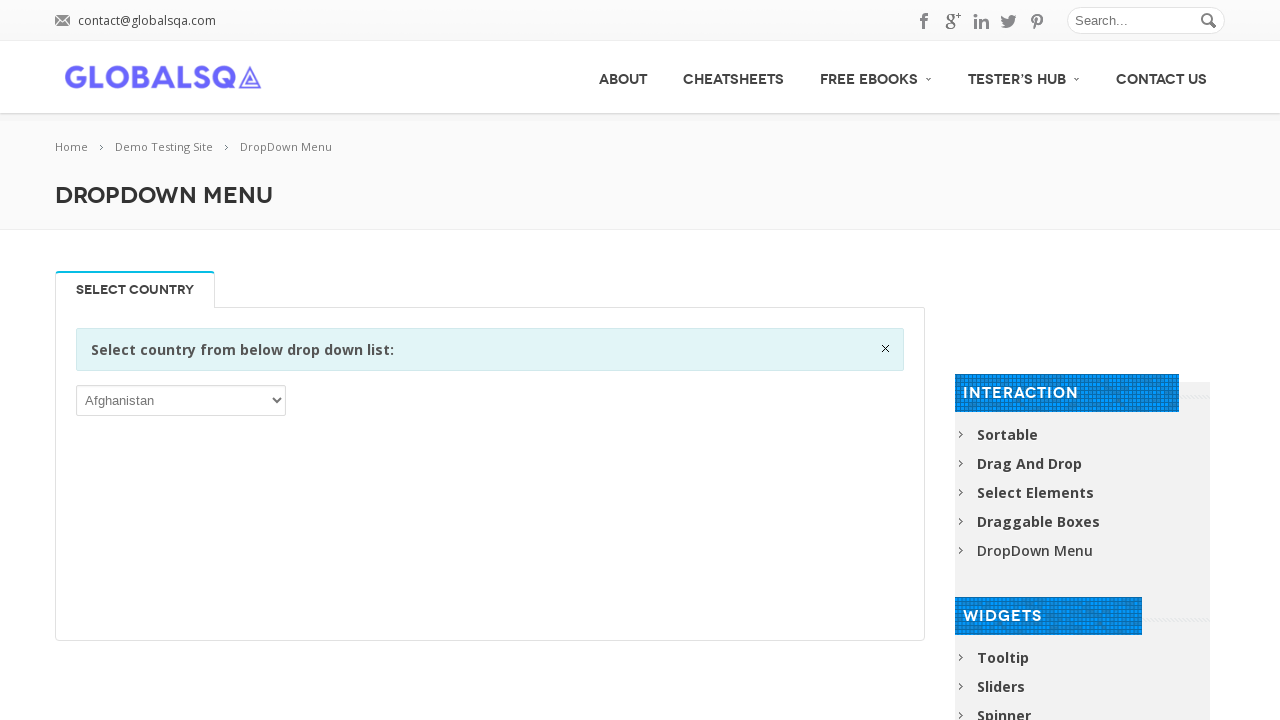

Accessed and verified dropdown option: Cambodia
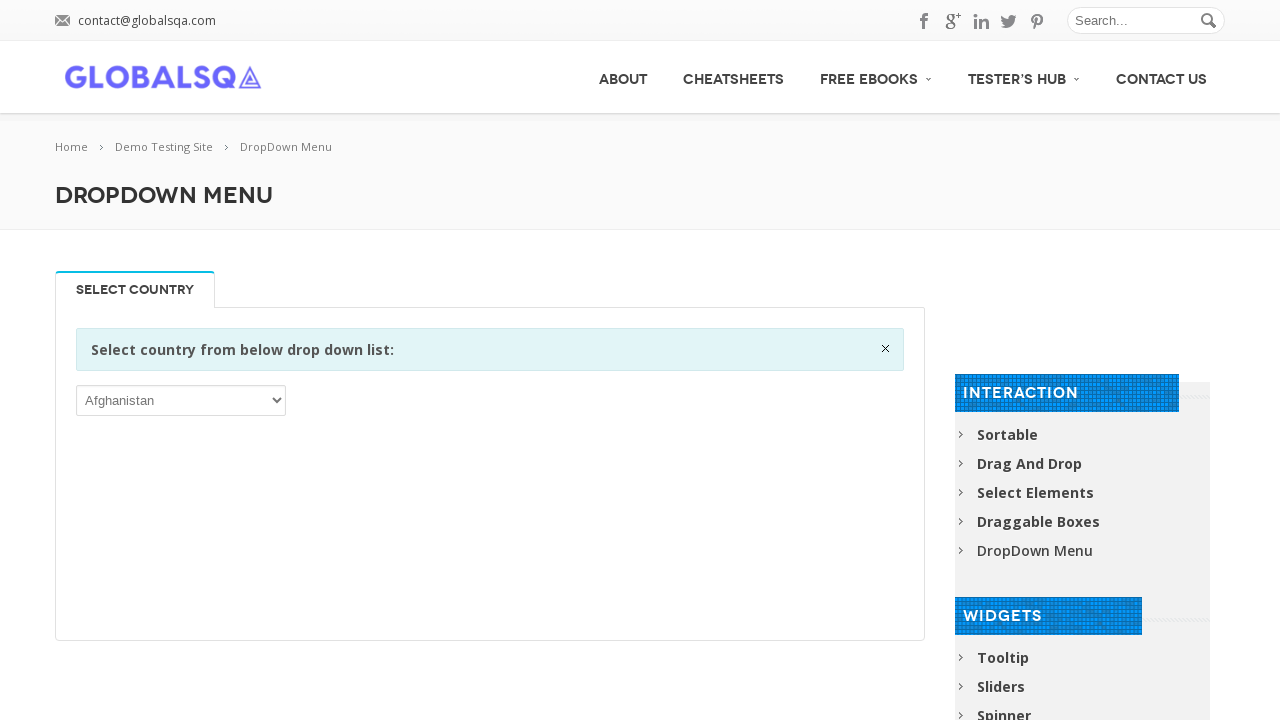

Accessed and verified dropdown option: Cameroon
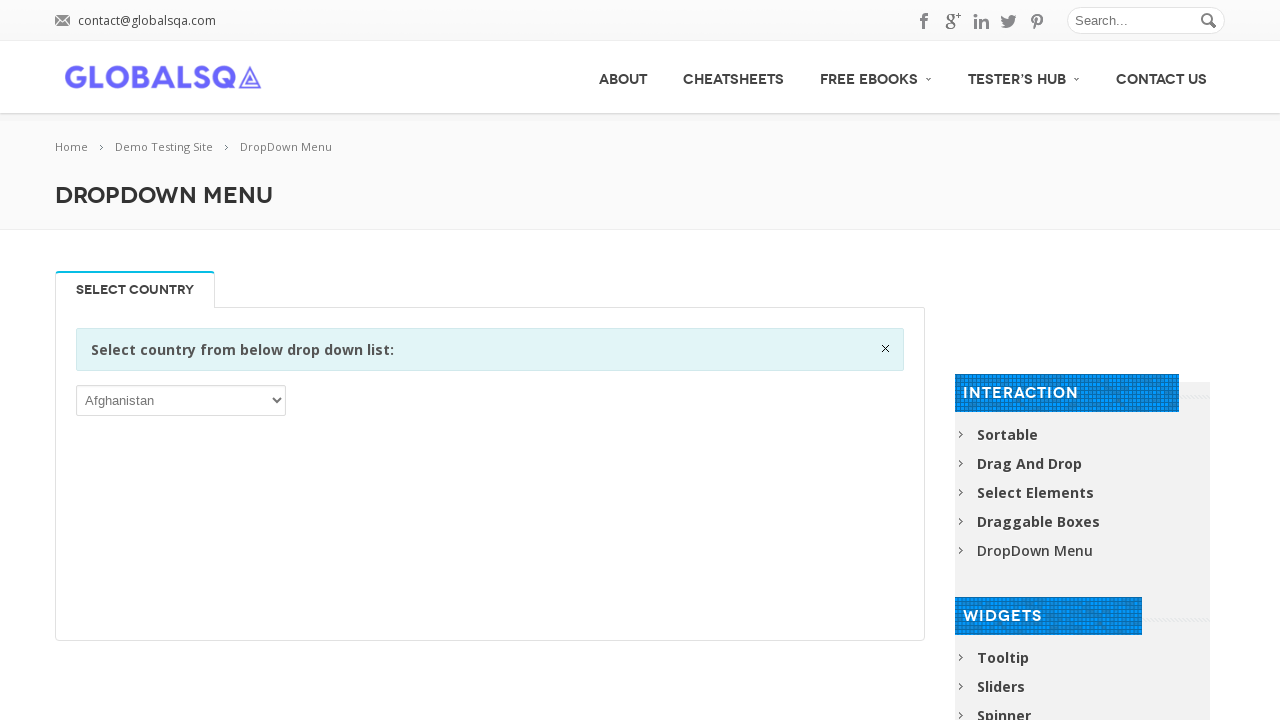

Accessed and verified dropdown option: Canada
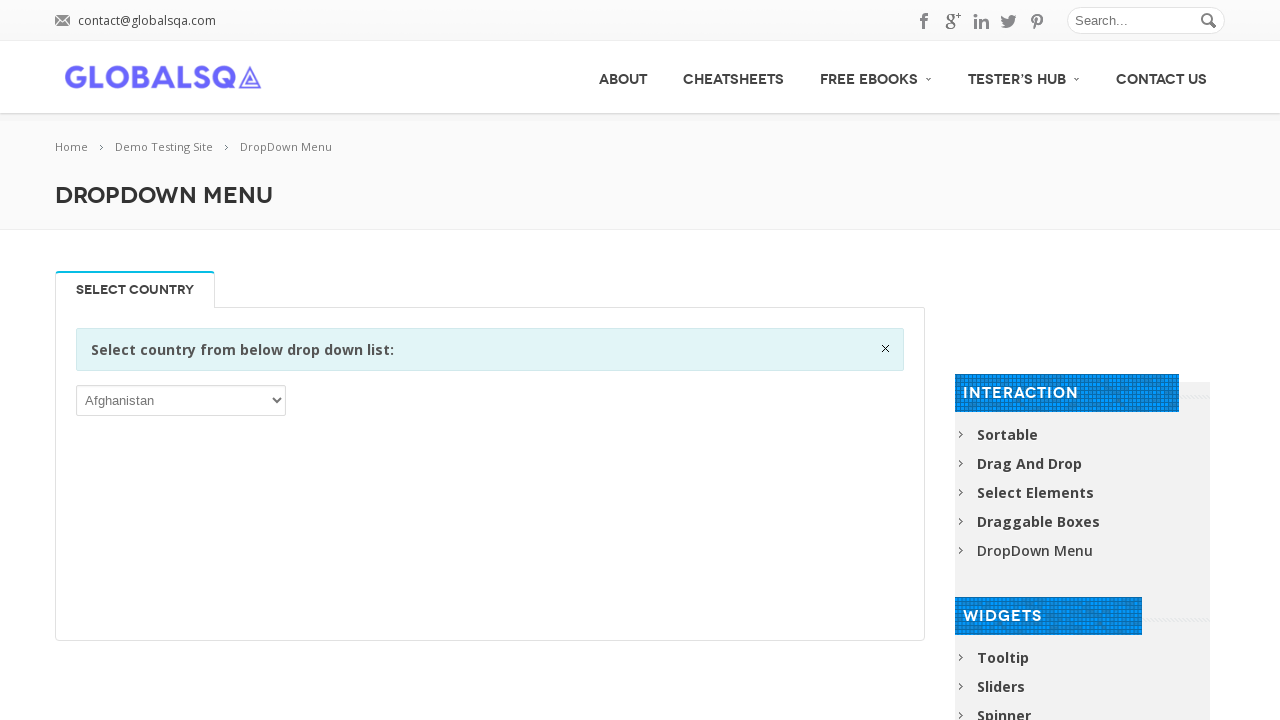

Accessed and verified dropdown option: Cape Verde
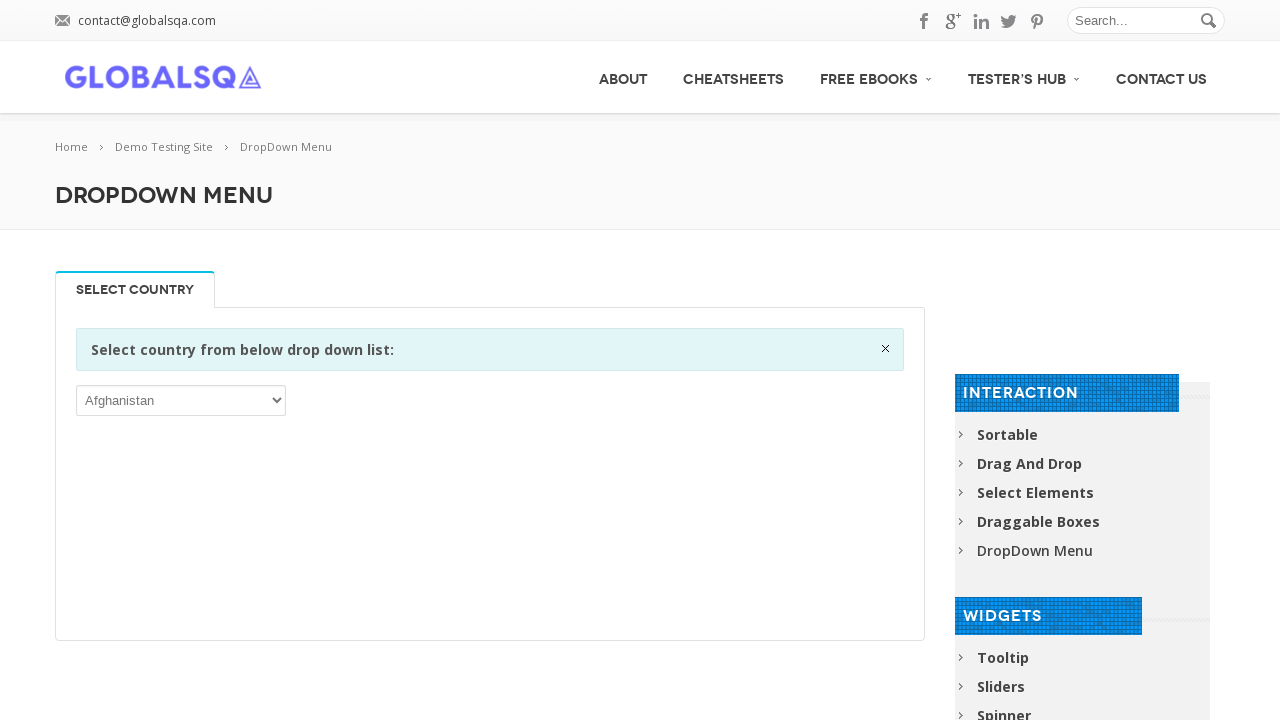

Accessed and verified dropdown option: Cayman Islands
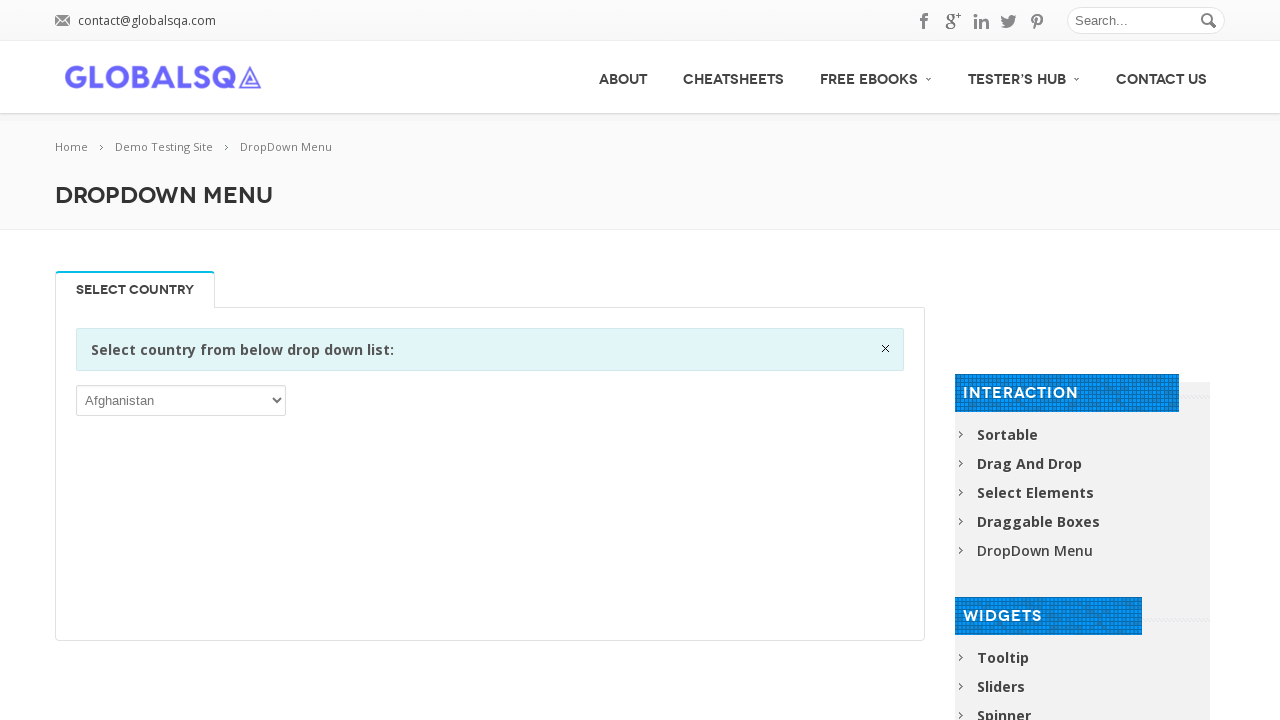

Accessed and verified dropdown option: Central African Republic
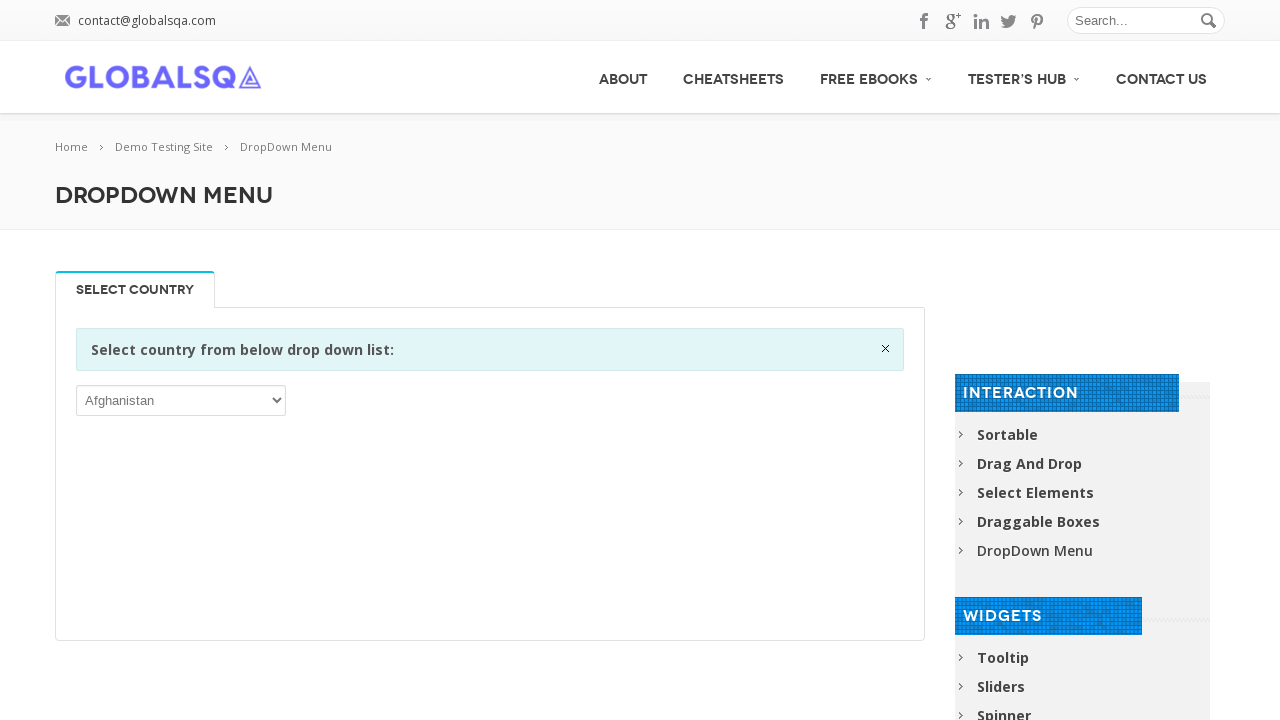

Accessed and verified dropdown option: Chad
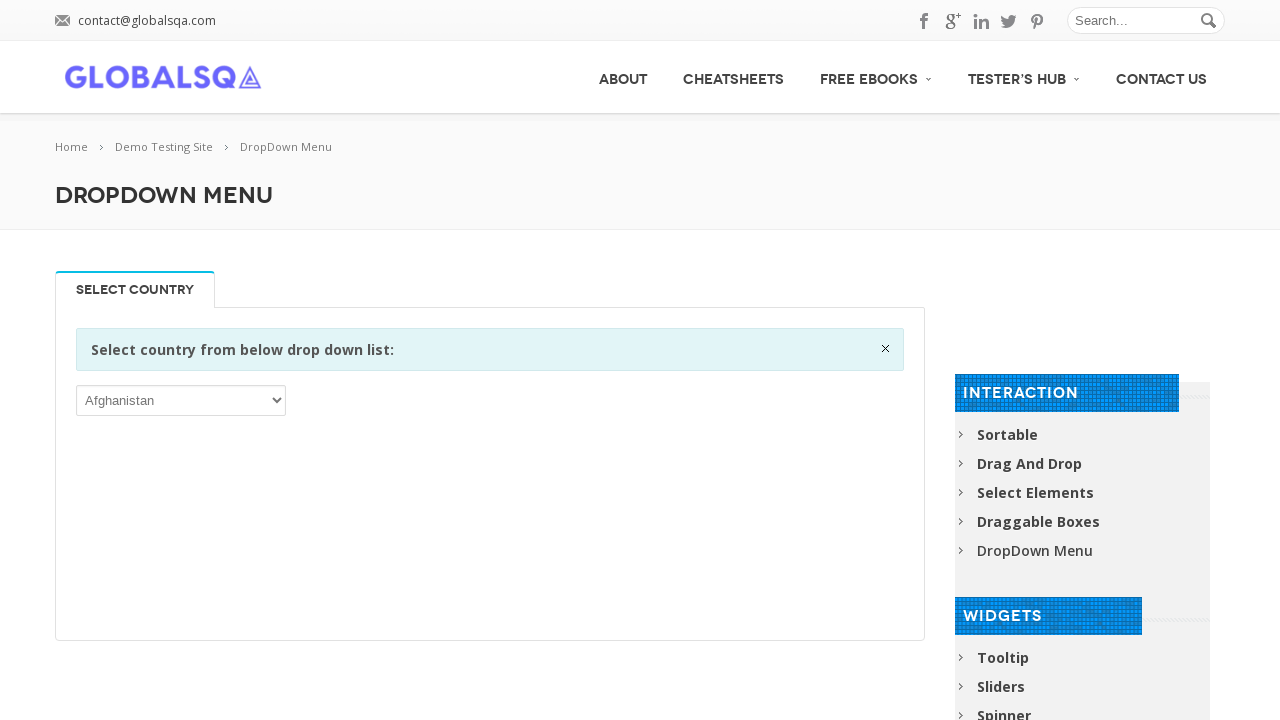

Accessed and verified dropdown option: Chile
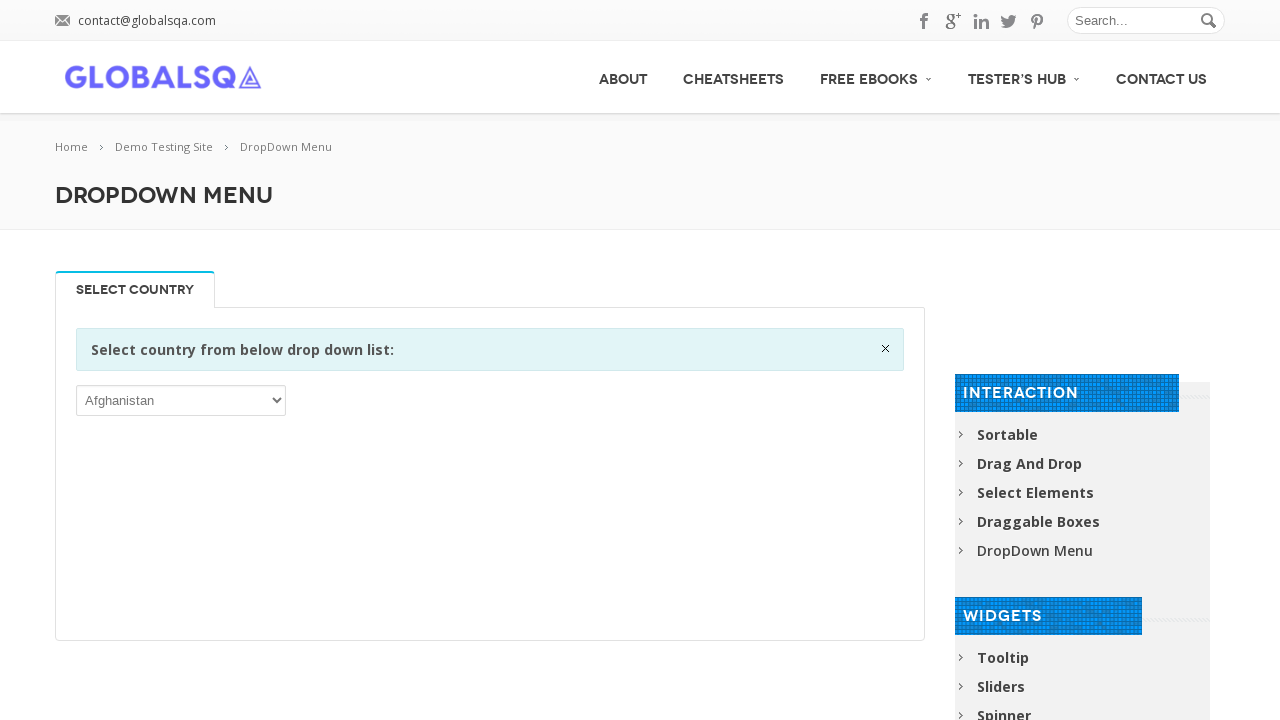

Accessed and verified dropdown option: China
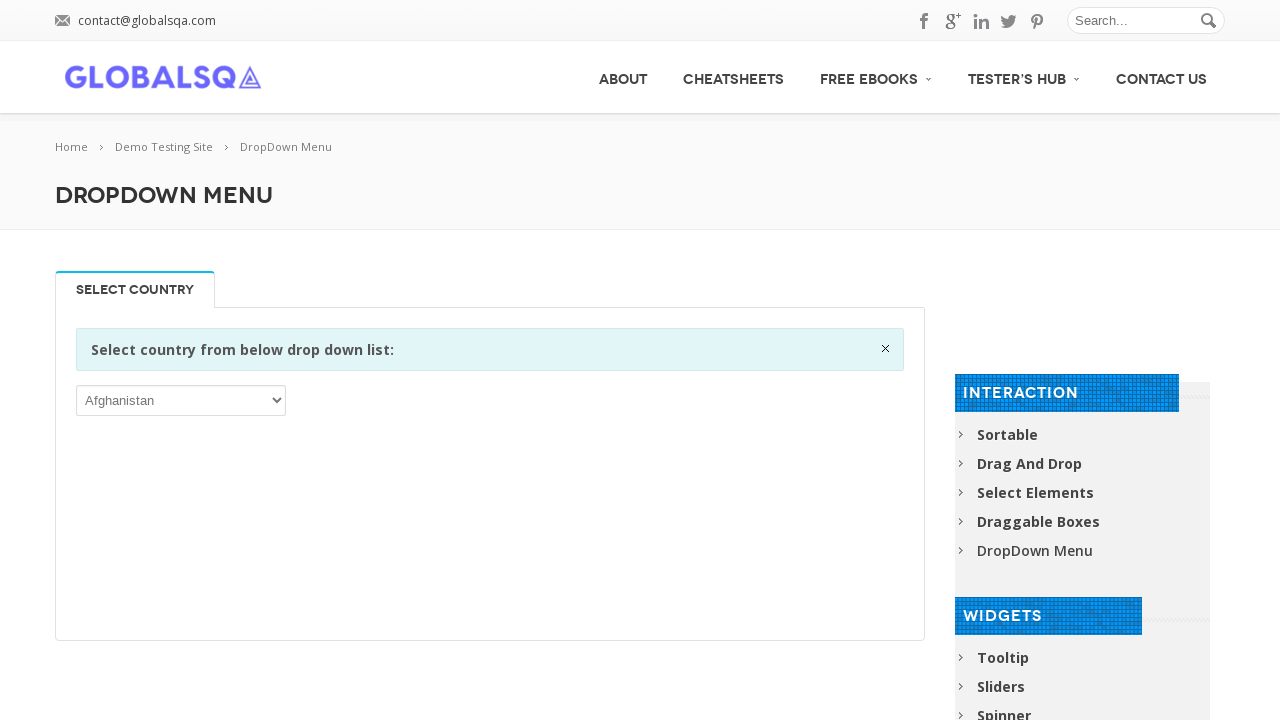

Accessed and verified dropdown option: Christmas Island
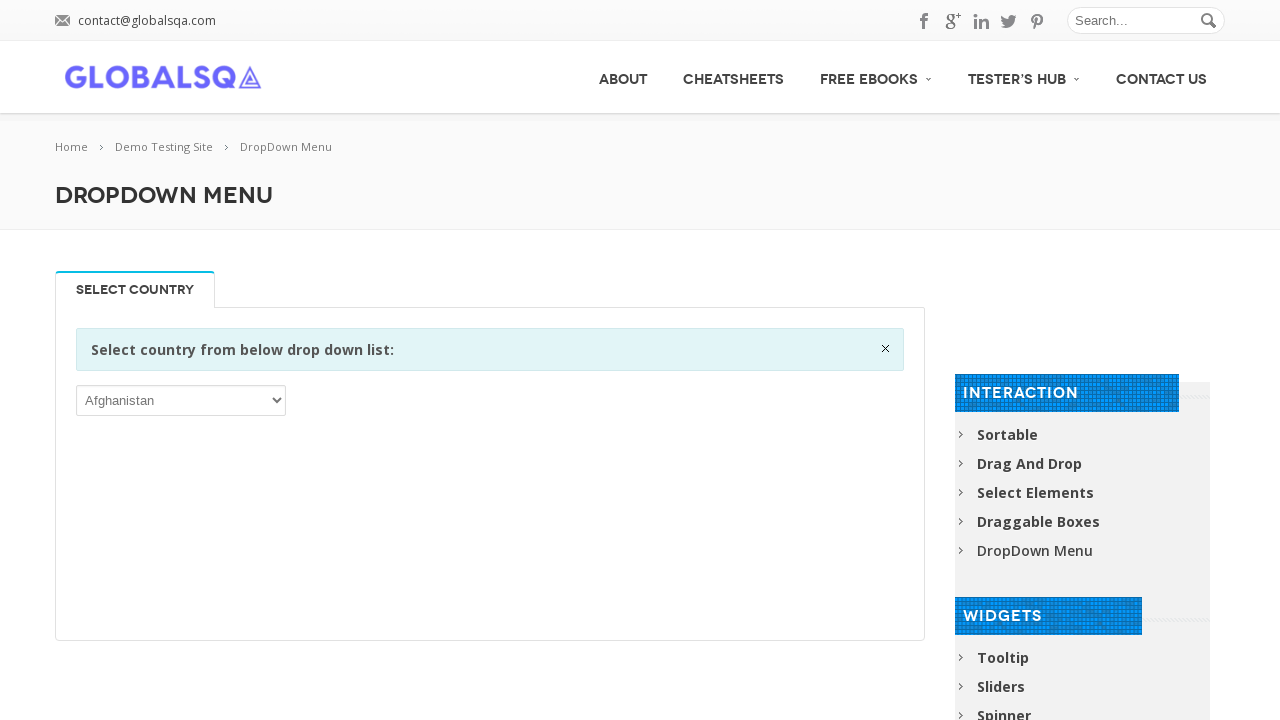

Accessed and verified dropdown option: Cocos (Keeling) Islands
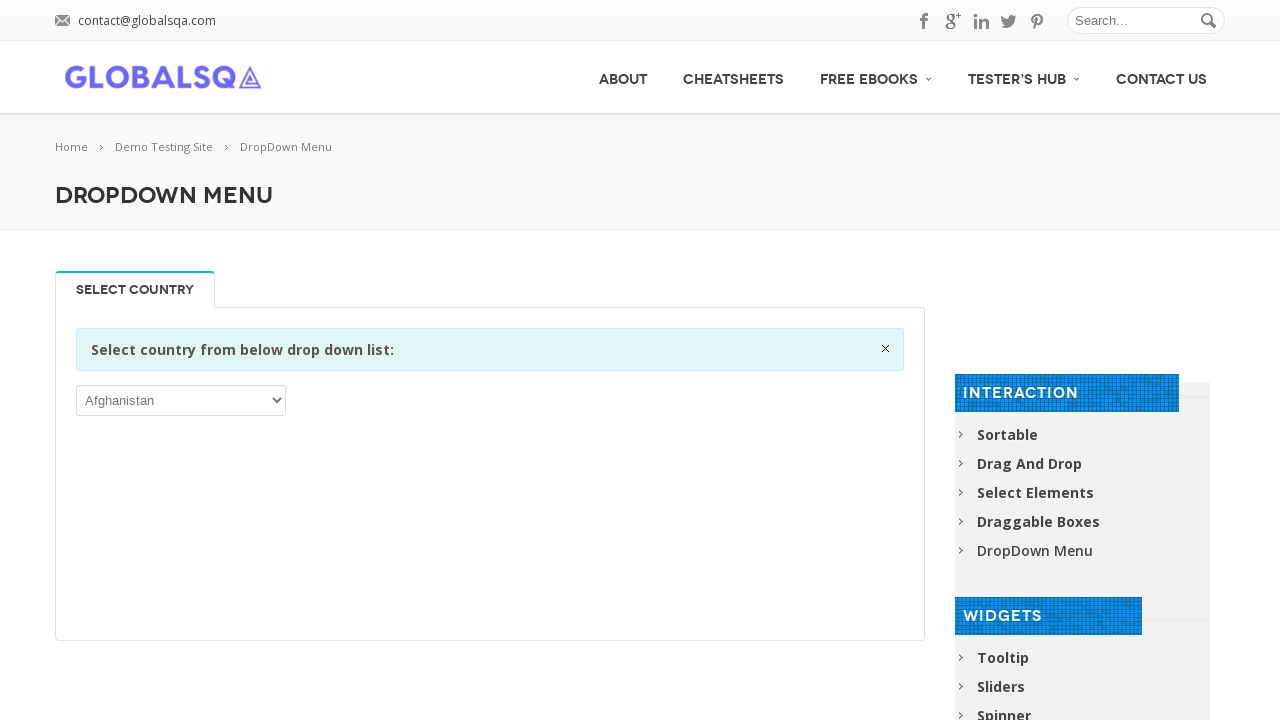

Accessed and verified dropdown option: Colombia
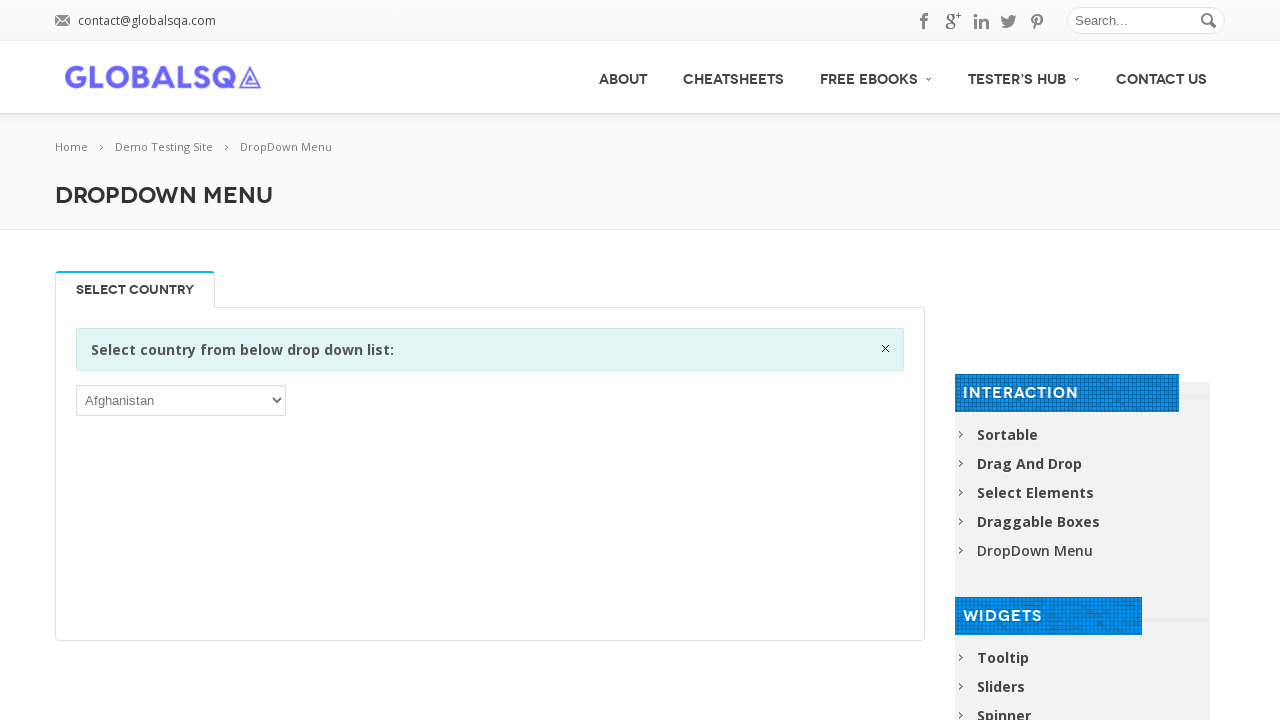

Accessed and verified dropdown option: Comoros
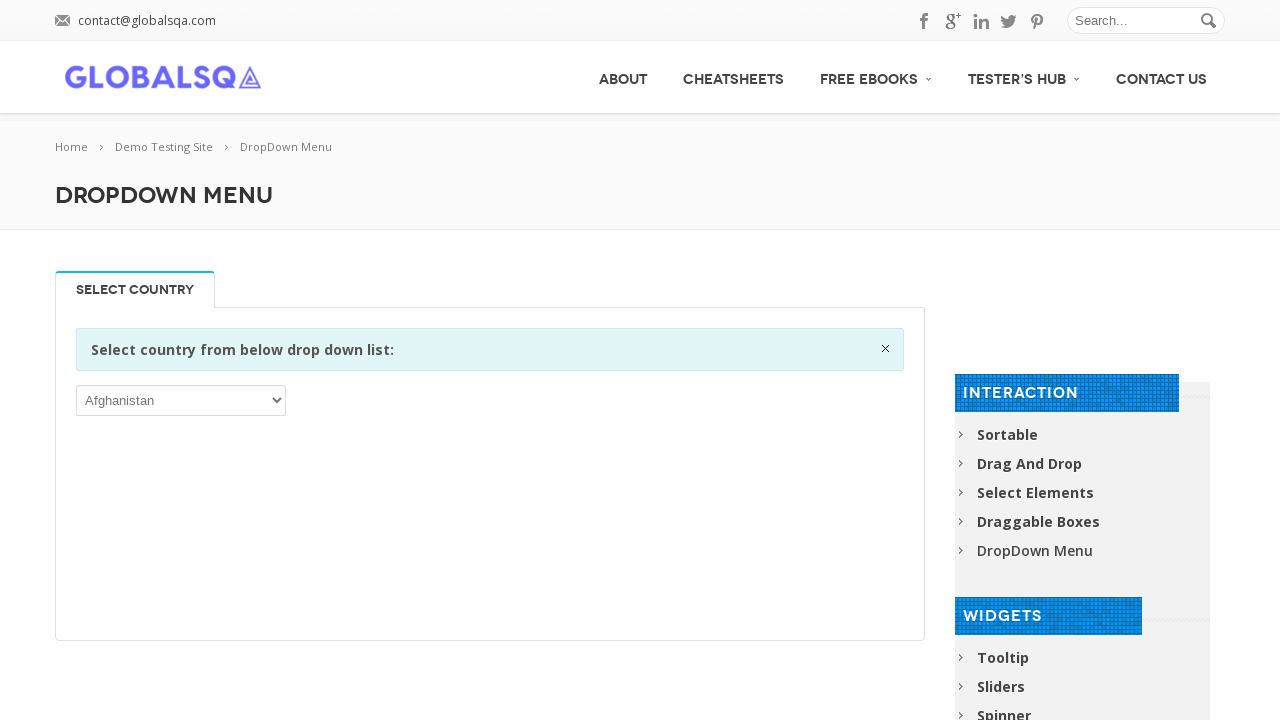

Accessed and verified dropdown option: Congo
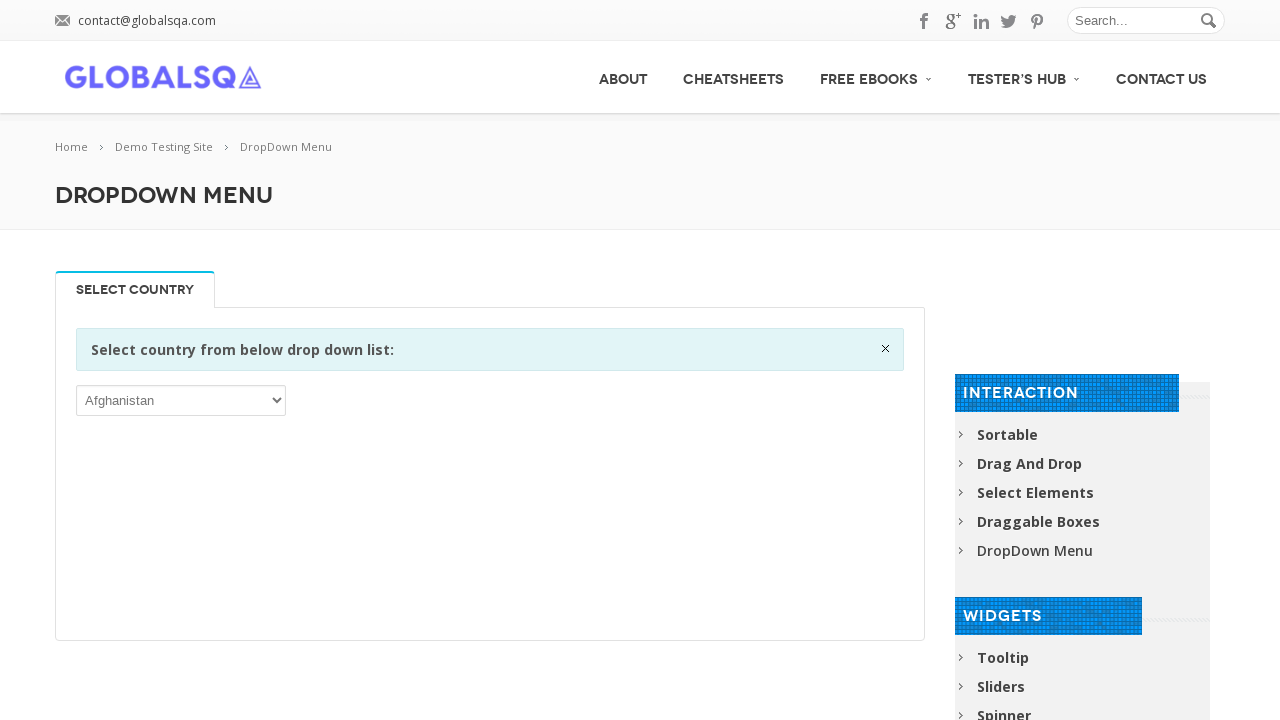

Accessed and verified dropdown option: Congo, the Democratic Republic of the
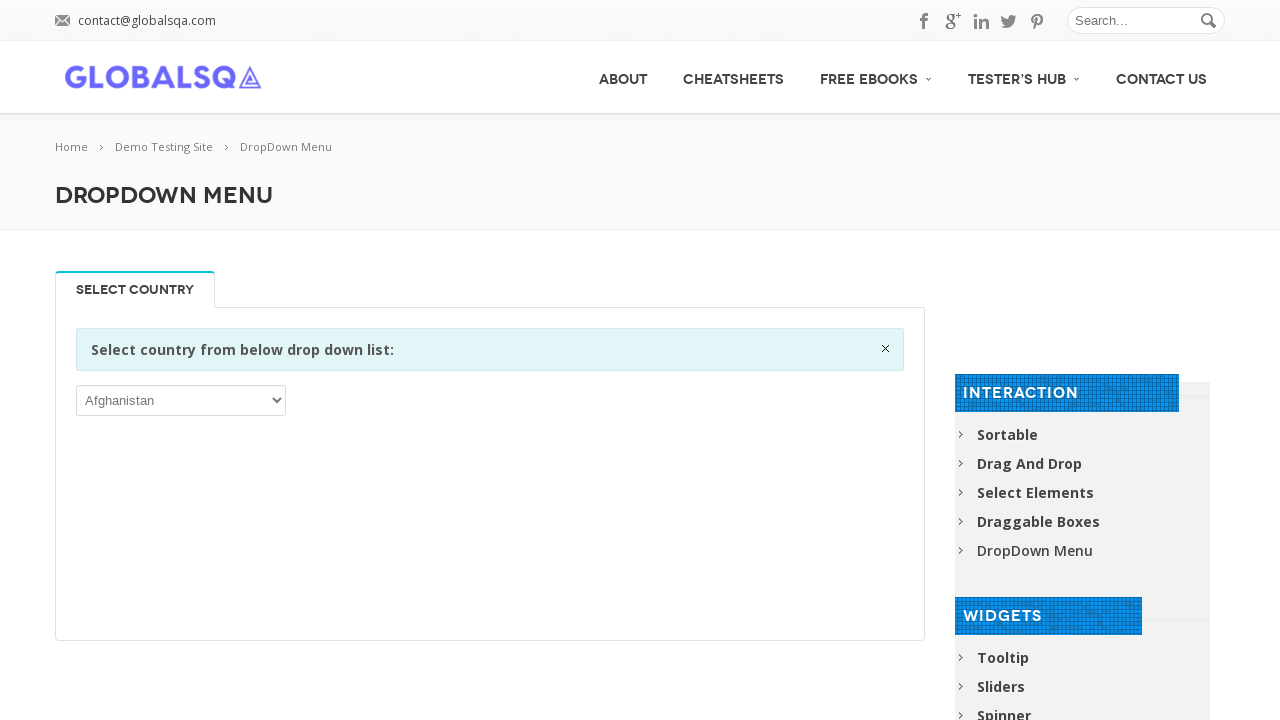

Accessed and verified dropdown option: Cook Islands
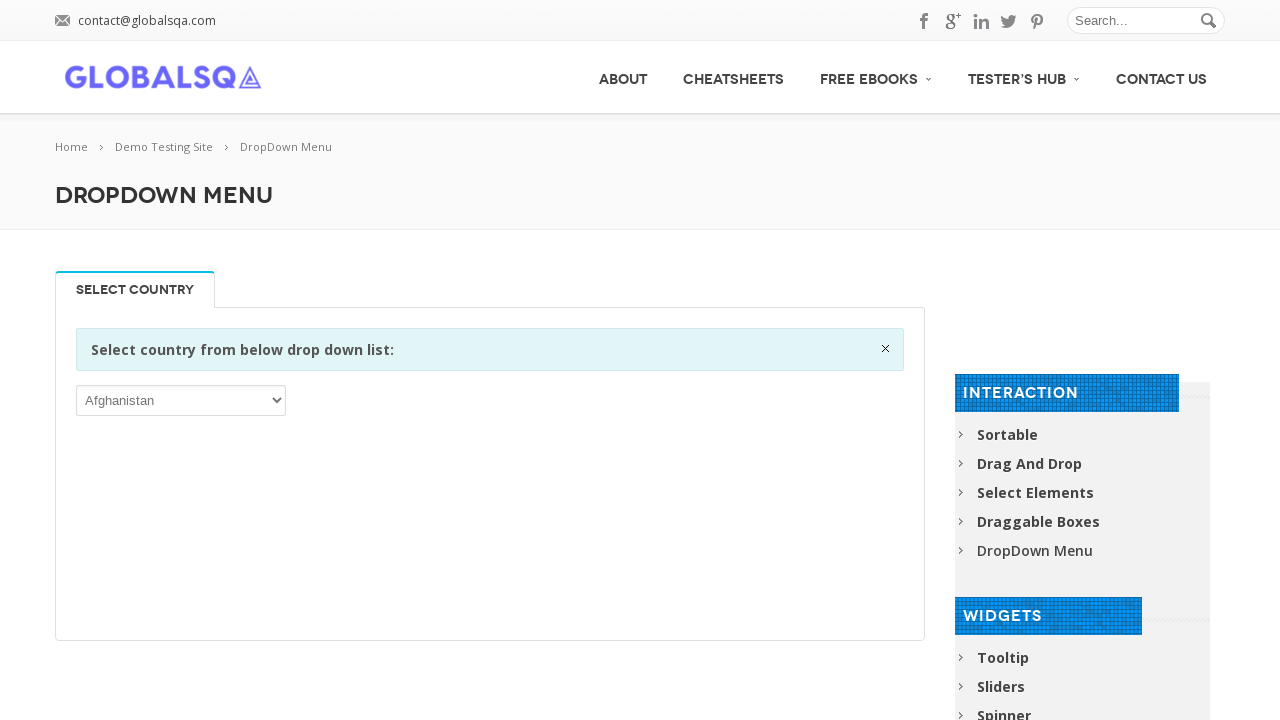

Accessed and verified dropdown option: Costa Rica
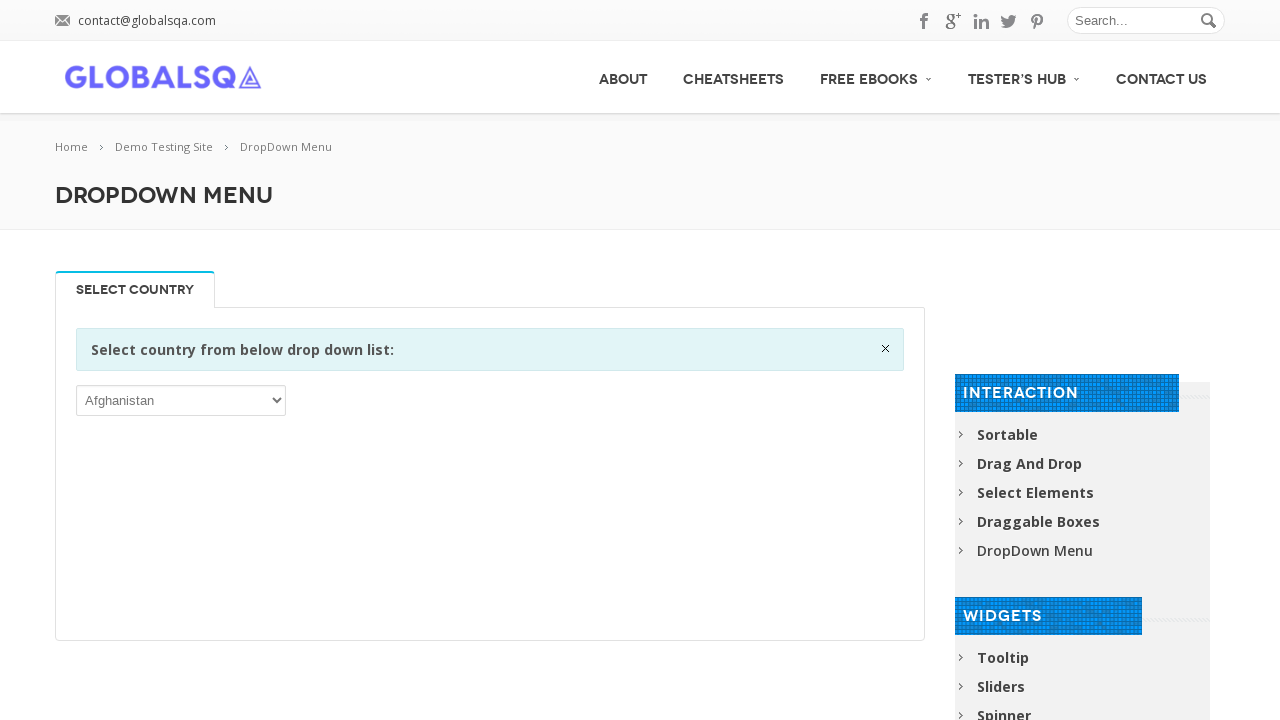

Accessed and verified dropdown option: Côte d’Ivoire
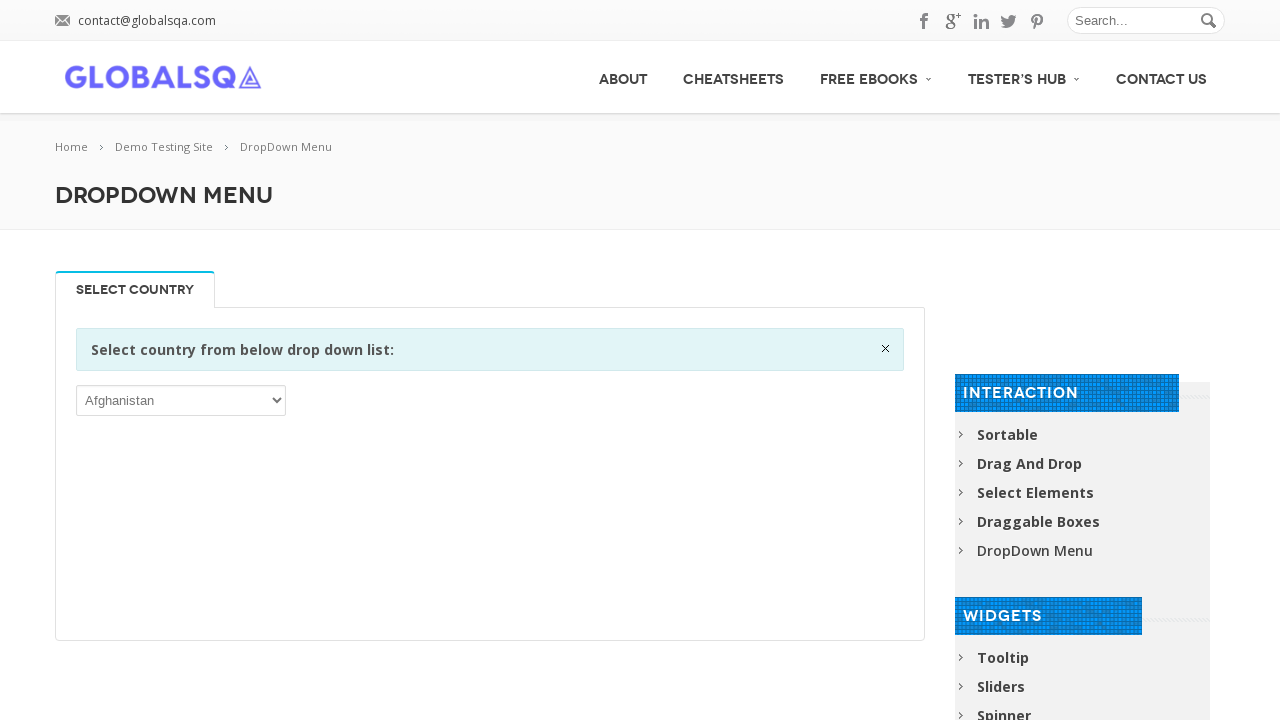

Accessed and verified dropdown option: Croatia
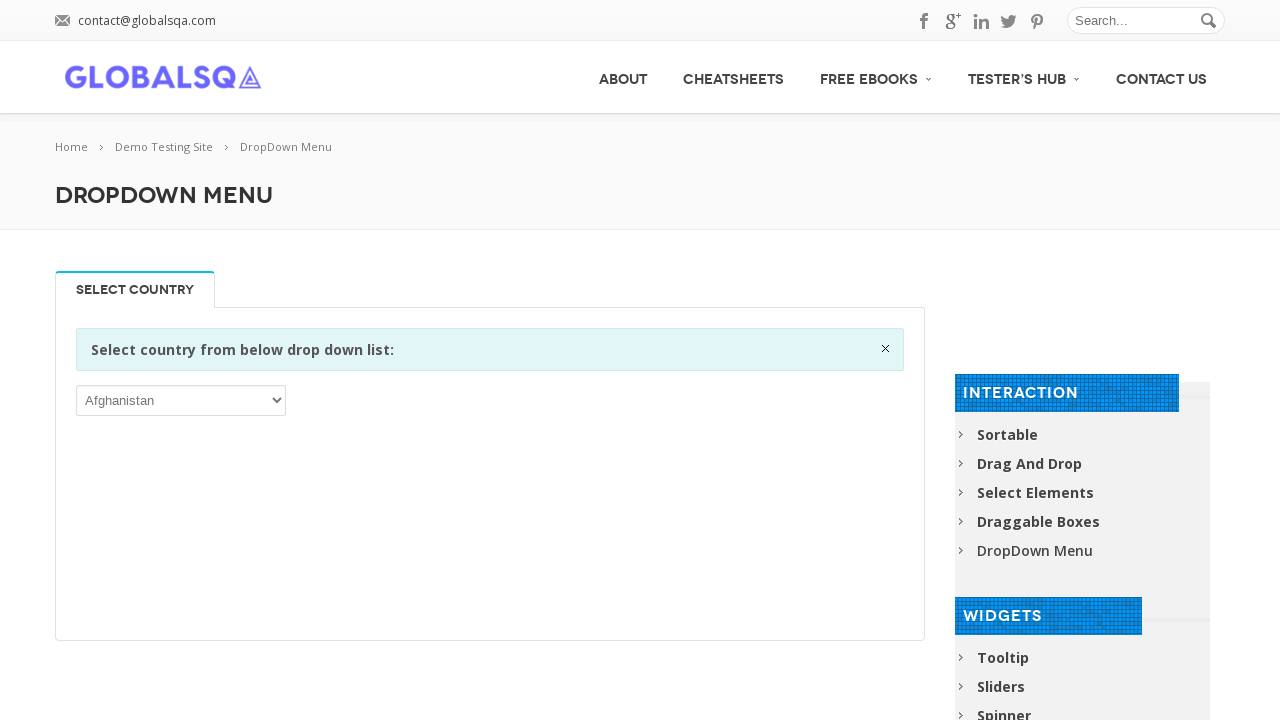

Accessed and verified dropdown option: Cuba
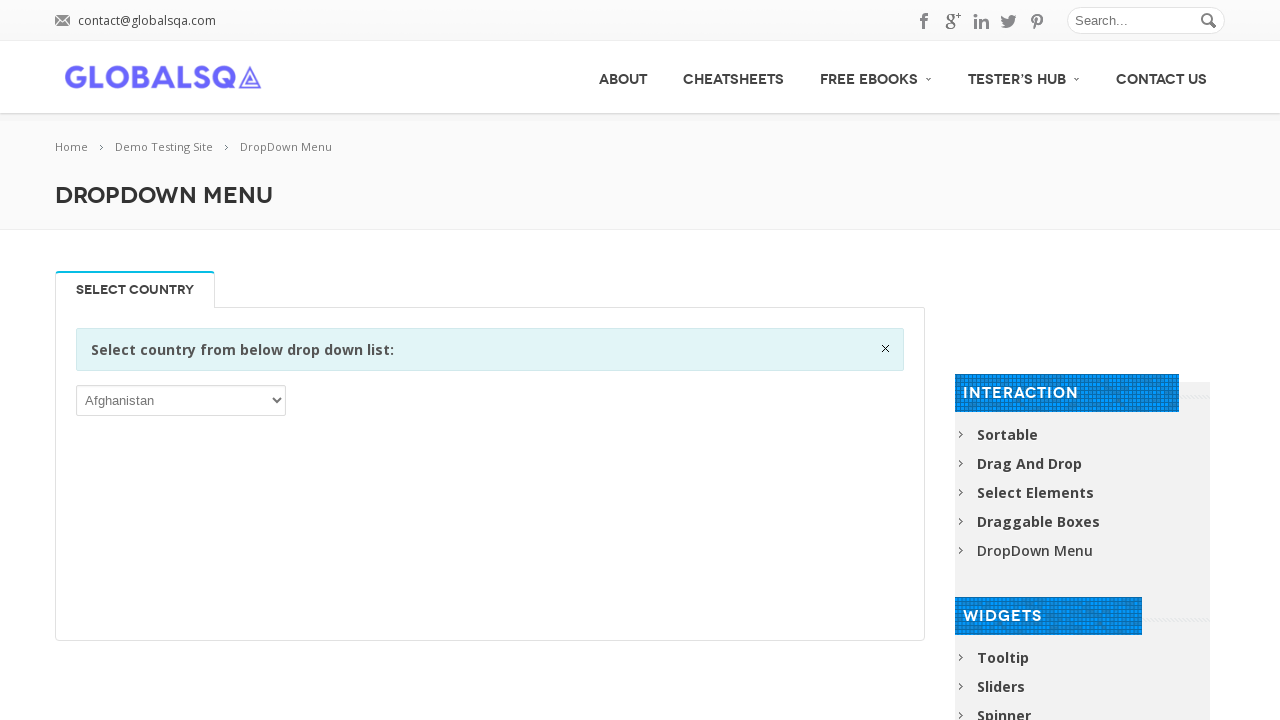

Accessed and verified dropdown option: Curaçao
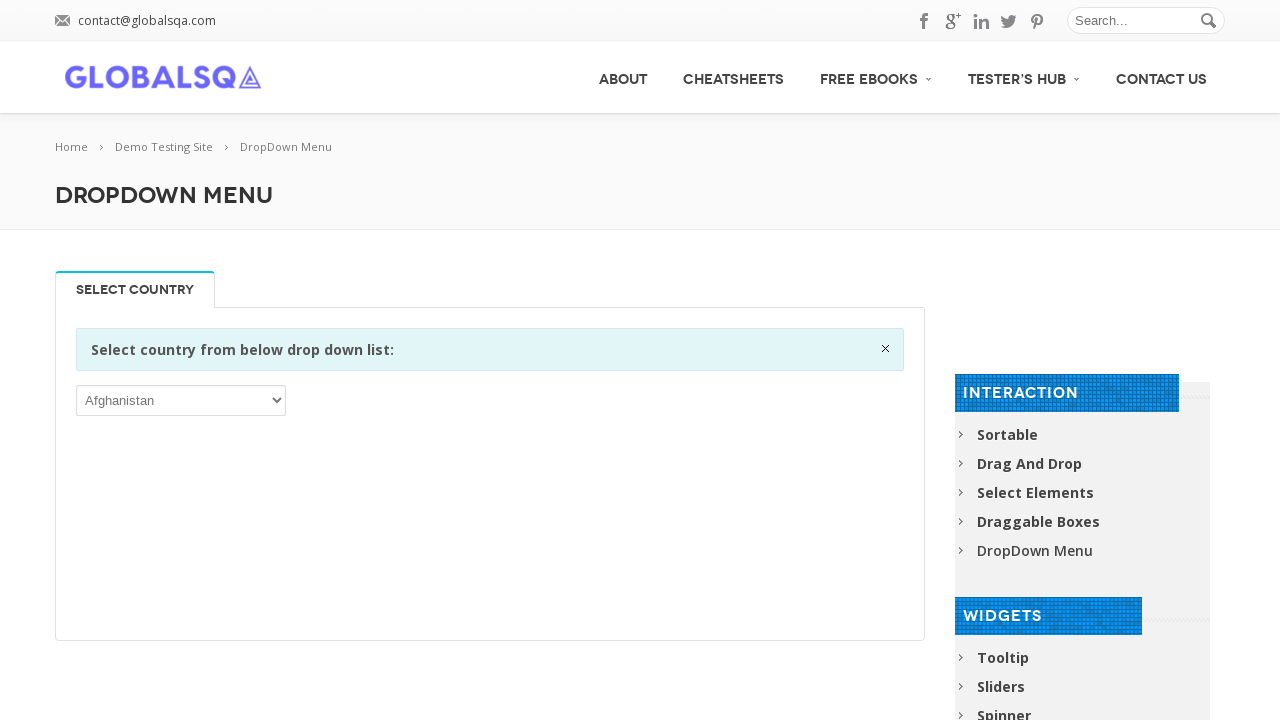

Accessed and verified dropdown option: Cyprus
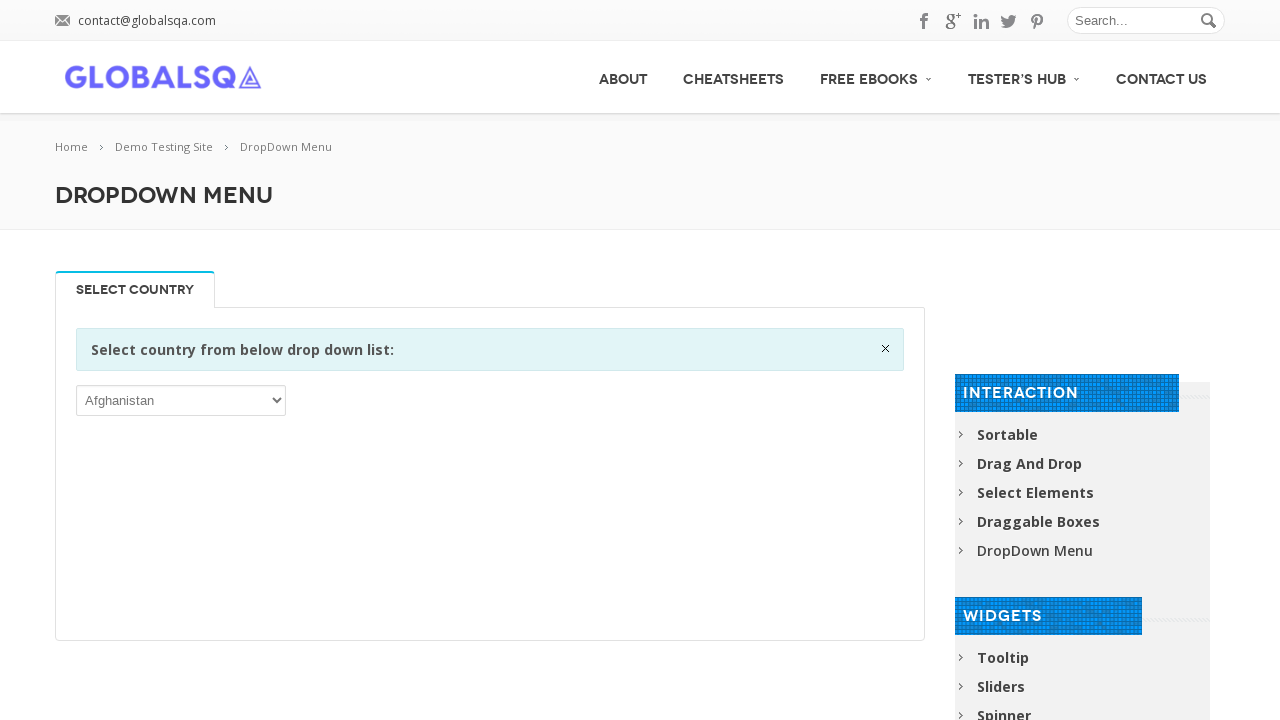

Accessed and verified dropdown option: Czech Republic
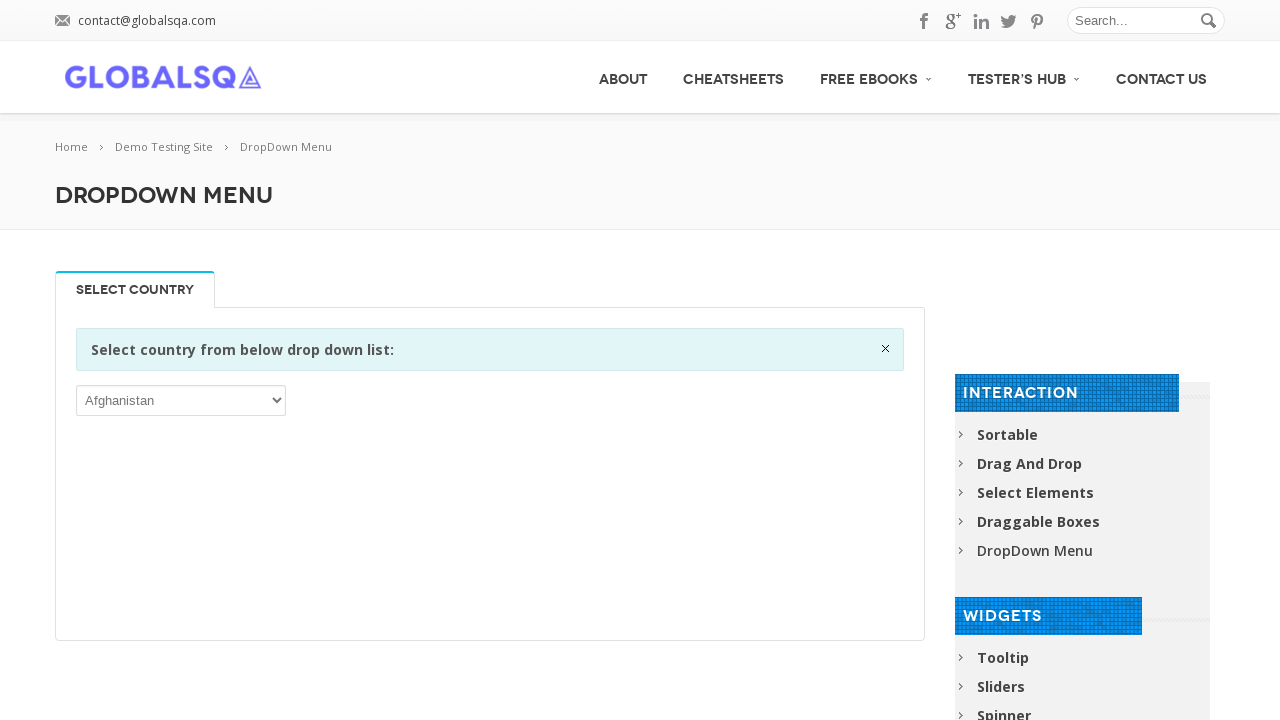

Accessed and verified dropdown option: Denmark
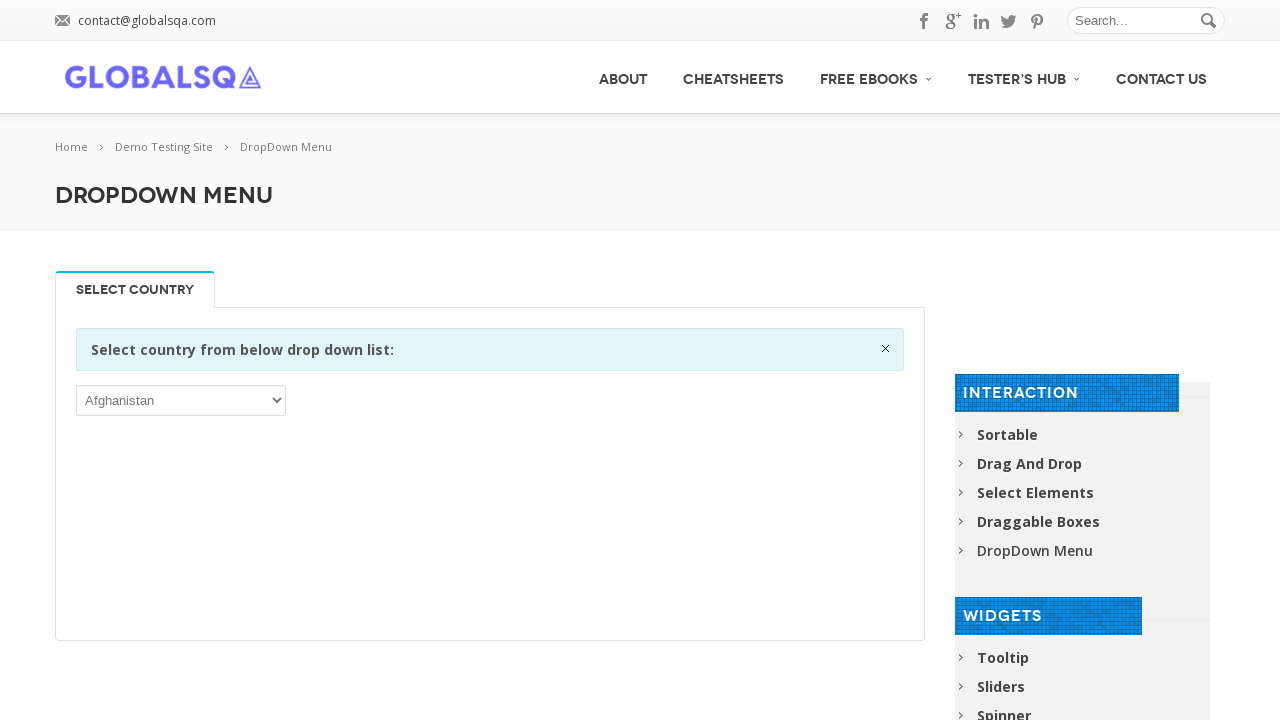

Accessed and verified dropdown option: Djibouti
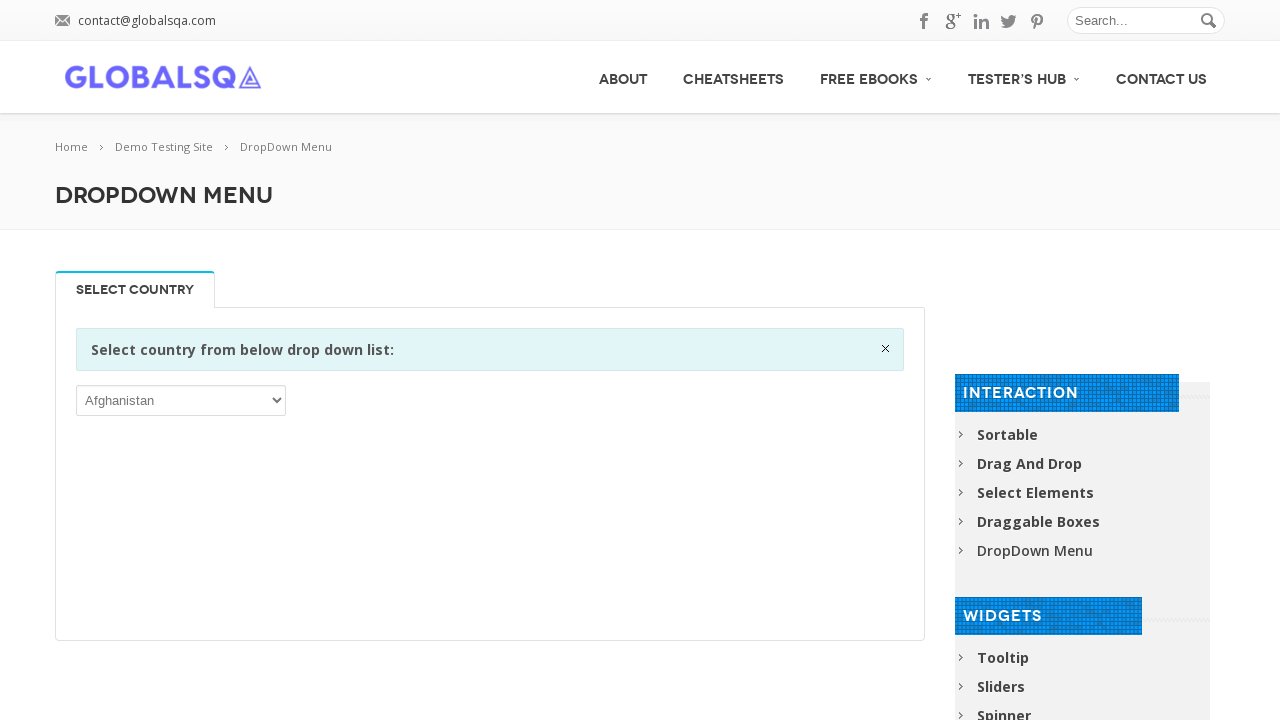

Accessed and verified dropdown option: Dominica
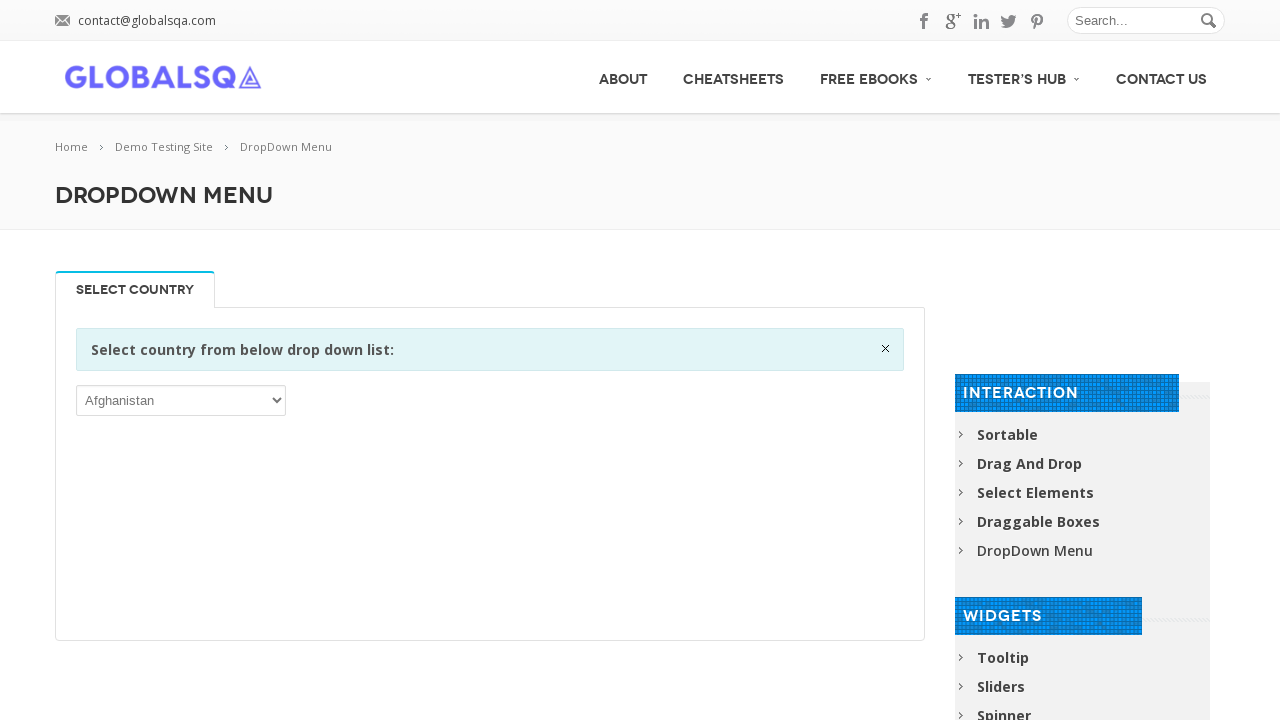

Accessed and verified dropdown option: Dominican Republic
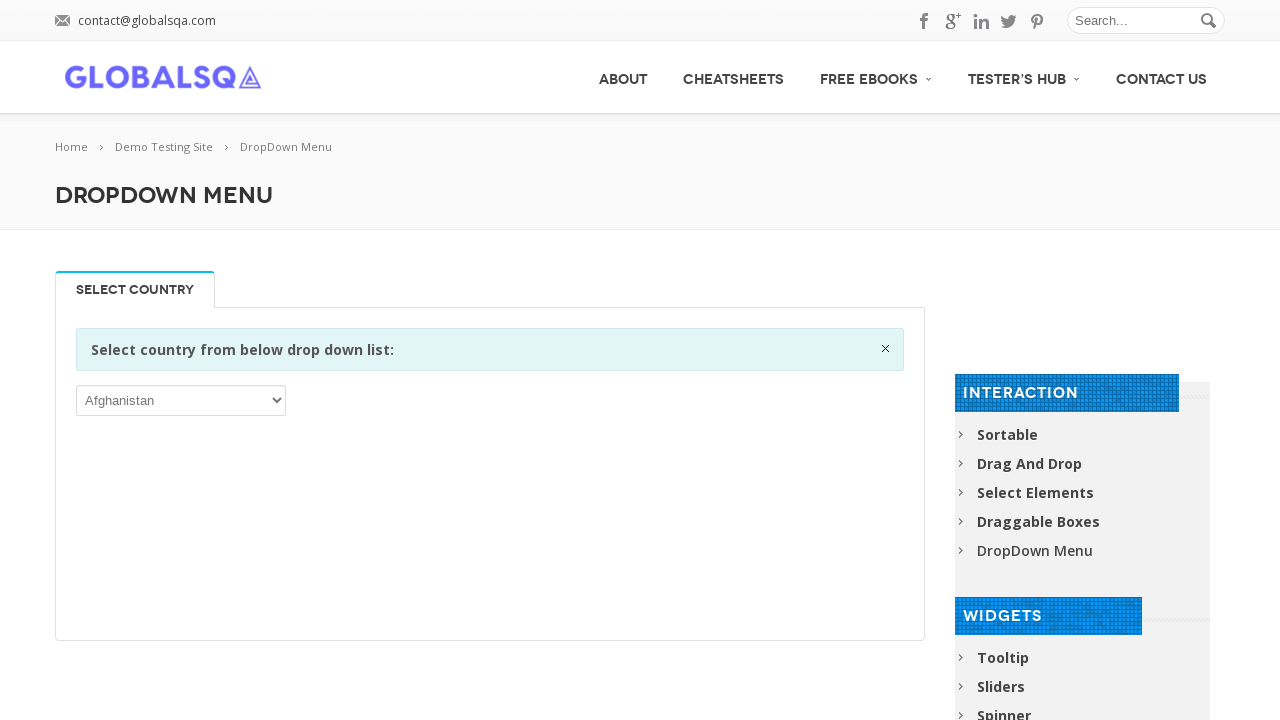

Accessed and verified dropdown option: Ecuador
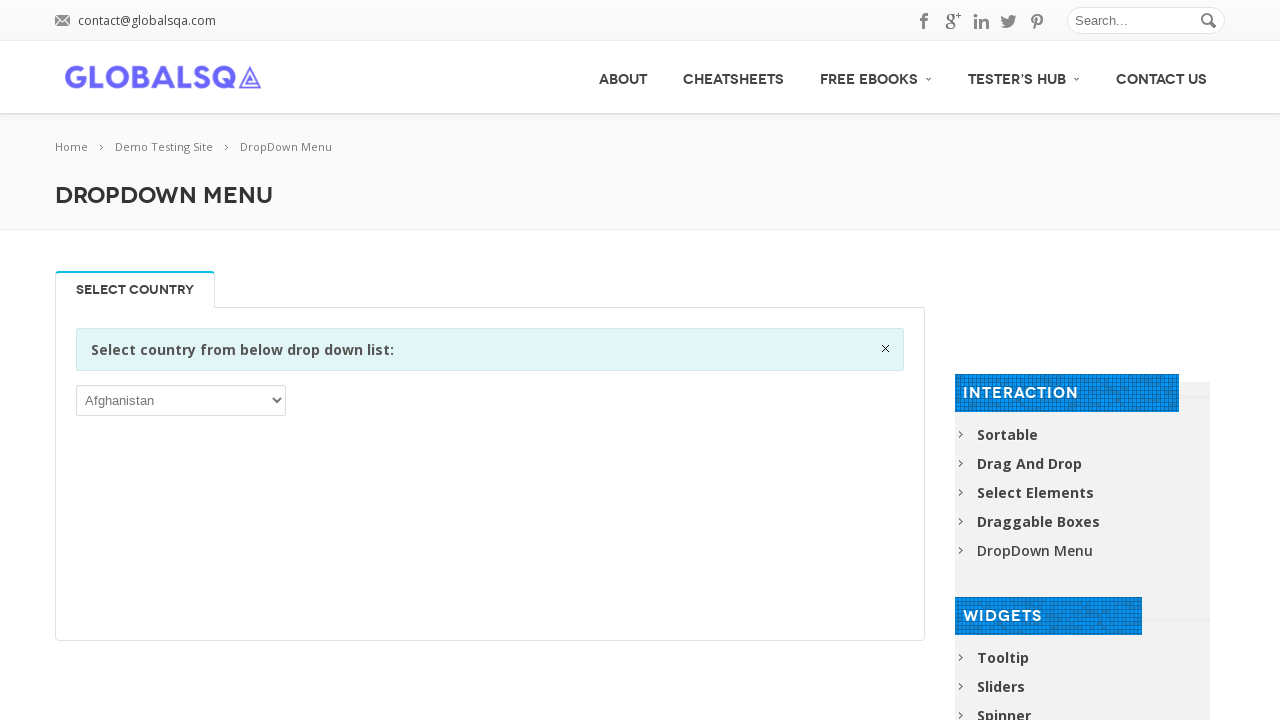

Accessed and verified dropdown option: Egypt
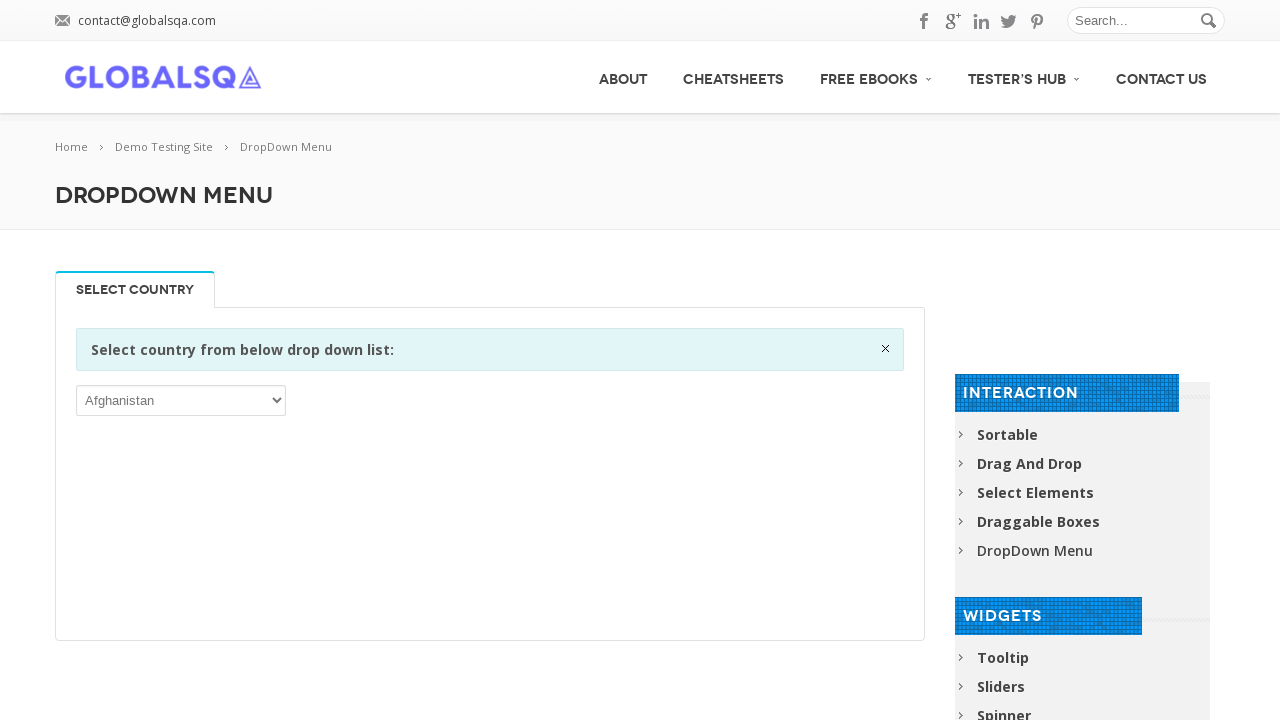

Accessed and verified dropdown option: El Salvador
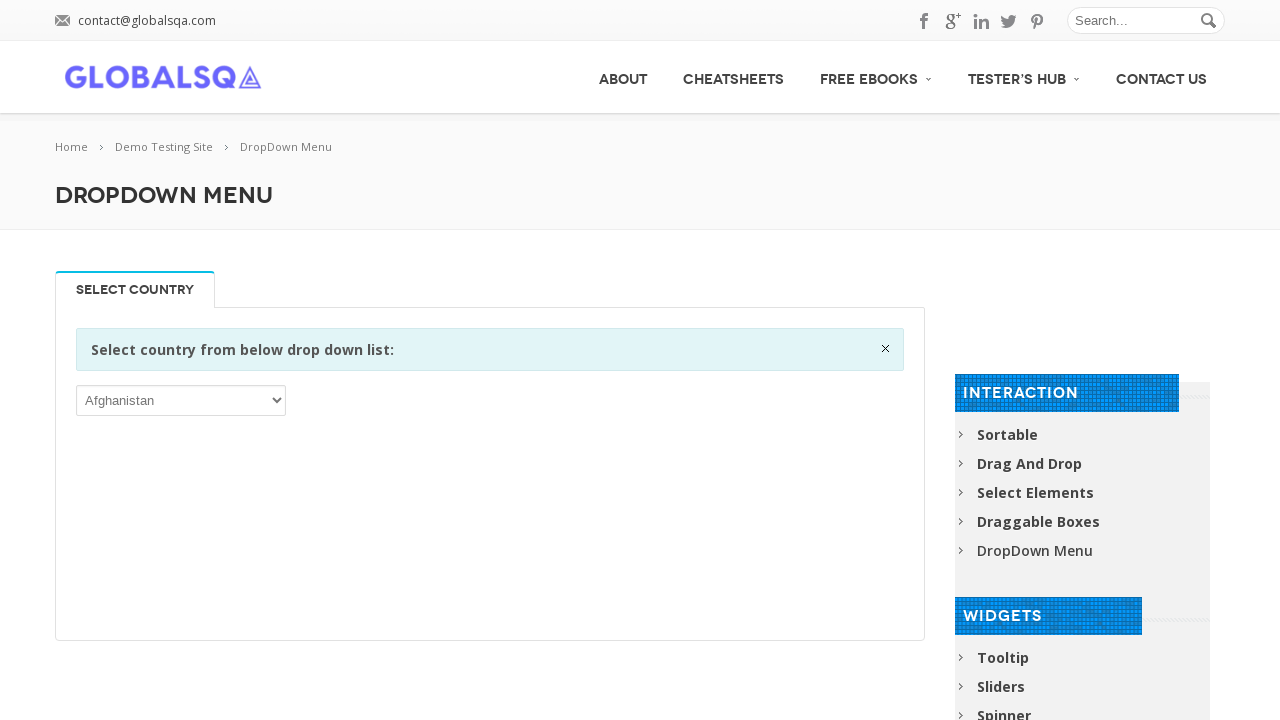

Accessed and verified dropdown option: Equatorial Guinea
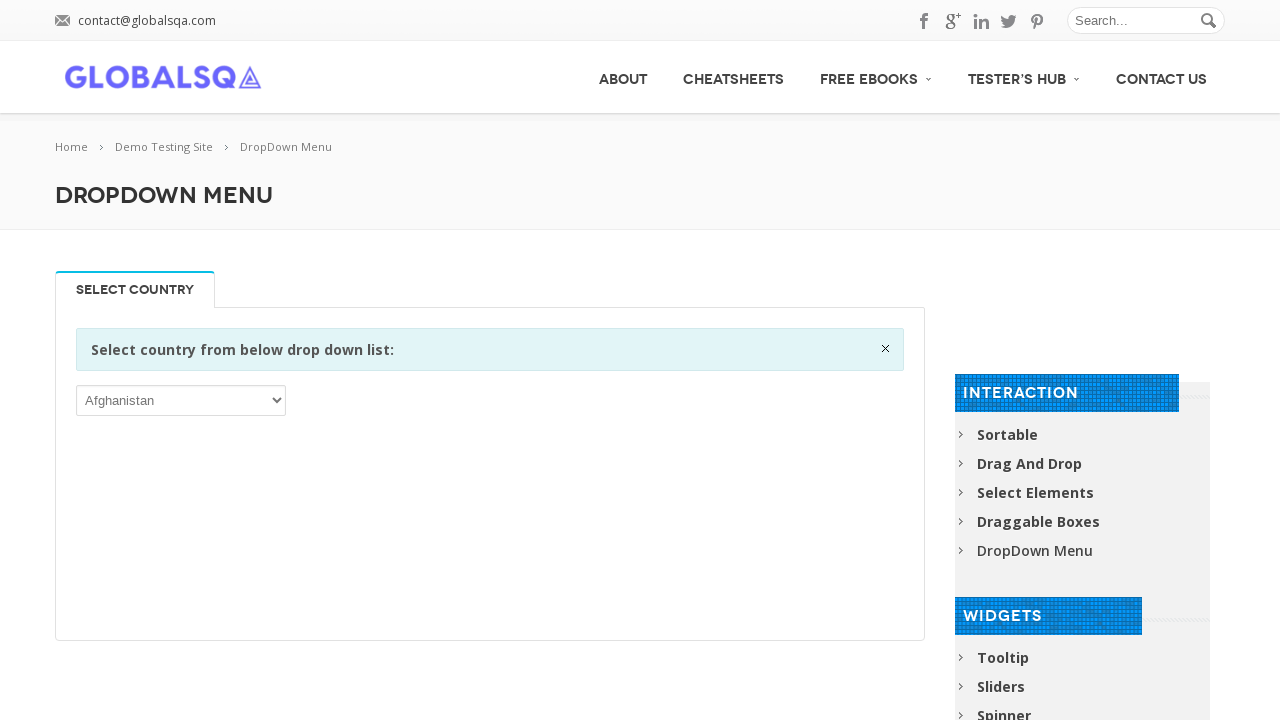

Accessed and verified dropdown option: Eritrea
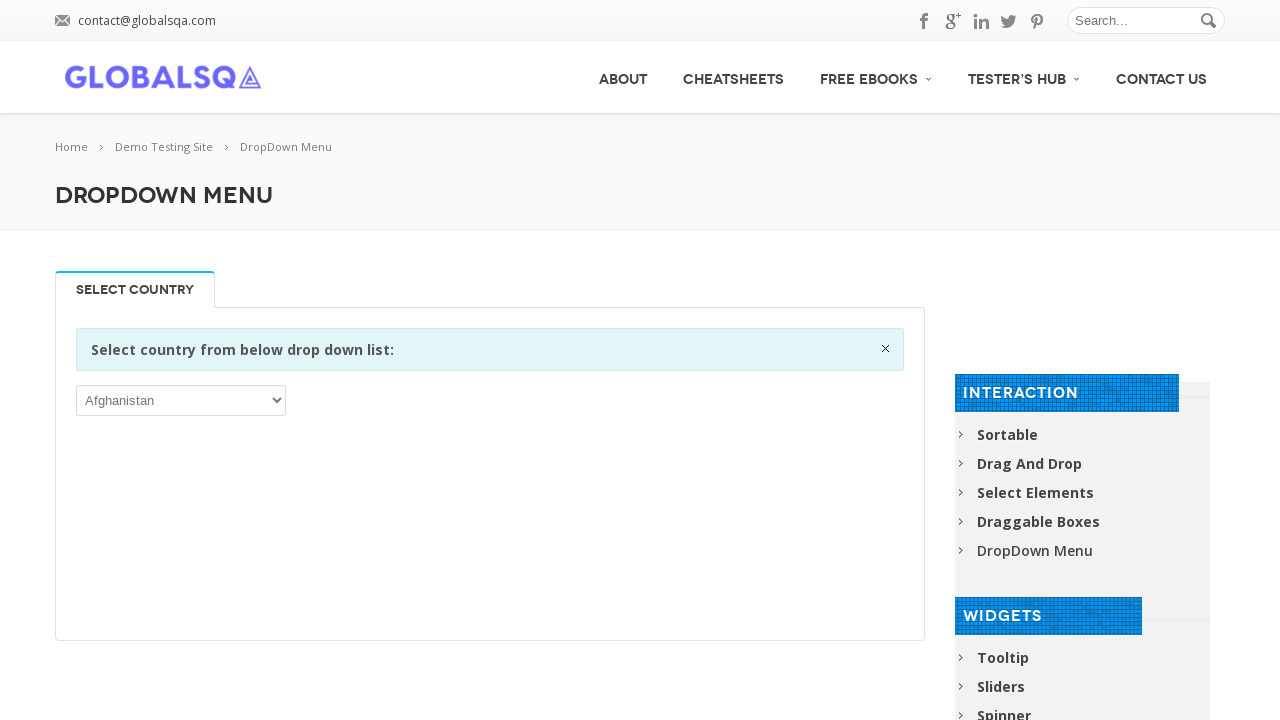

Accessed and verified dropdown option: Estonia
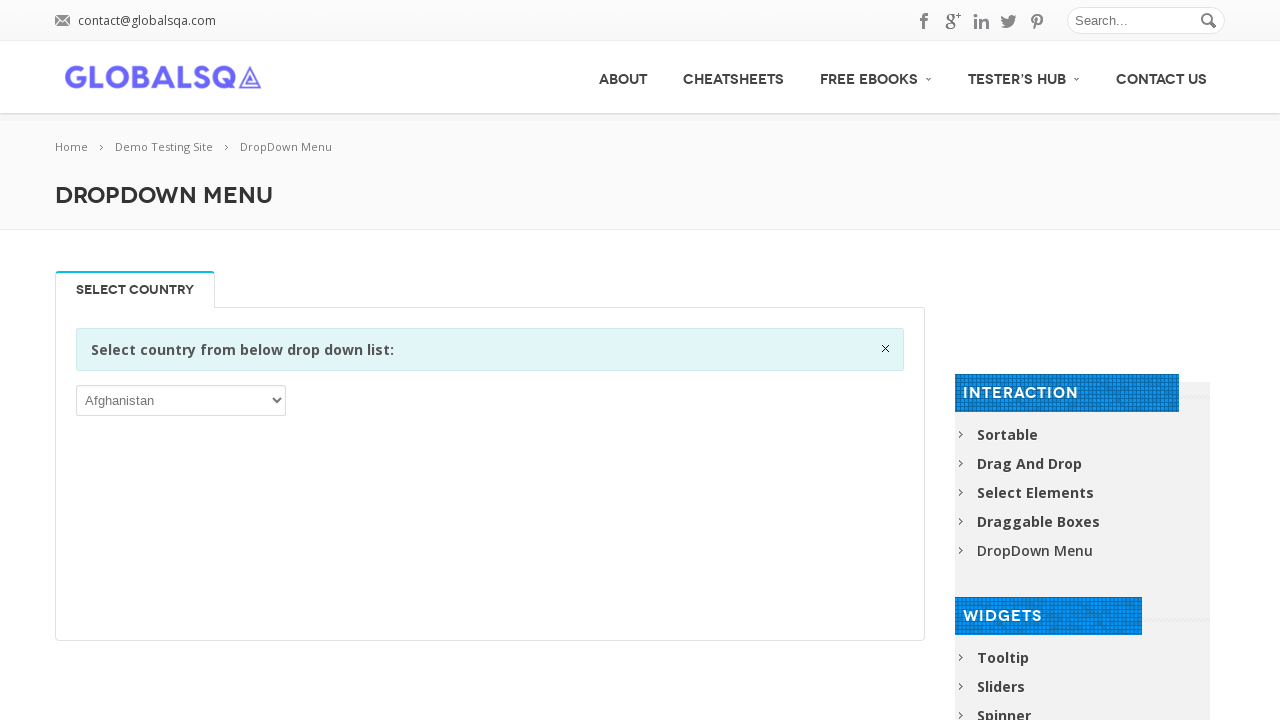

Accessed and verified dropdown option: Ethiopia
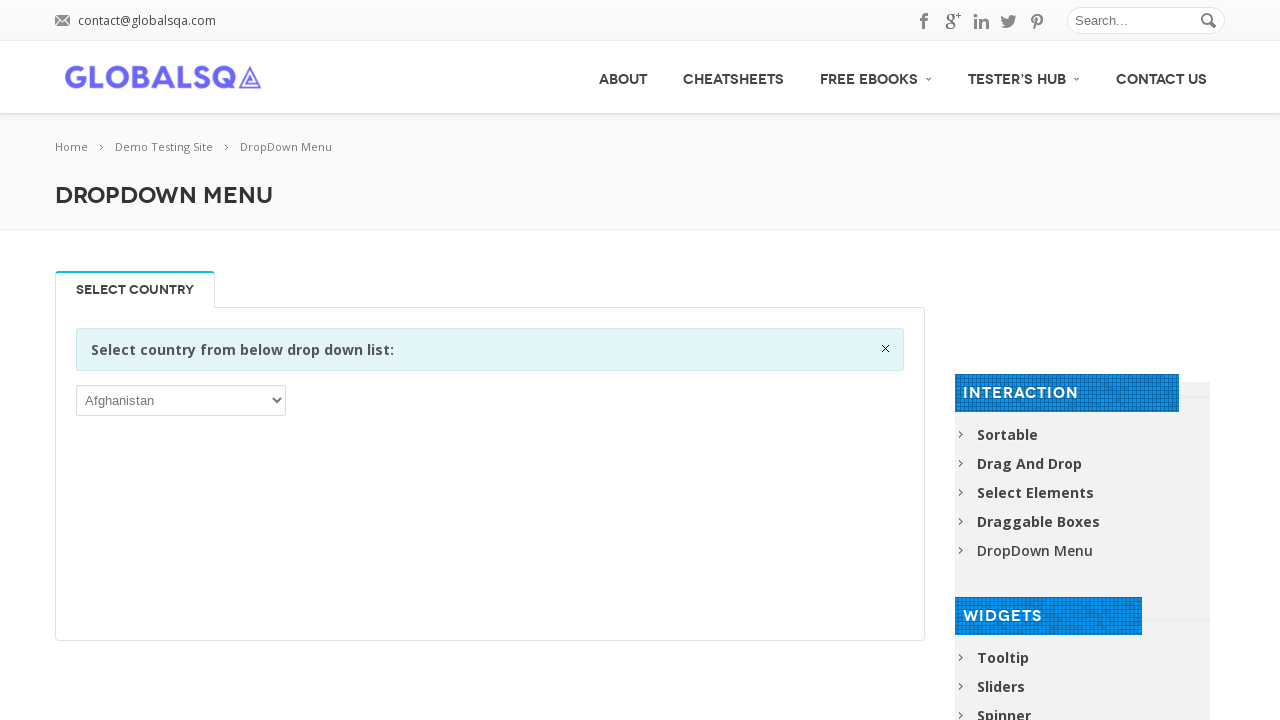

Accessed and verified dropdown option: Falkland Islands (Malvinas)
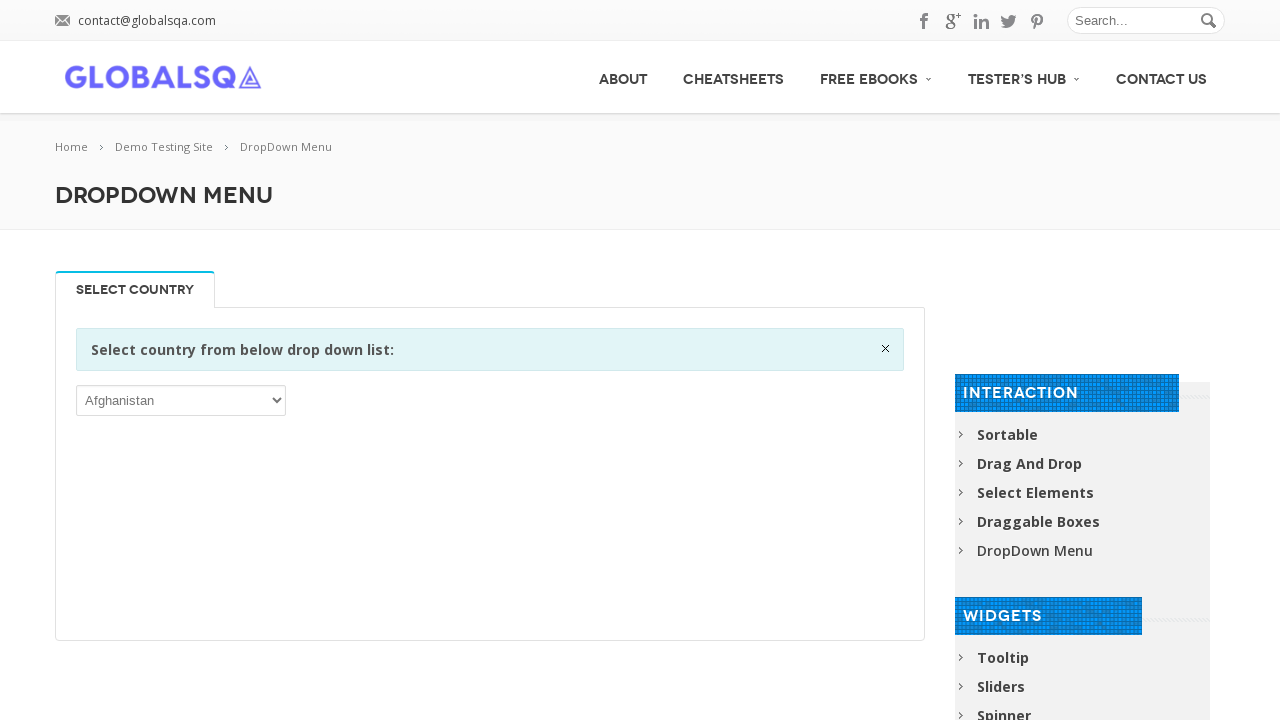

Accessed and verified dropdown option: Faroe Islands
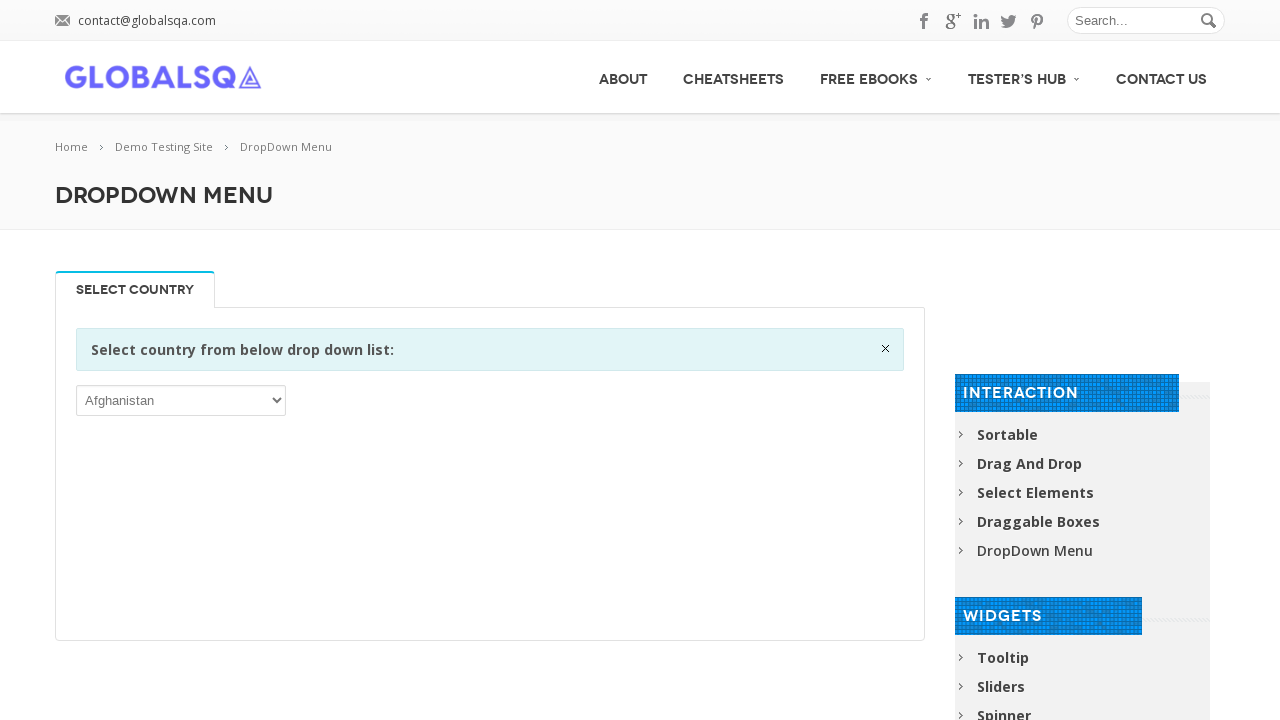

Accessed and verified dropdown option: Fiji
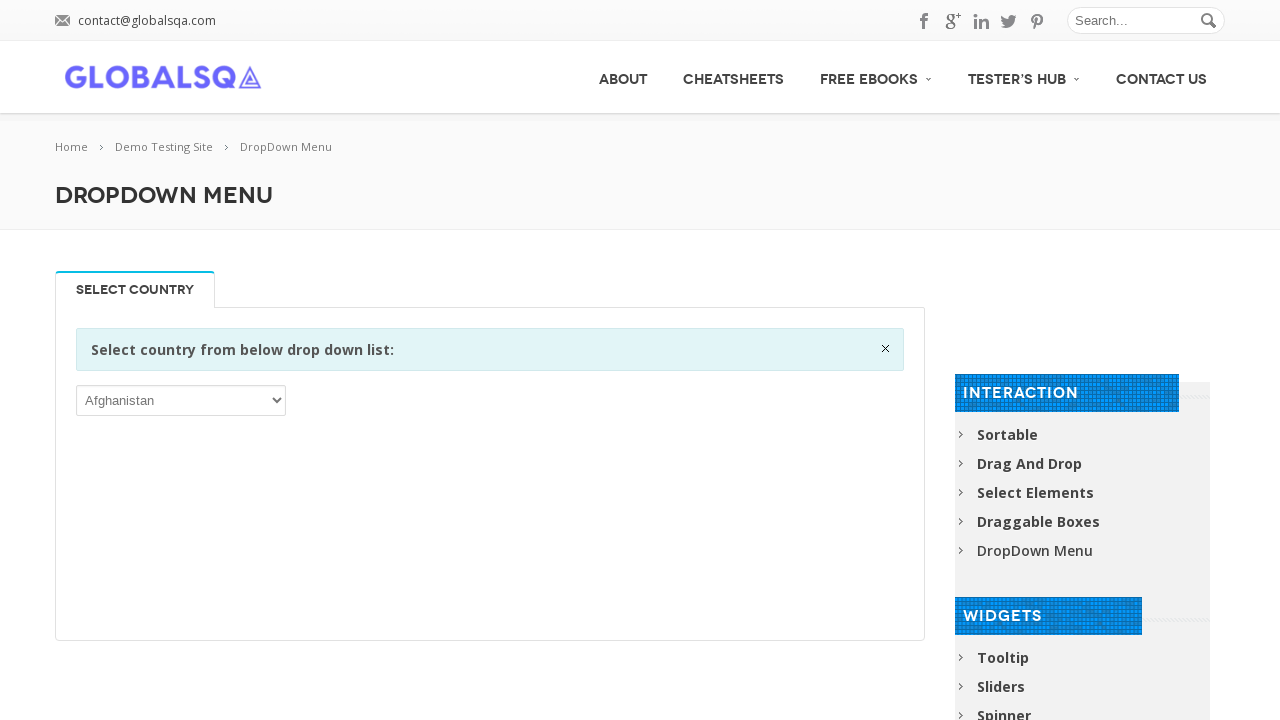

Accessed and verified dropdown option: Finland
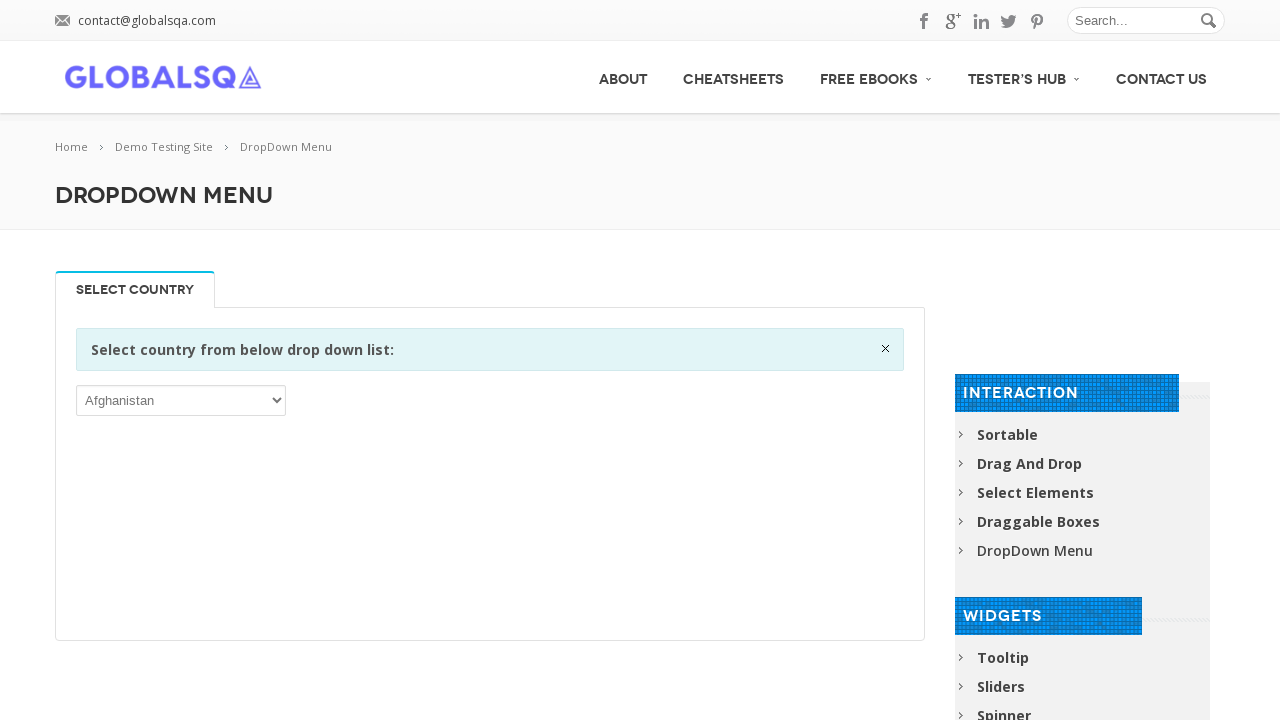

Accessed and verified dropdown option: France
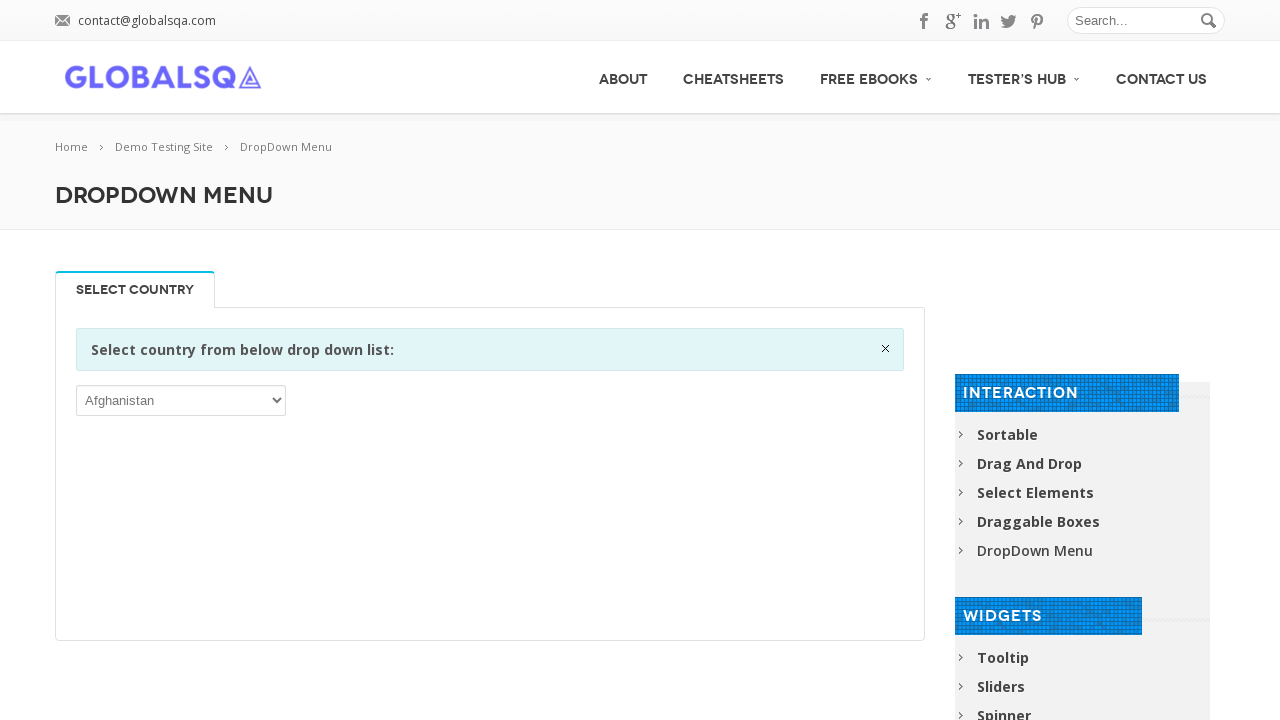

Accessed and verified dropdown option: French Guiana
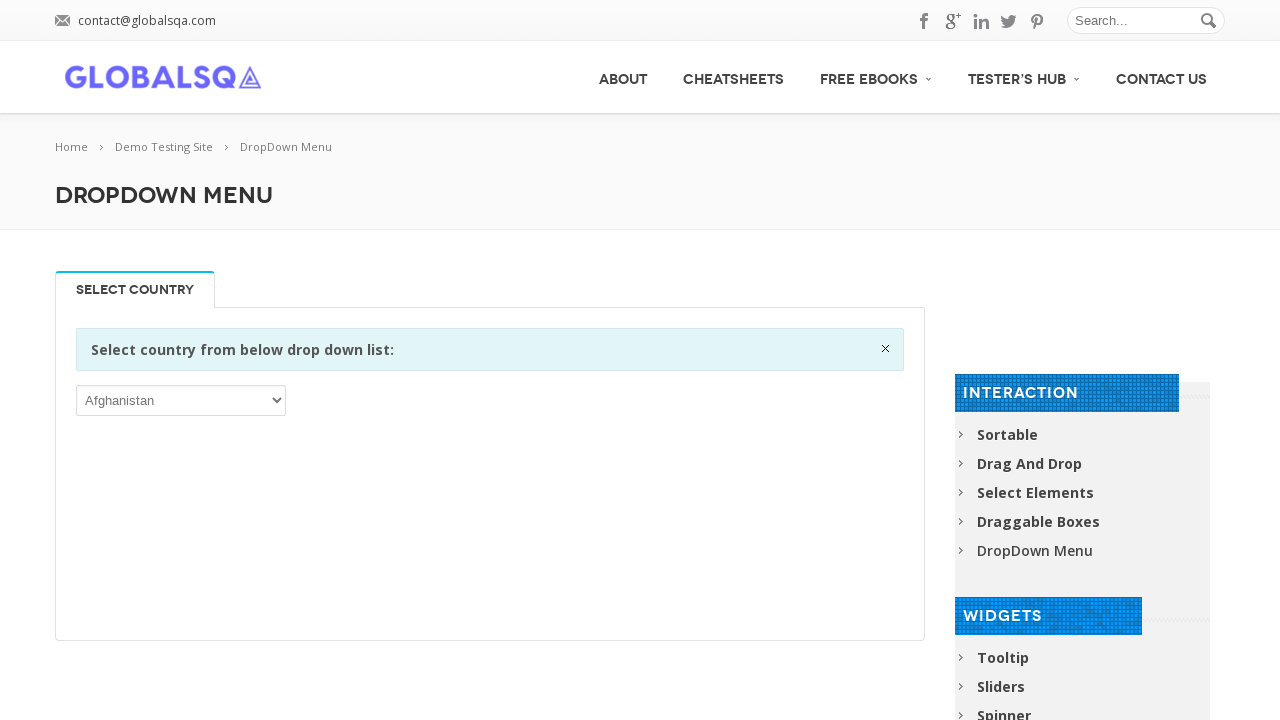

Accessed and verified dropdown option: French Polynesia
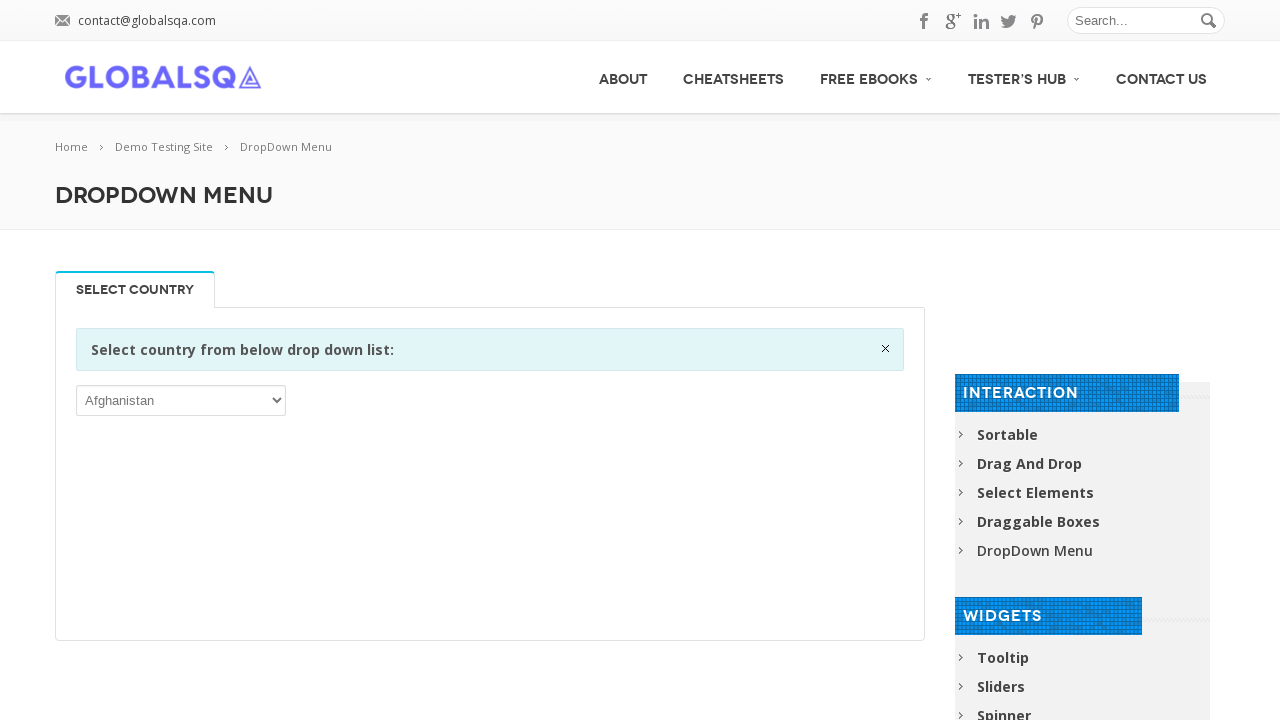

Accessed and verified dropdown option: French Southern Territories
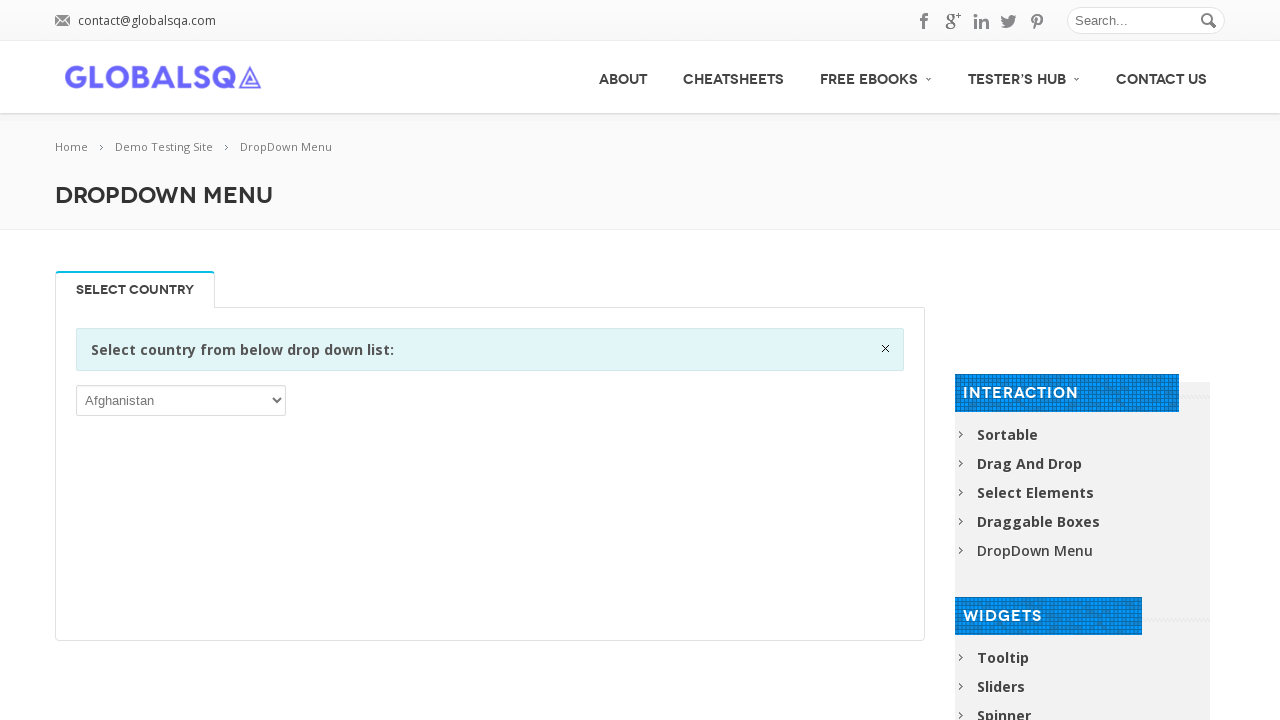

Accessed and verified dropdown option: Gabon
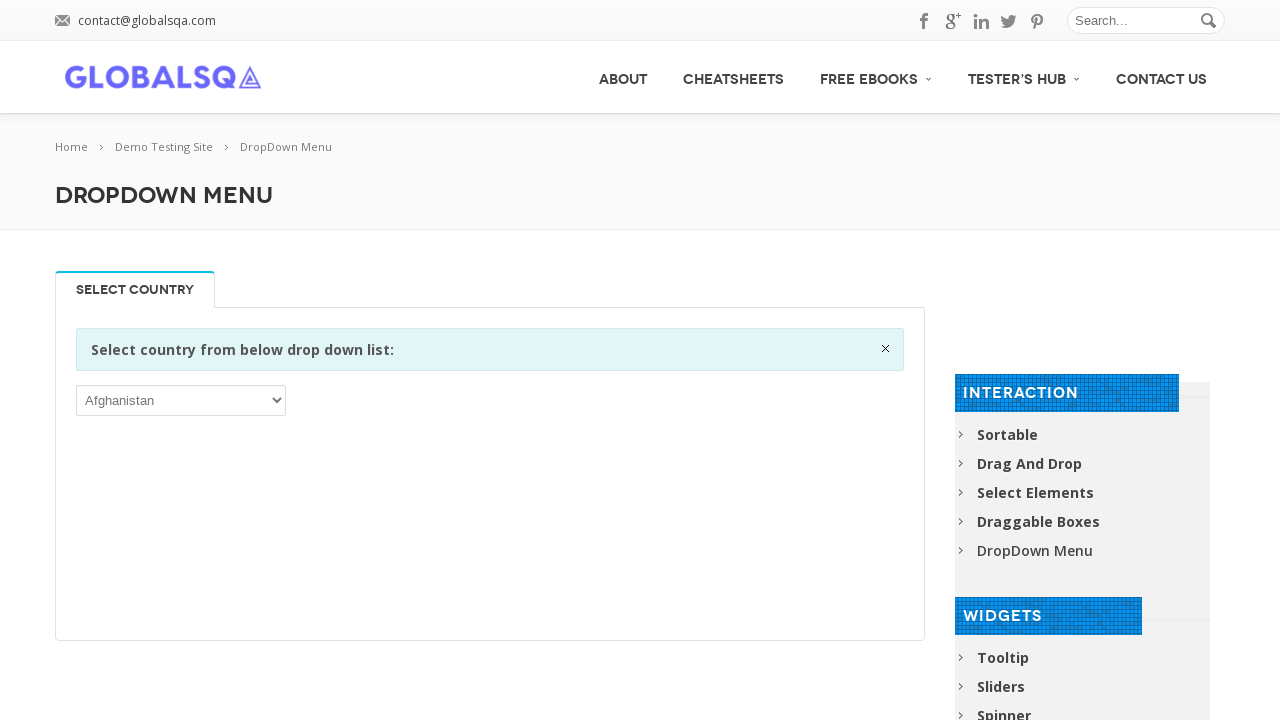

Accessed and verified dropdown option: Gambia
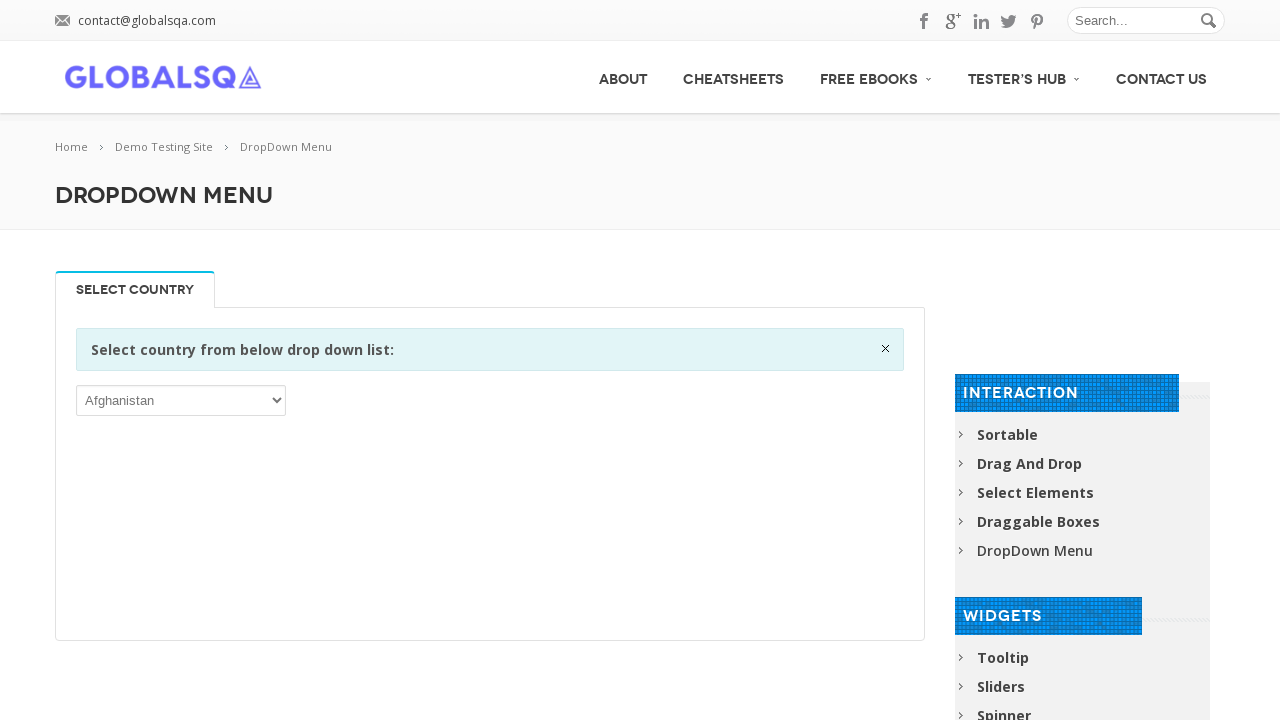

Accessed and verified dropdown option: Georgia
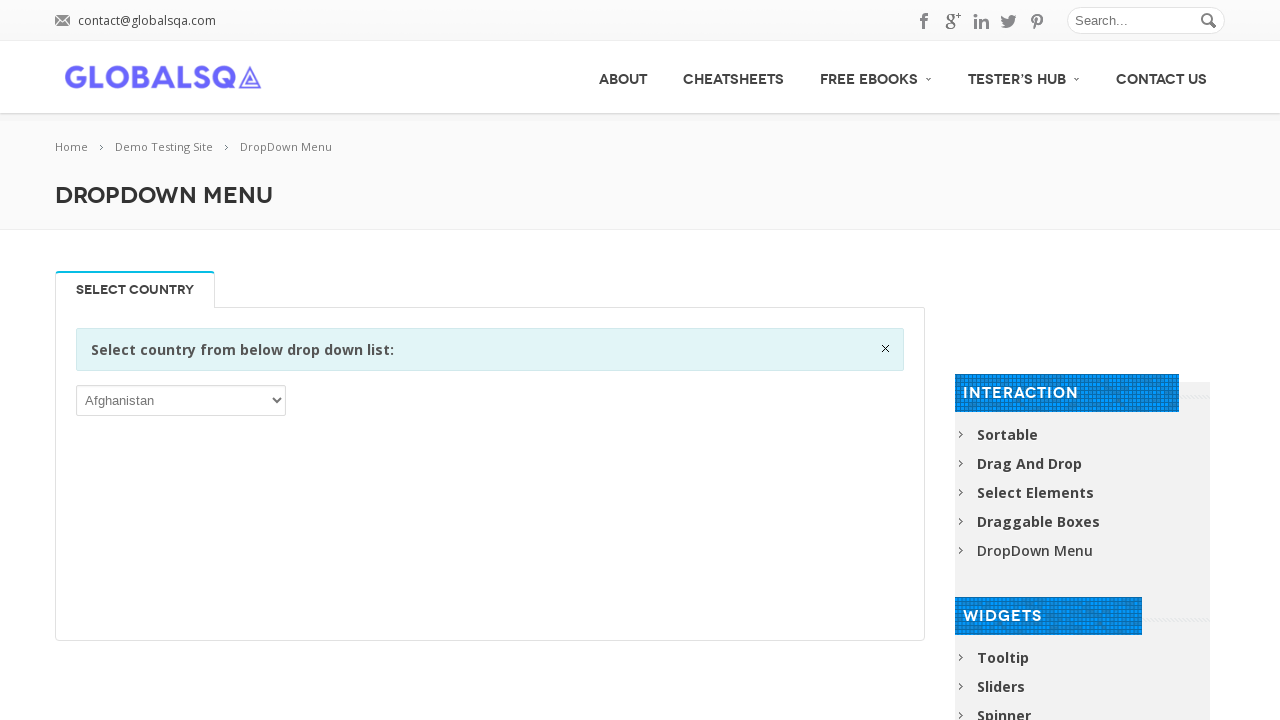

Accessed and verified dropdown option: Germany
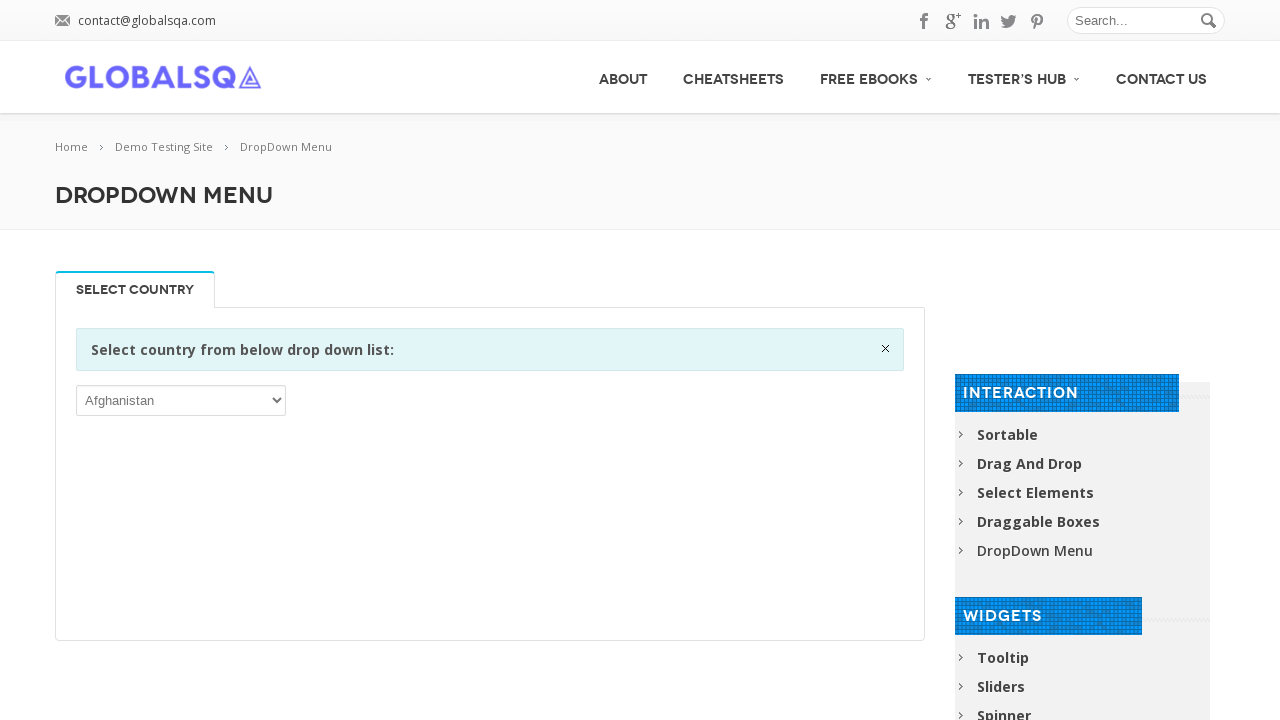

Accessed and verified dropdown option: Ghana
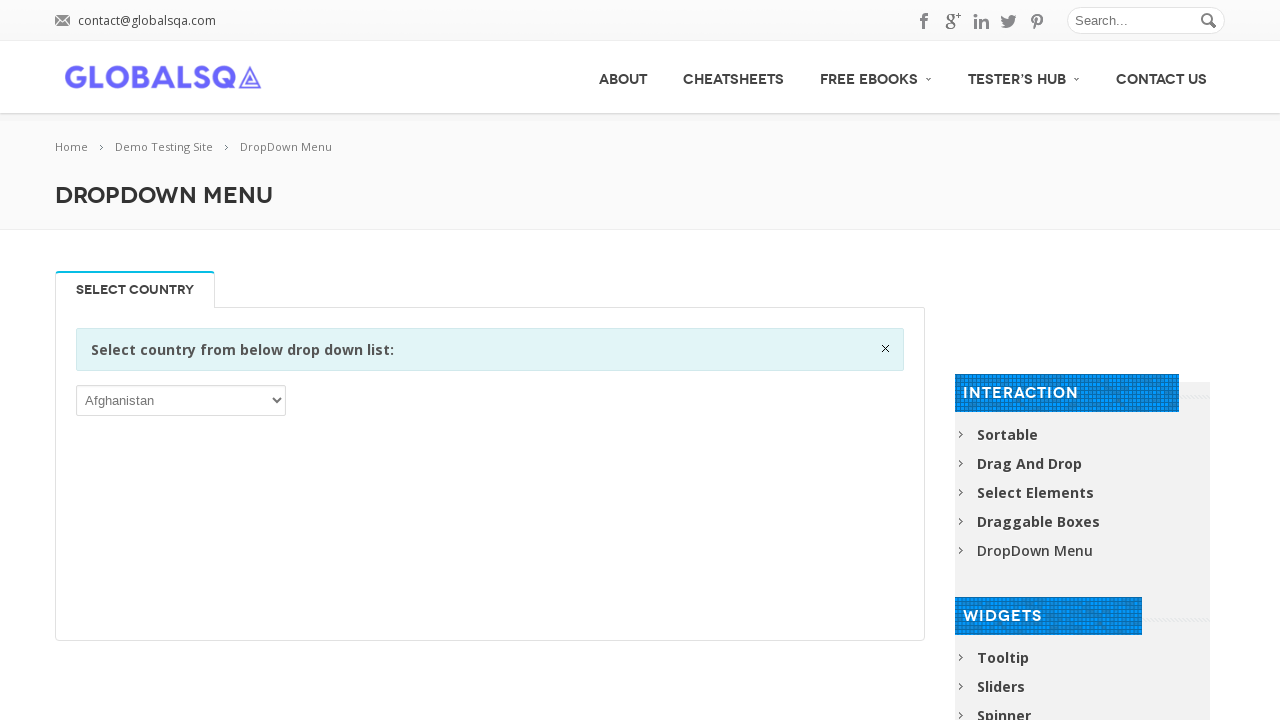

Accessed and verified dropdown option: Gibraltar
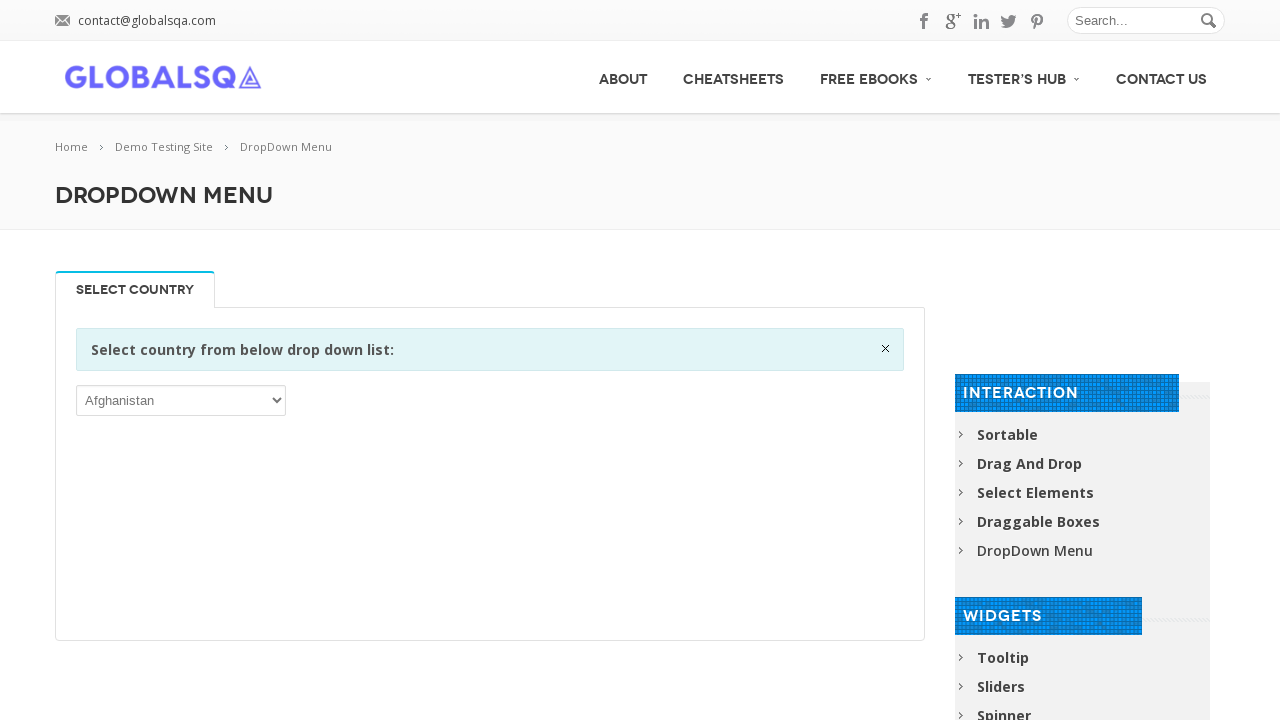

Accessed and verified dropdown option: Greece
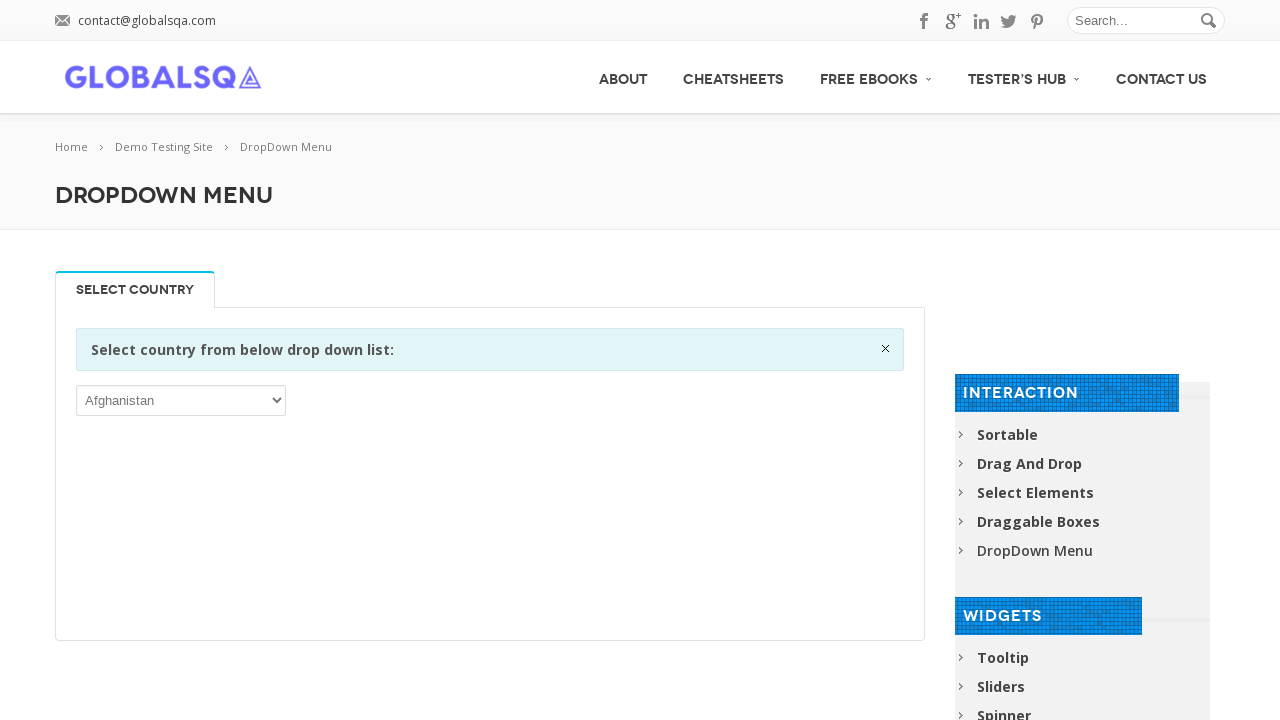

Accessed and verified dropdown option: Greenland
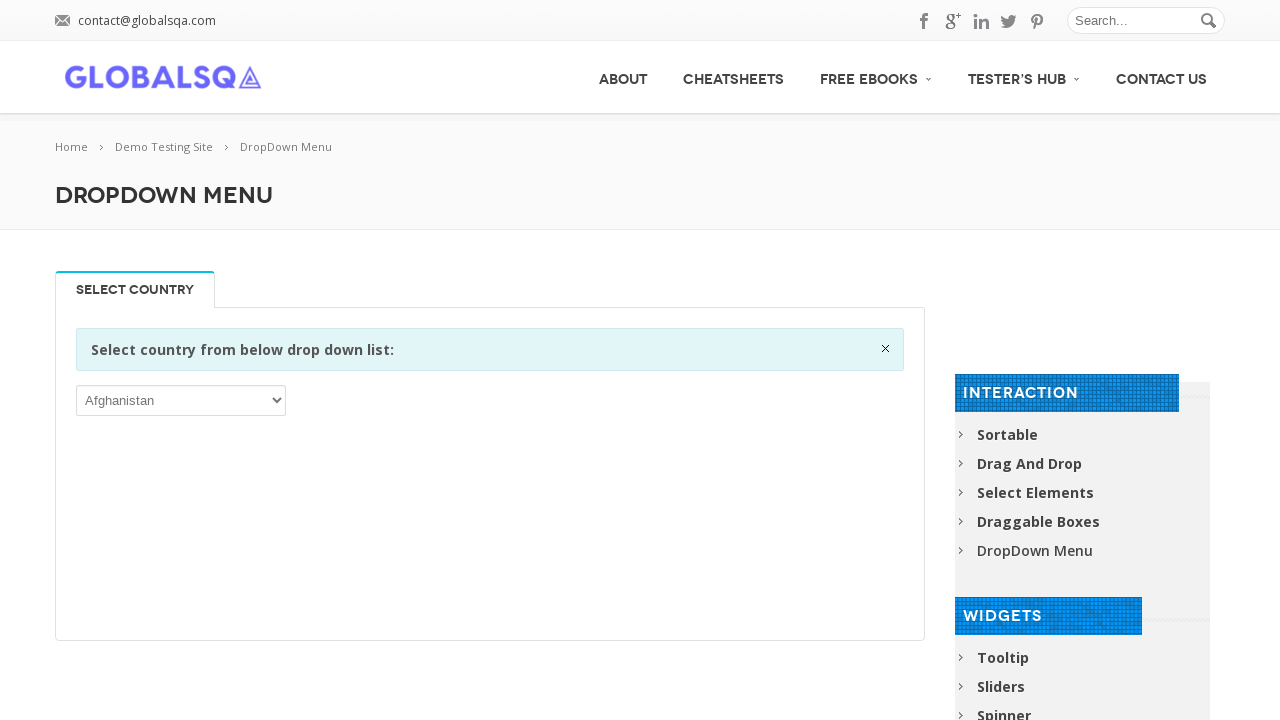

Accessed and verified dropdown option: Grenada
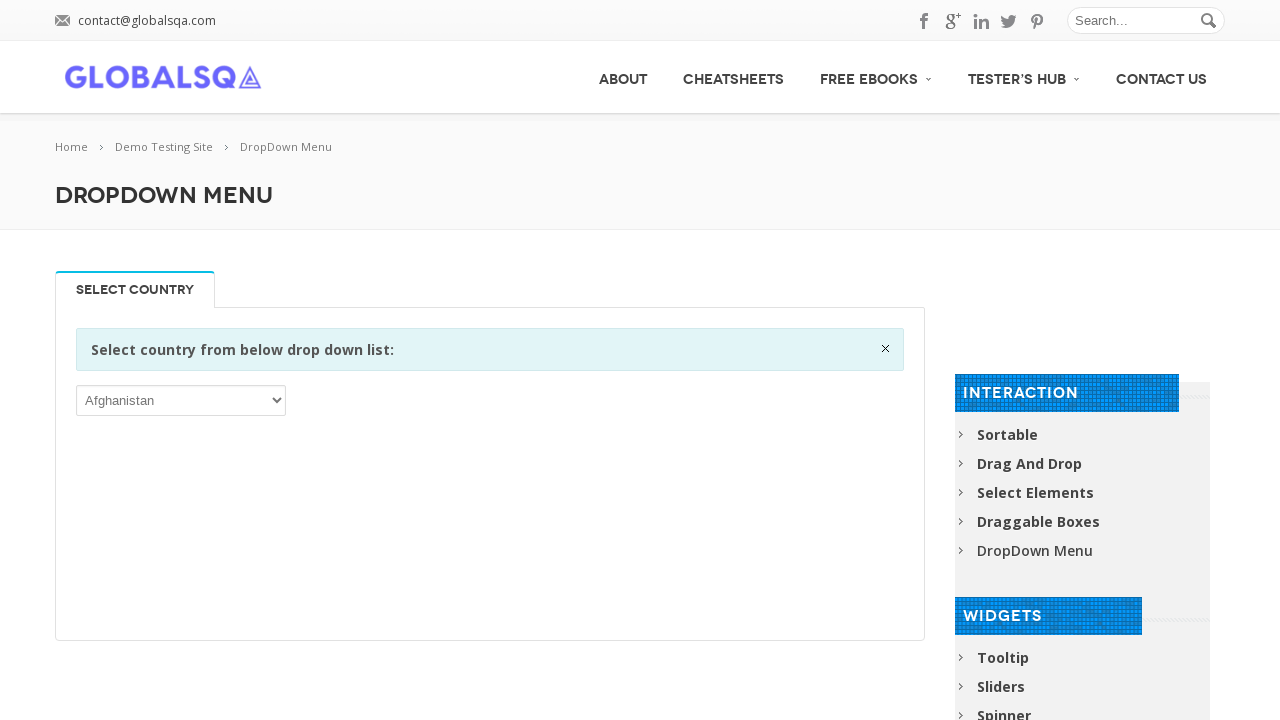

Accessed and verified dropdown option: Guadeloupe
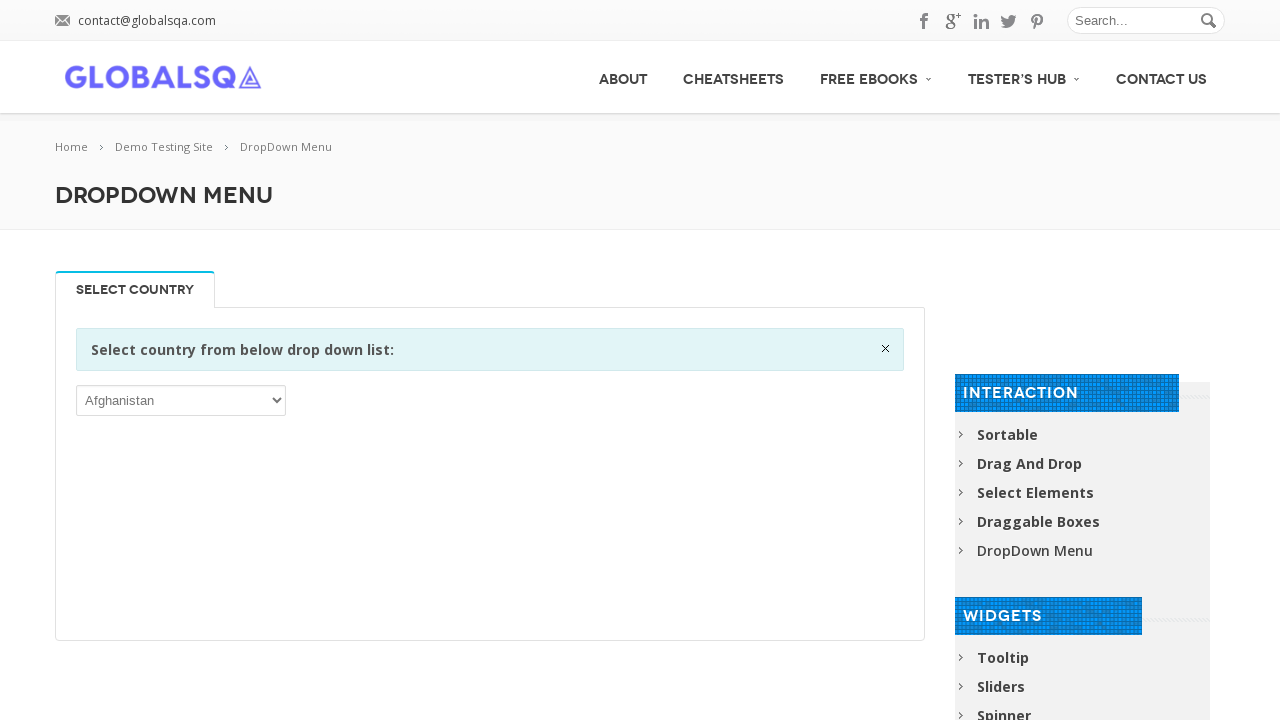

Accessed and verified dropdown option: Guam
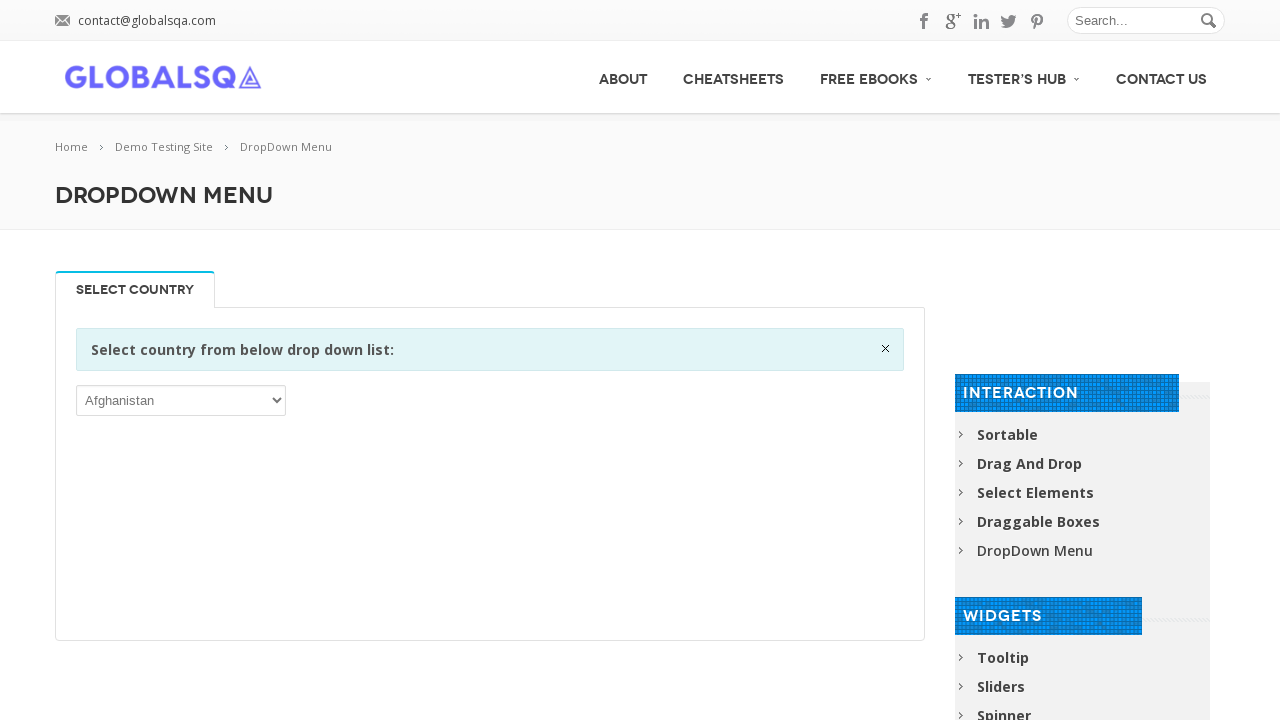

Accessed and verified dropdown option: Guatemala
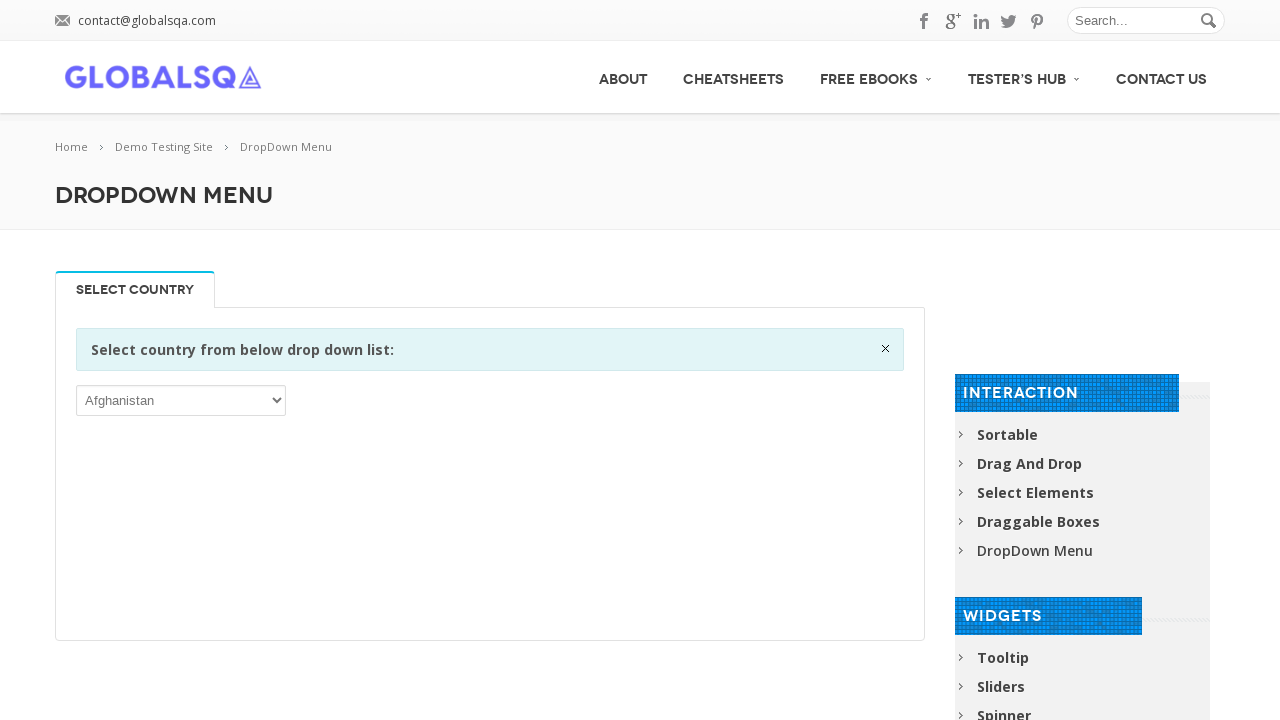

Accessed and verified dropdown option: Guernsey
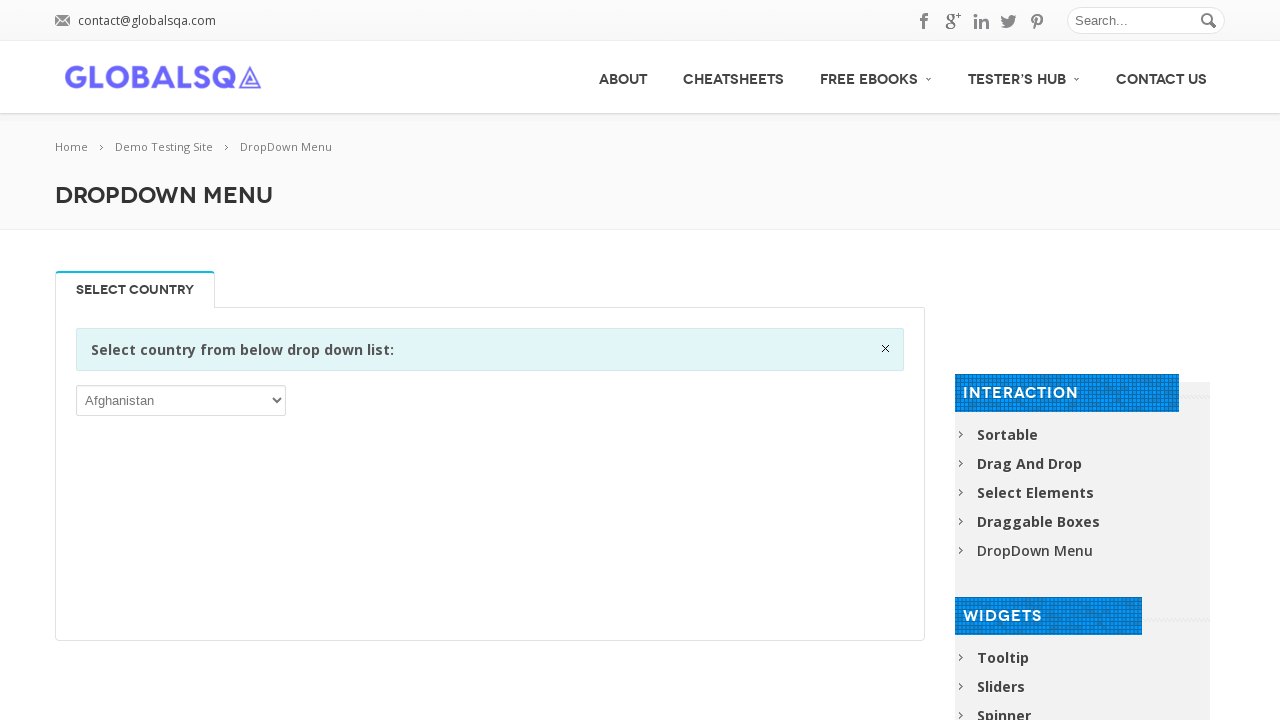

Accessed and verified dropdown option: Guinea
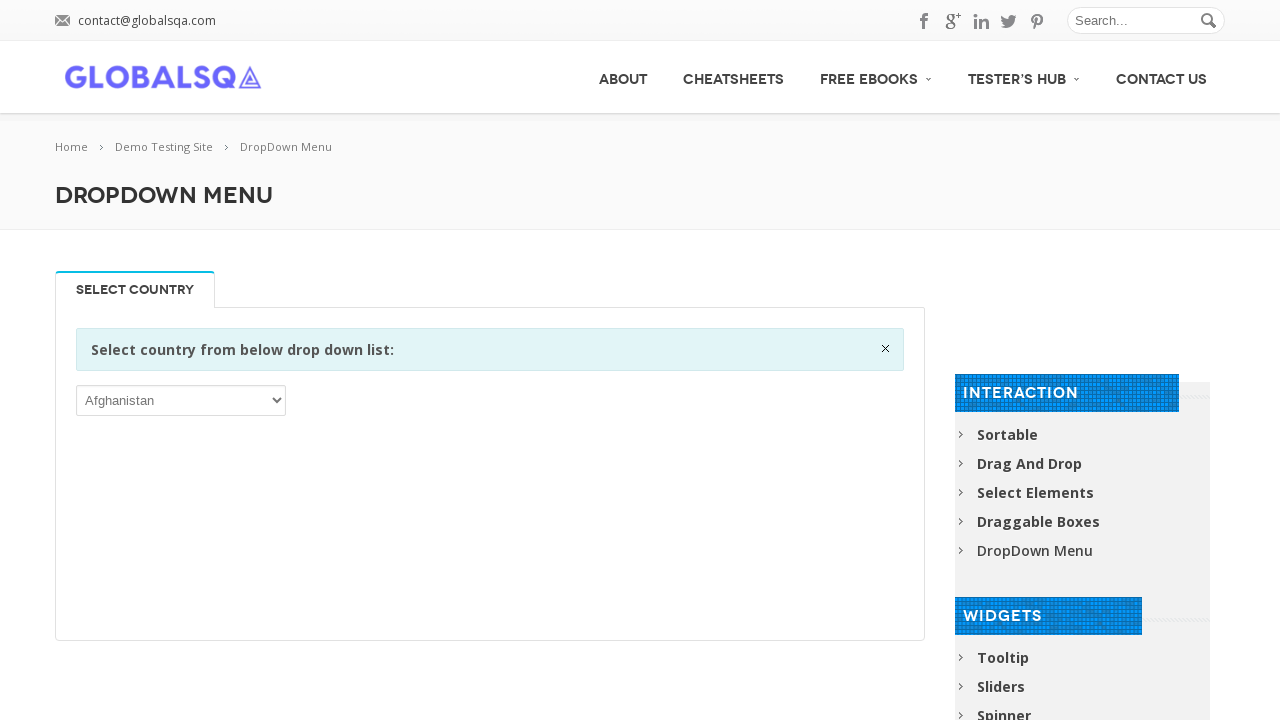

Accessed and verified dropdown option: Guinea-Bissau
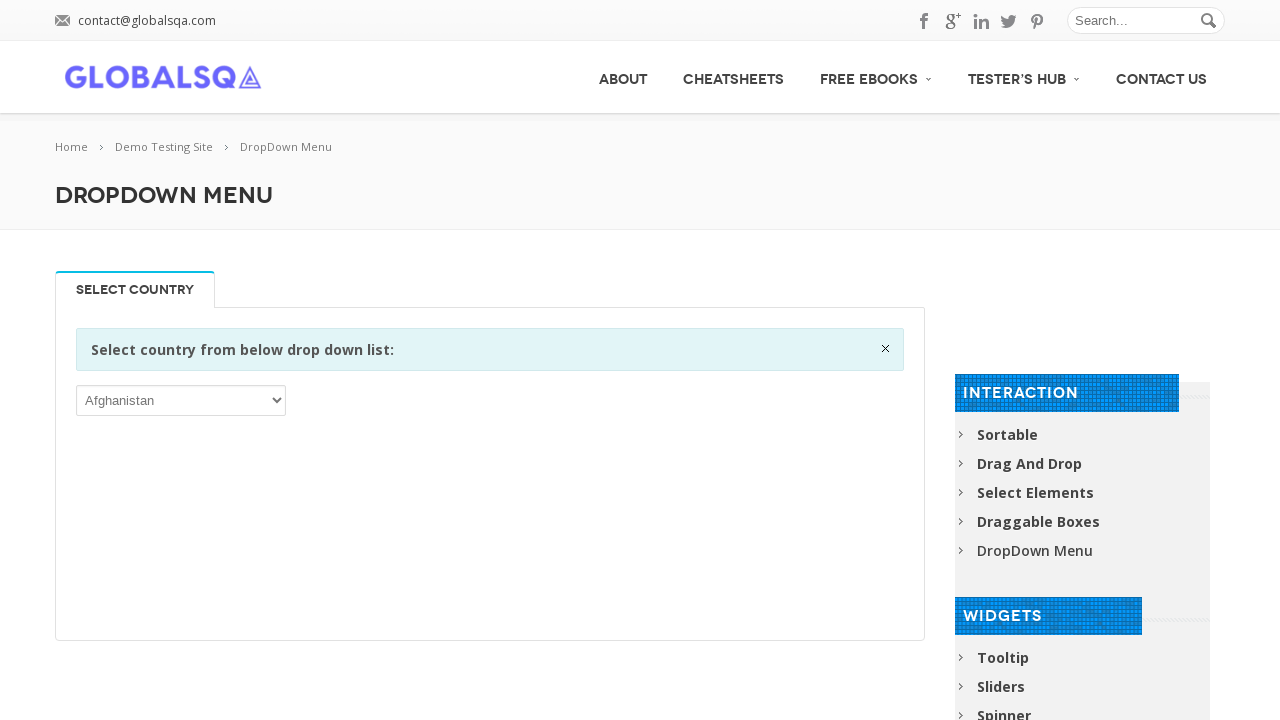

Accessed and verified dropdown option: Guyana
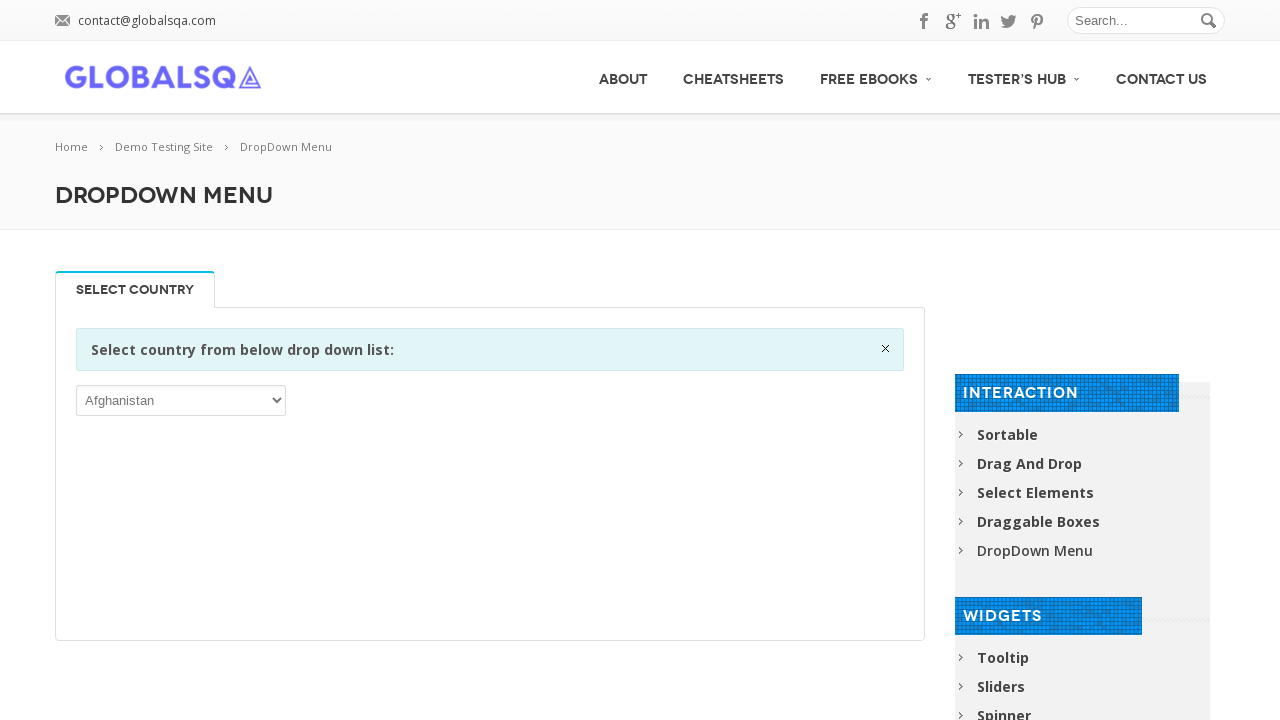

Accessed and verified dropdown option: Haiti
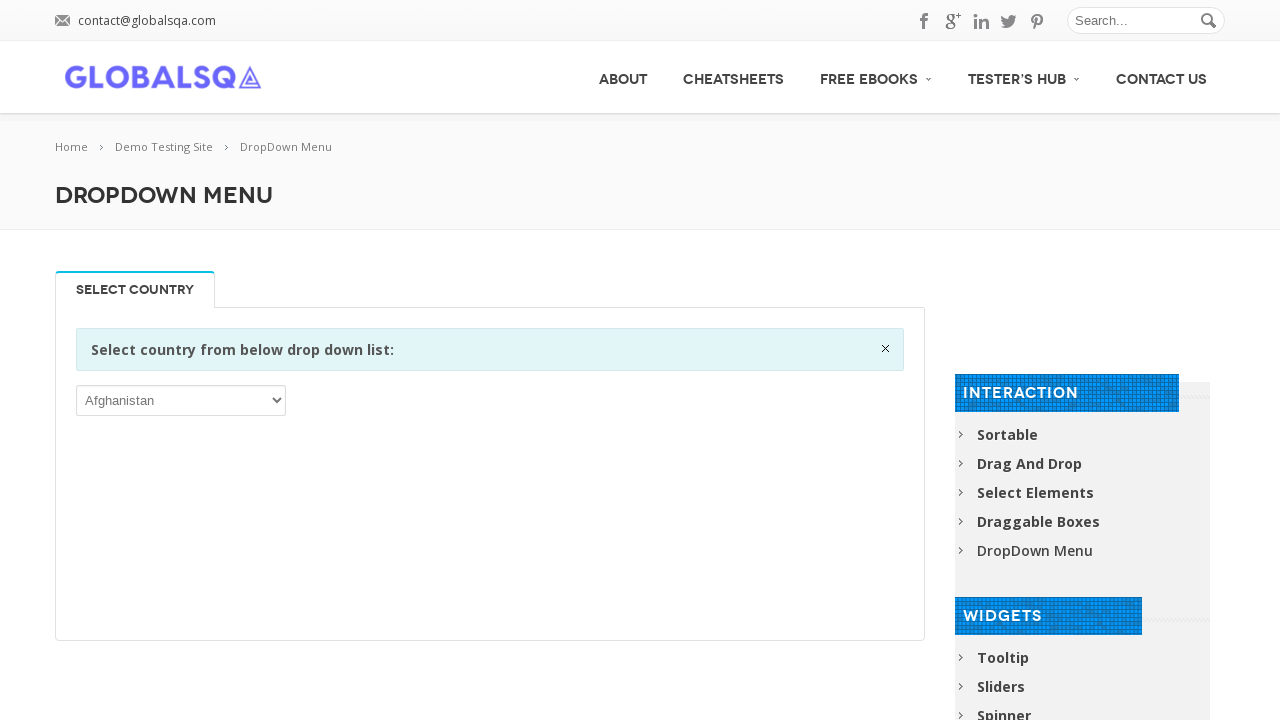

Accessed and verified dropdown option: Heard Island and McDonald Islands
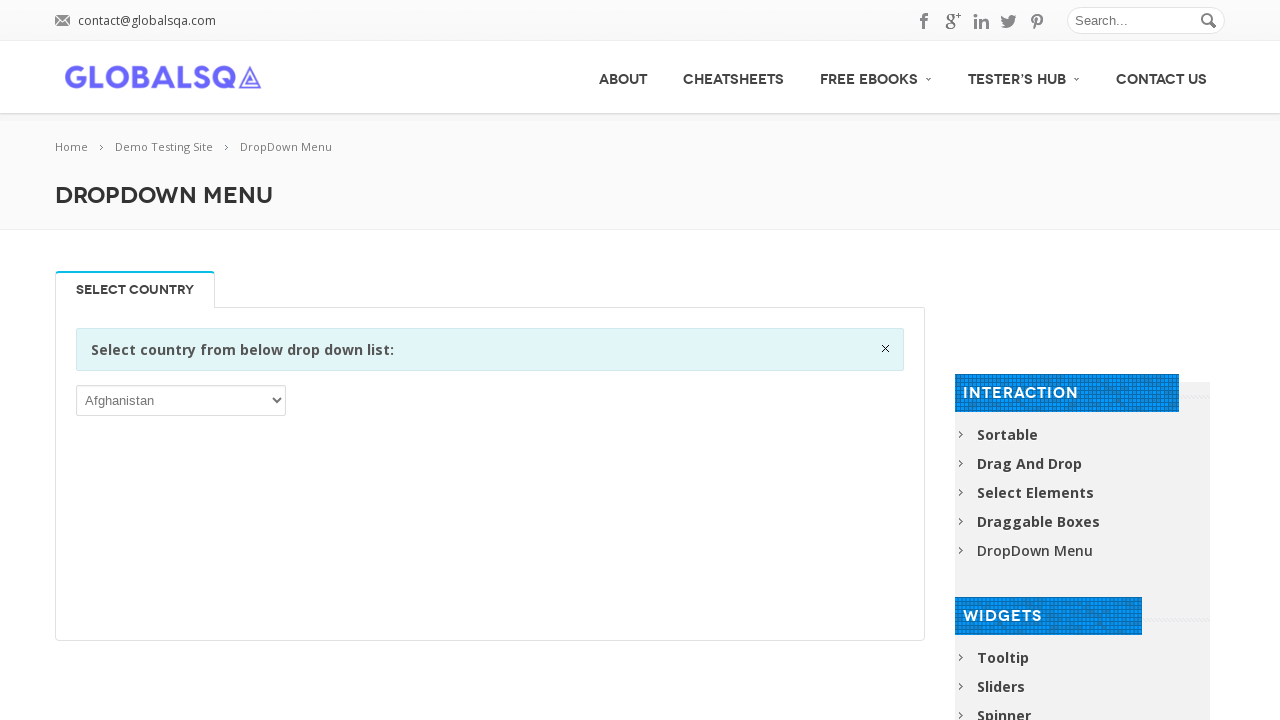

Accessed and verified dropdown option: Holy See (Vatican City State)
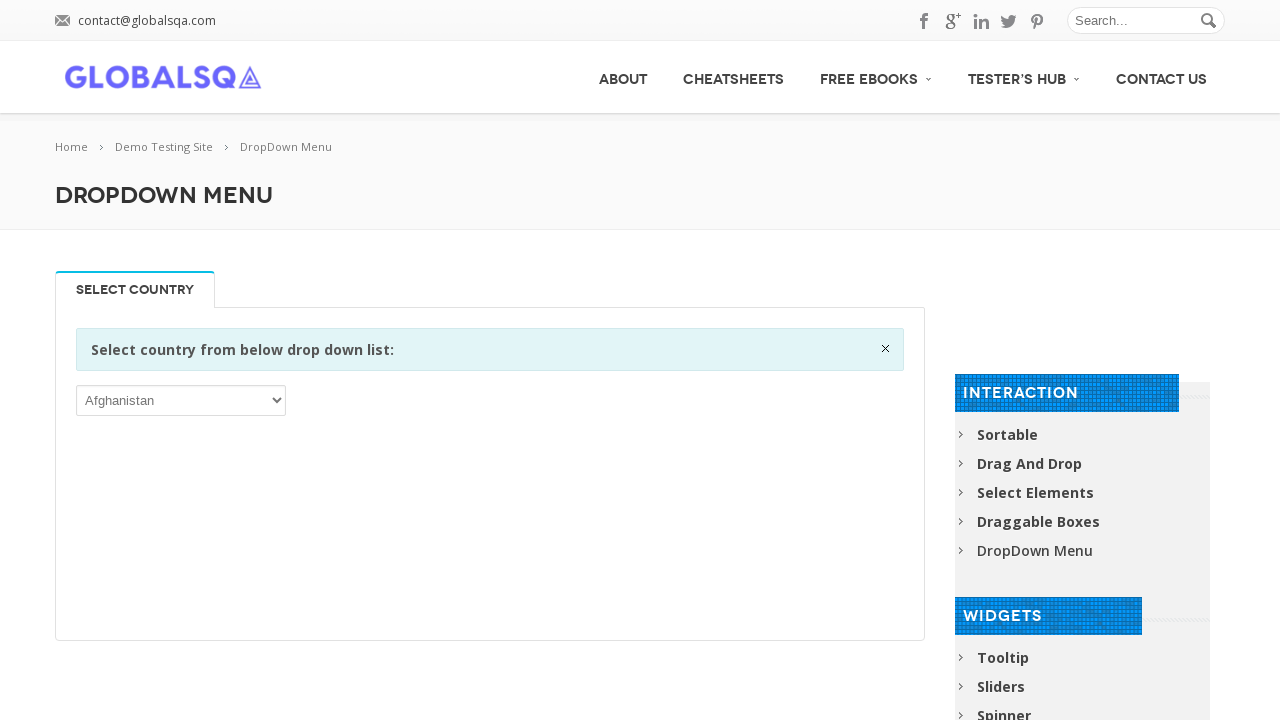

Accessed and verified dropdown option: Honduras
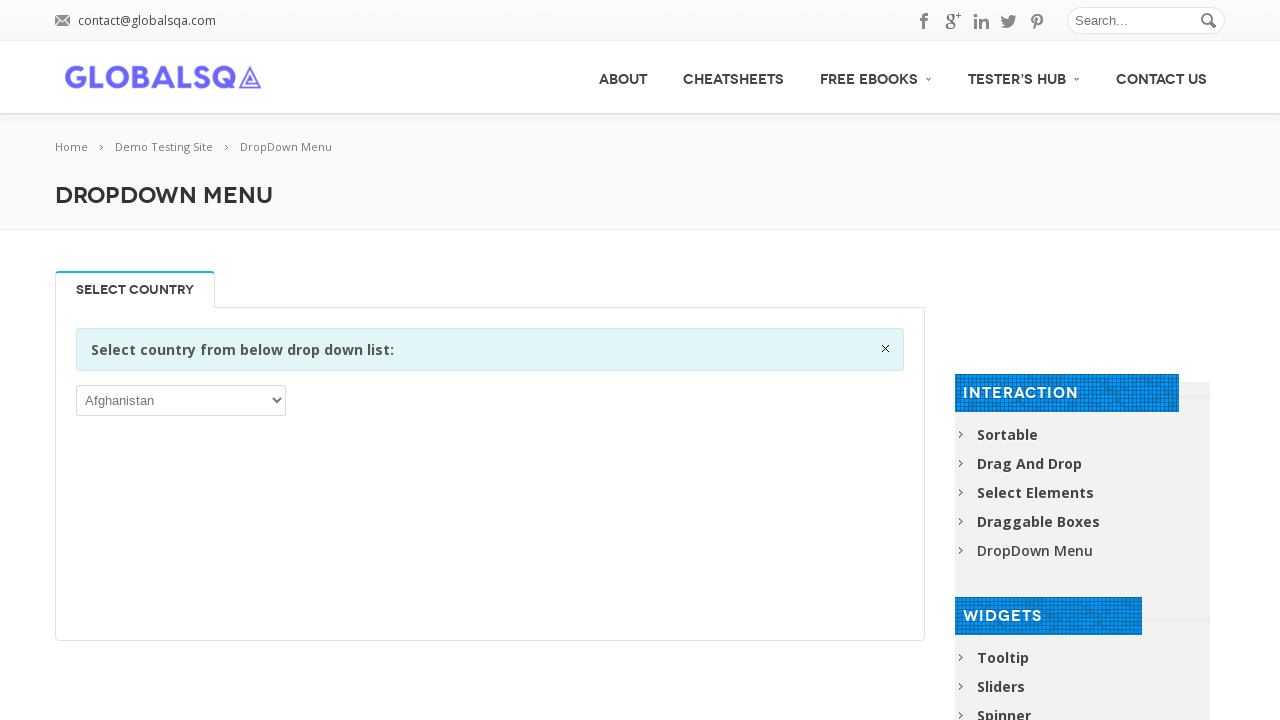

Accessed and verified dropdown option: Hong Kong
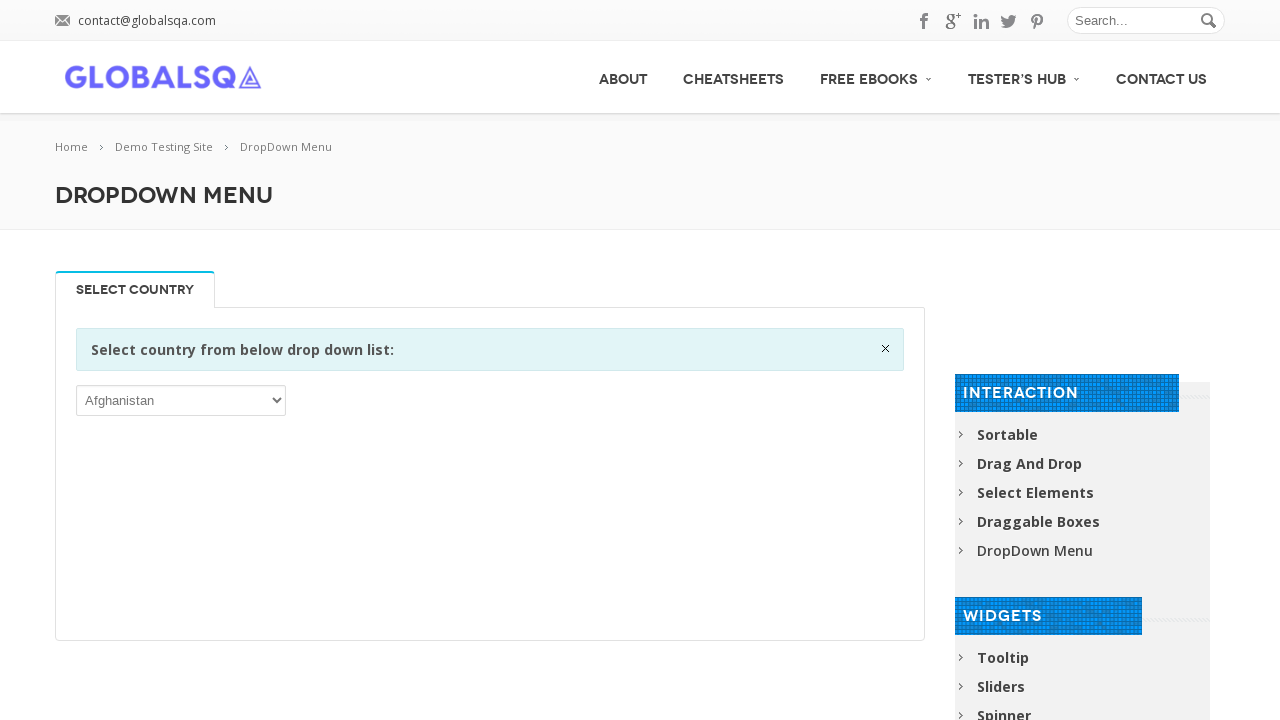

Accessed and verified dropdown option: Hungary
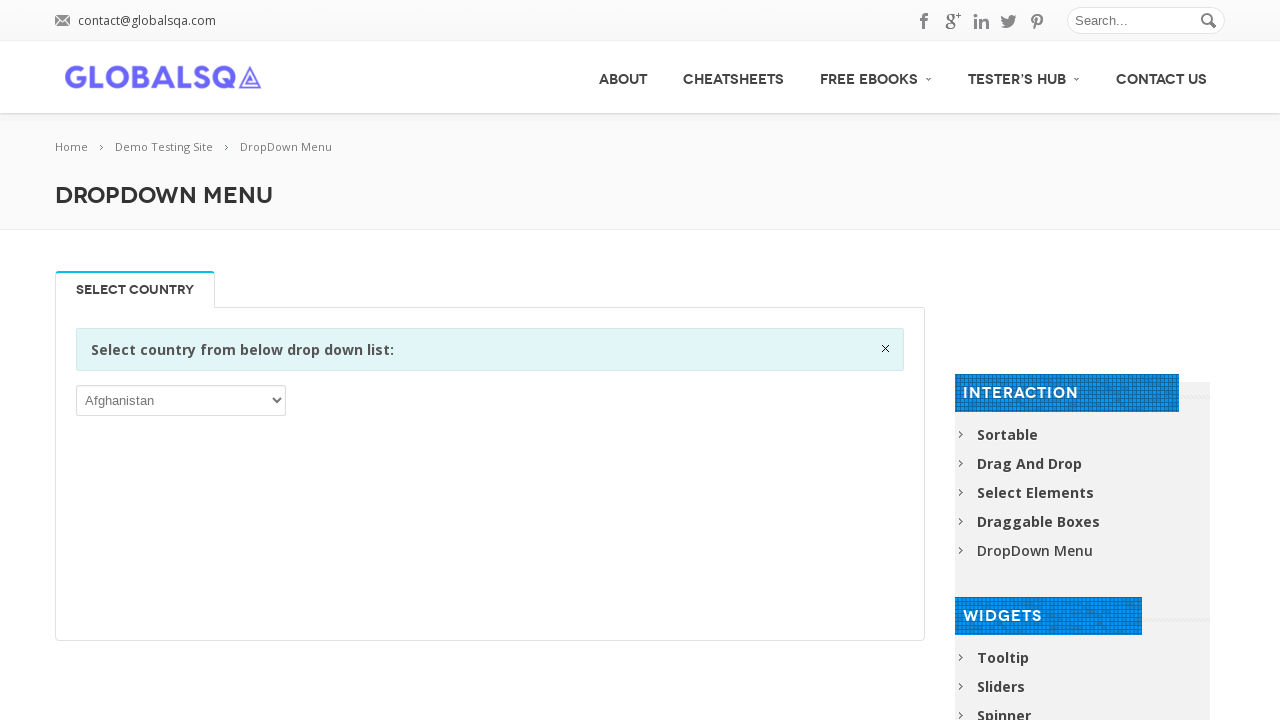

Accessed and verified dropdown option: Iceland
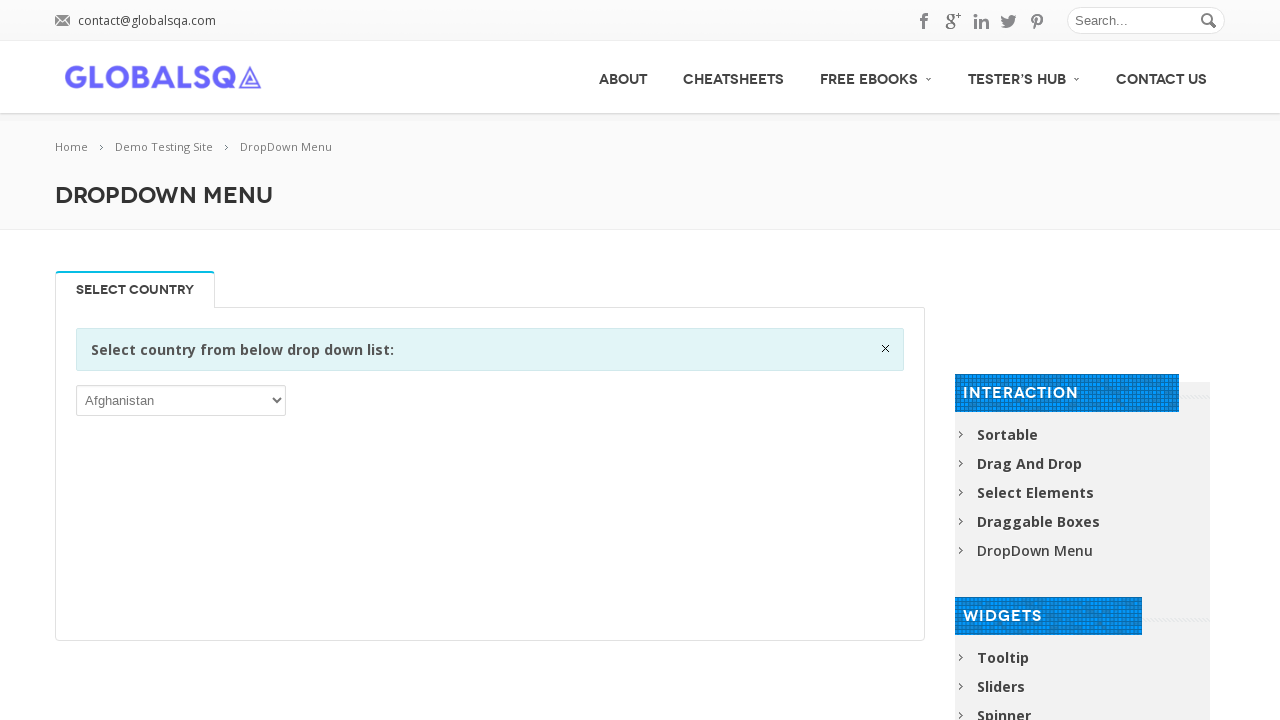

Accessed and verified dropdown option: India
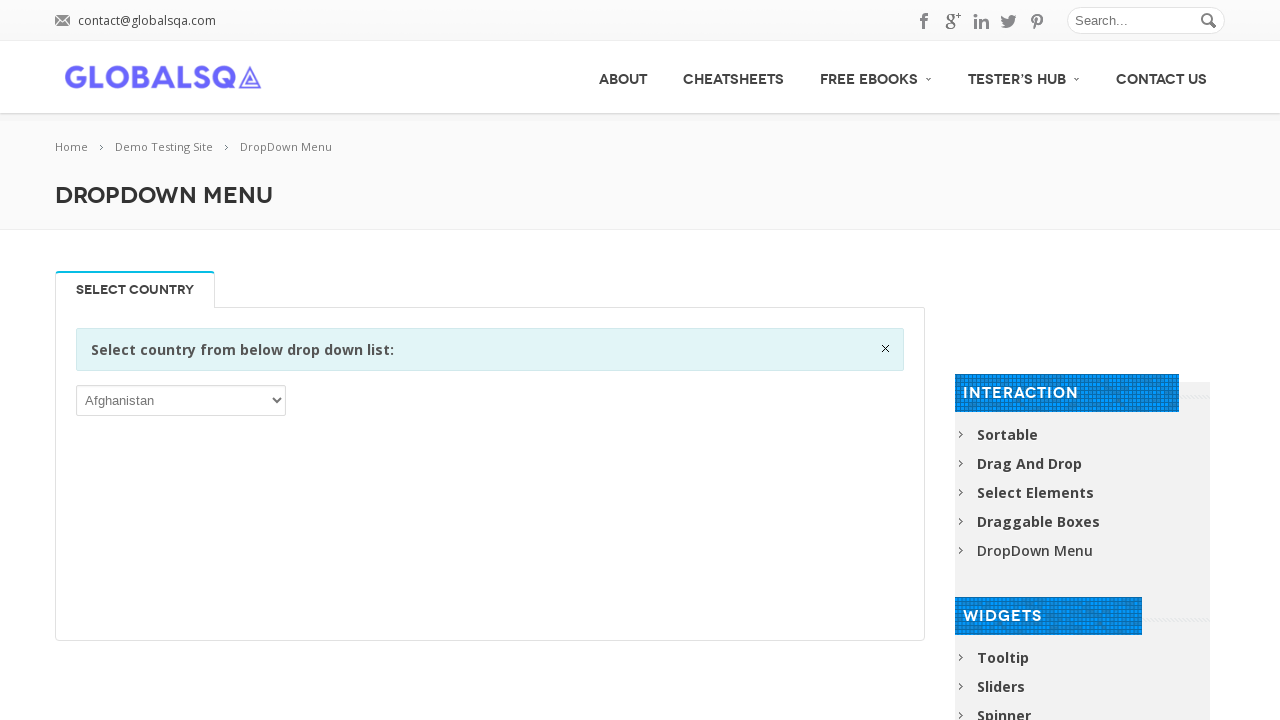

Accessed and verified dropdown option: Indonesia
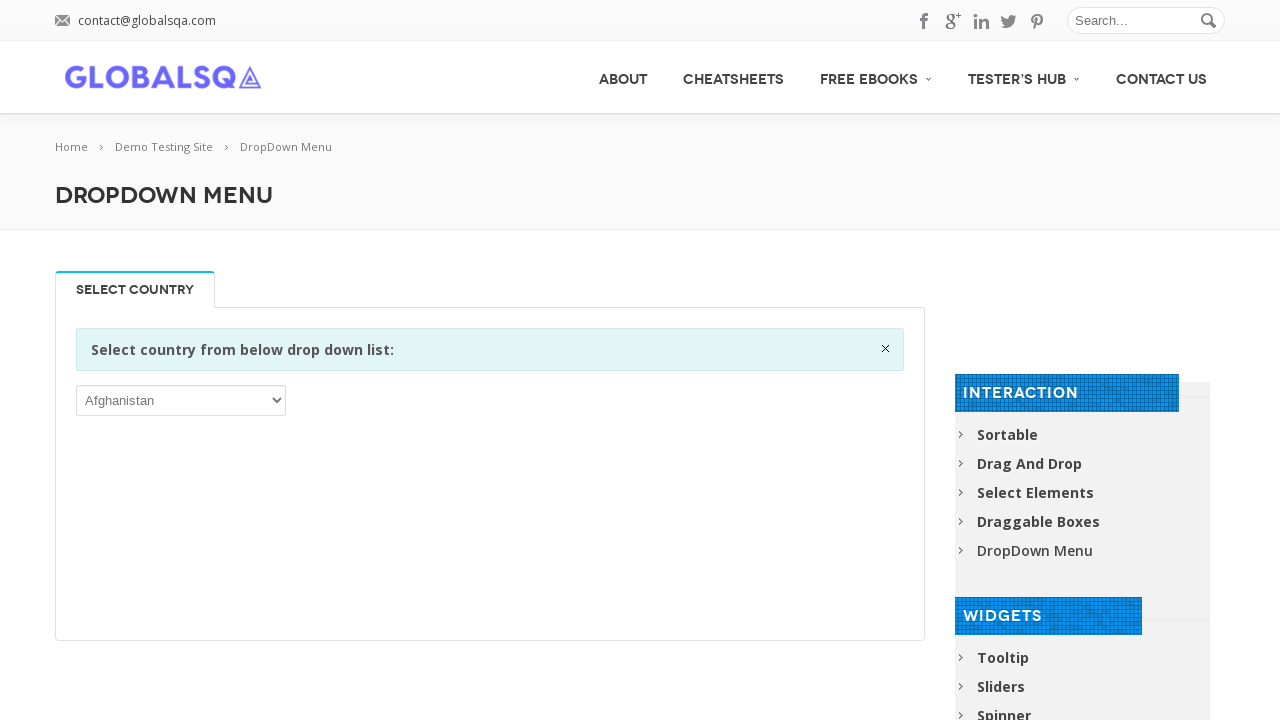

Accessed and verified dropdown option: Iran, Islamic Republic of
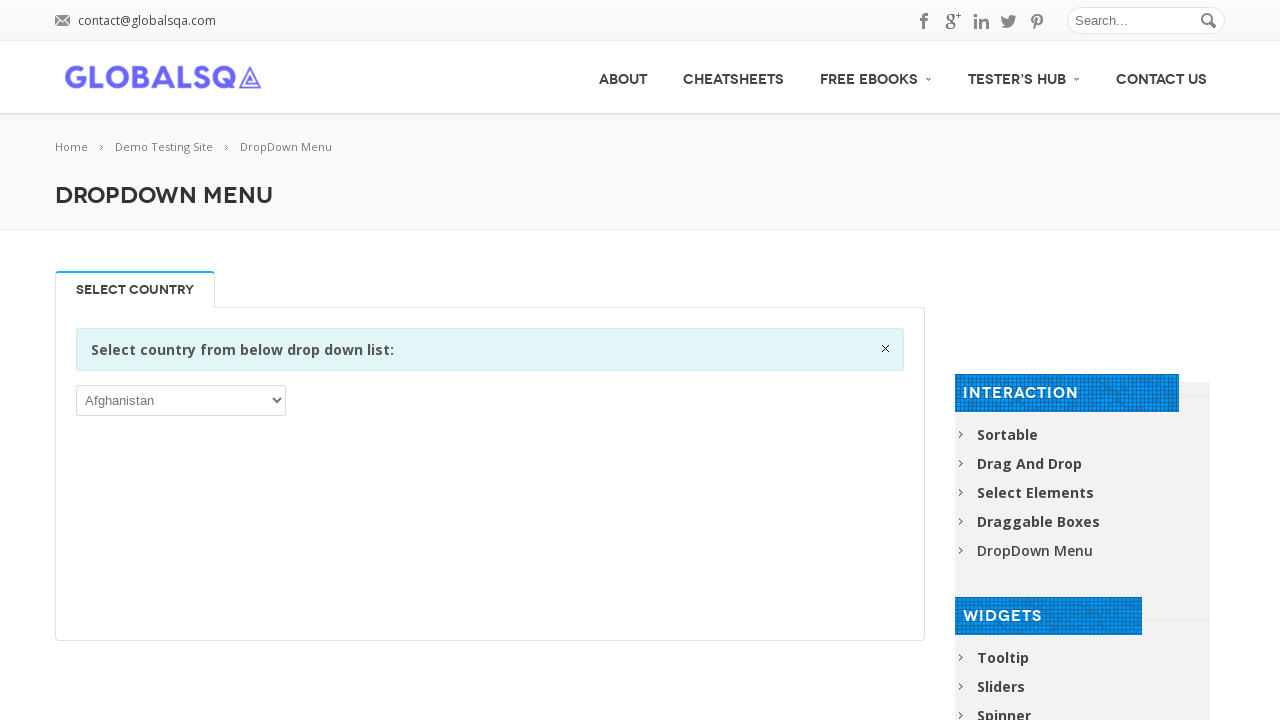

Accessed and verified dropdown option: Iraq
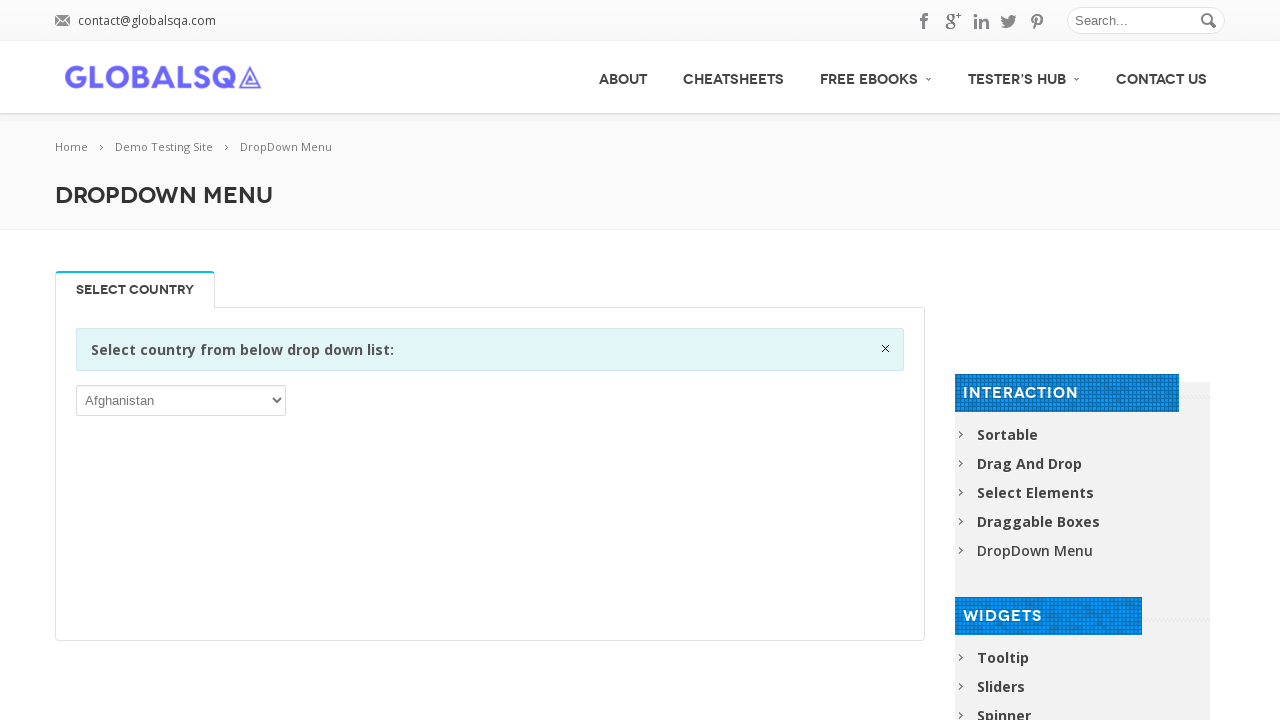

Accessed and verified dropdown option: Ireland
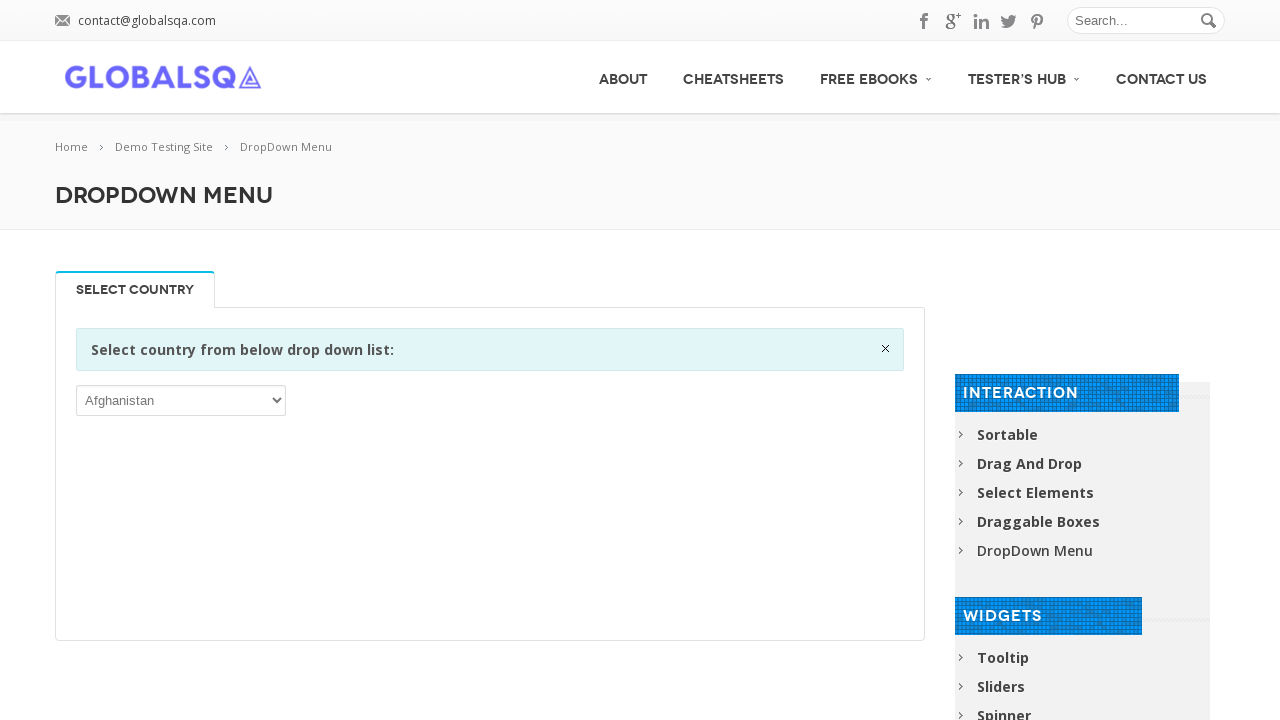

Accessed and verified dropdown option: Isle of Man
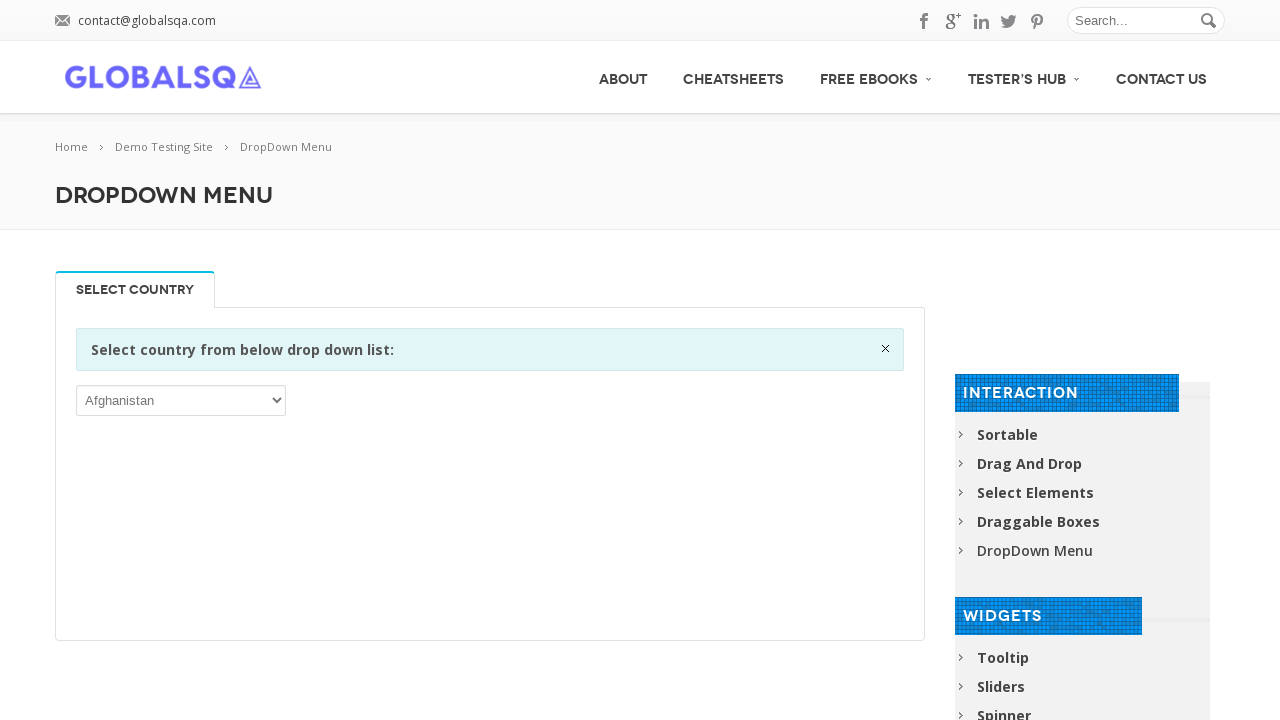

Accessed and verified dropdown option: Israel
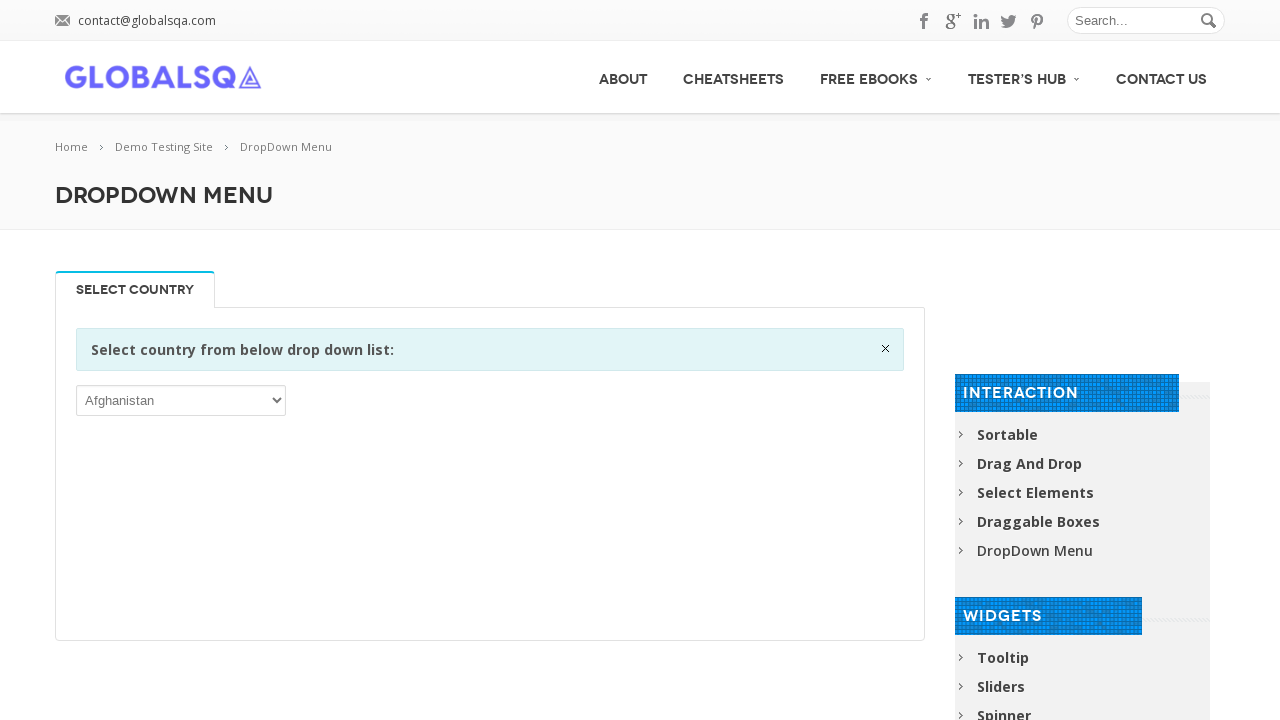

Accessed and verified dropdown option: Italy
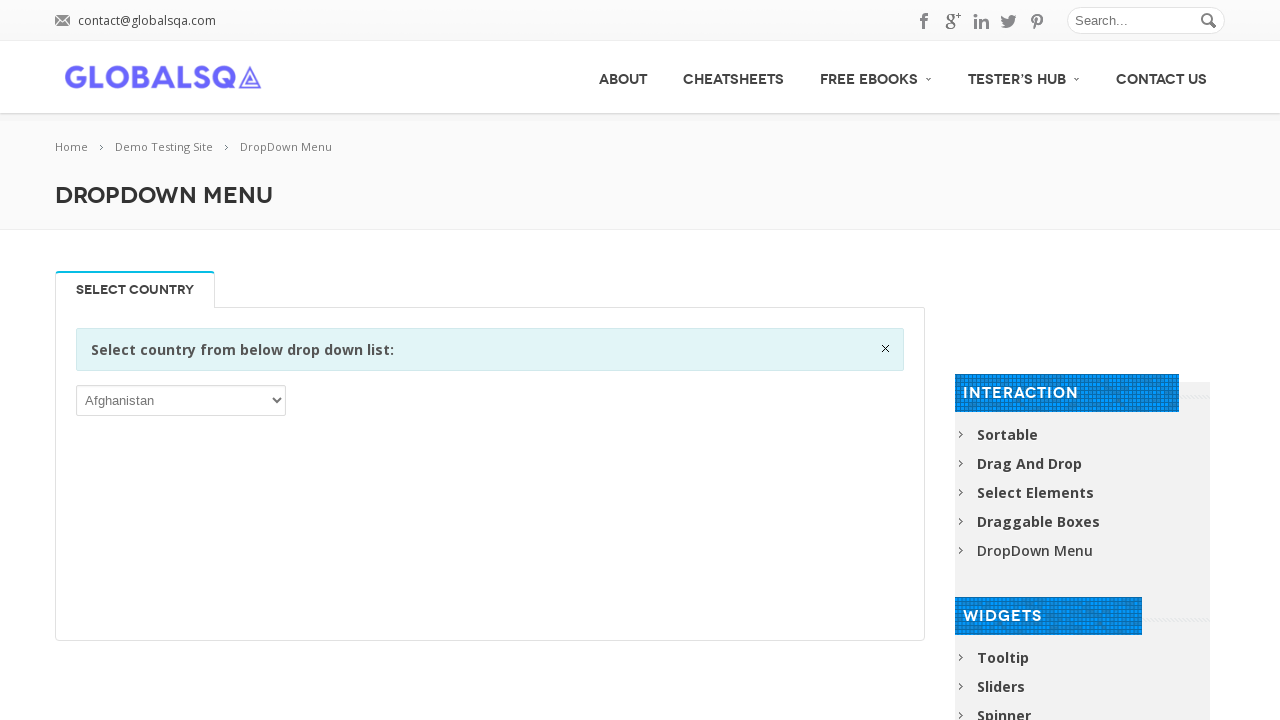

Accessed and verified dropdown option: Jamaica
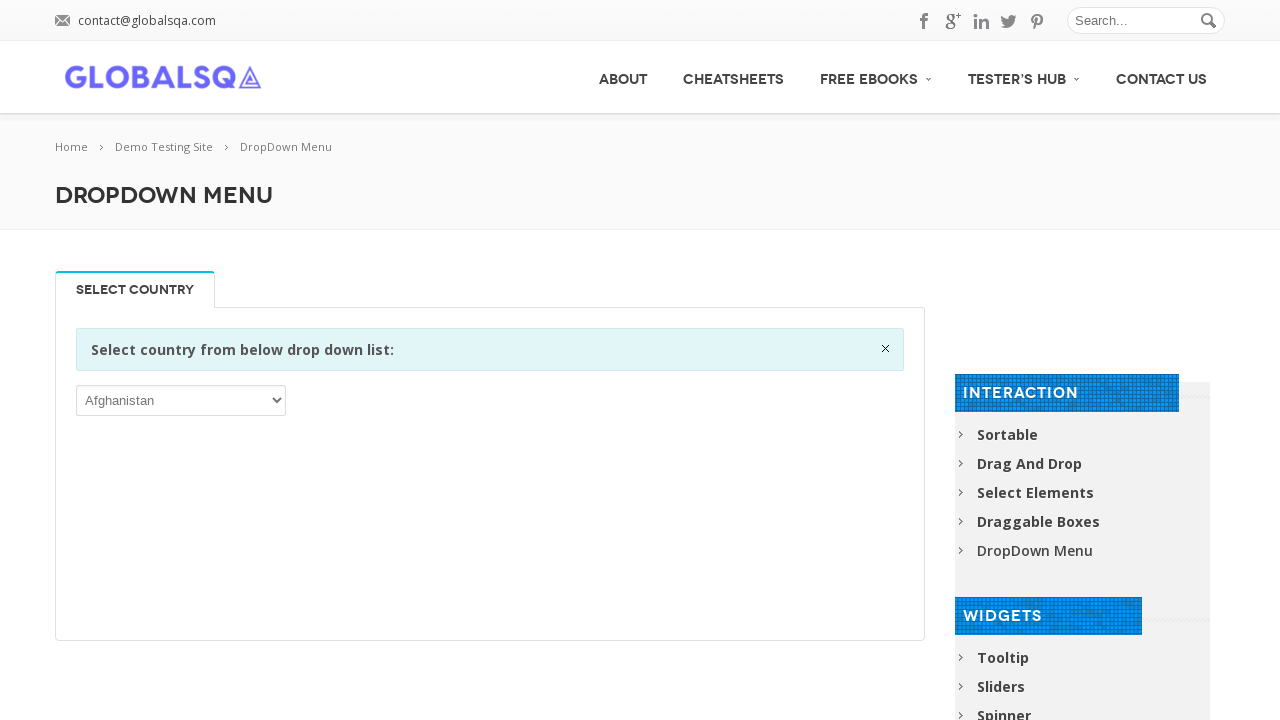

Accessed and verified dropdown option: Japan
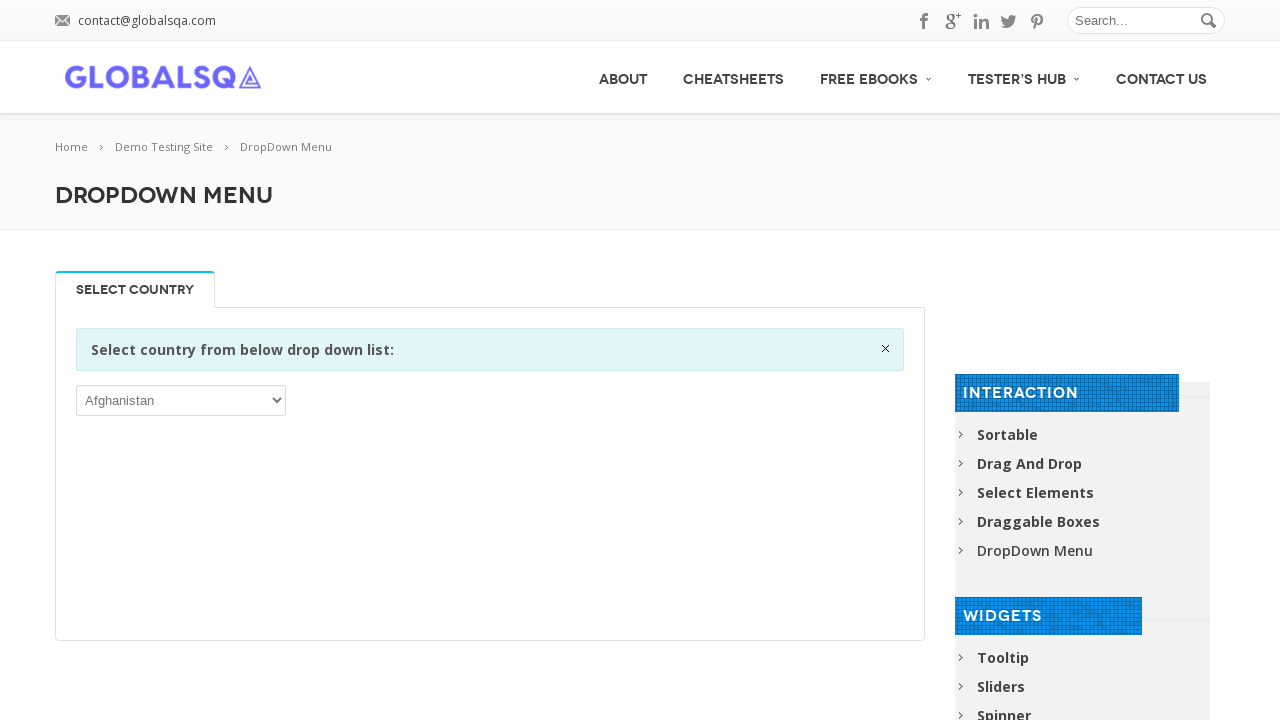

Accessed and verified dropdown option: Jersey
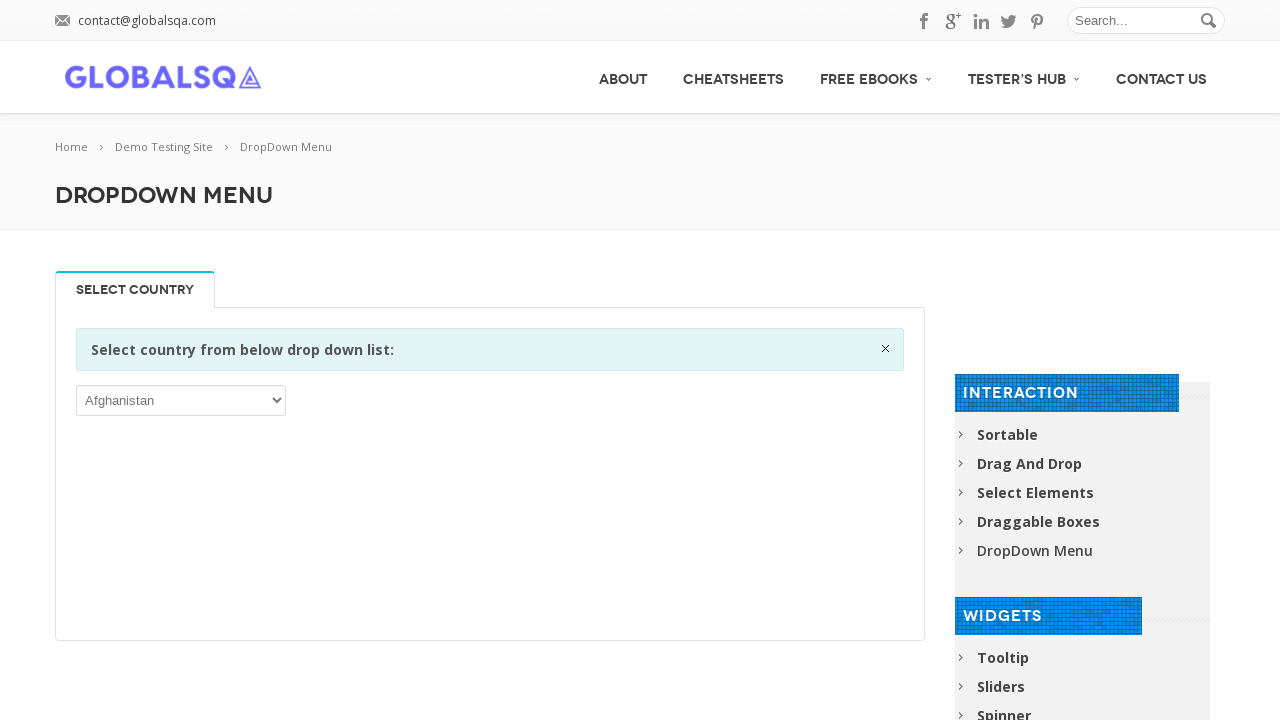

Accessed and verified dropdown option: Jordan
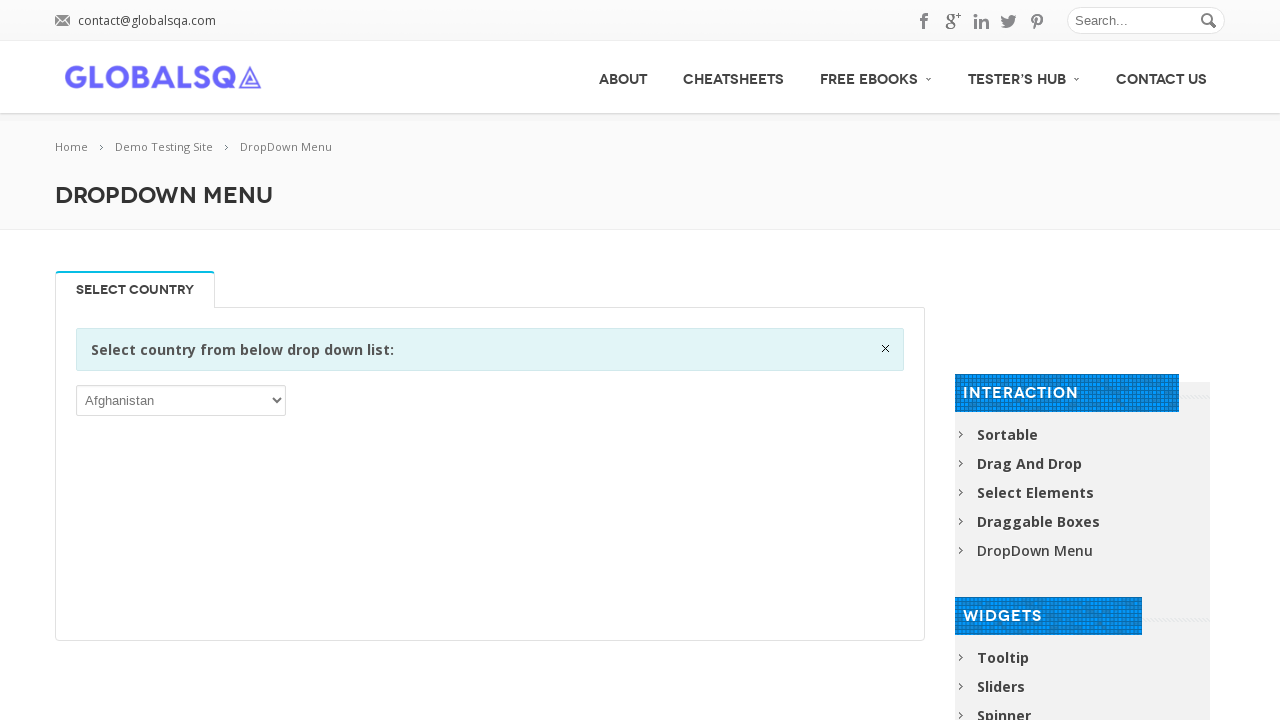

Accessed and verified dropdown option: Kazakhstan
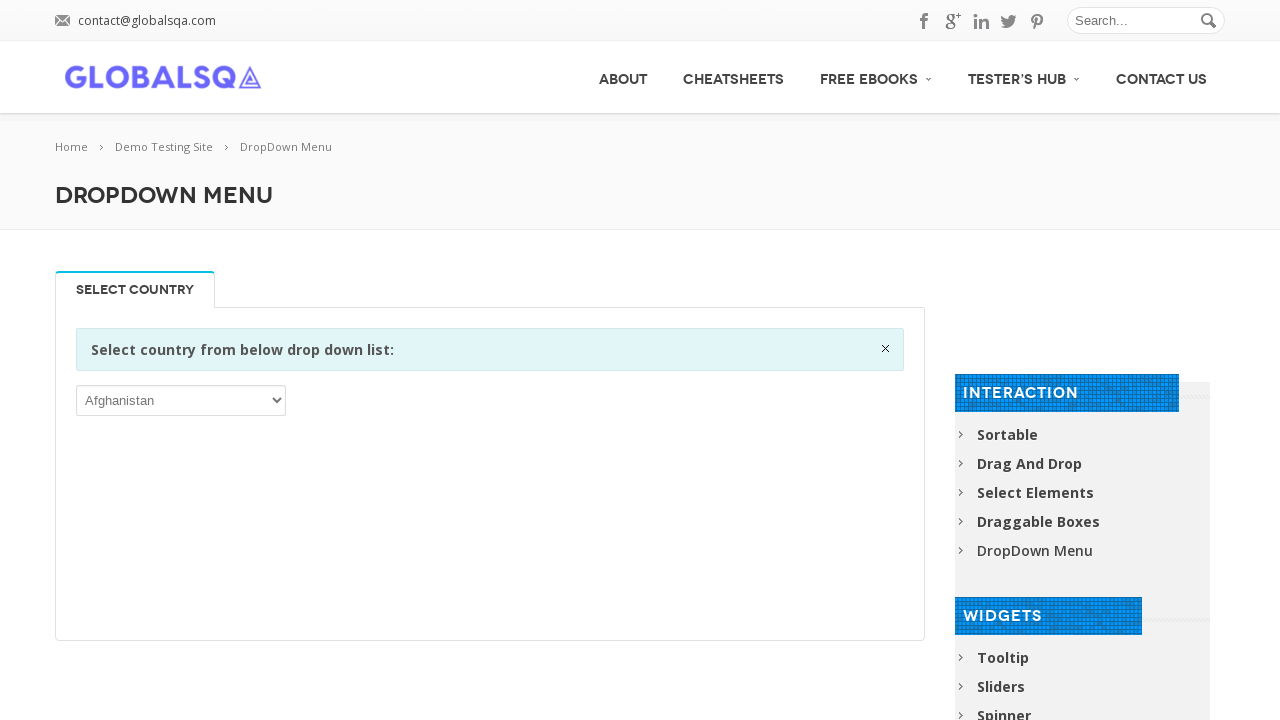

Accessed and verified dropdown option: Kenya
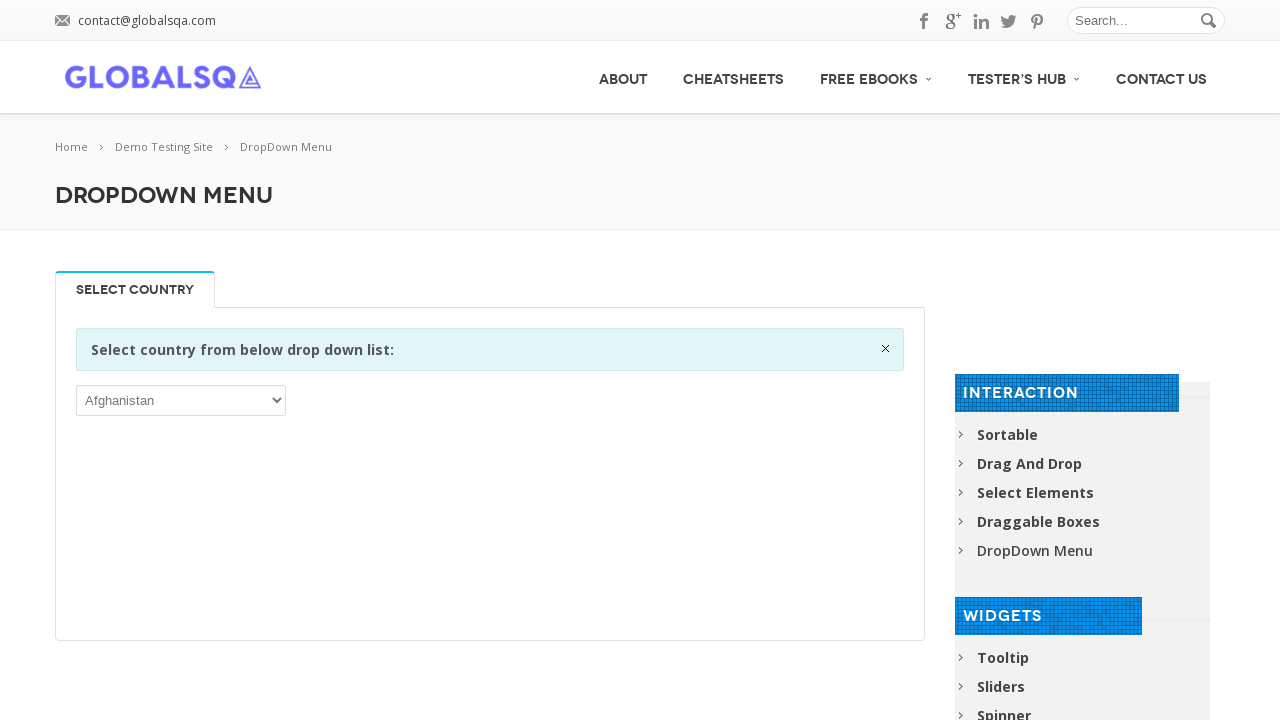

Accessed and verified dropdown option: Kiribati
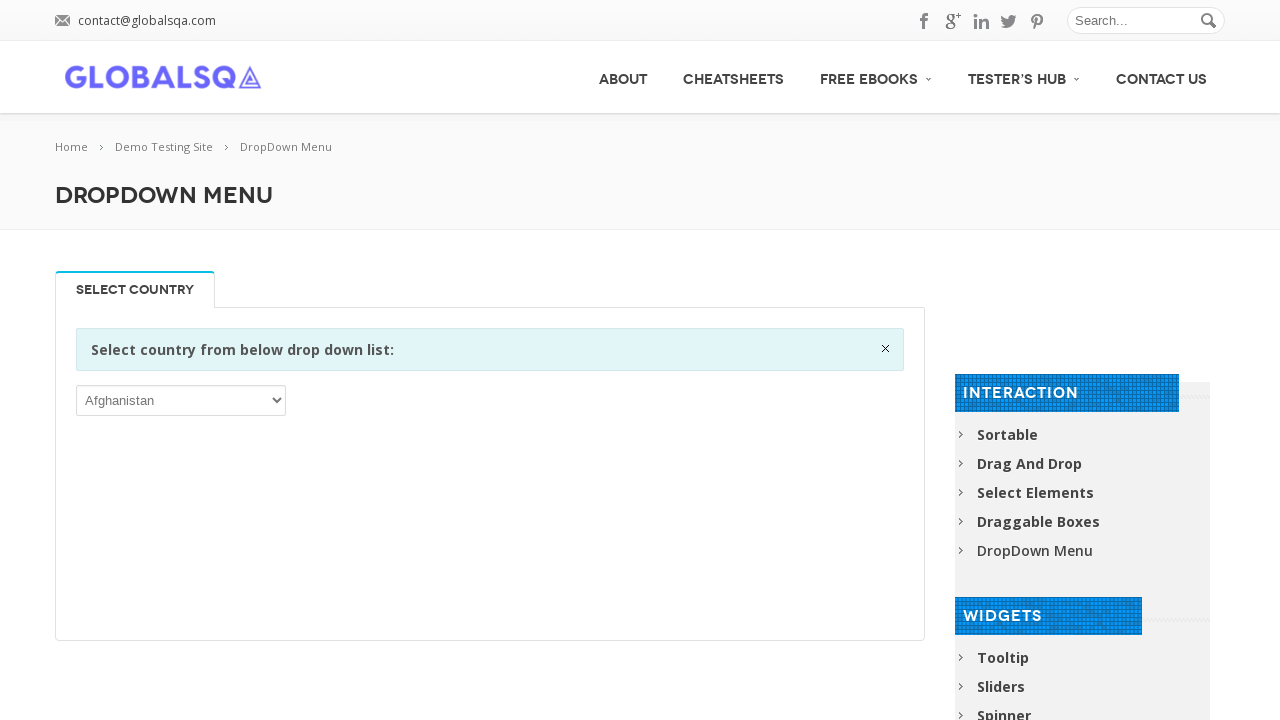

Accessed and verified dropdown option: Korea, Democratic People’s Republic of
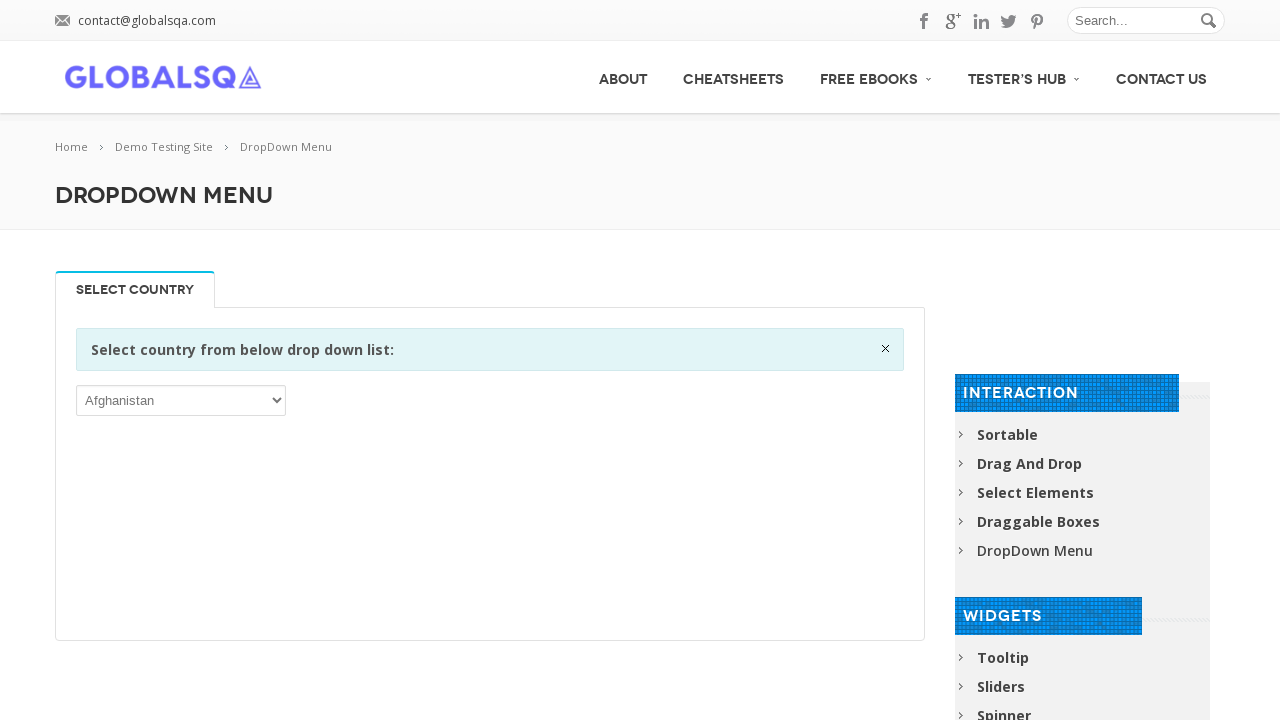

Accessed and verified dropdown option: Korea, Republic of
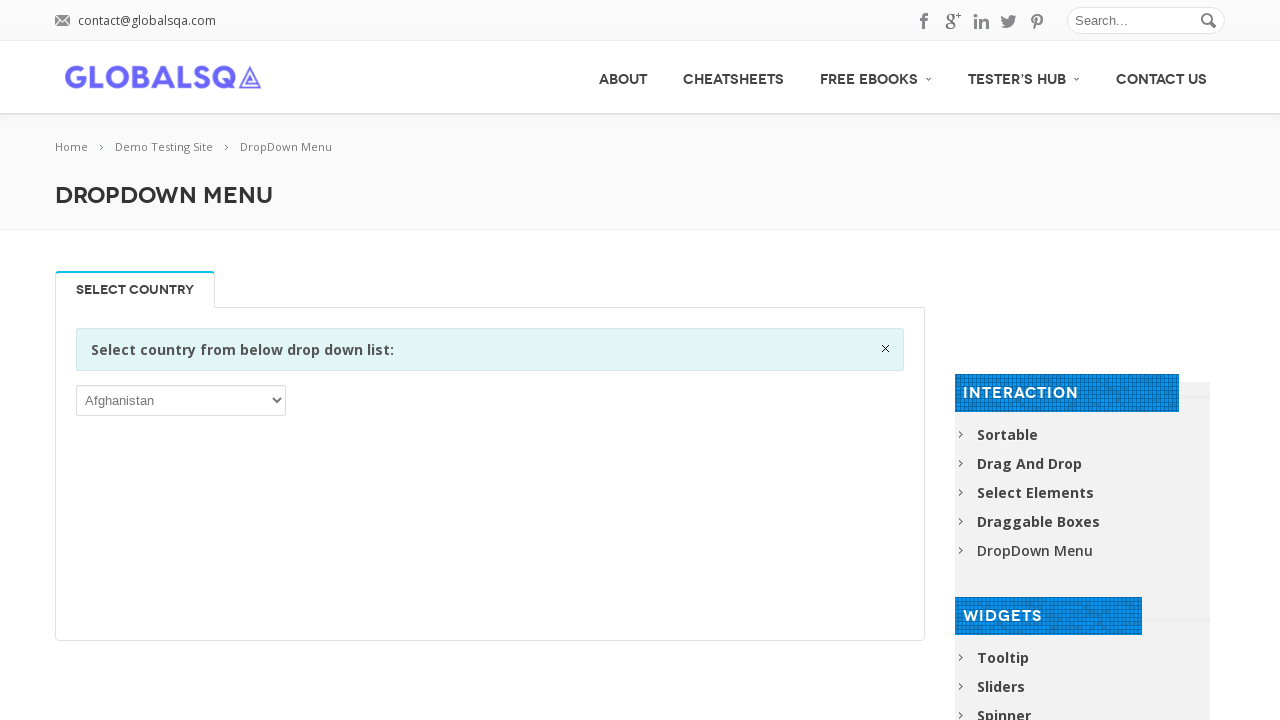

Accessed and verified dropdown option: Kuwait
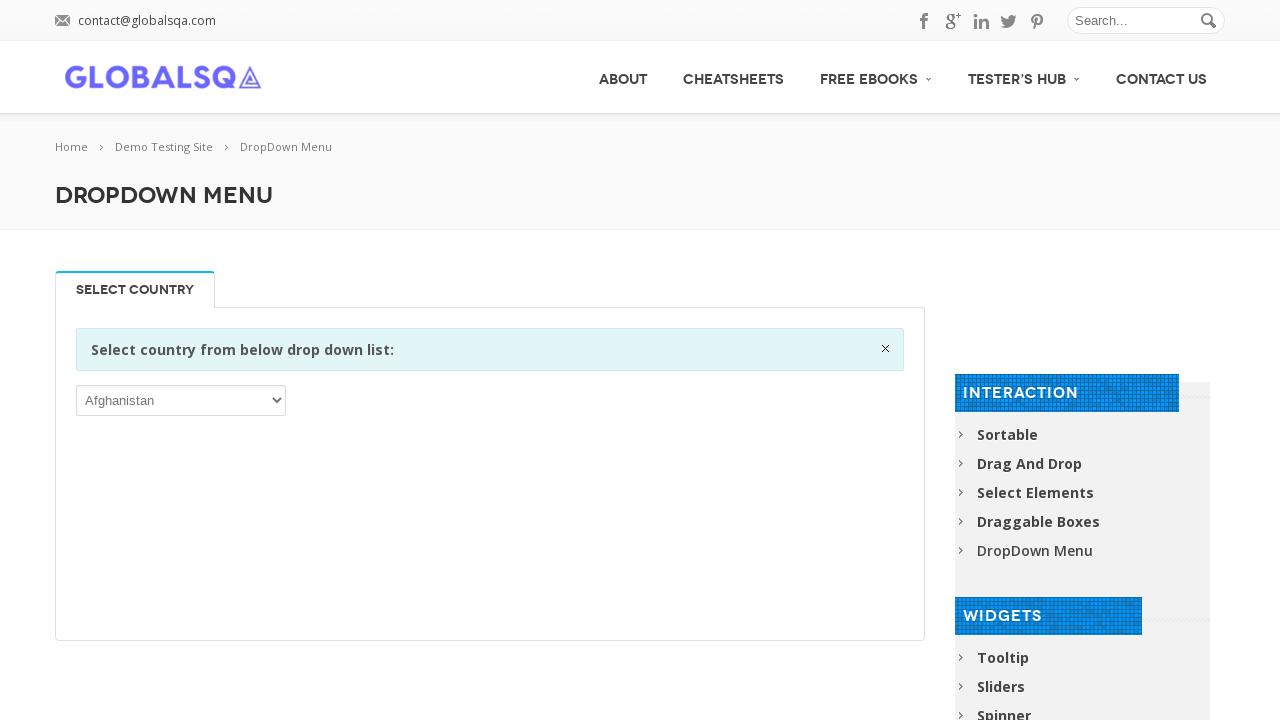

Accessed and verified dropdown option: Kyrgyzstan
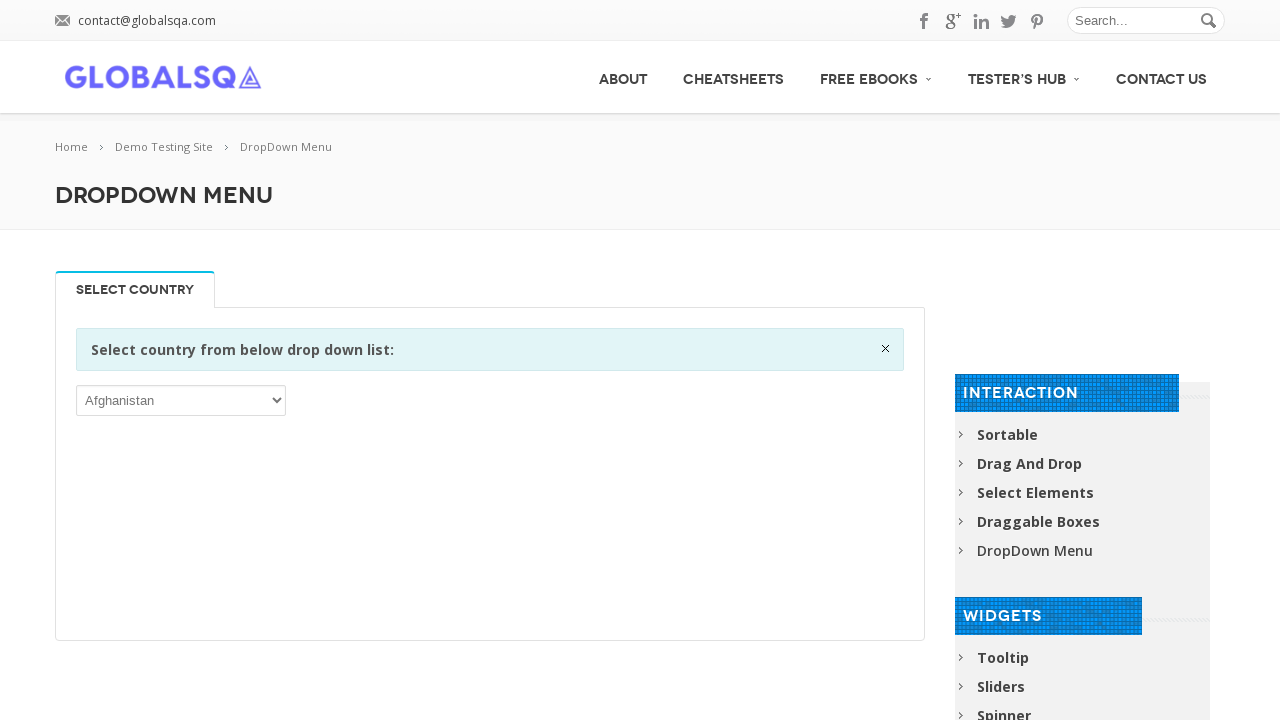

Accessed and verified dropdown option: Lao People’s Democratic Republic
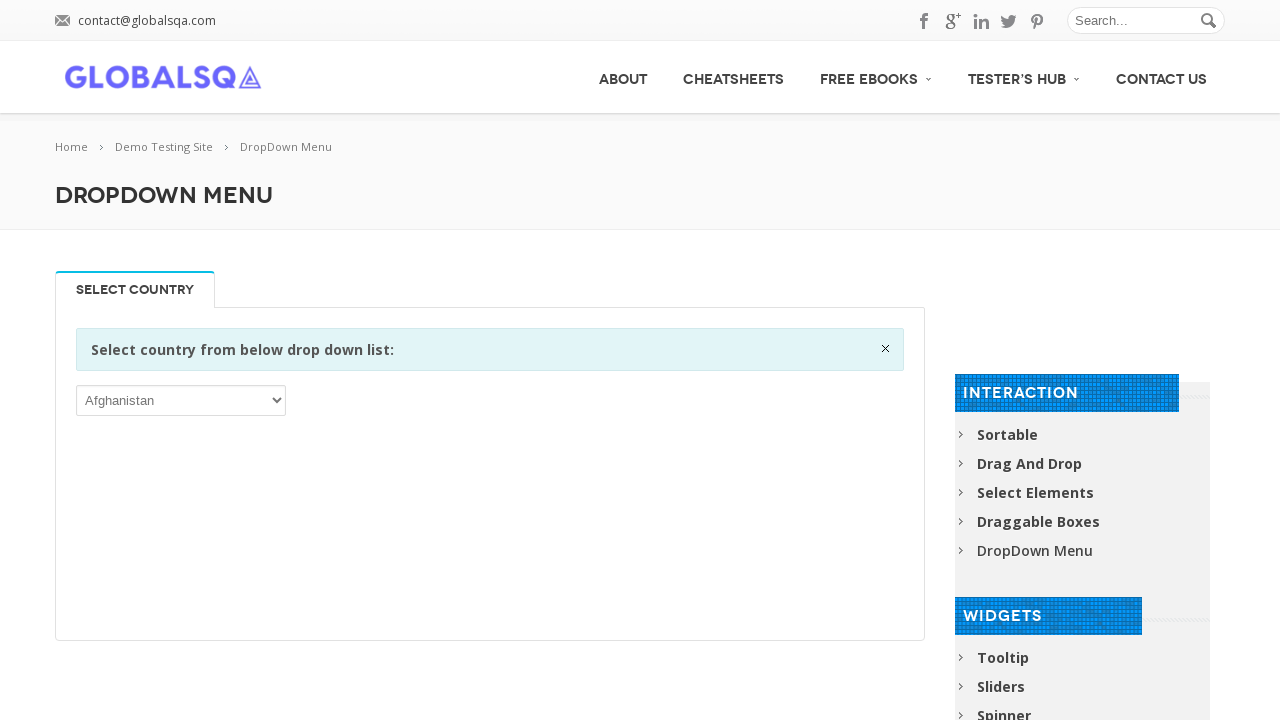

Accessed and verified dropdown option: Latvia
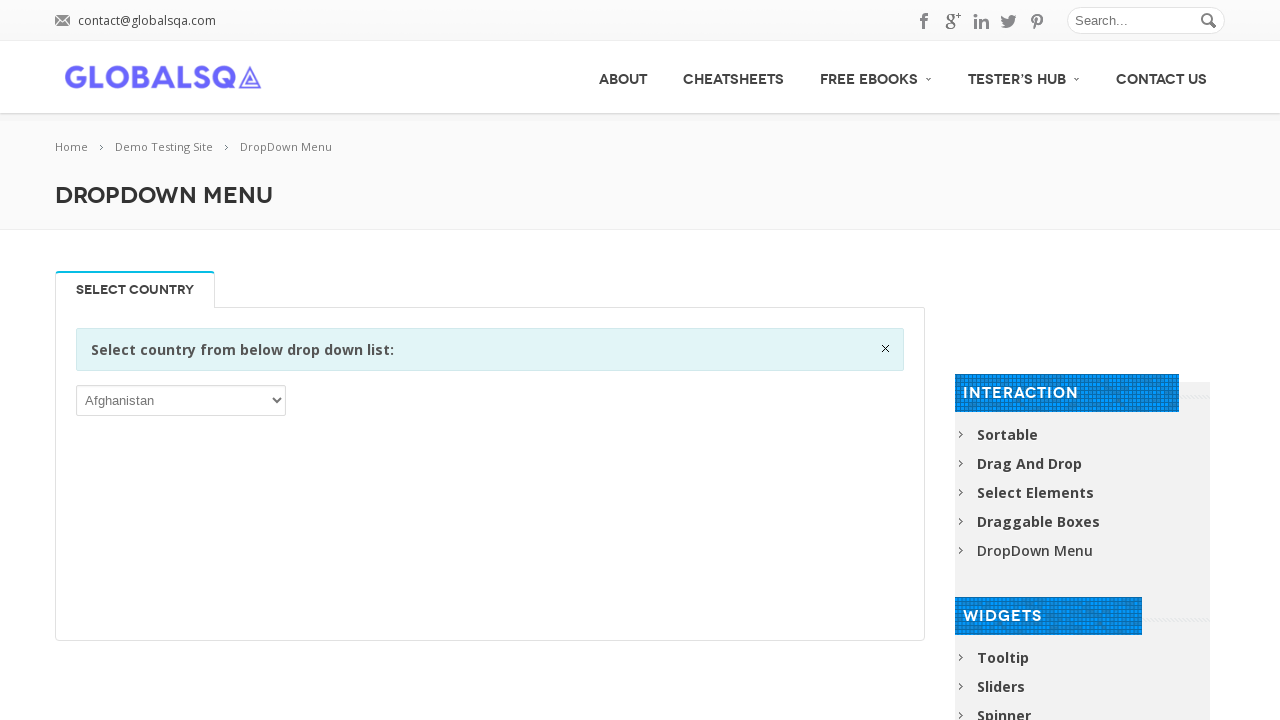

Accessed and verified dropdown option: Lebanon
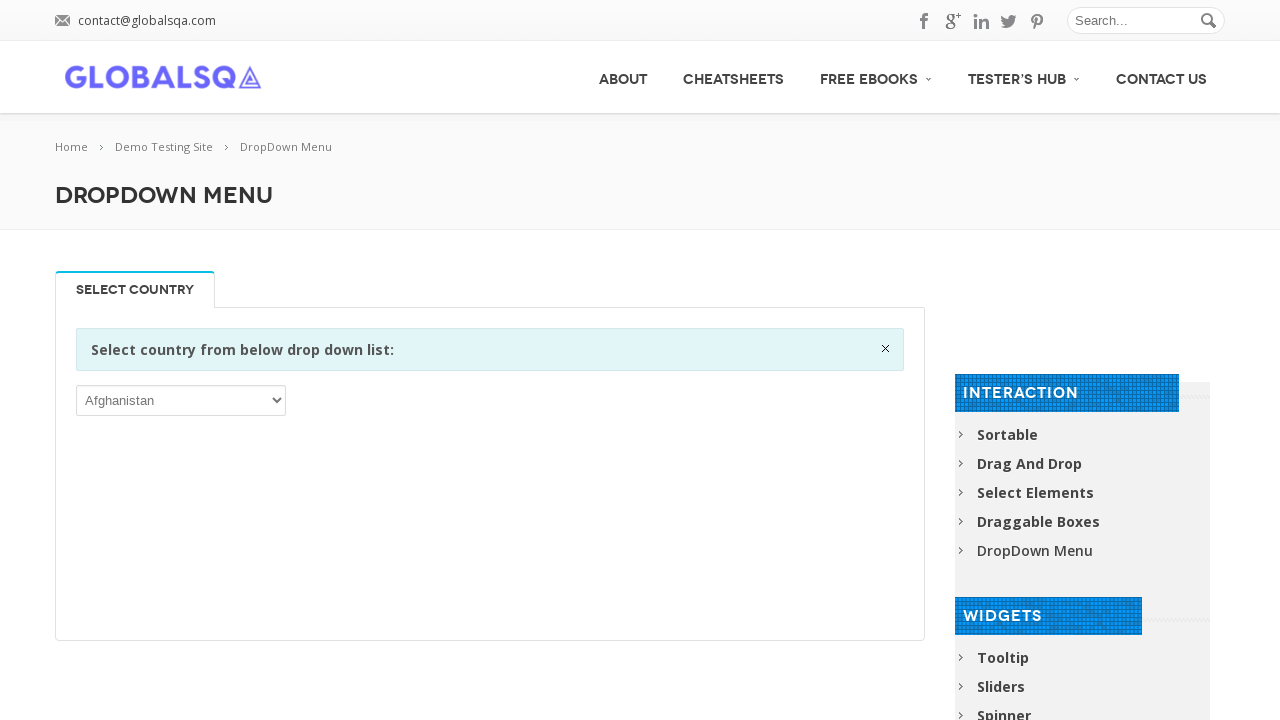

Accessed and verified dropdown option: Lesotho
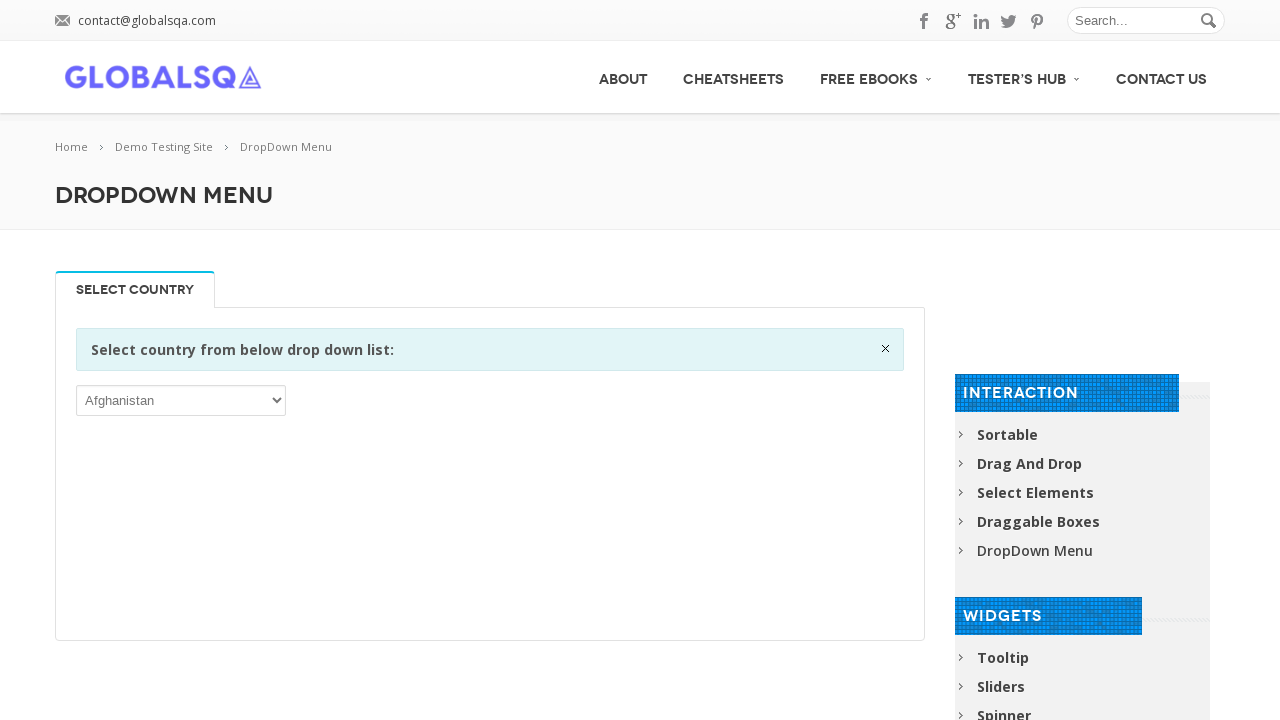

Accessed and verified dropdown option: Liberia
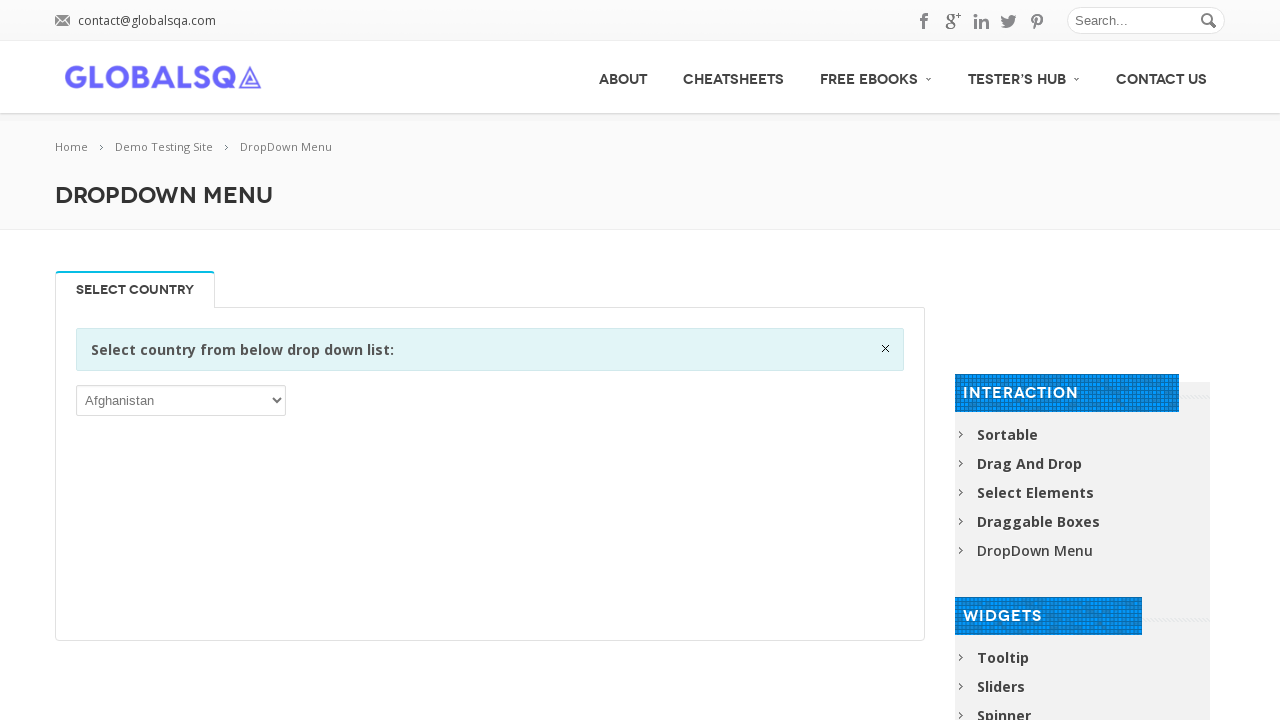

Accessed and verified dropdown option: Libya
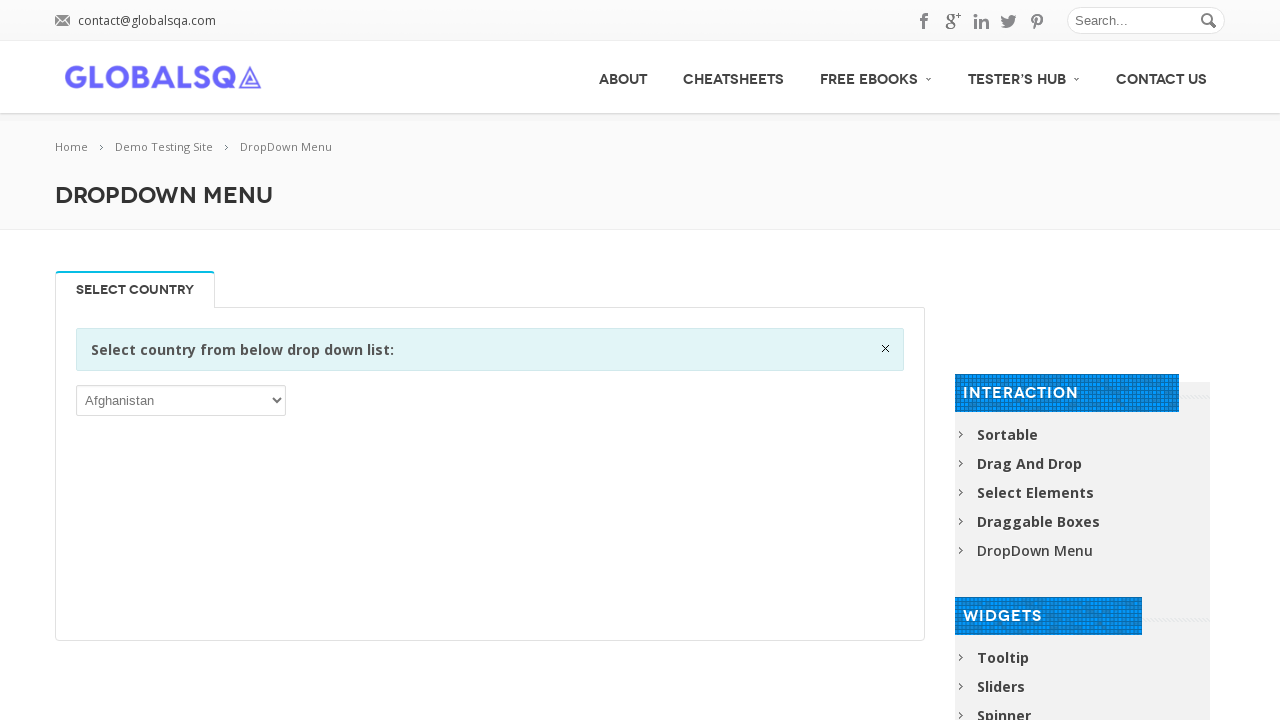

Accessed and verified dropdown option: Liechtenstein
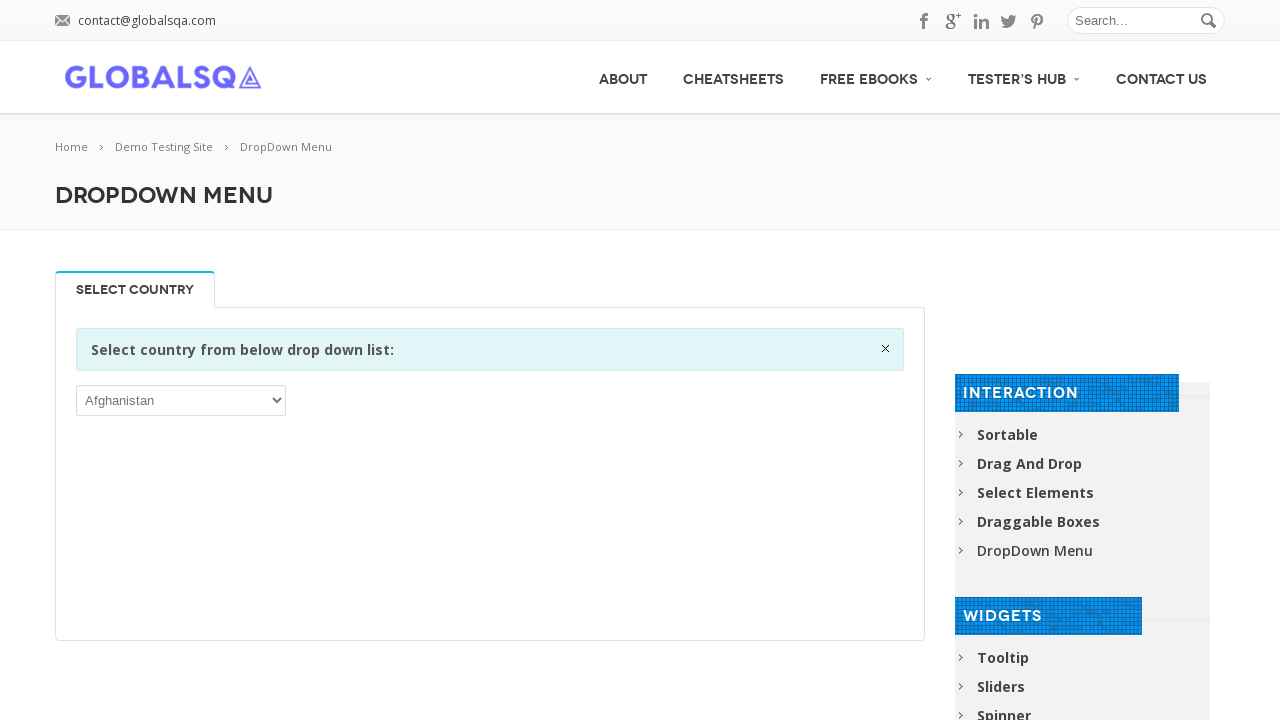

Accessed and verified dropdown option: Lithuania
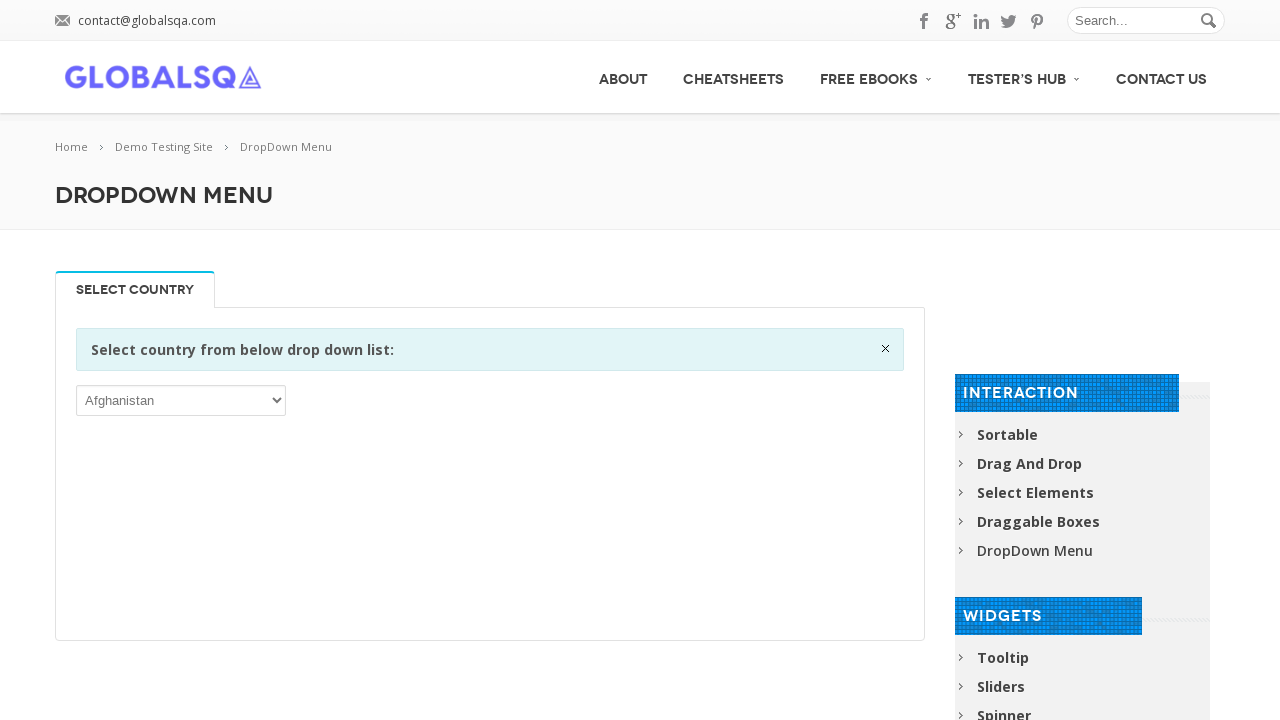

Accessed and verified dropdown option: Luxembourg
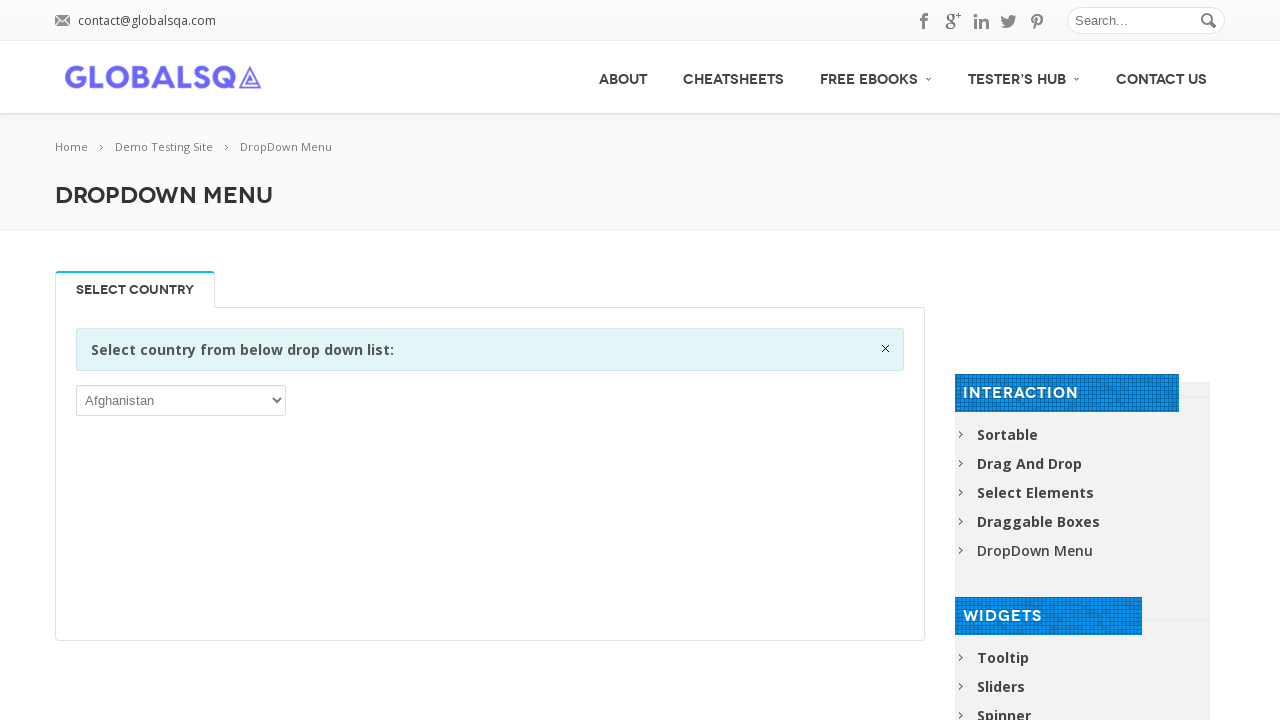

Accessed and verified dropdown option: Macao
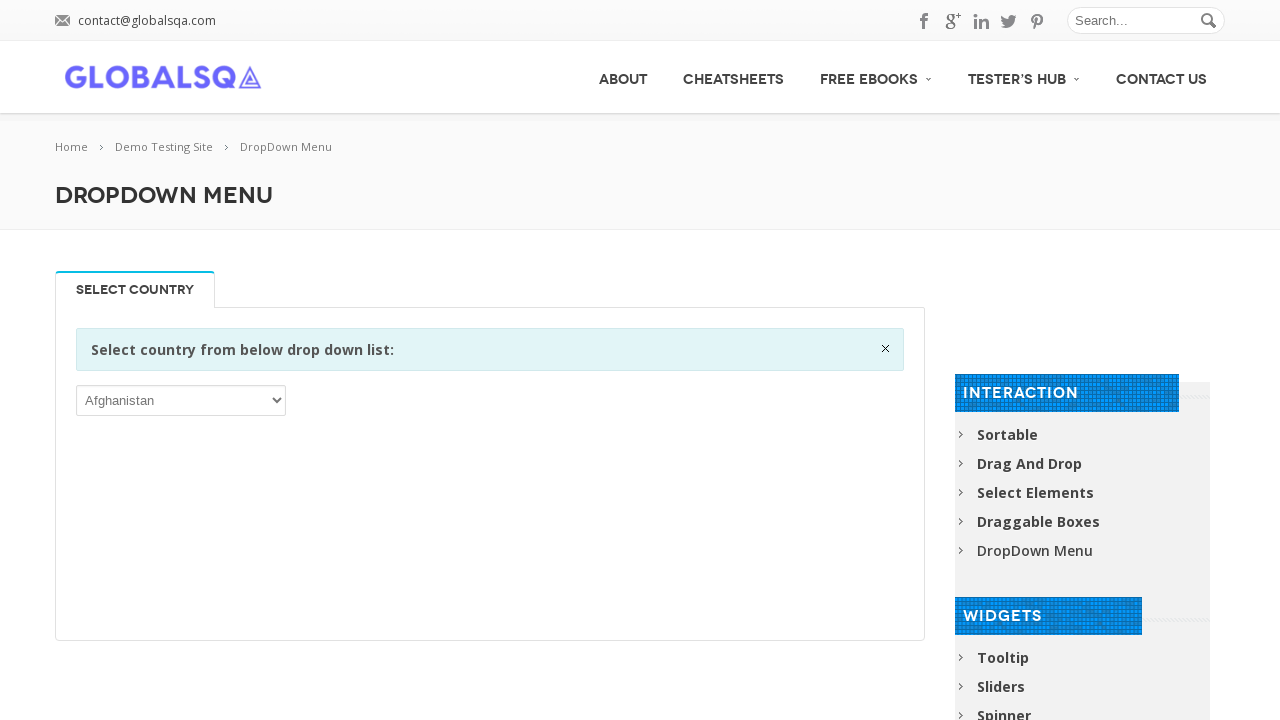

Accessed and verified dropdown option: Macedonia, the former Yugoslav Republic of
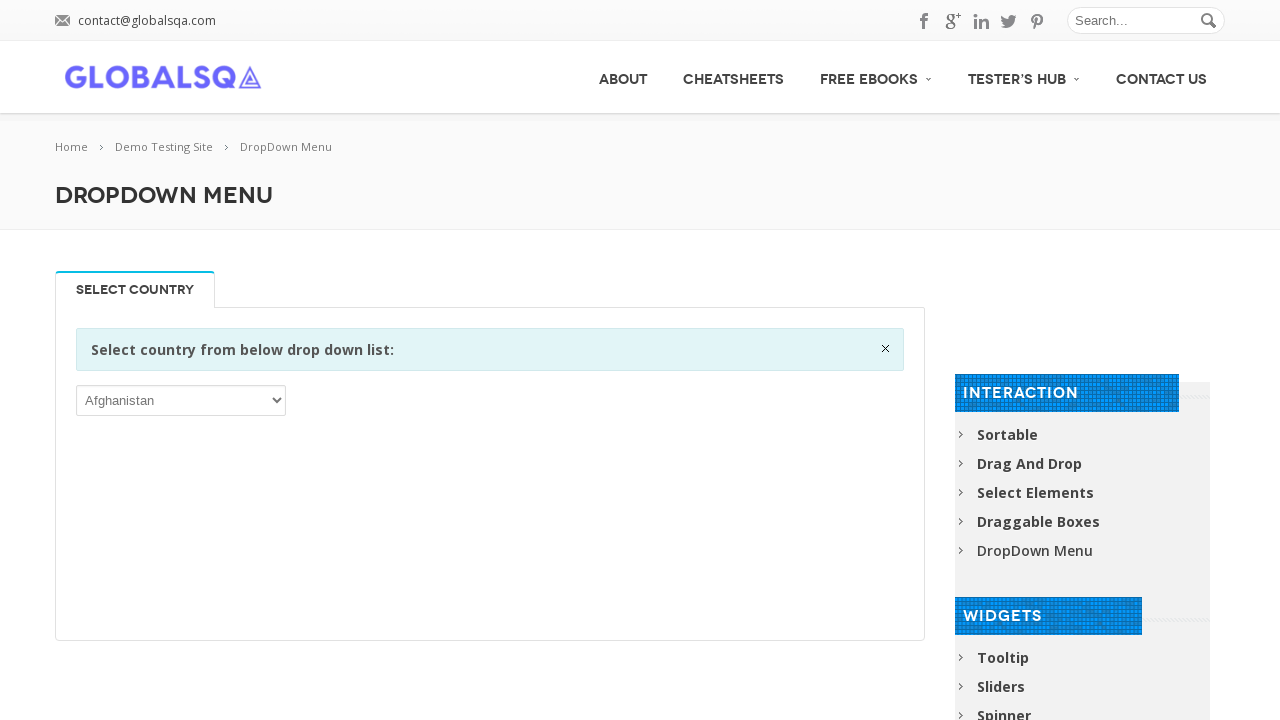

Accessed and verified dropdown option: Madagascar
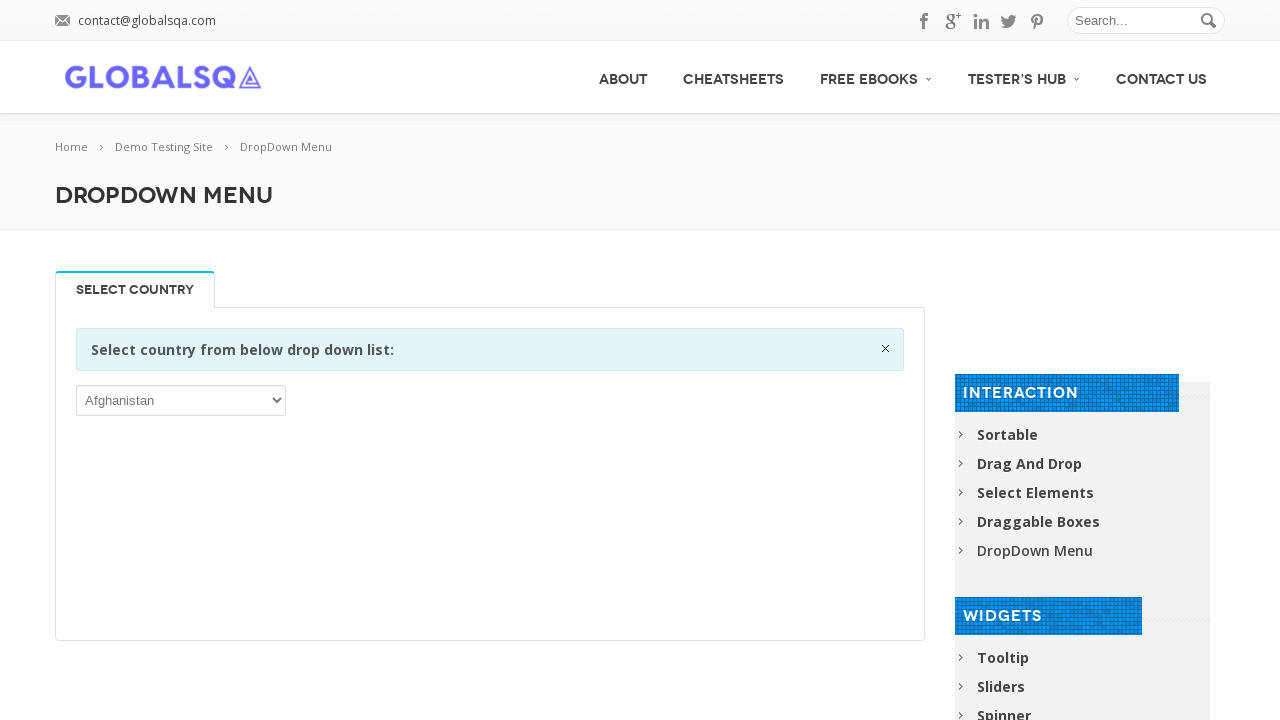

Accessed and verified dropdown option: Malawi
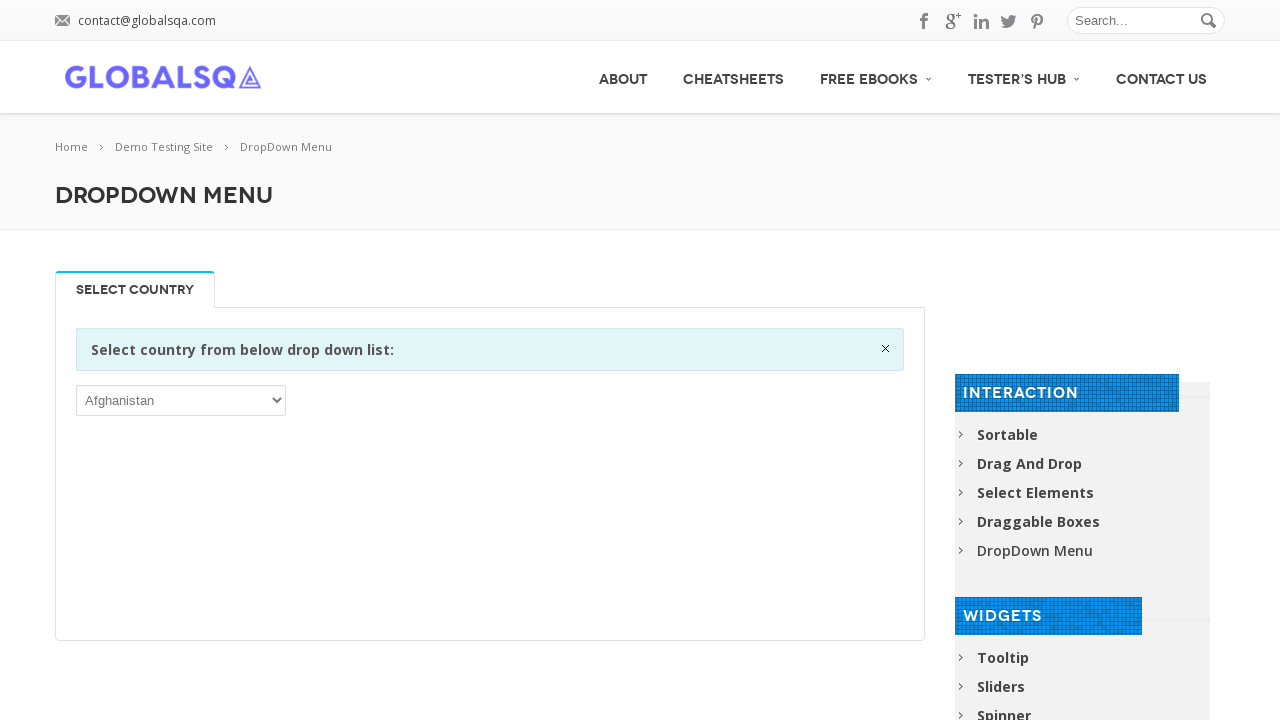

Accessed and verified dropdown option: Malaysia
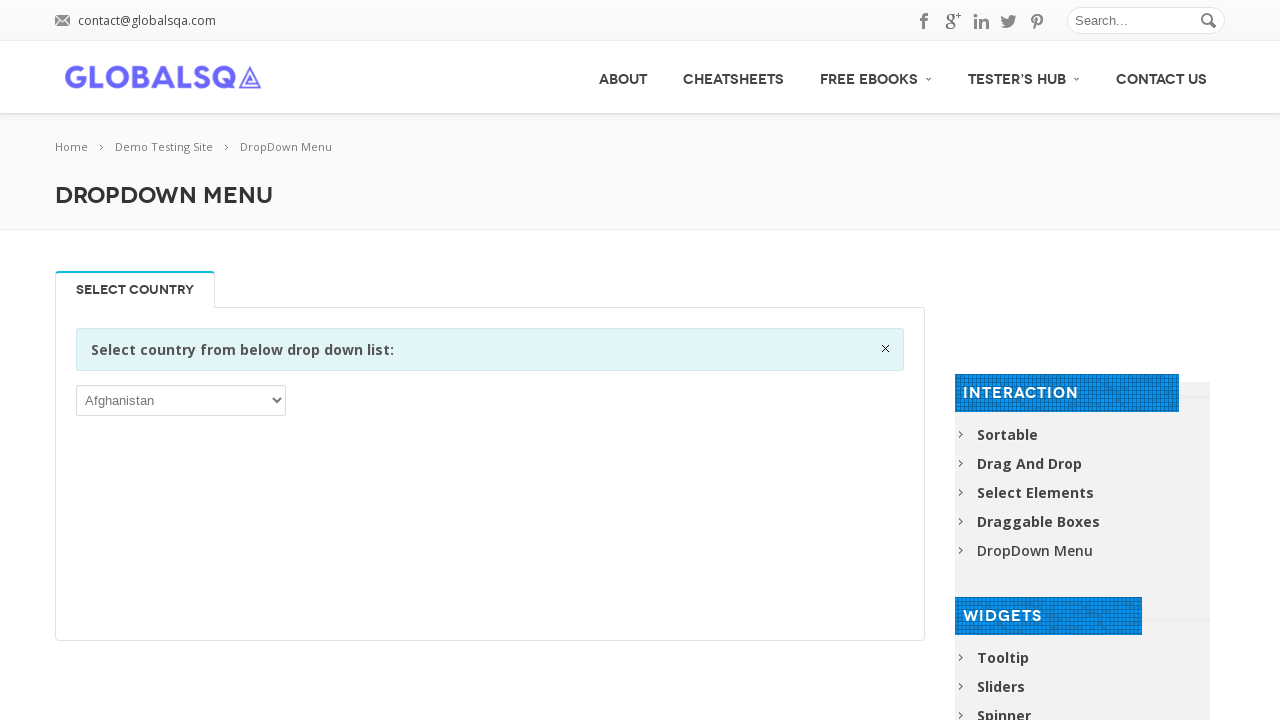

Accessed and verified dropdown option: Maldives
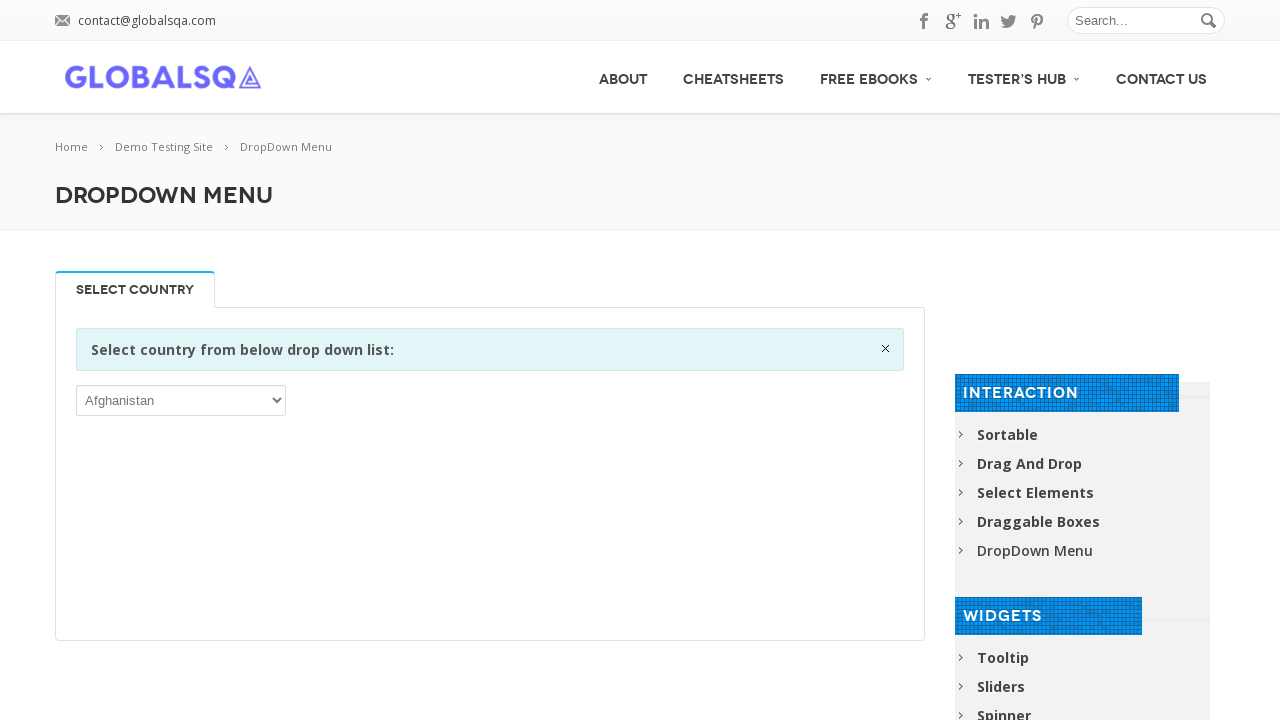

Accessed and verified dropdown option: Mali
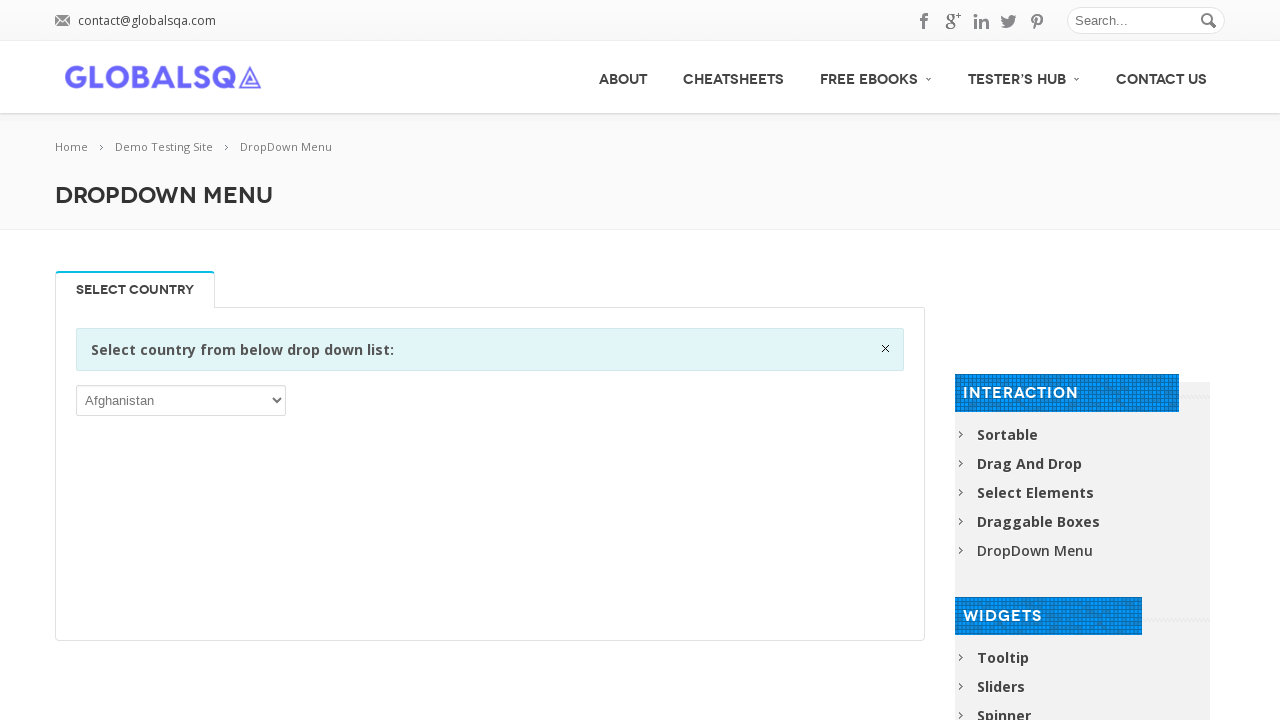

Accessed and verified dropdown option: Malta
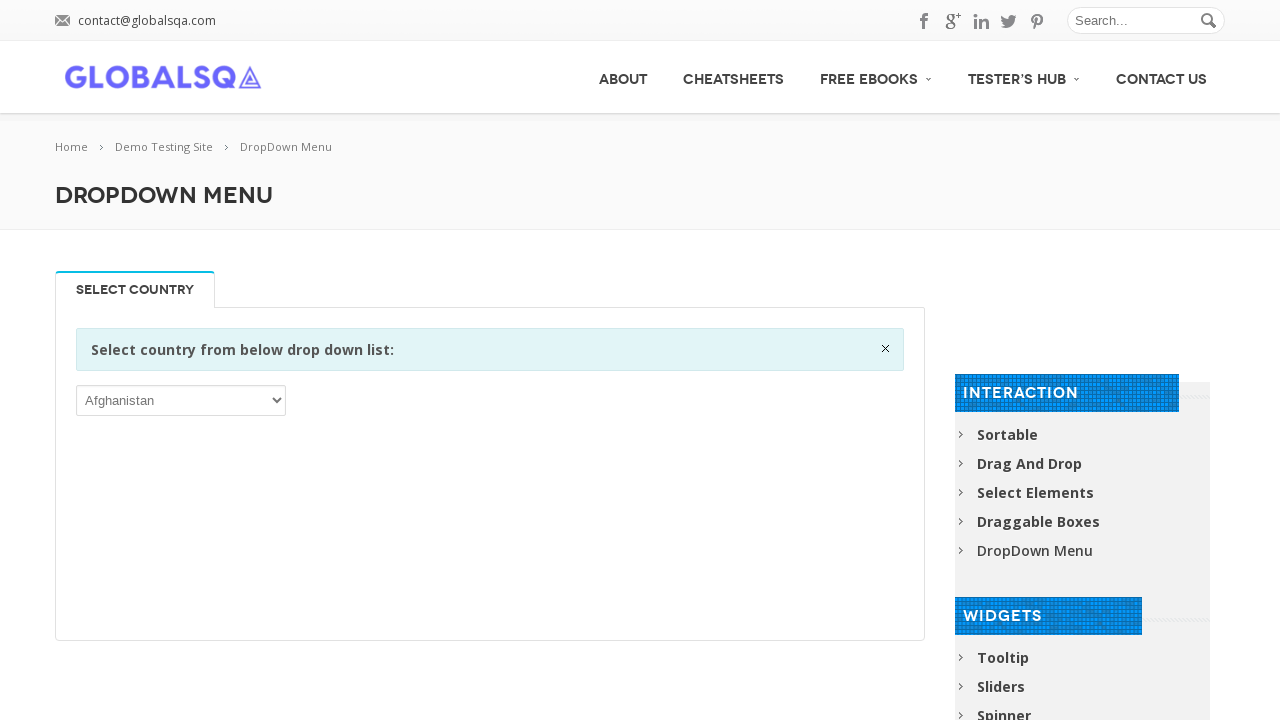

Accessed and verified dropdown option: Marshall Islands
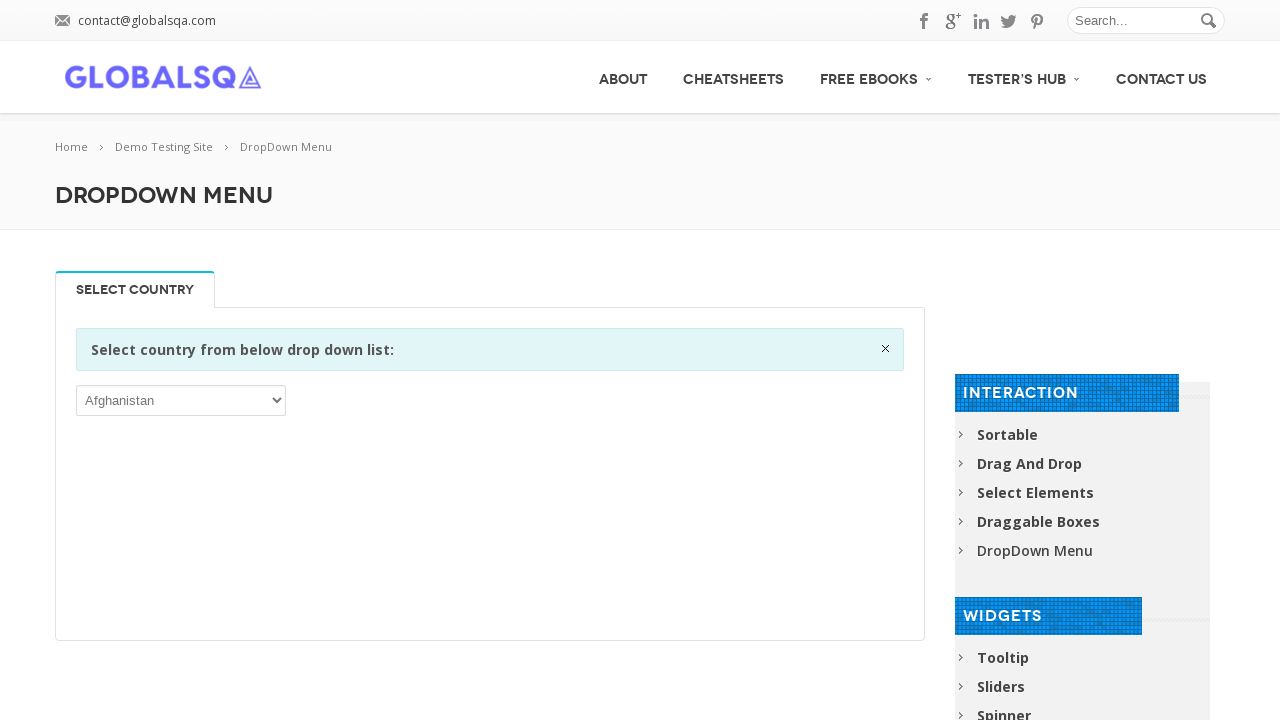

Accessed and verified dropdown option: Martinique
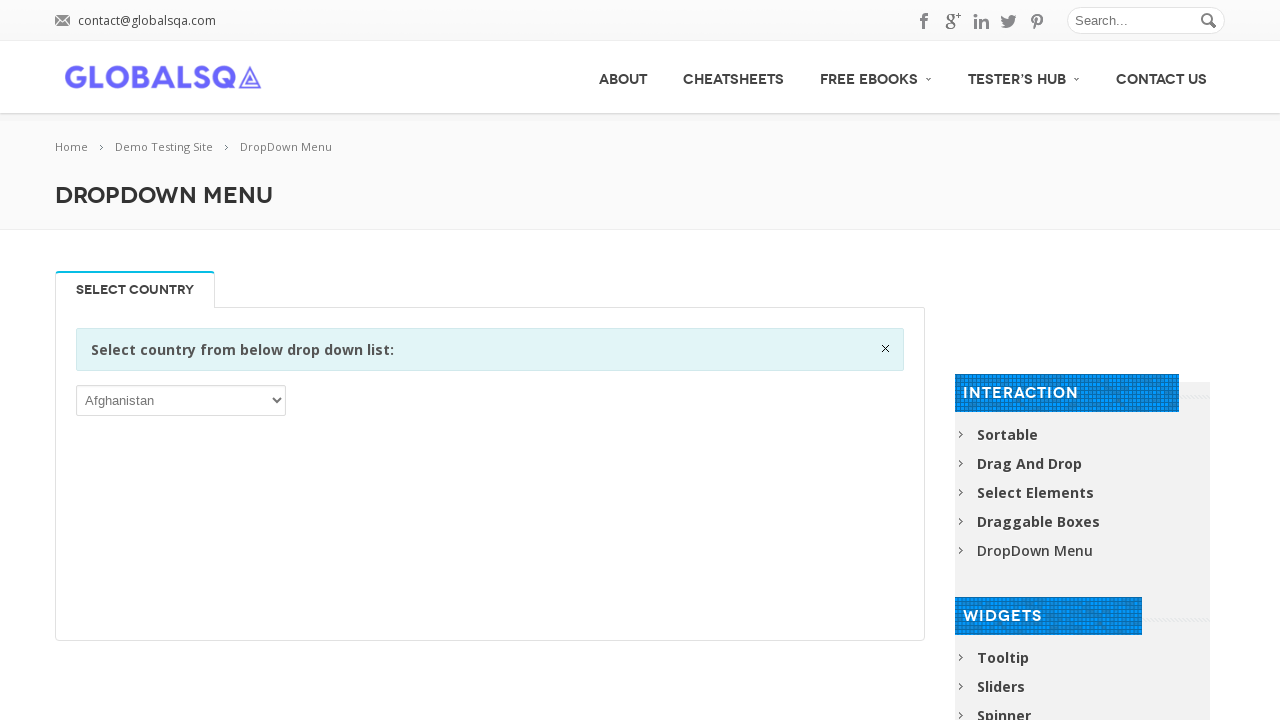

Accessed and verified dropdown option: Mauritania
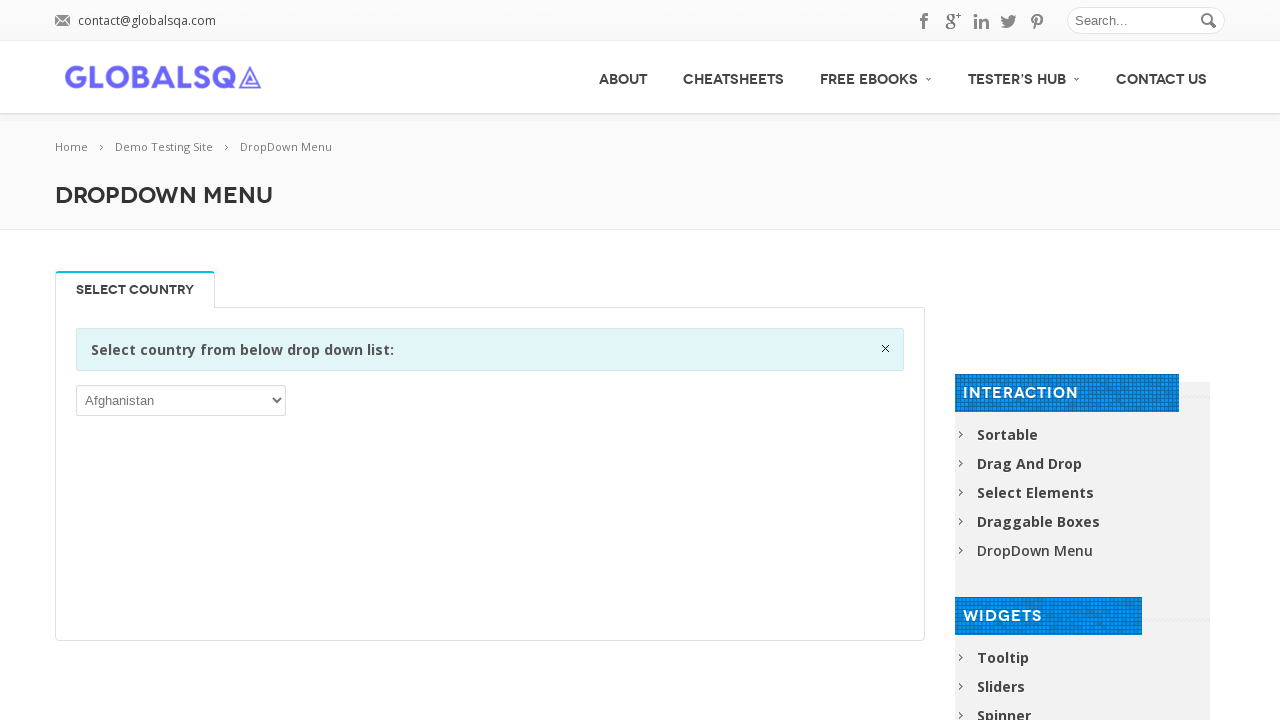

Accessed and verified dropdown option: Mauritius
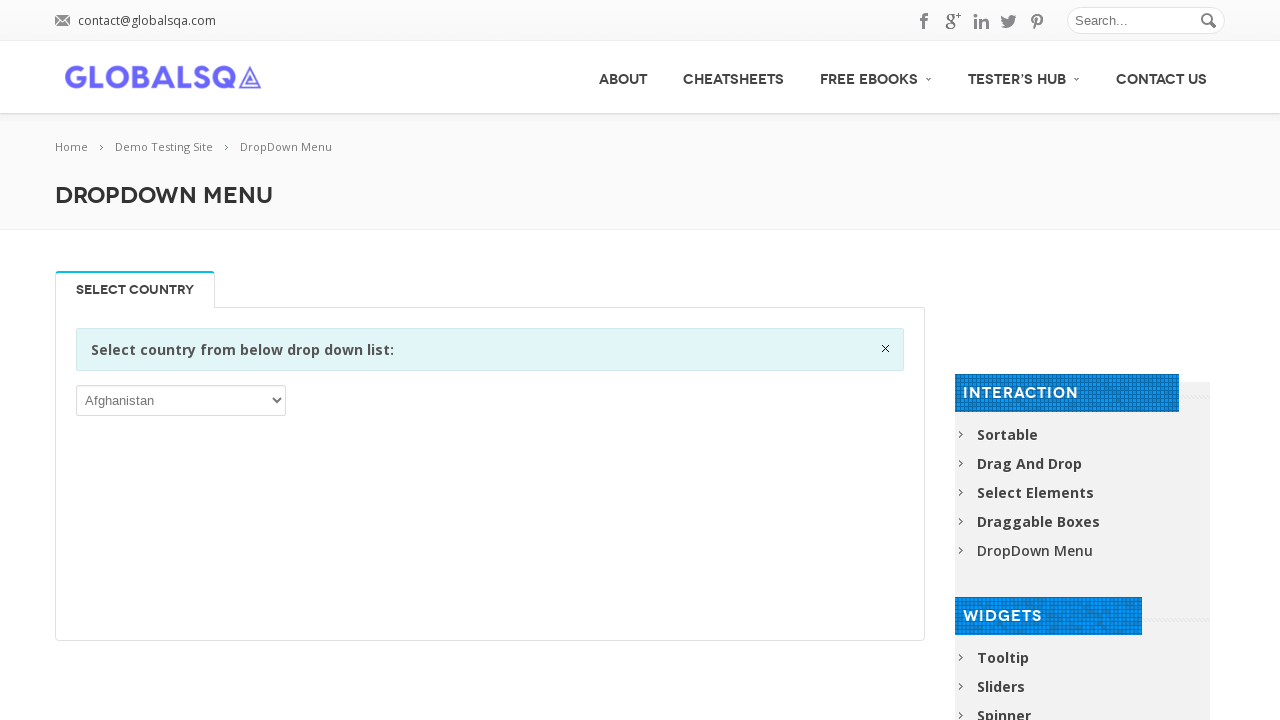

Accessed and verified dropdown option: Mayotte
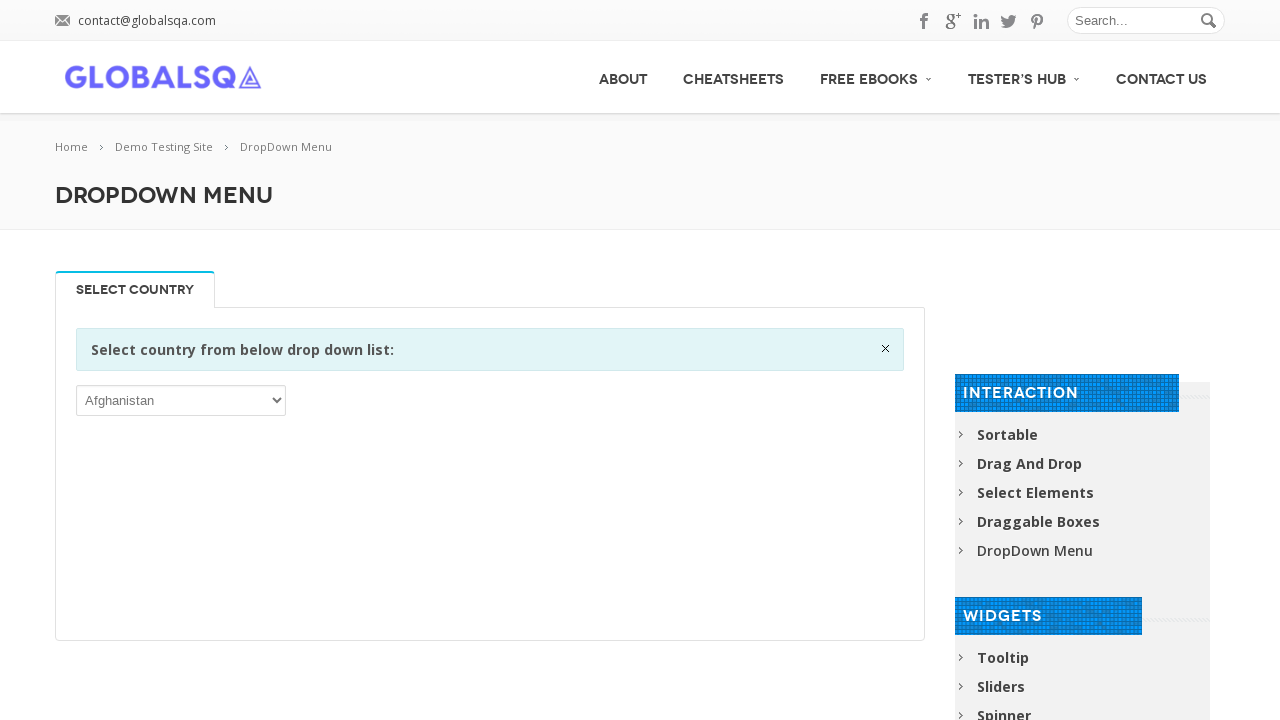

Accessed and verified dropdown option: Mexico
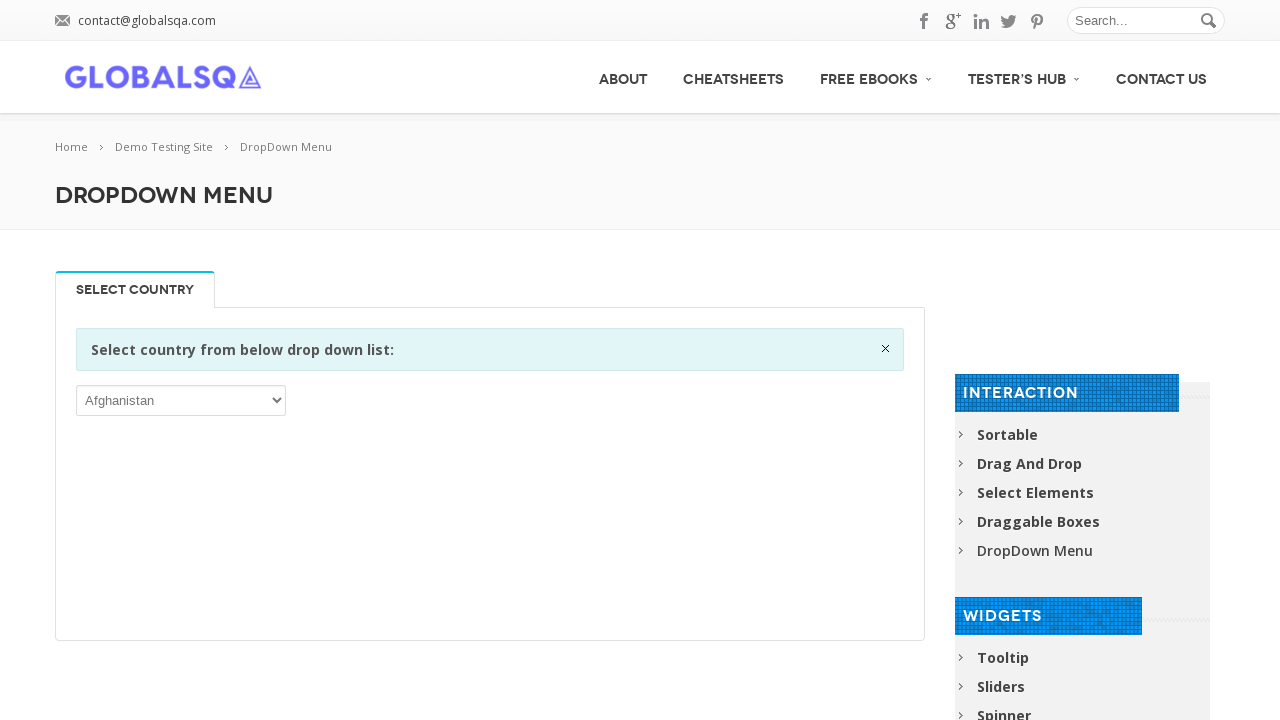

Accessed and verified dropdown option: Micronesia, Federated States of
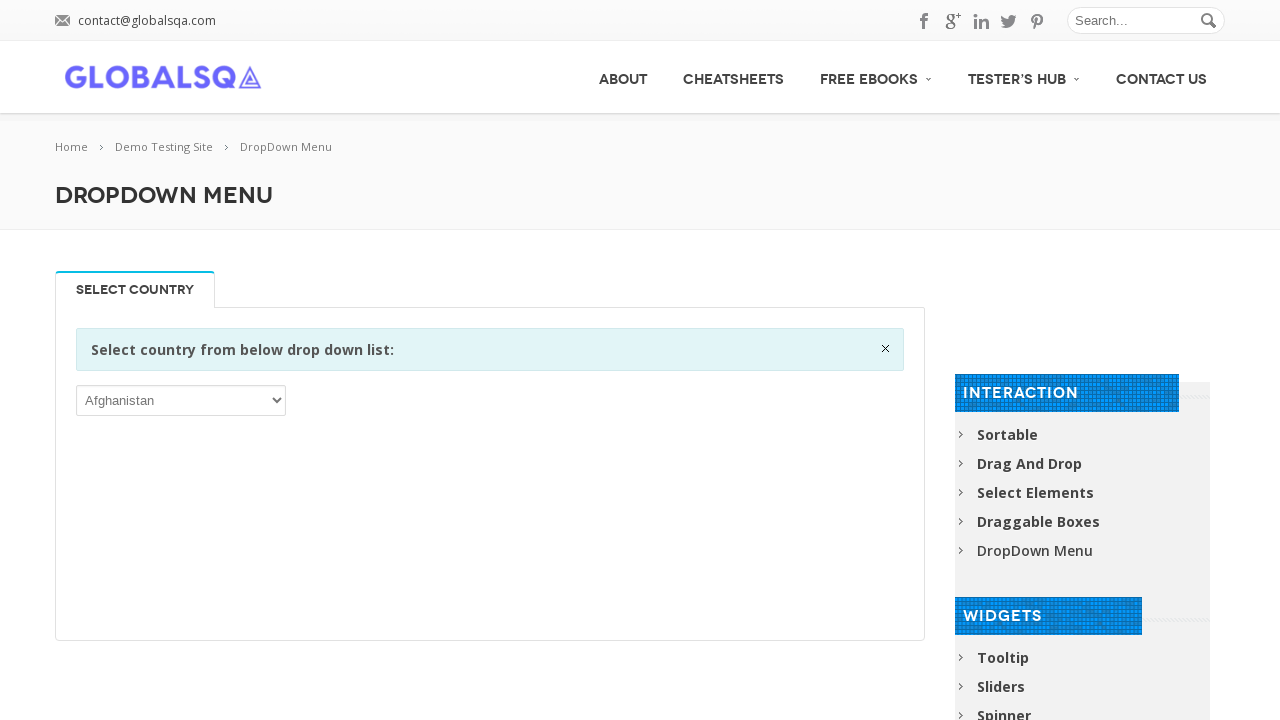

Accessed and verified dropdown option: Moldova, Republic of
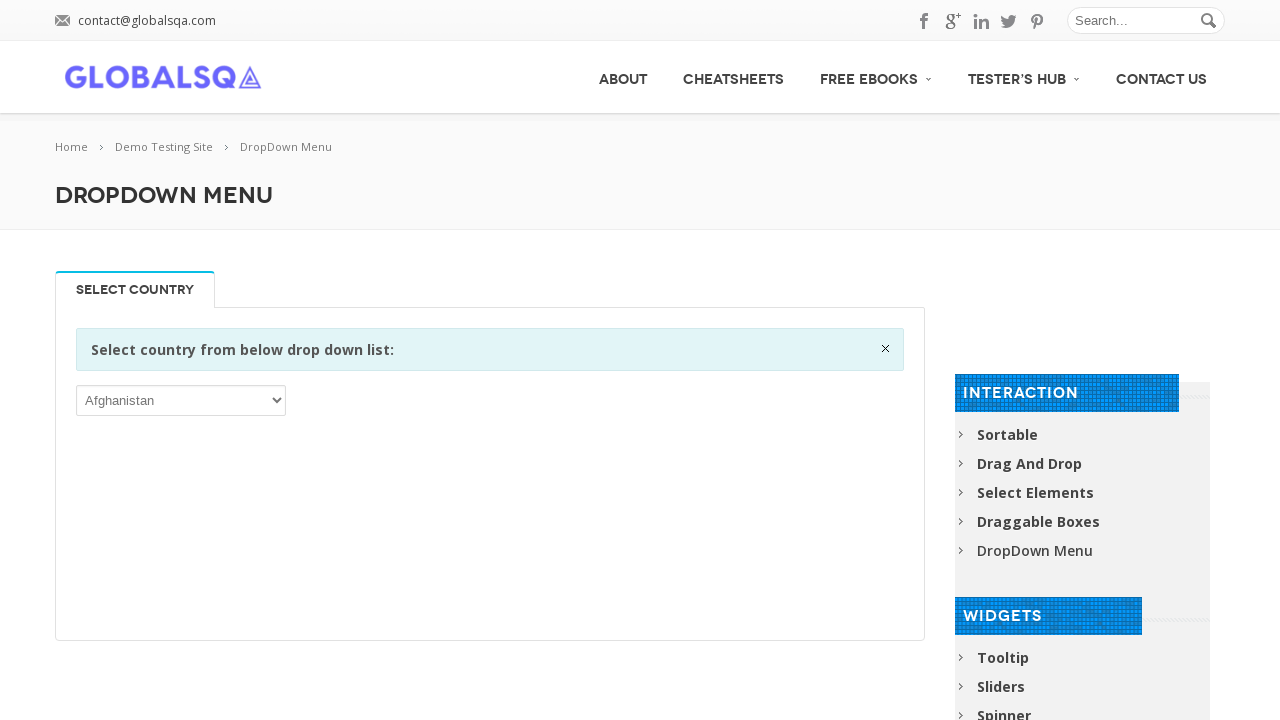

Accessed and verified dropdown option: Monaco
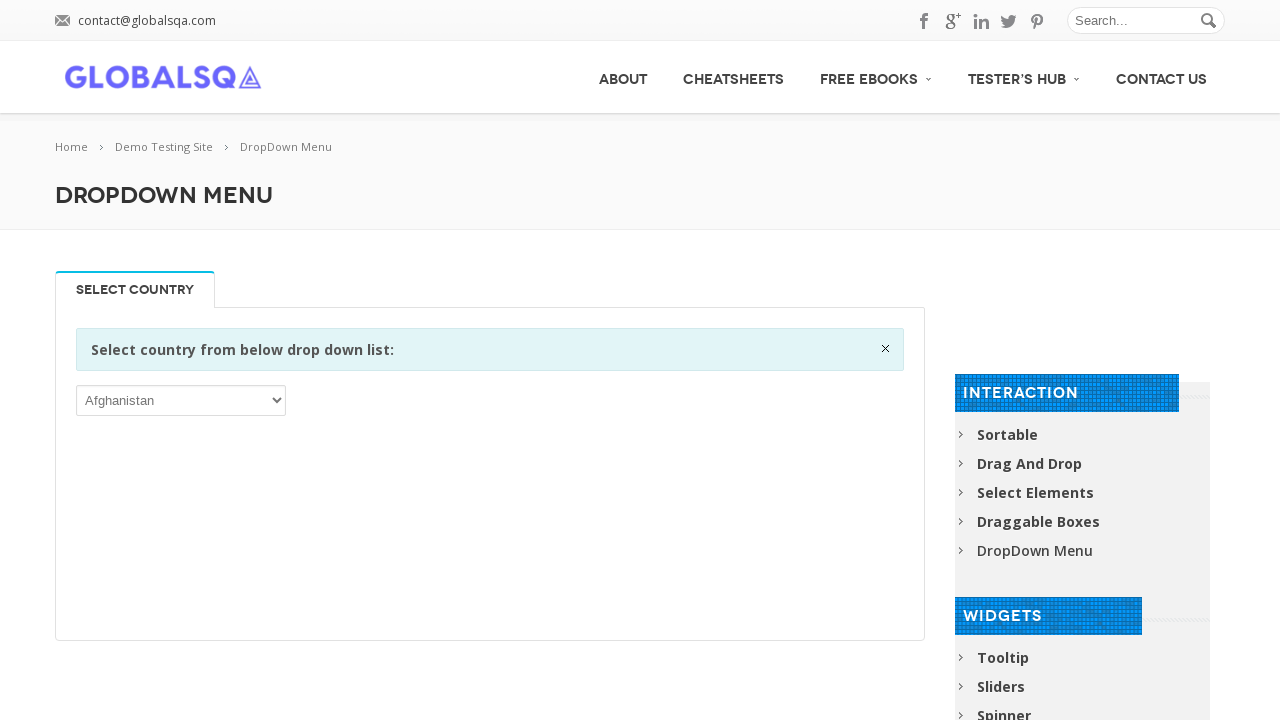

Accessed and verified dropdown option: Mongolia
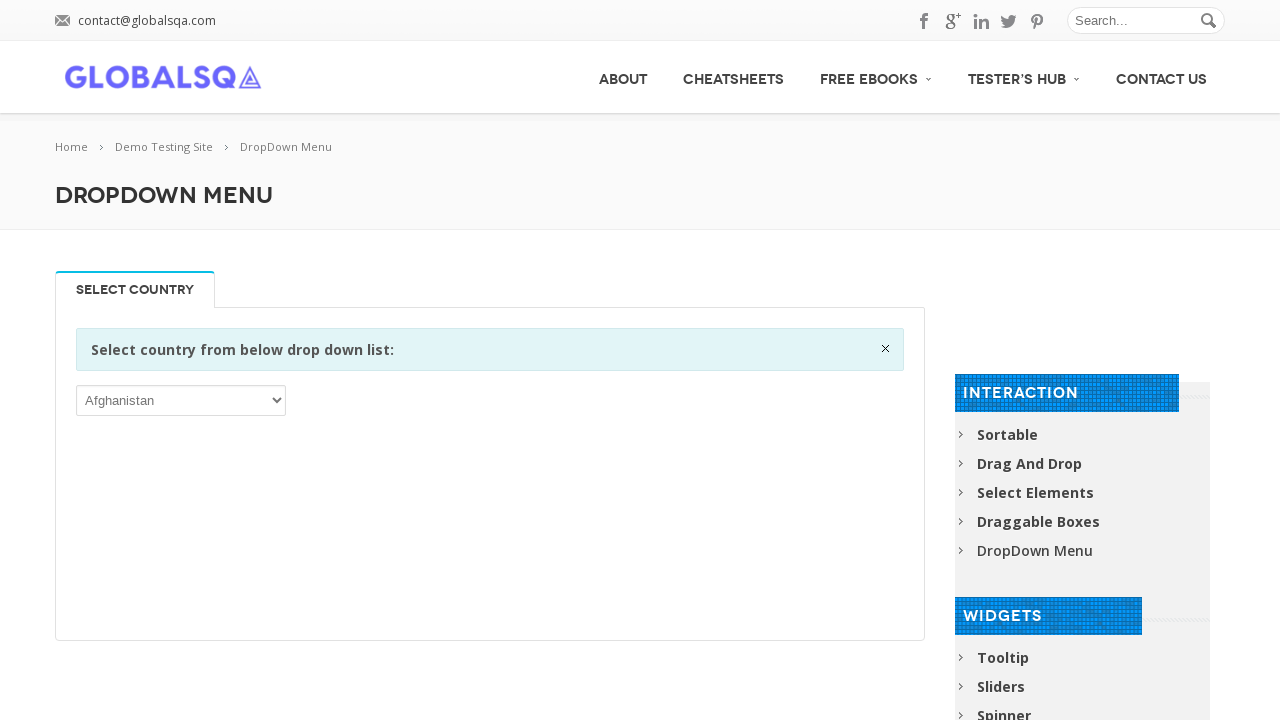

Accessed and verified dropdown option: Montenegro
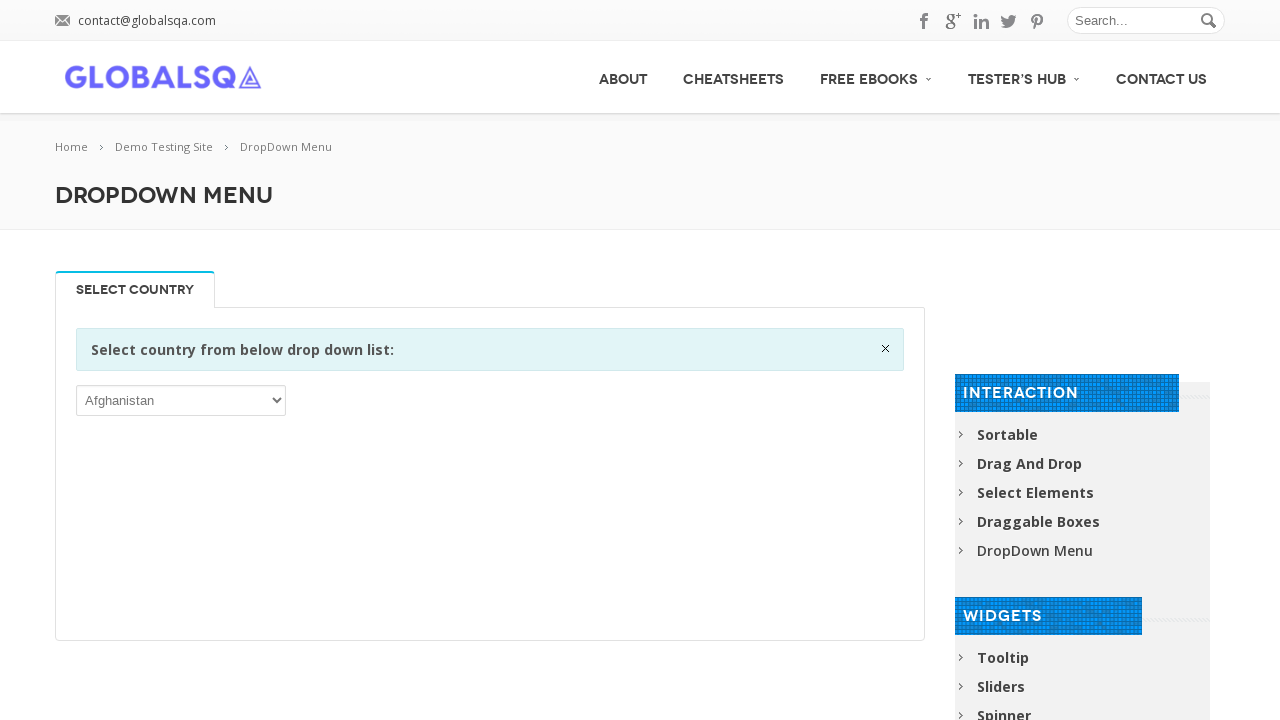

Accessed and verified dropdown option: Montserrat
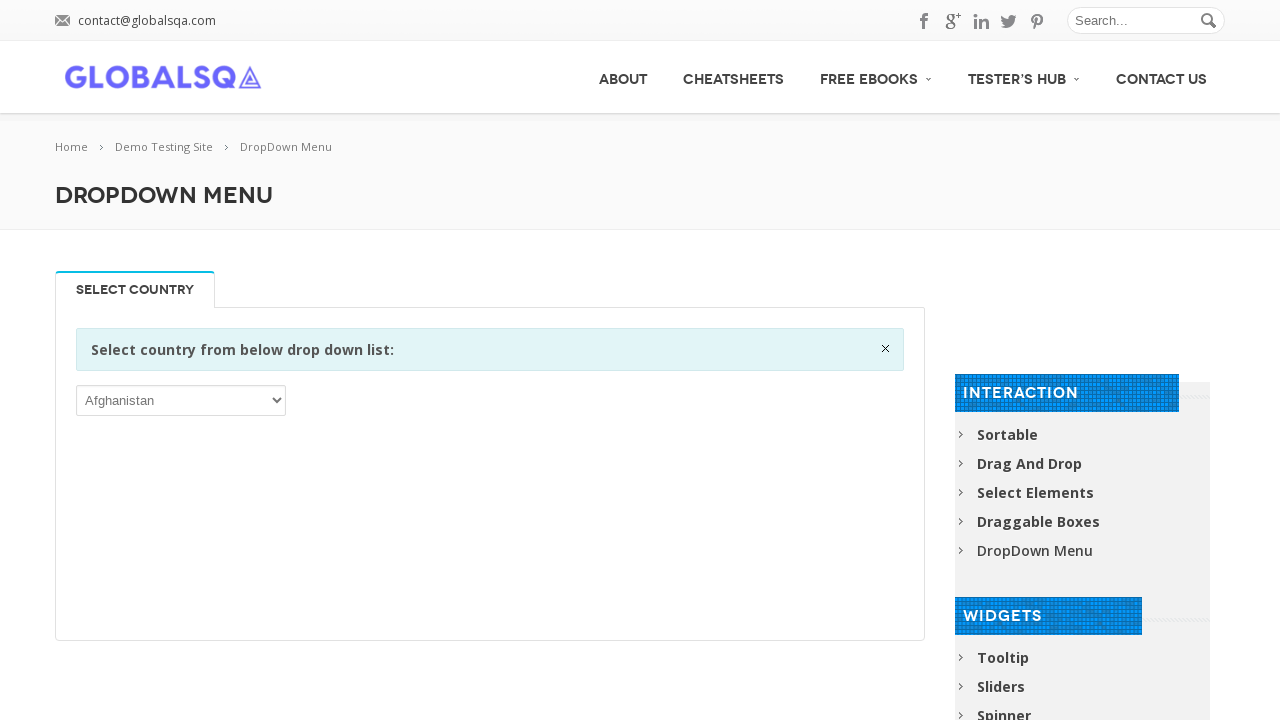

Accessed and verified dropdown option: Morocco
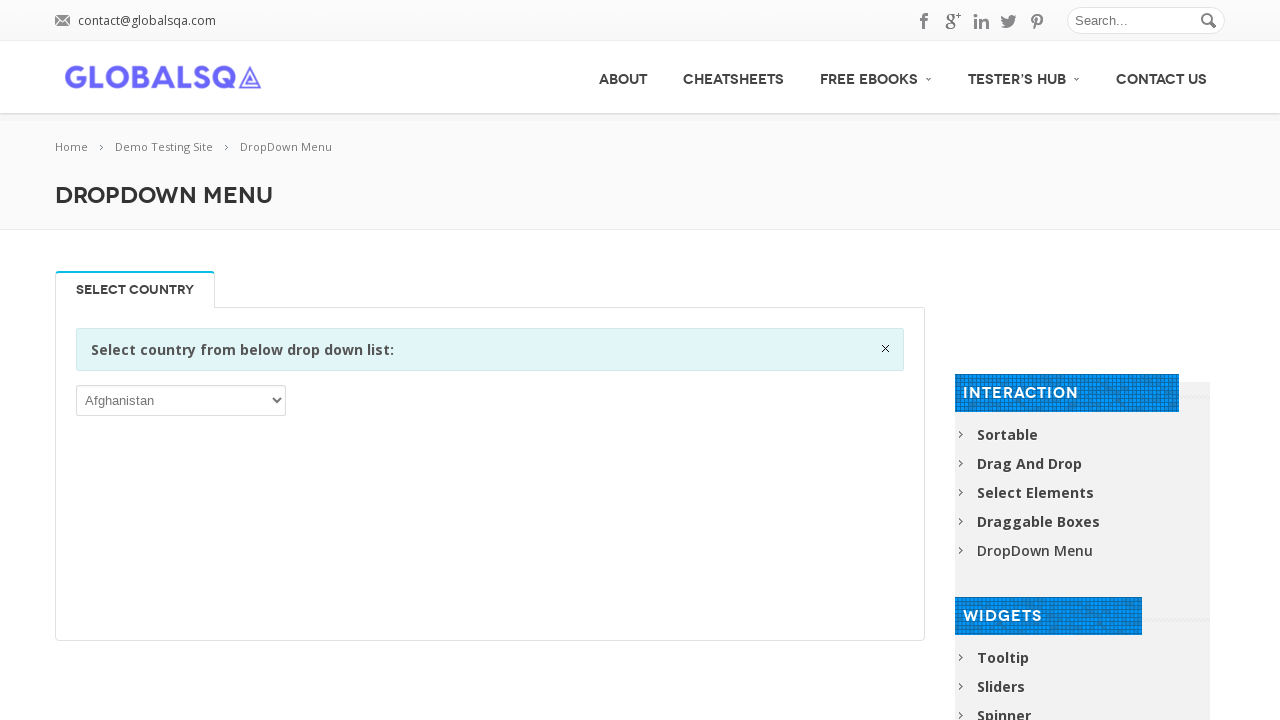

Accessed and verified dropdown option: Mozambique
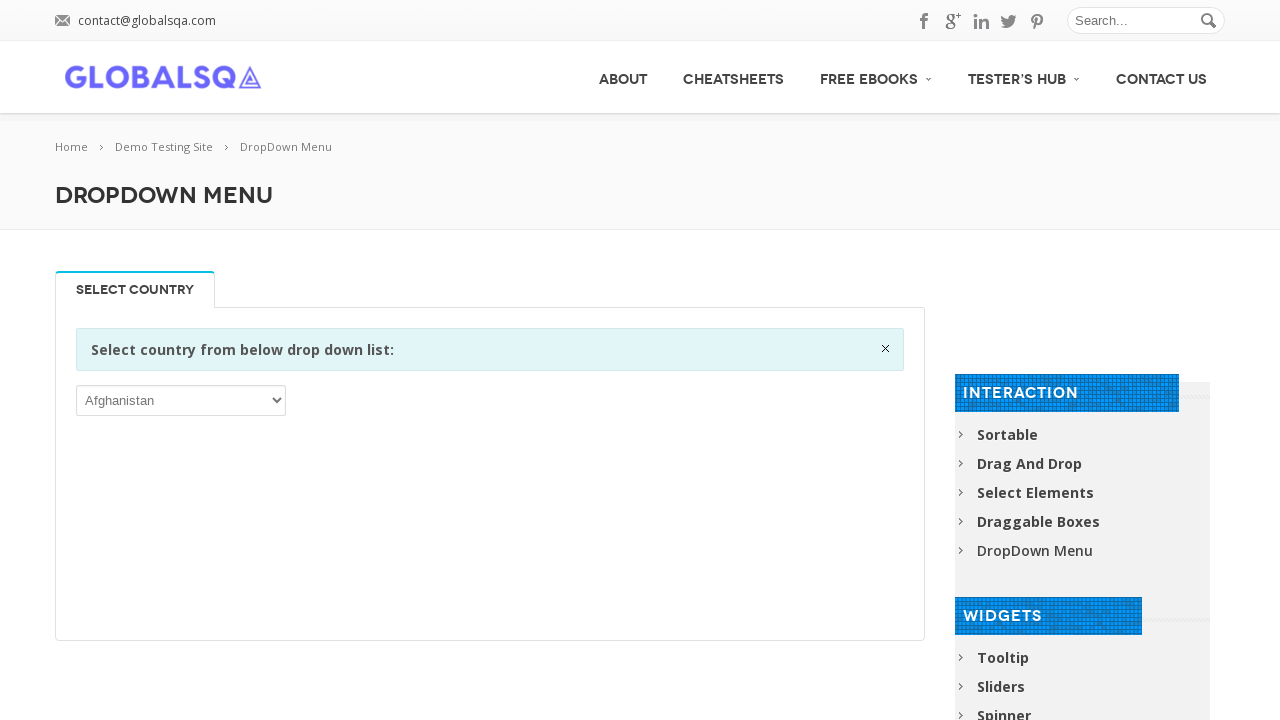

Accessed and verified dropdown option: Myanmar
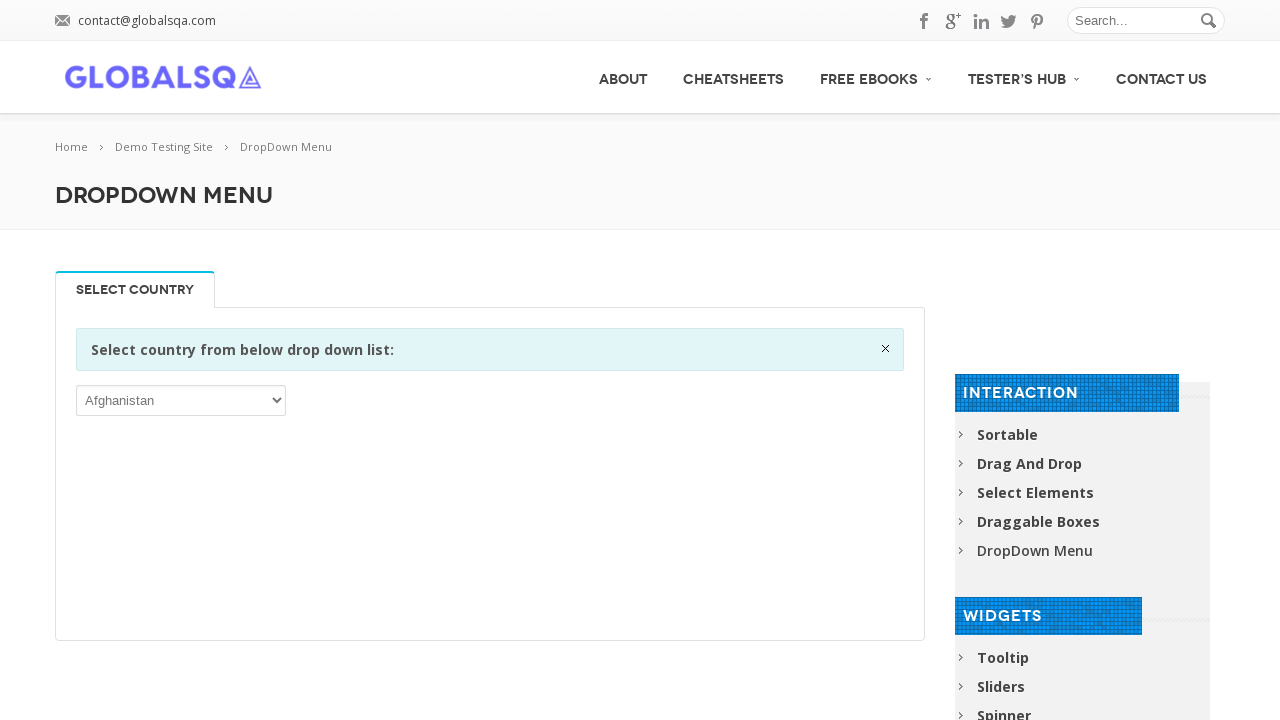

Accessed and verified dropdown option: Namibia
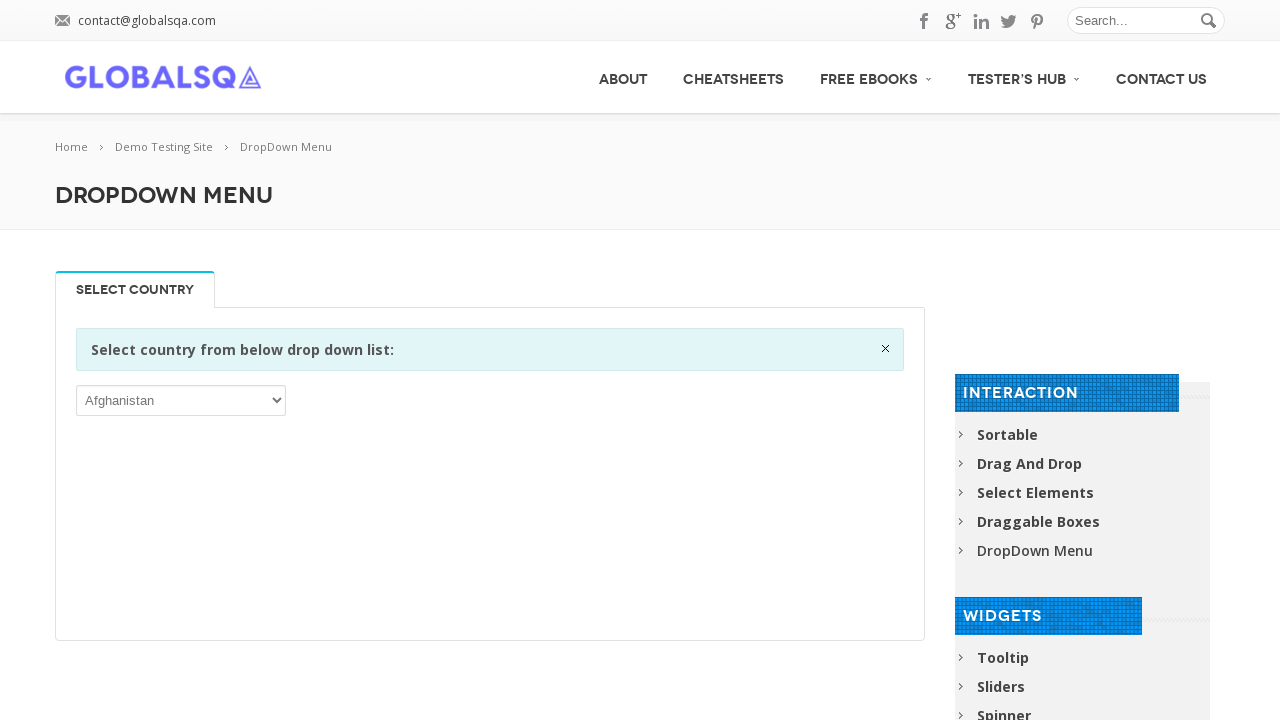

Accessed and verified dropdown option: Nauru
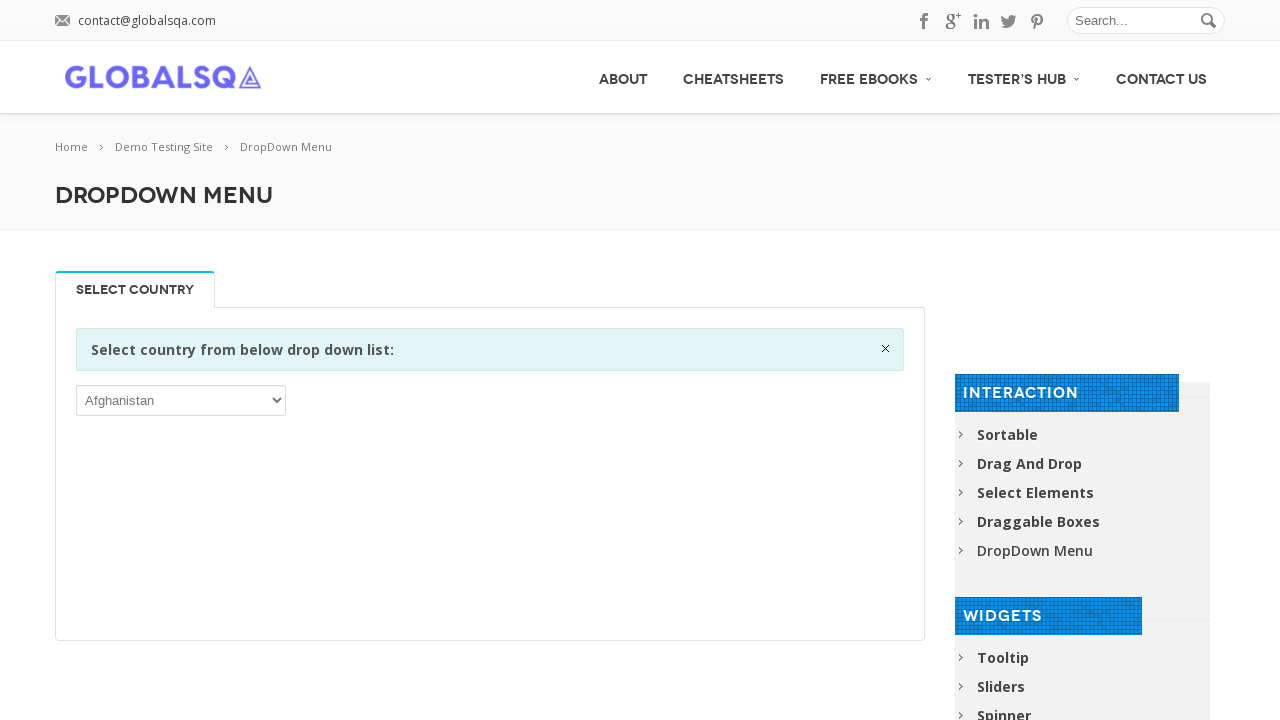

Accessed and verified dropdown option: Nepal
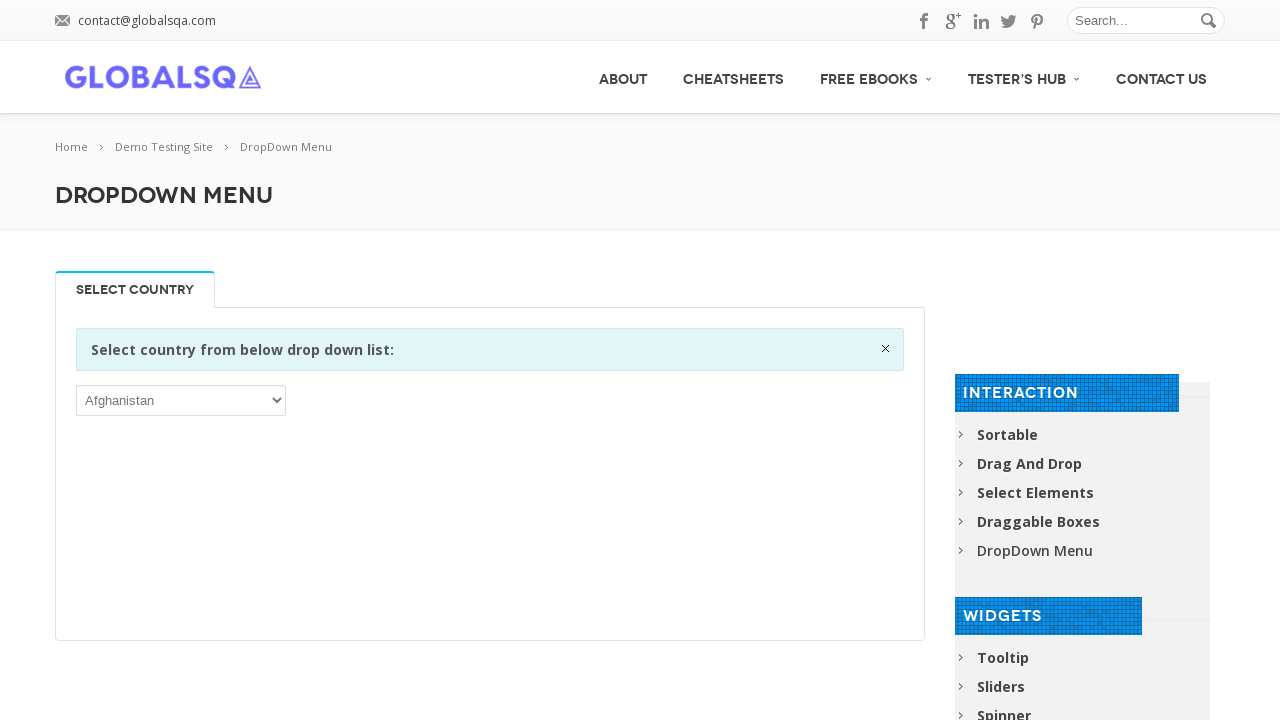

Accessed and verified dropdown option: Netherlands
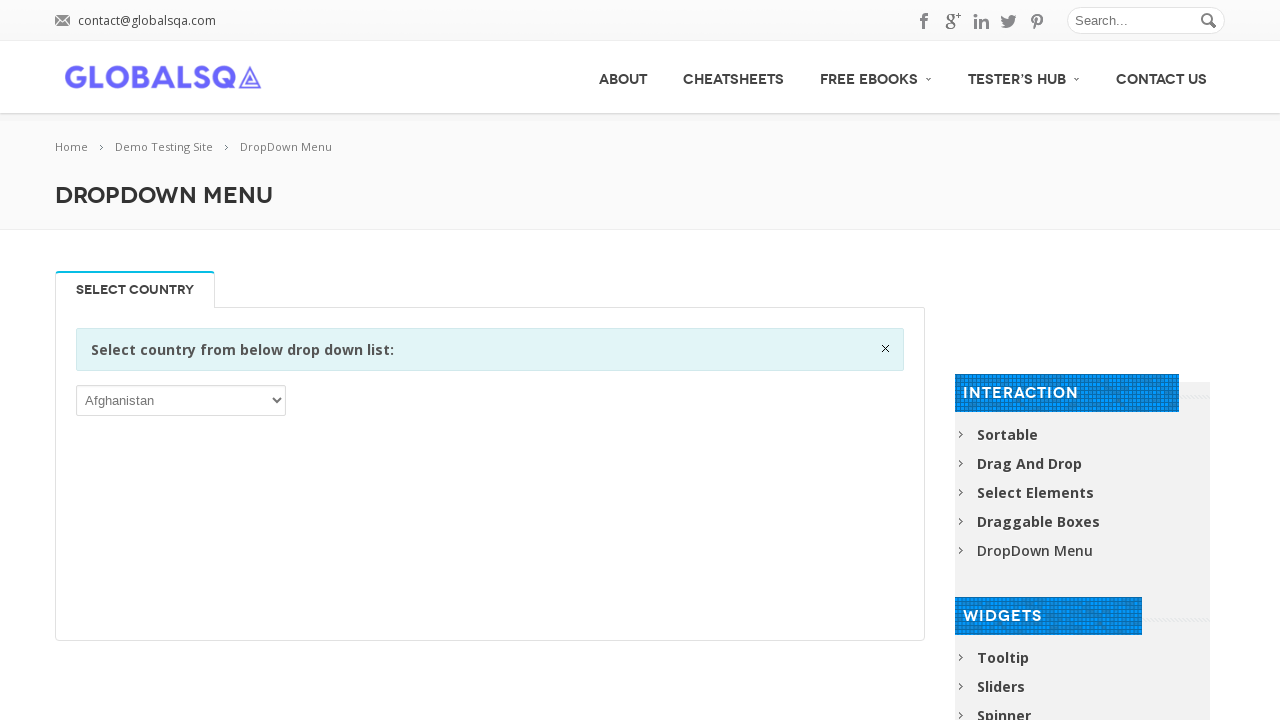

Accessed and verified dropdown option: New Caledonia
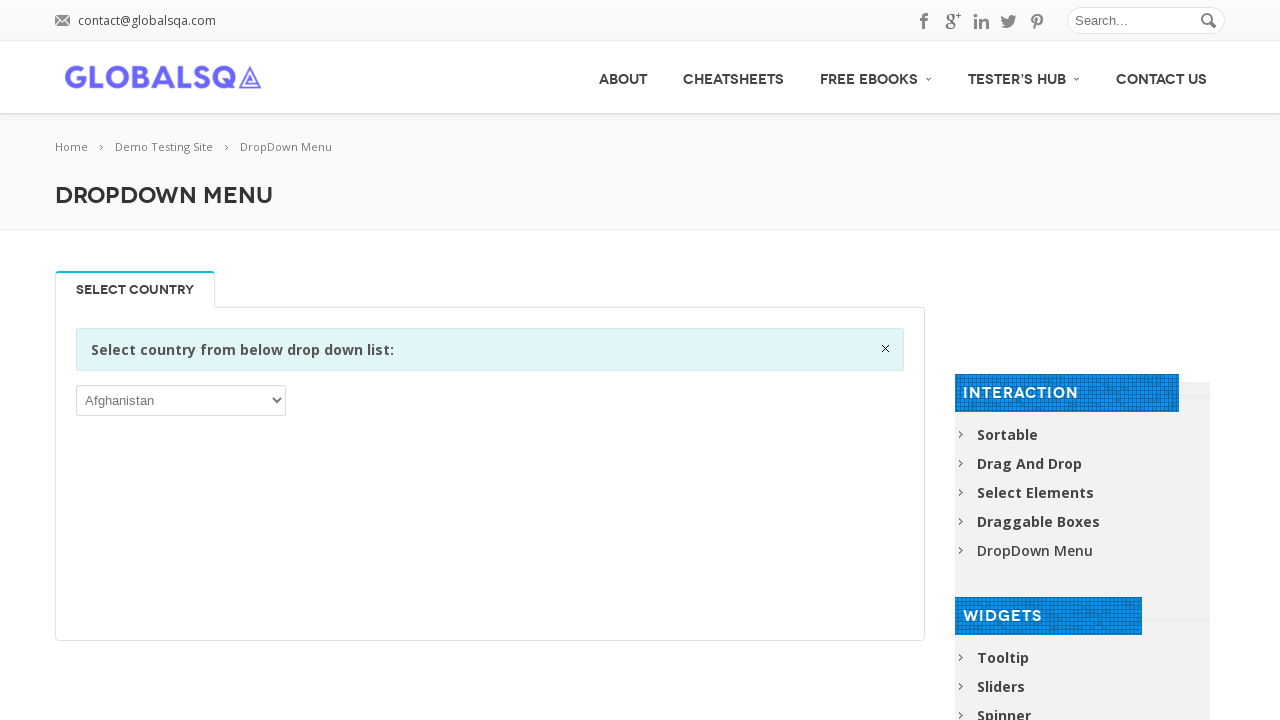

Accessed and verified dropdown option: New Zealand
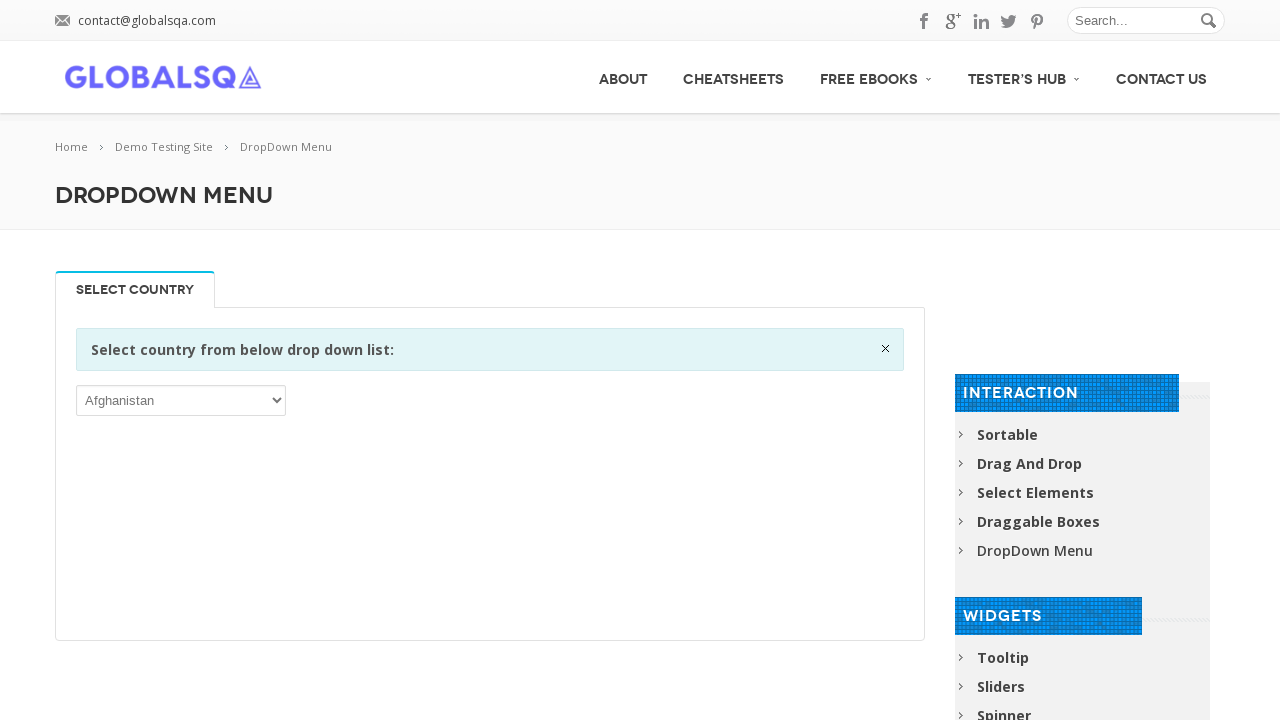

Accessed and verified dropdown option: Nicaragua
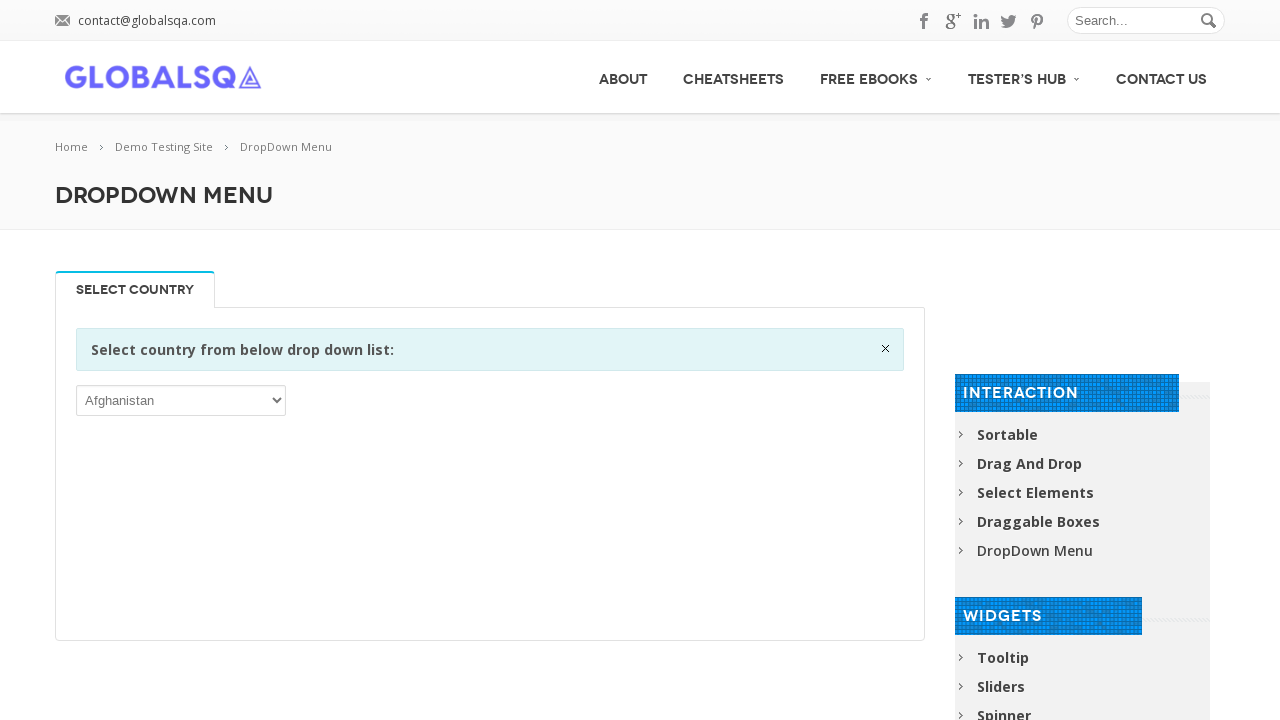

Accessed and verified dropdown option: Niger
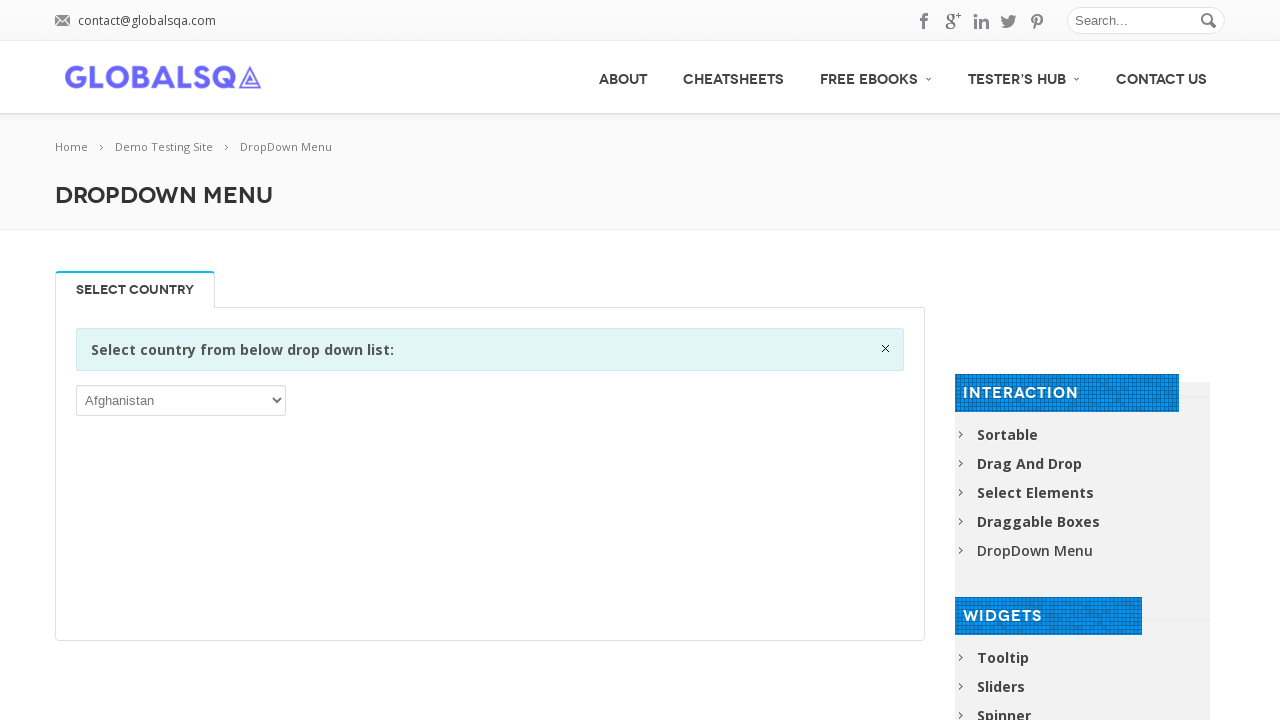

Accessed and verified dropdown option: Nigeria
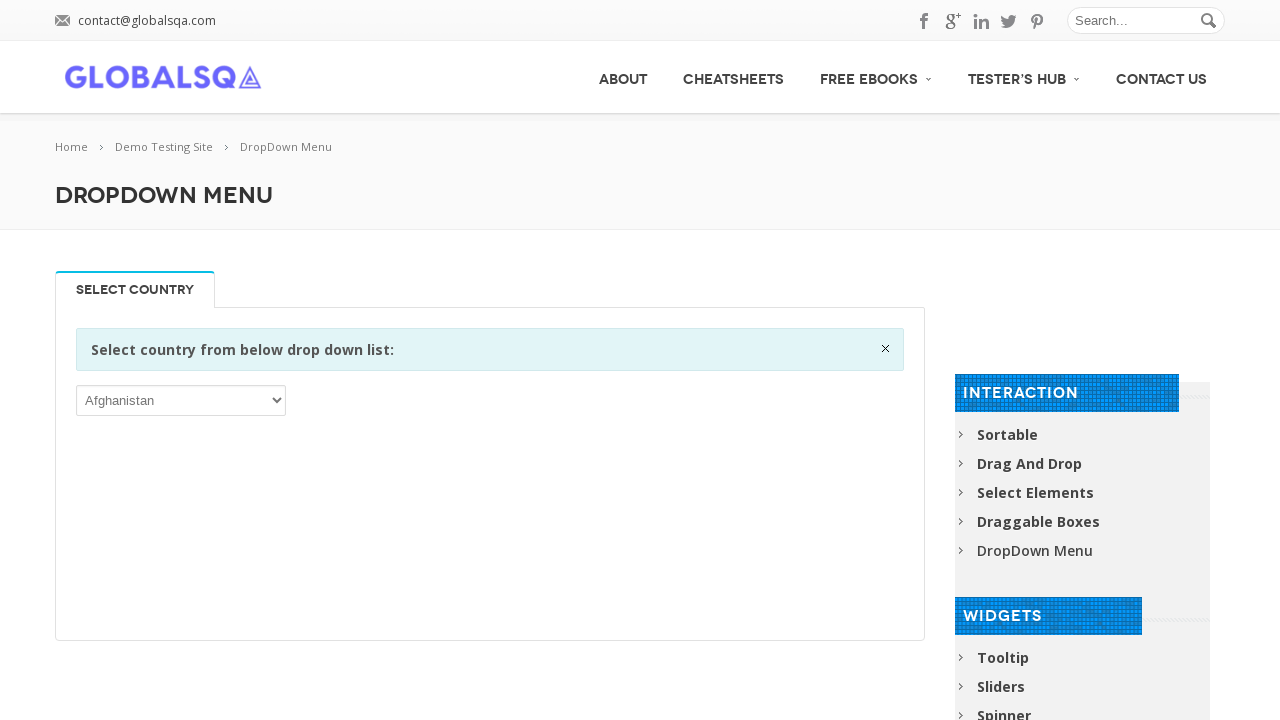

Accessed and verified dropdown option: Niue
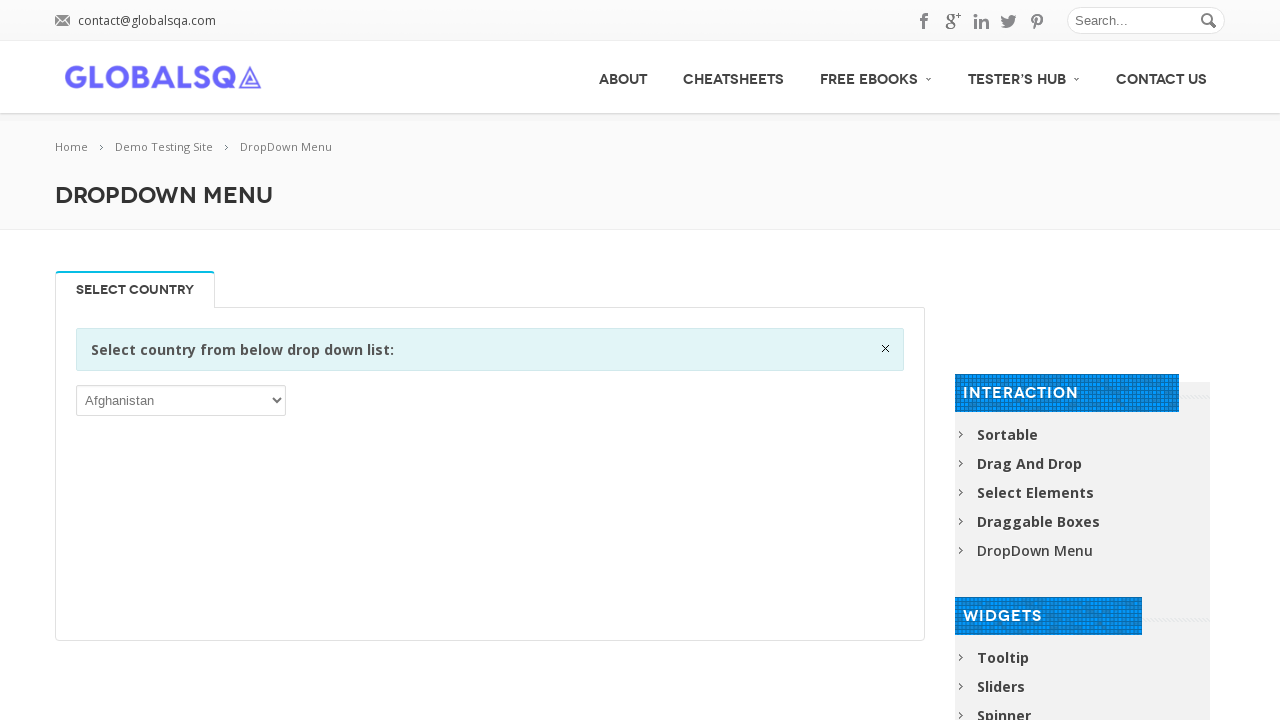

Accessed and verified dropdown option: Norfolk Island
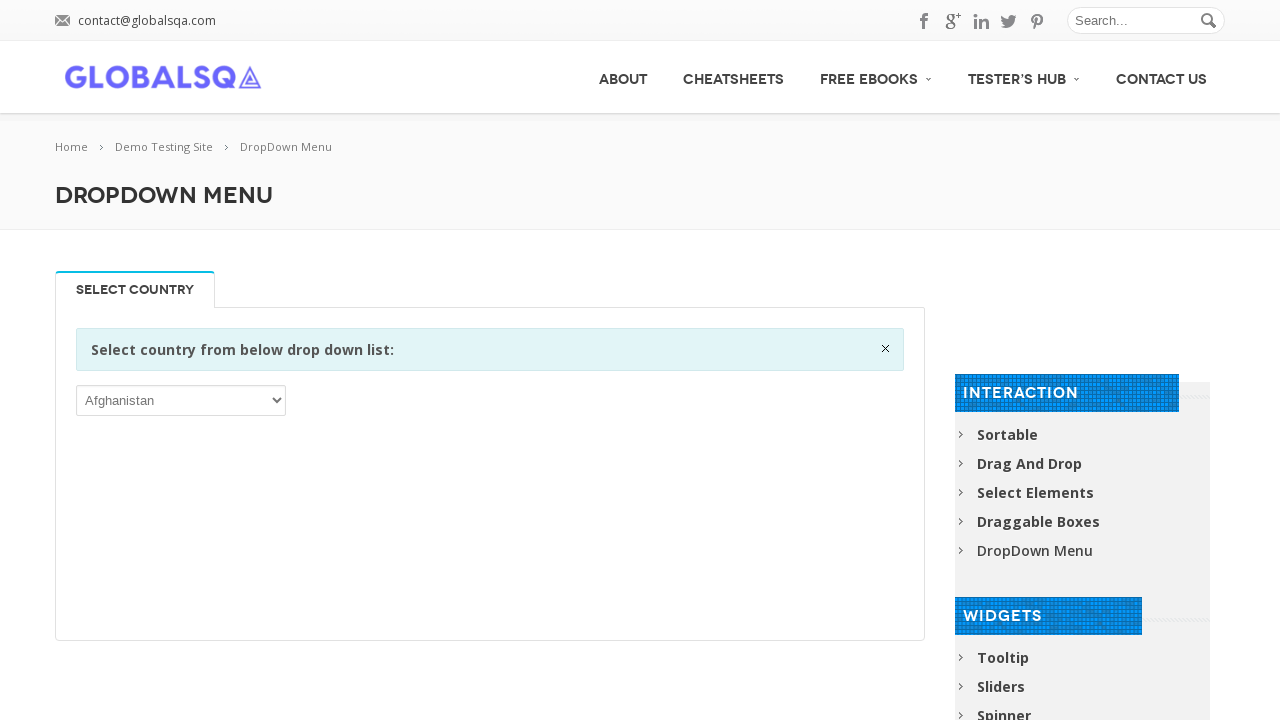

Accessed and verified dropdown option: Northern Mariana Islands
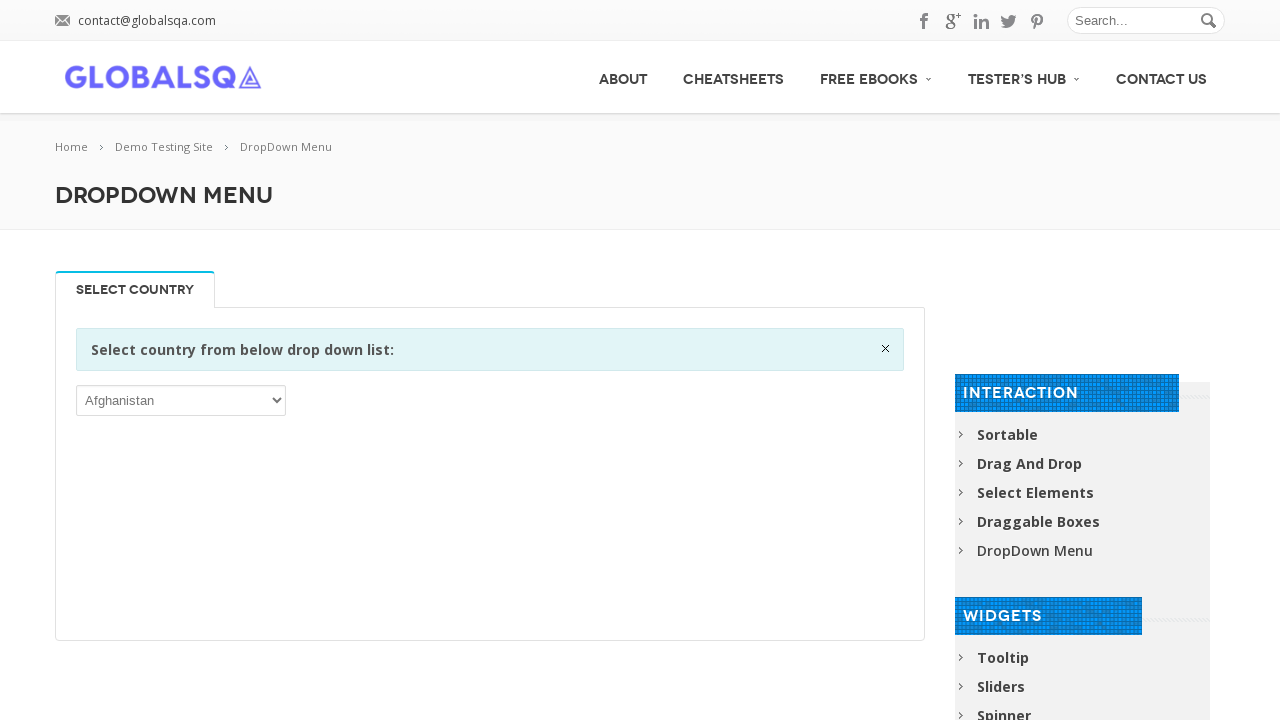

Accessed and verified dropdown option: Norway
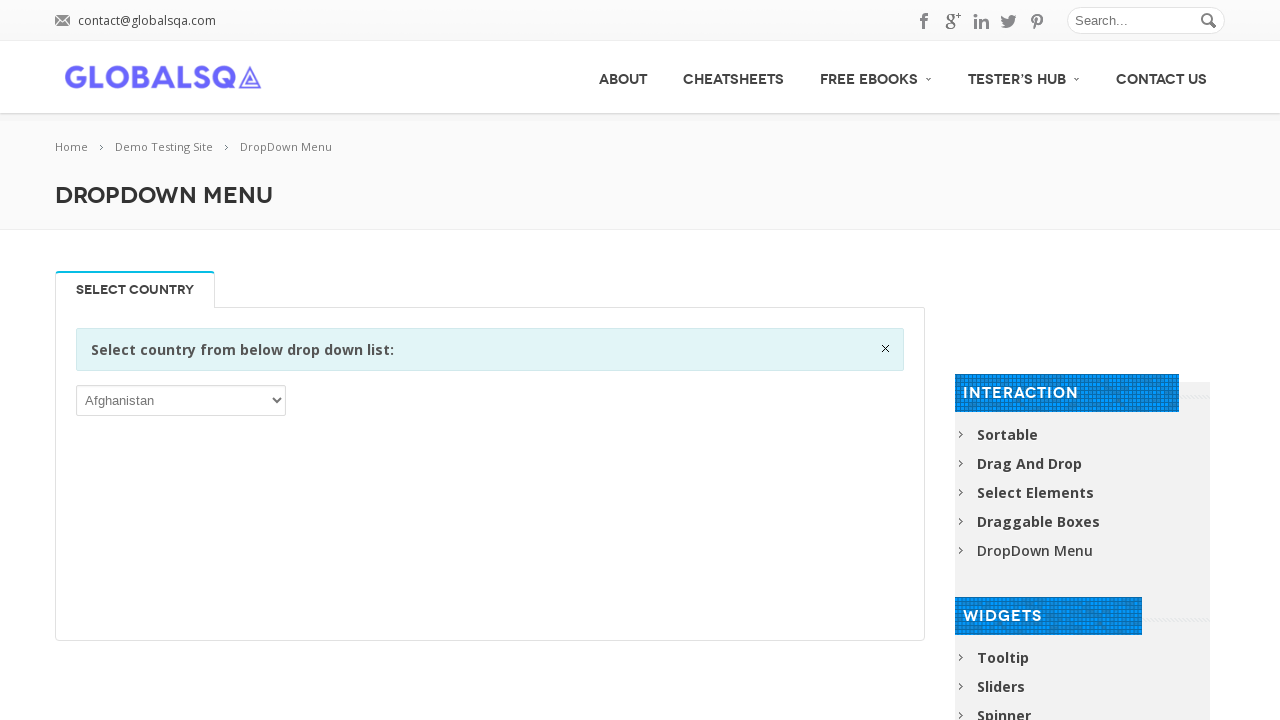

Accessed and verified dropdown option: Oman
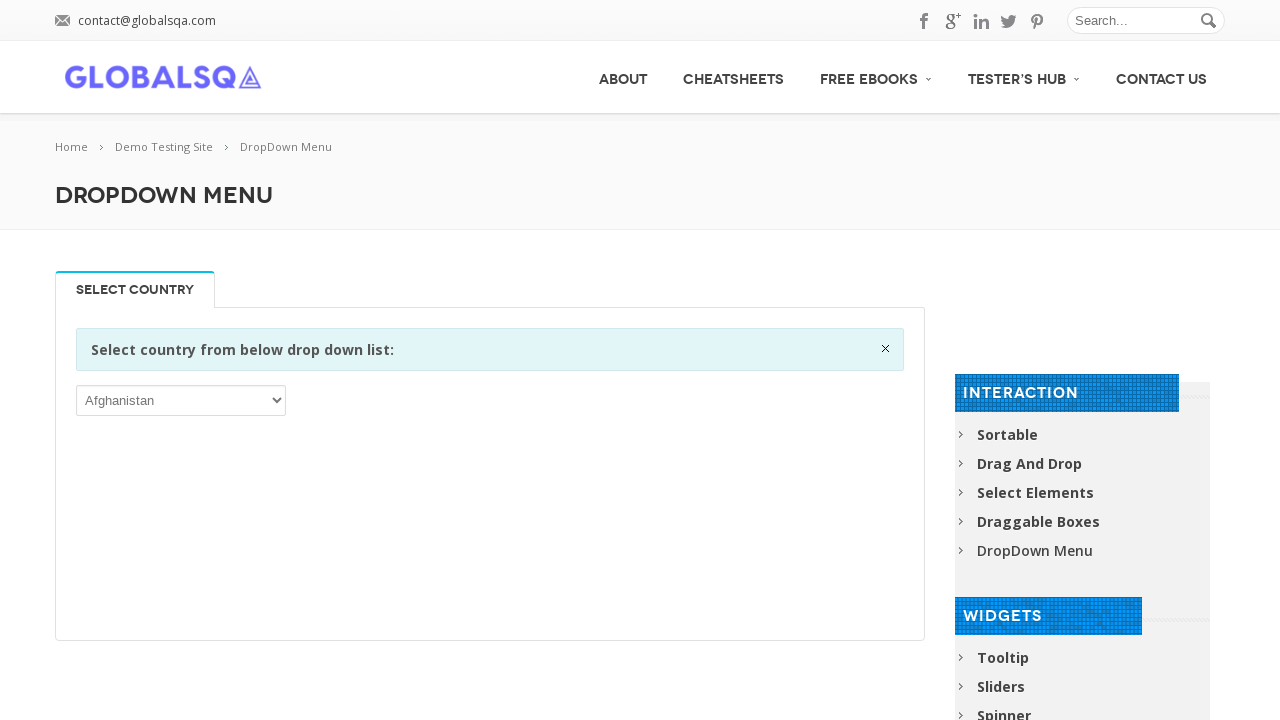

Accessed and verified dropdown option: Pakistan
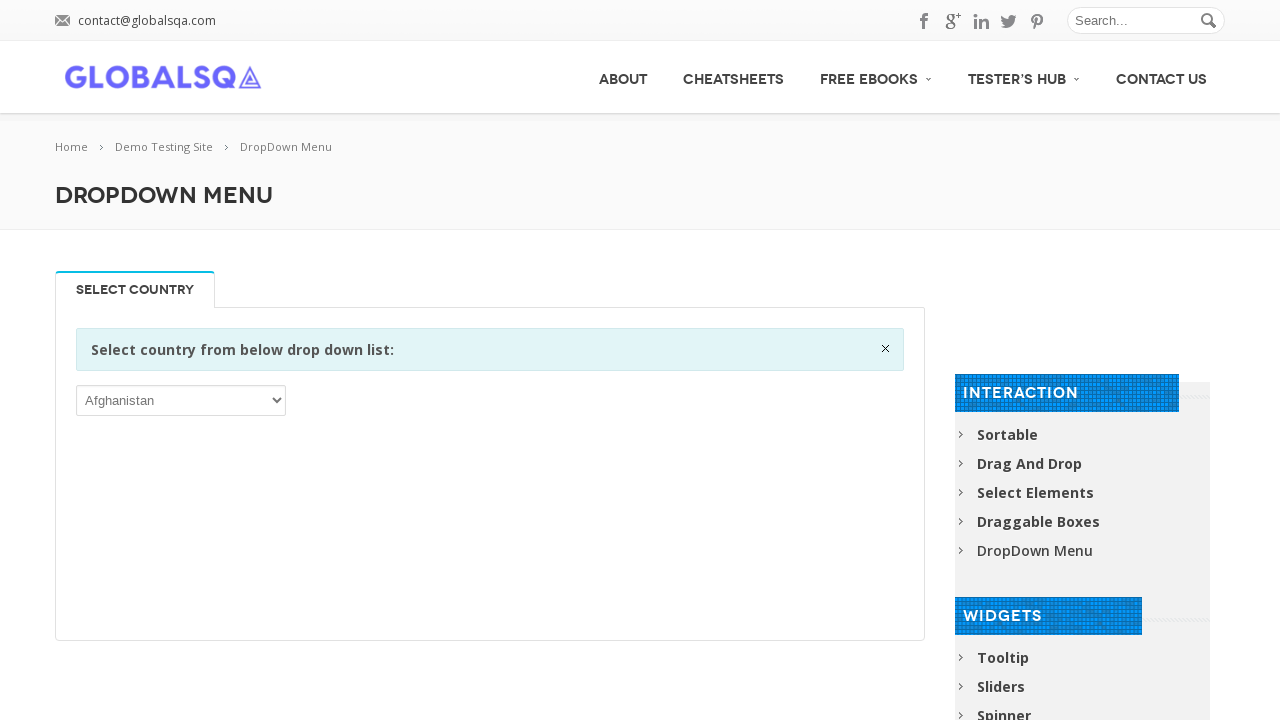

Accessed and verified dropdown option: Palau
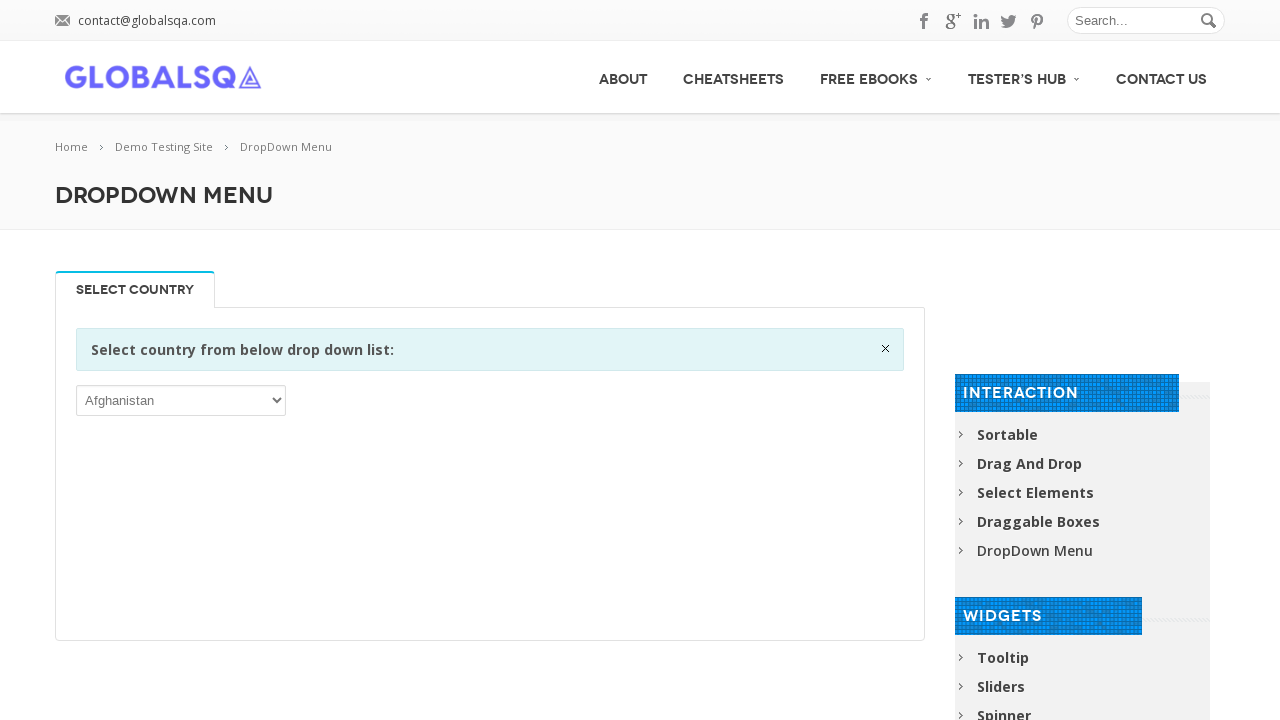

Accessed and verified dropdown option: Palestinian Territory, Occupied
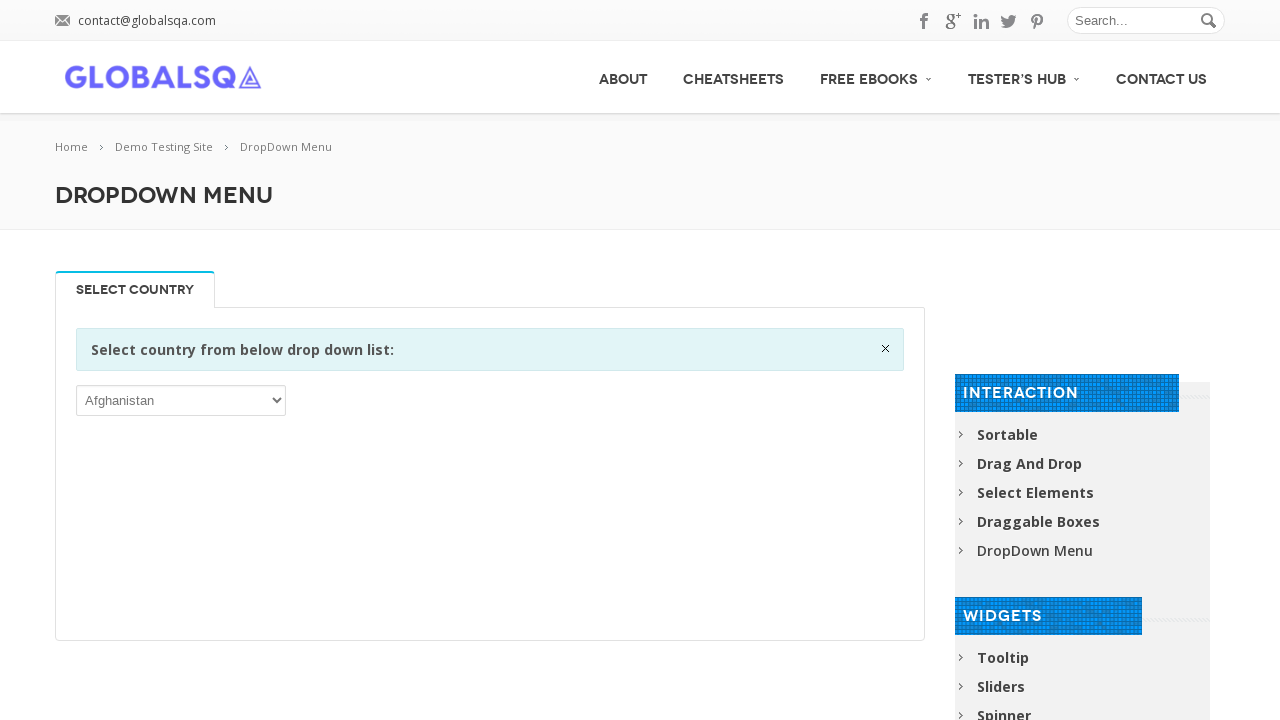

Accessed and verified dropdown option: Panama
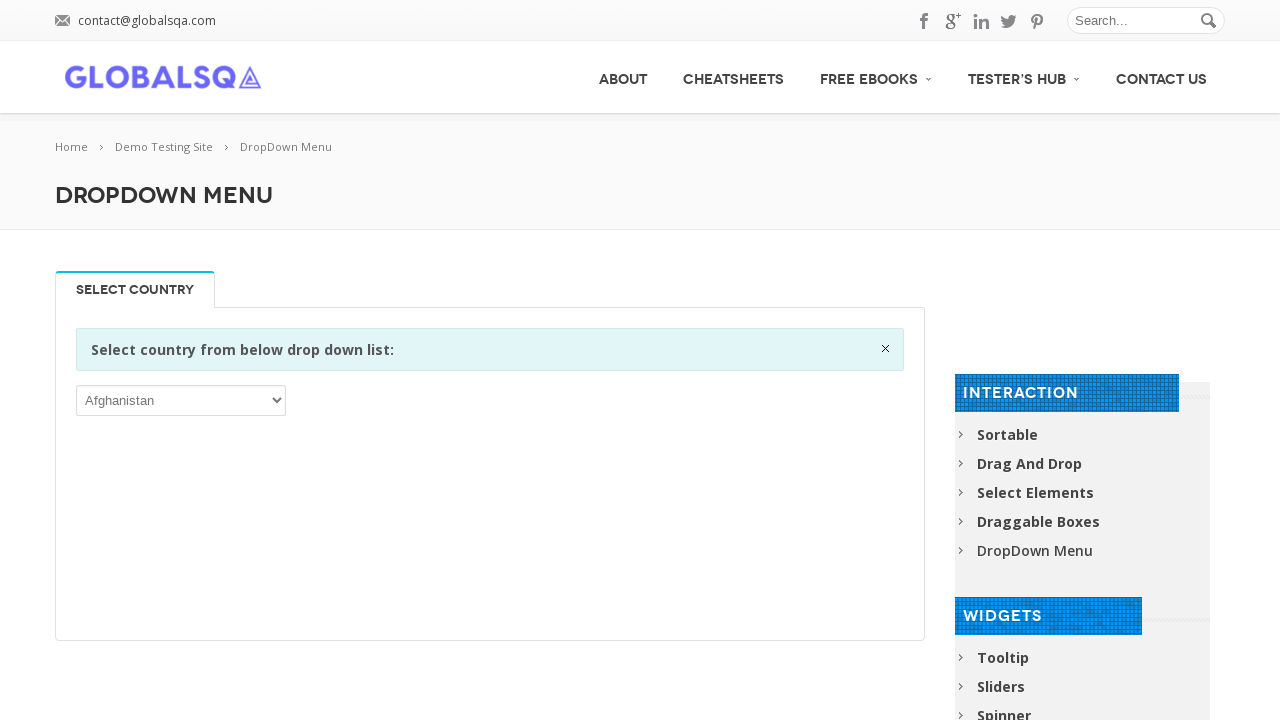

Accessed and verified dropdown option: Papua New Guinea
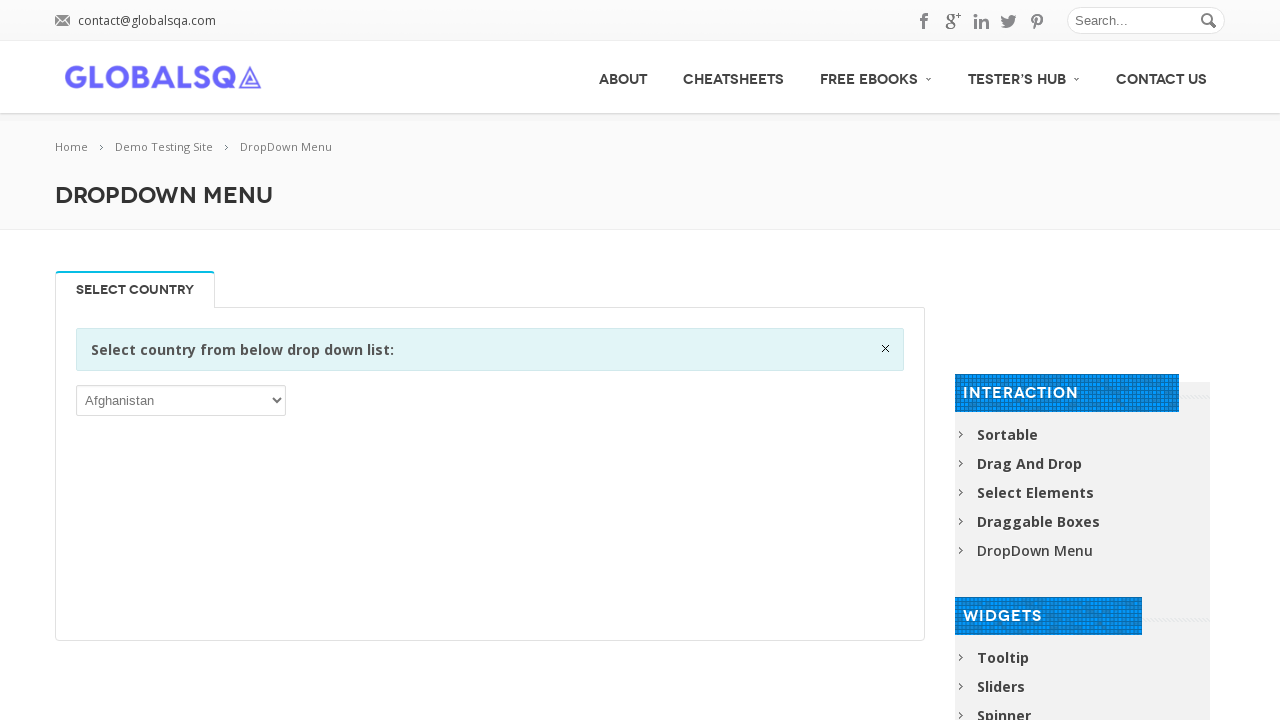

Accessed and verified dropdown option: Paraguay
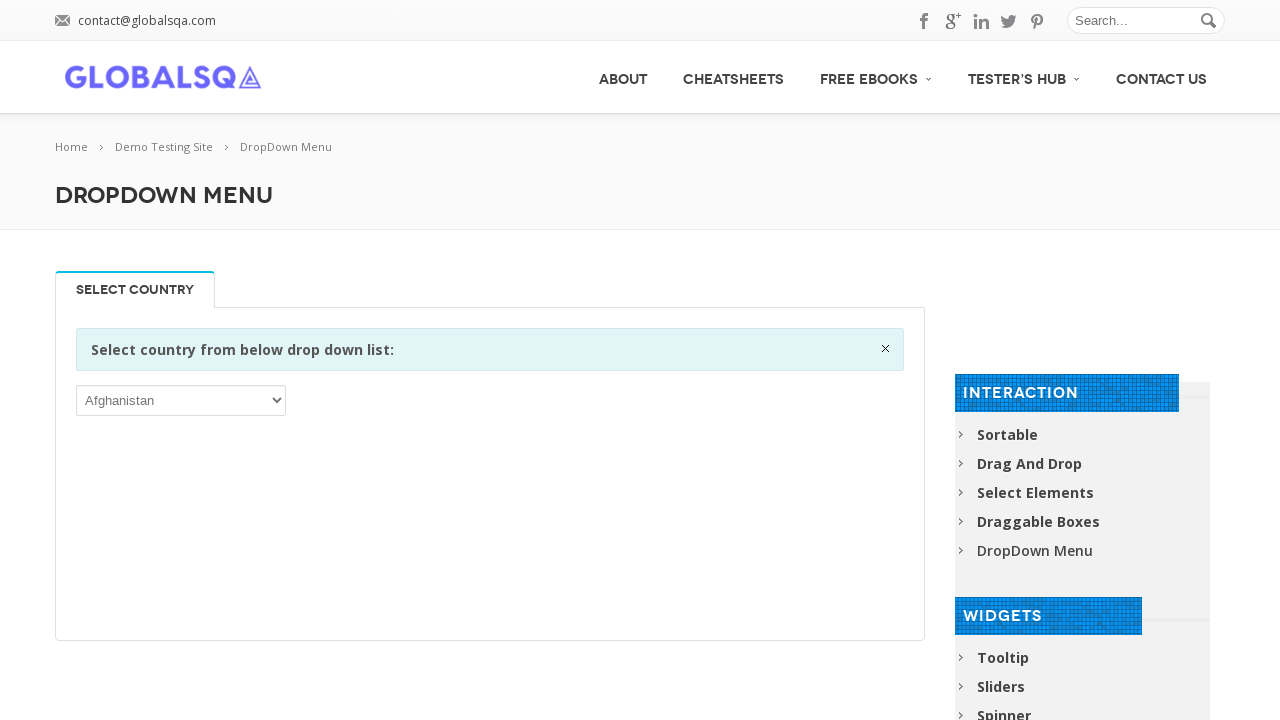

Accessed and verified dropdown option: Peru
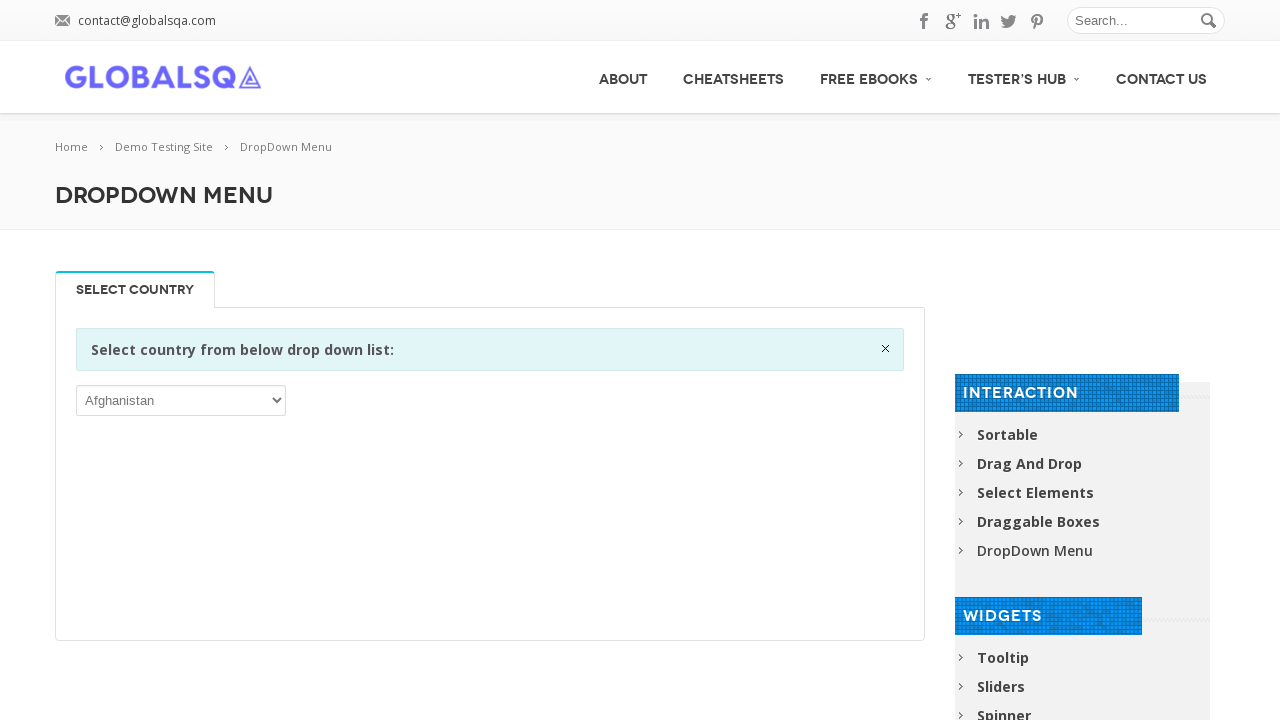

Accessed and verified dropdown option: Philippines
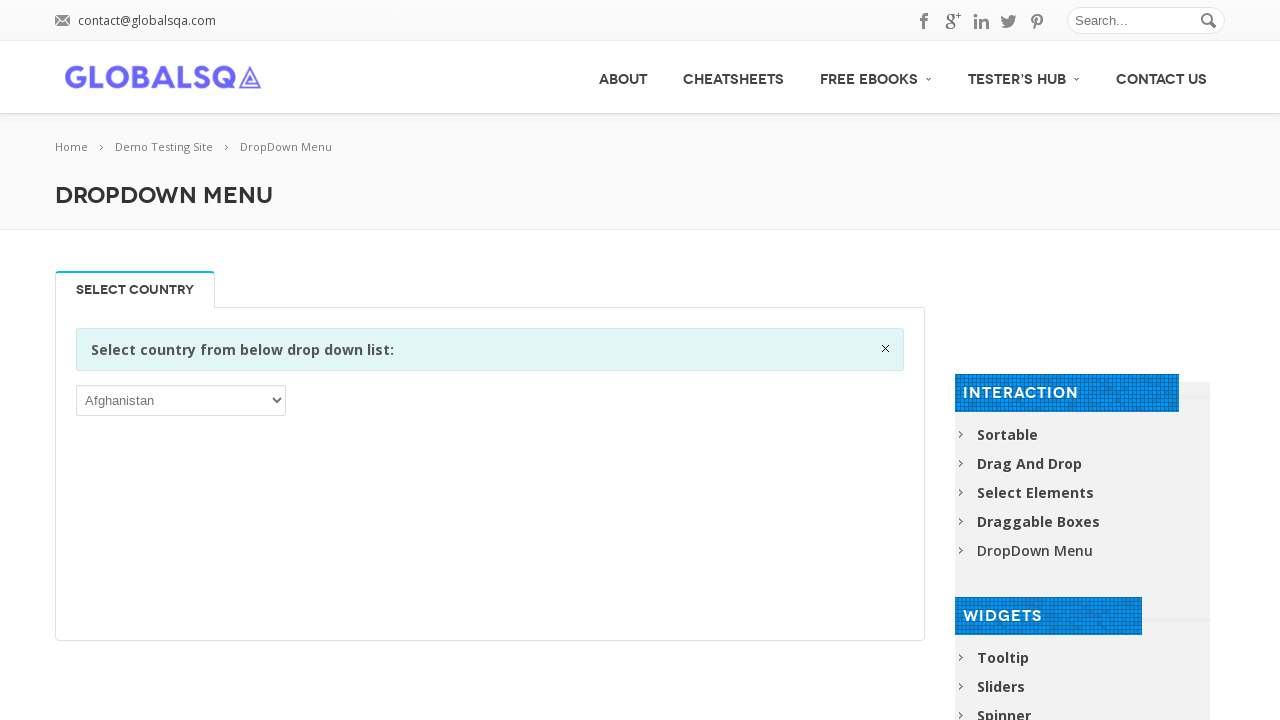

Accessed and verified dropdown option: Pitcairn
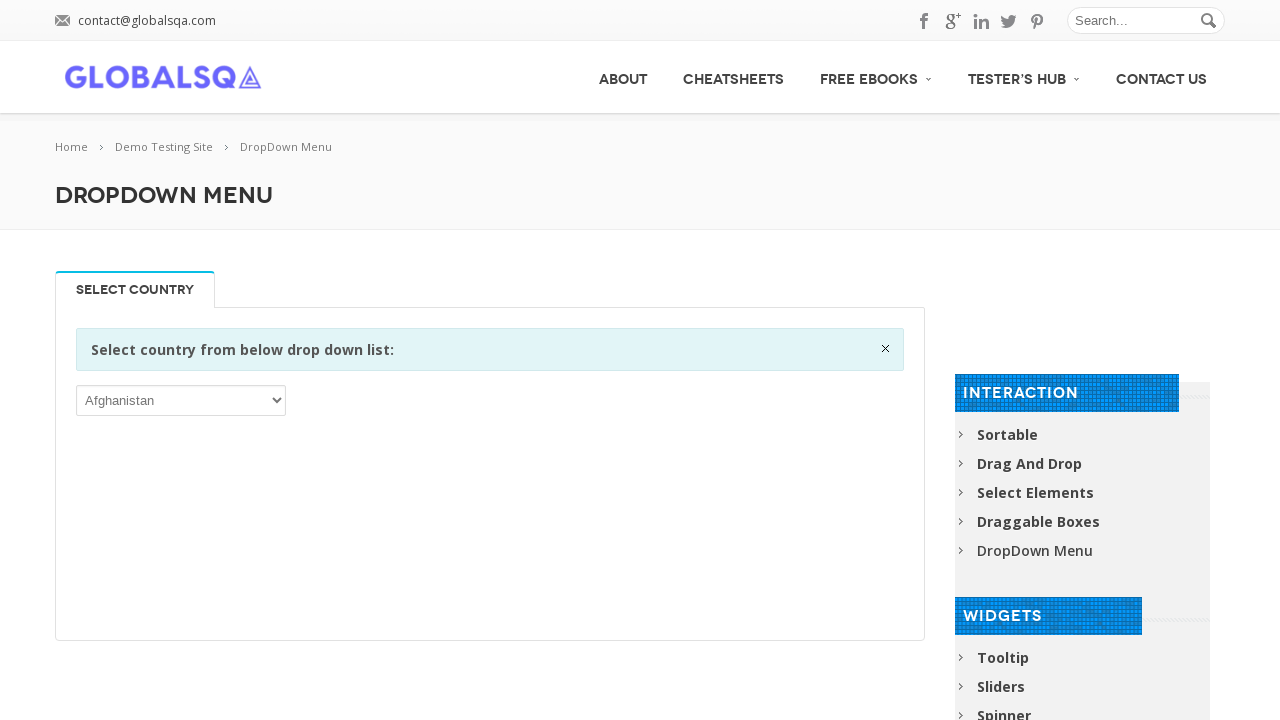

Accessed and verified dropdown option: Poland
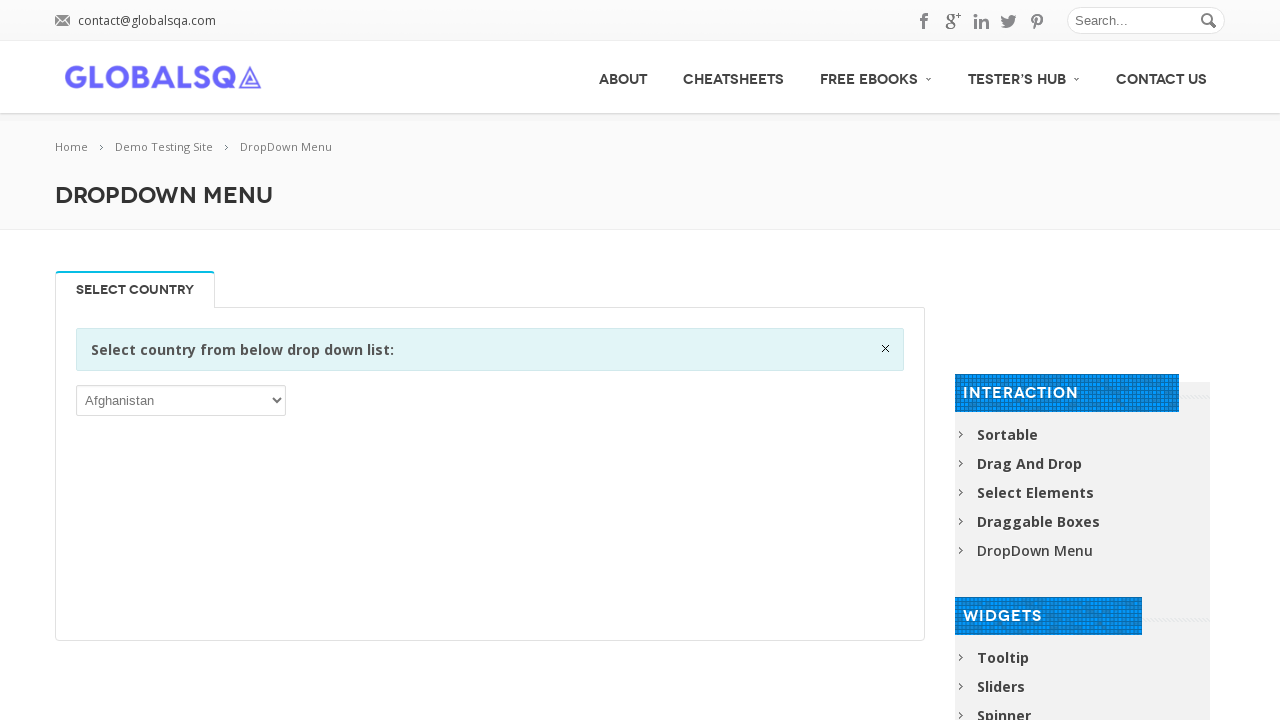

Accessed and verified dropdown option: Portugal
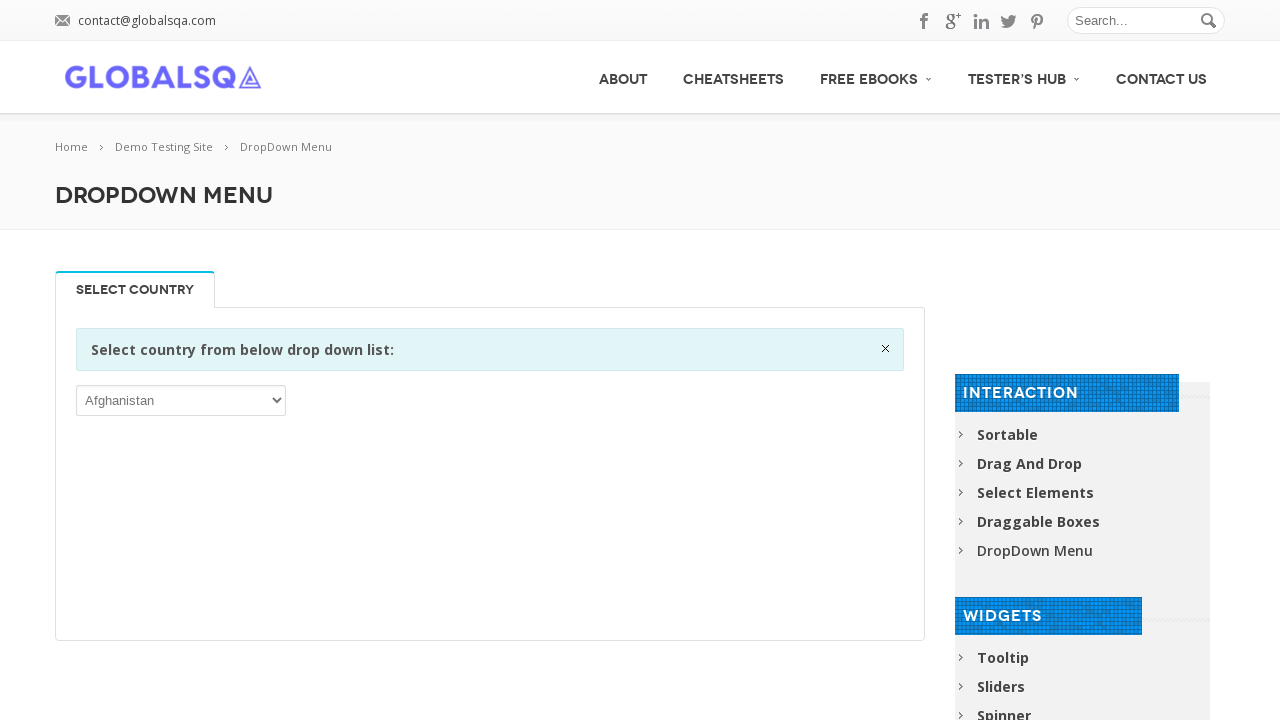

Accessed and verified dropdown option: Puerto Rico
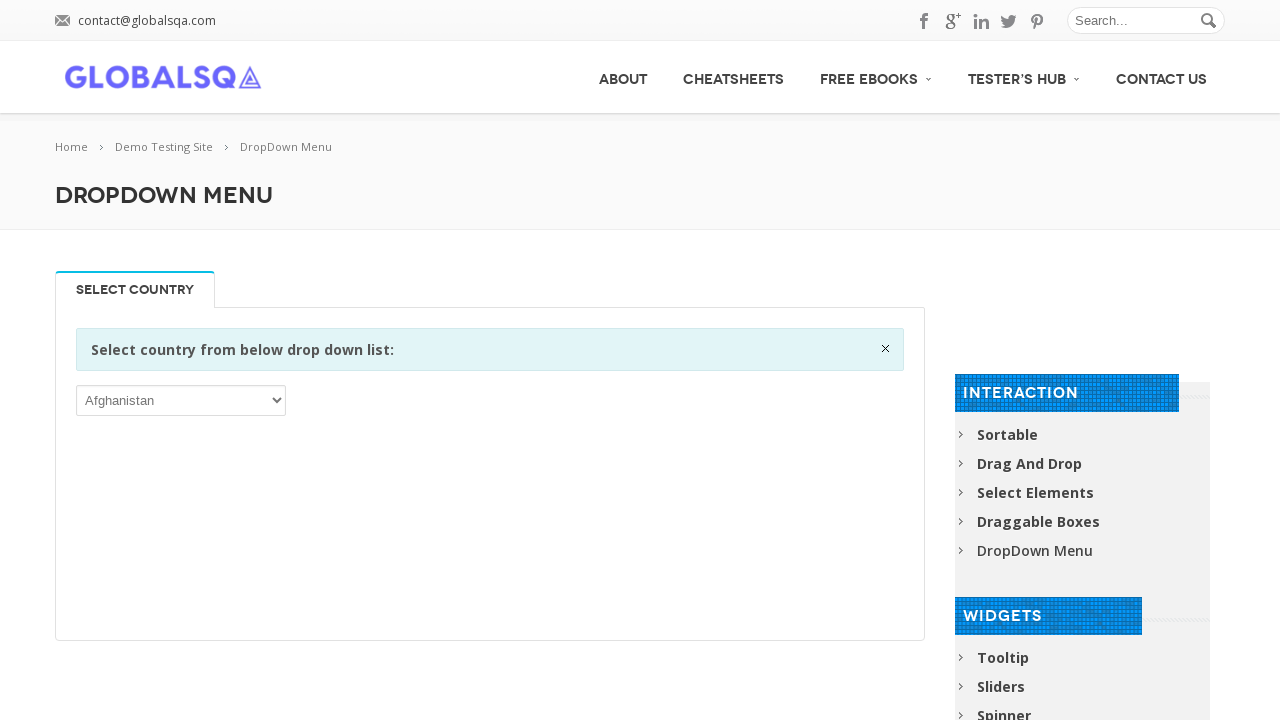

Accessed and verified dropdown option: Qatar
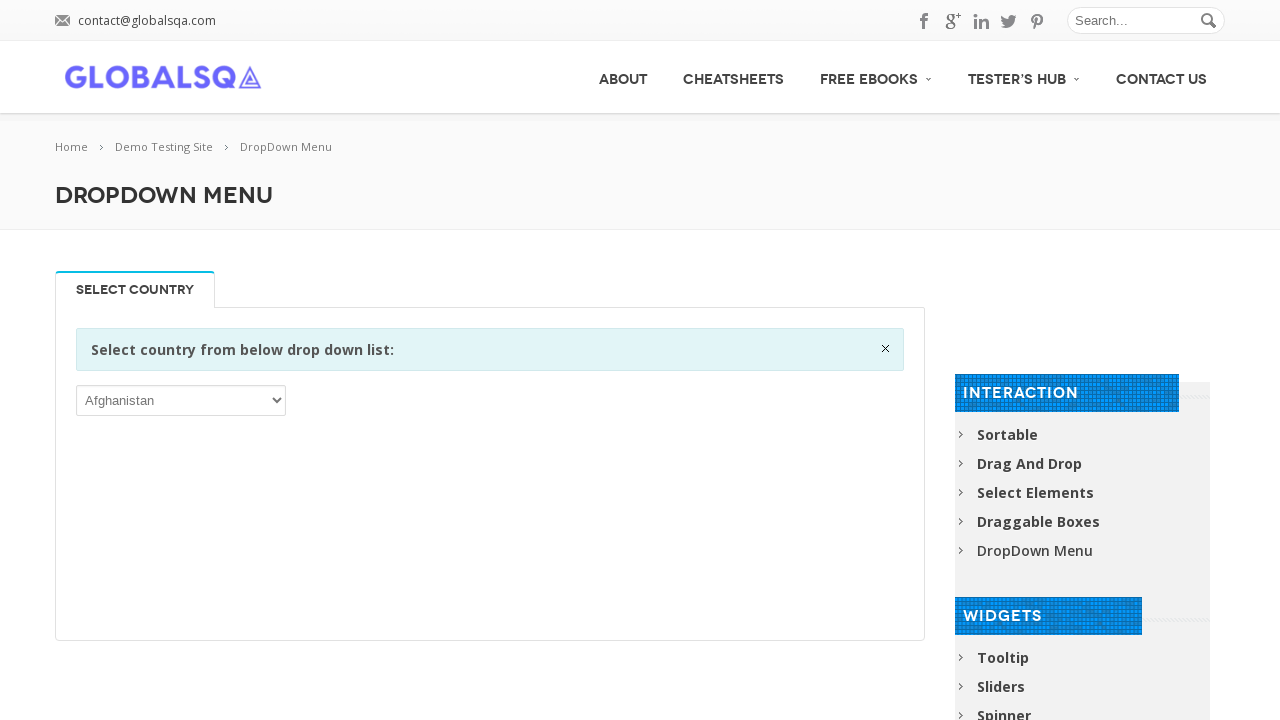

Accessed and verified dropdown option: Réunion
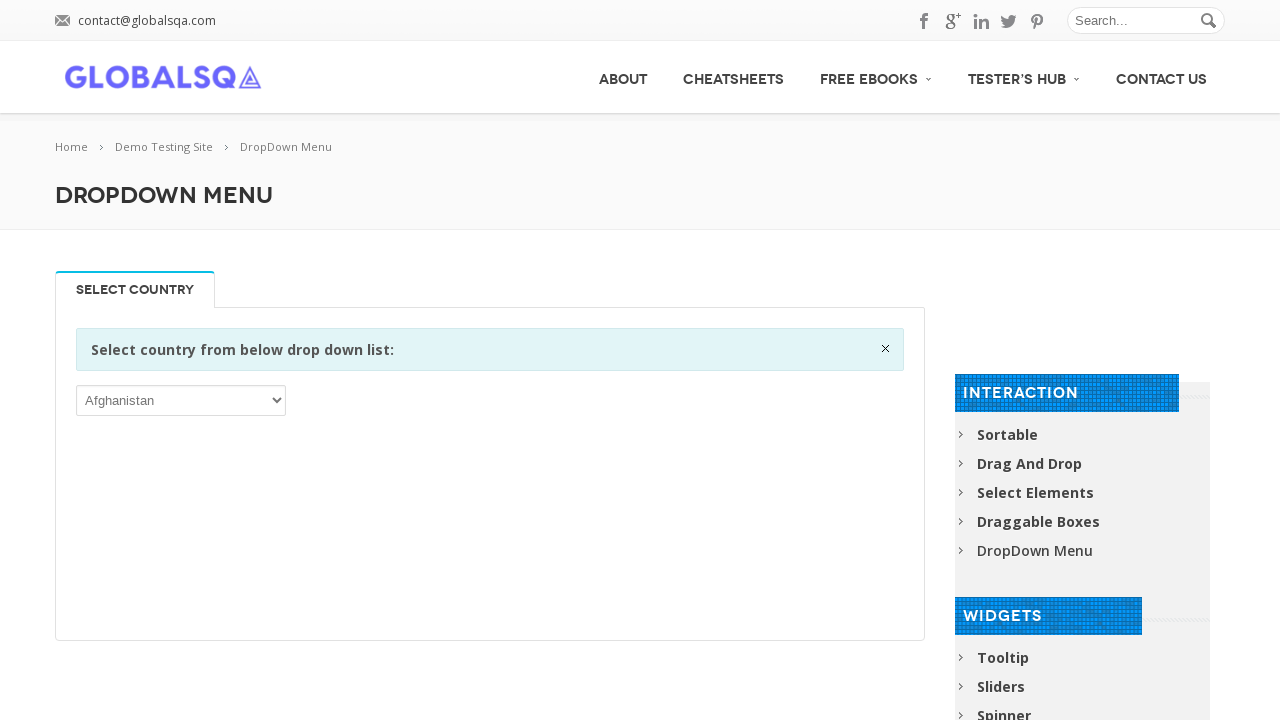

Accessed and verified dropdown option: Romania
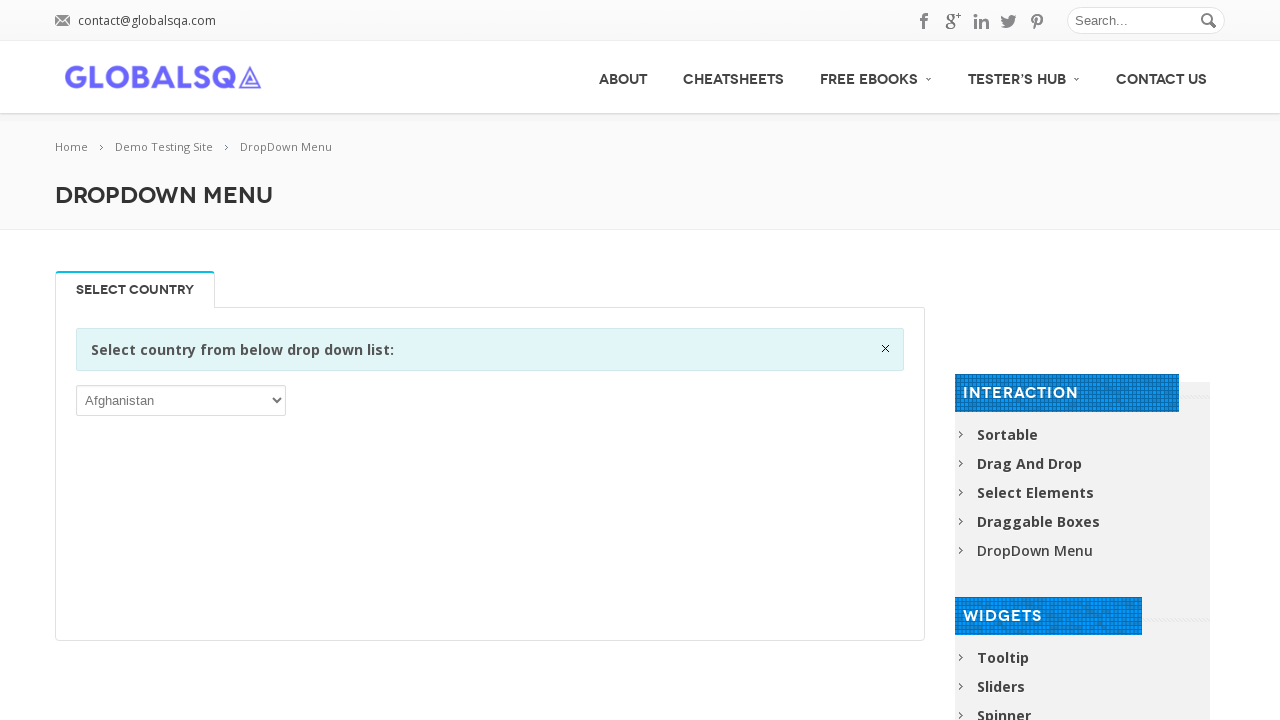

Accessed and verified dropdown option: Russian Federation
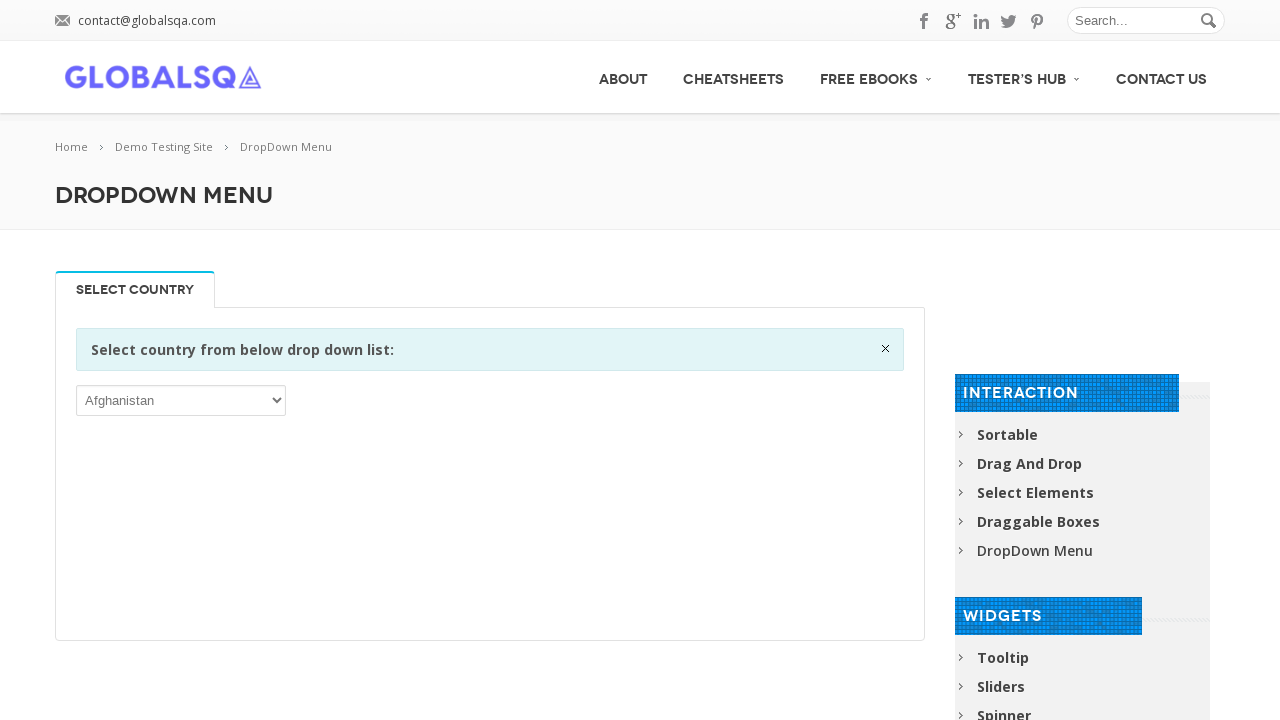

Accessed and verified dropdown option: Rwanda
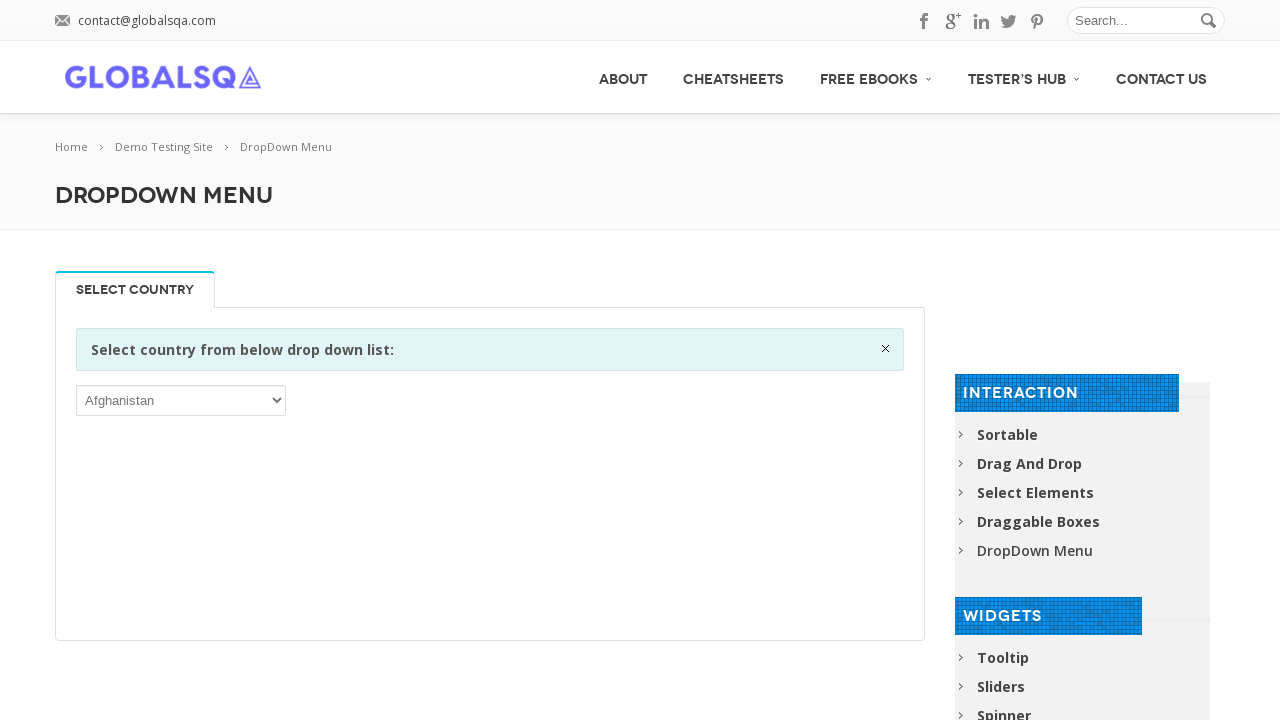

Accessed and verified dropdown option: Saint Barthélemy
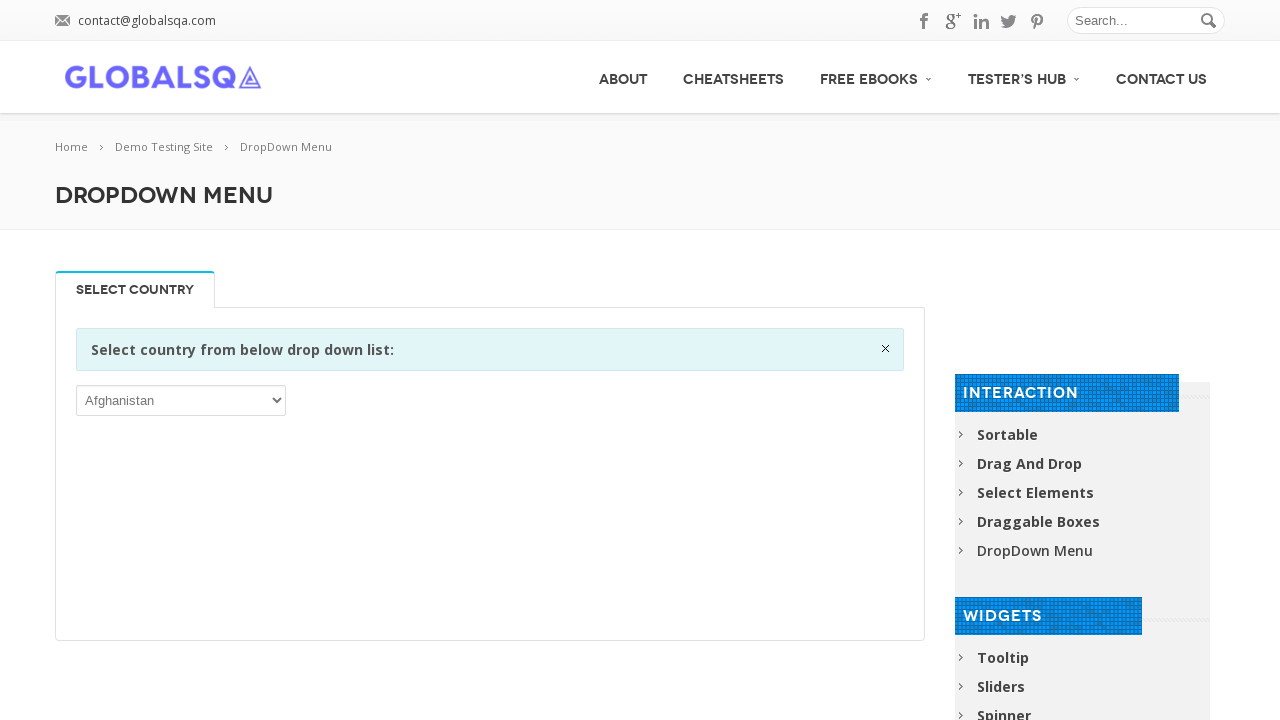

Accessed and verified dropdown option: Saint Helena, Ascension and Tristan da Cunha
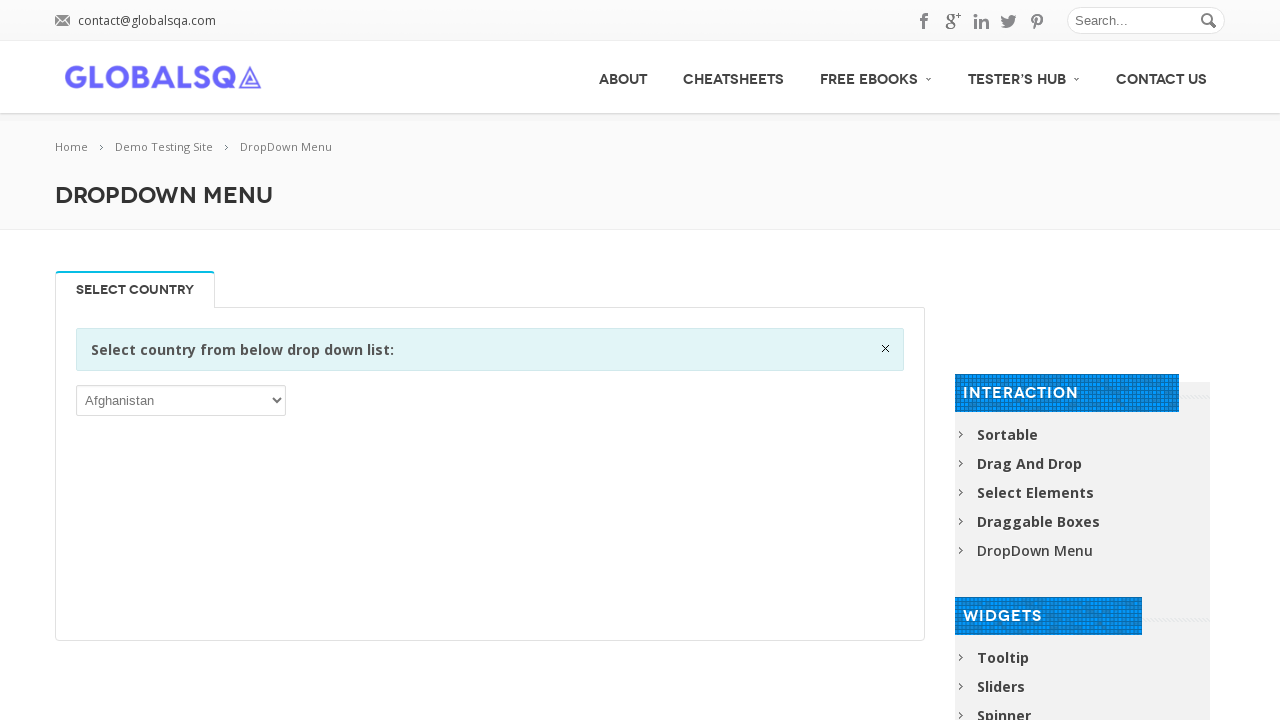

Accessed and verified dropdown option: Saint Kitts and Nevis
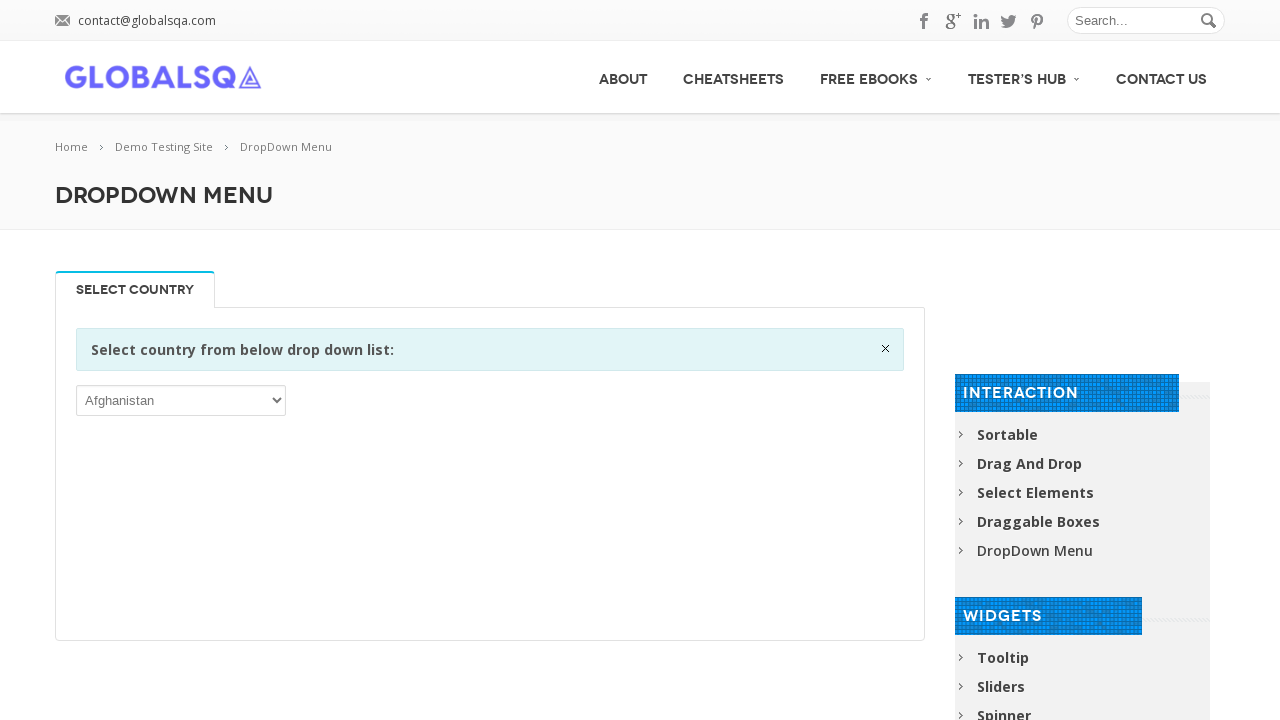

Accessed and verified dropdown option: Saint Lucia
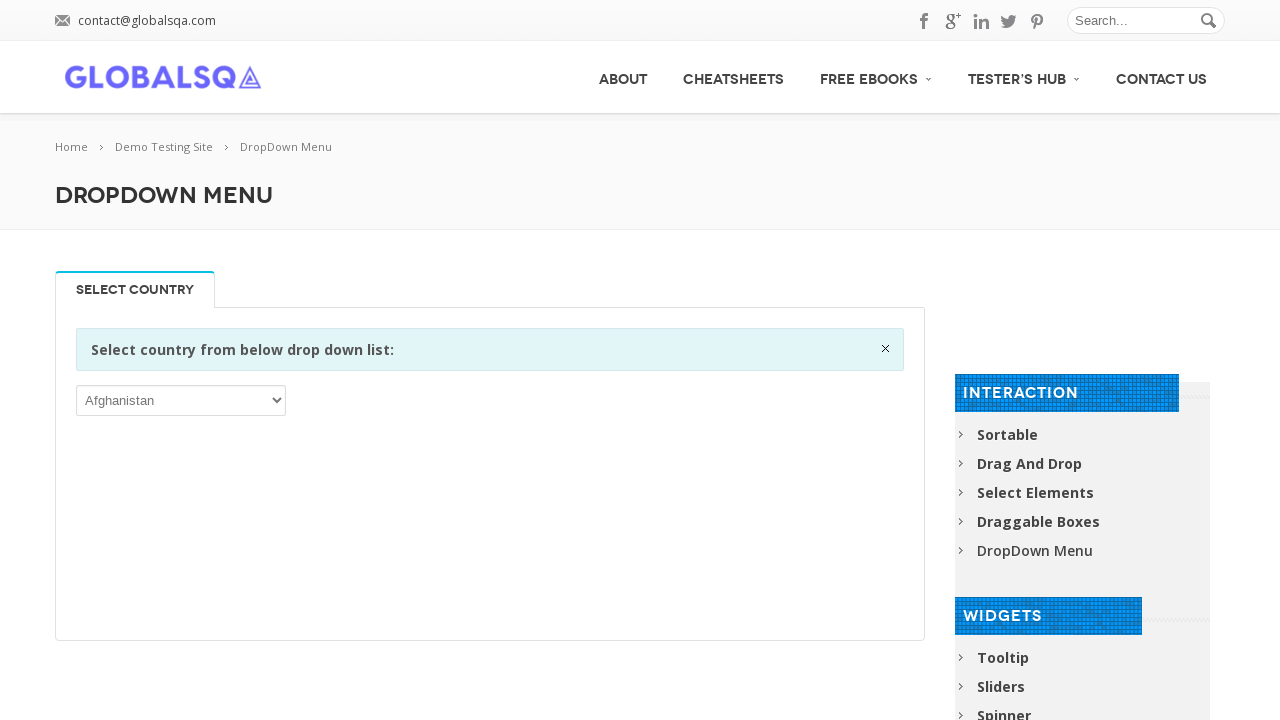

Accessed and verified dropdown option: Saint Martin (French part)
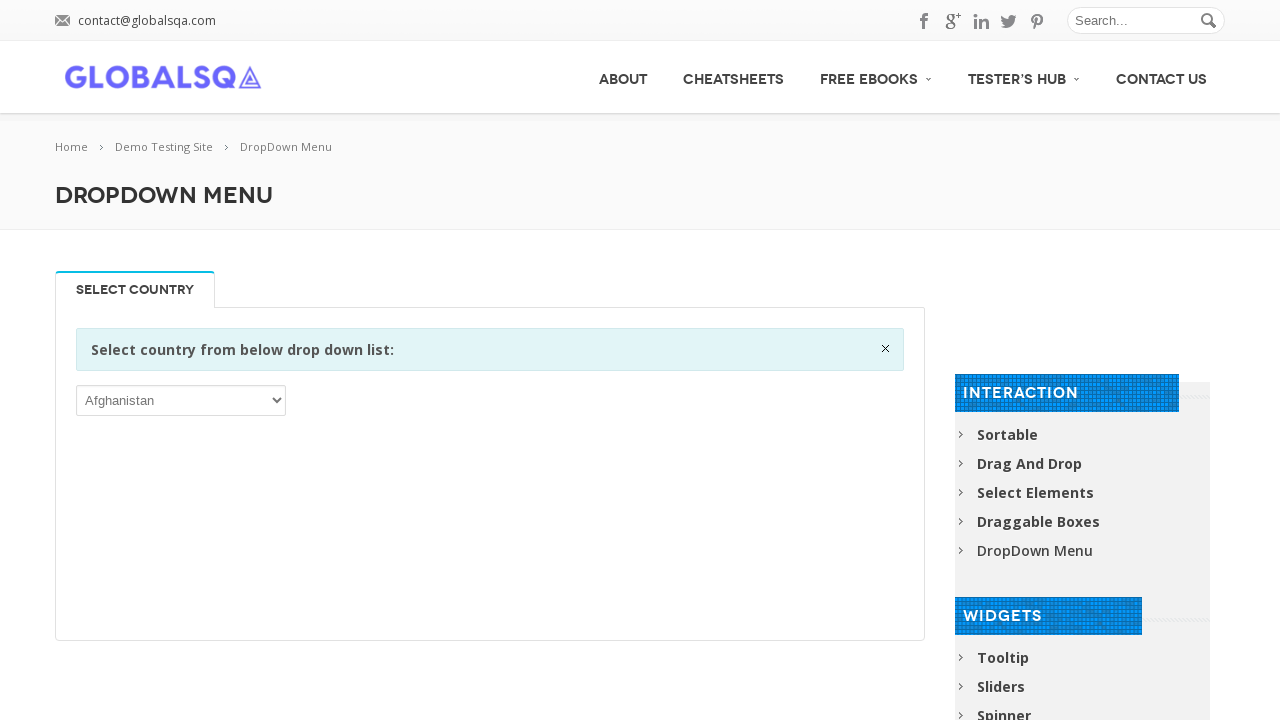

Accessed and verified dropdown option: Saint Pierre and Miquelon
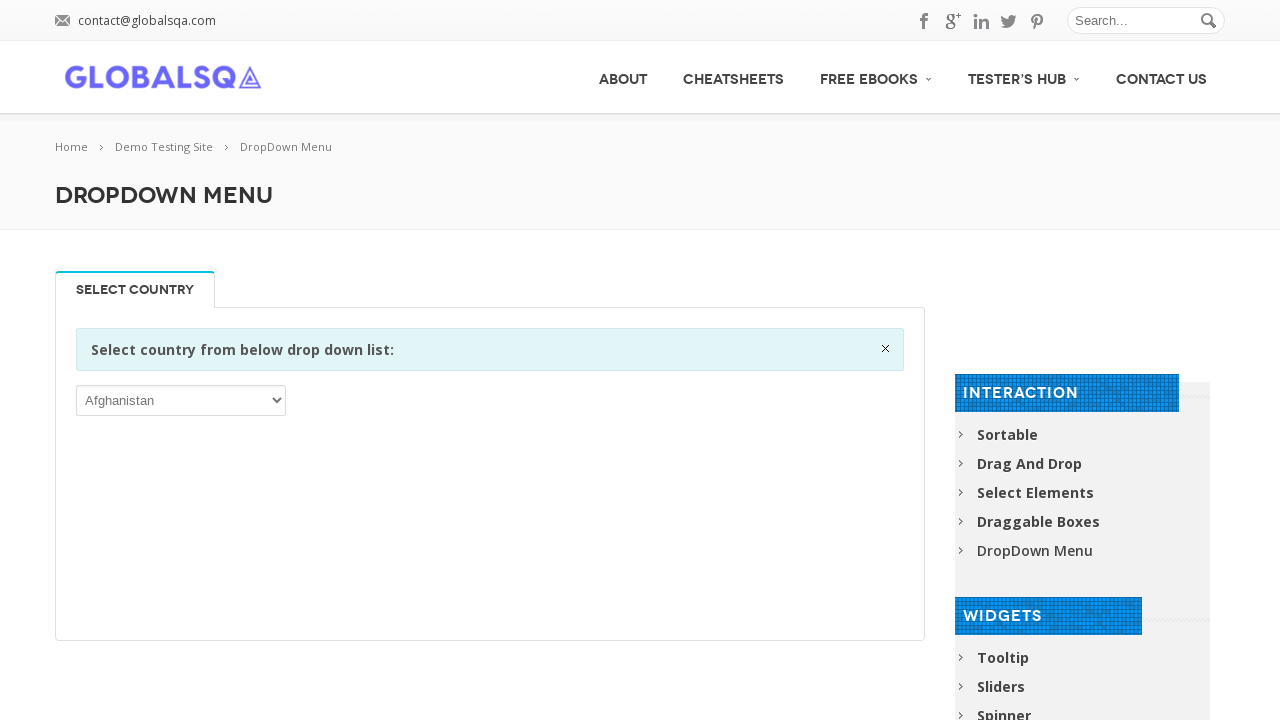

Accessed and verified dropdown option: Saint Vincent and the Grenadines
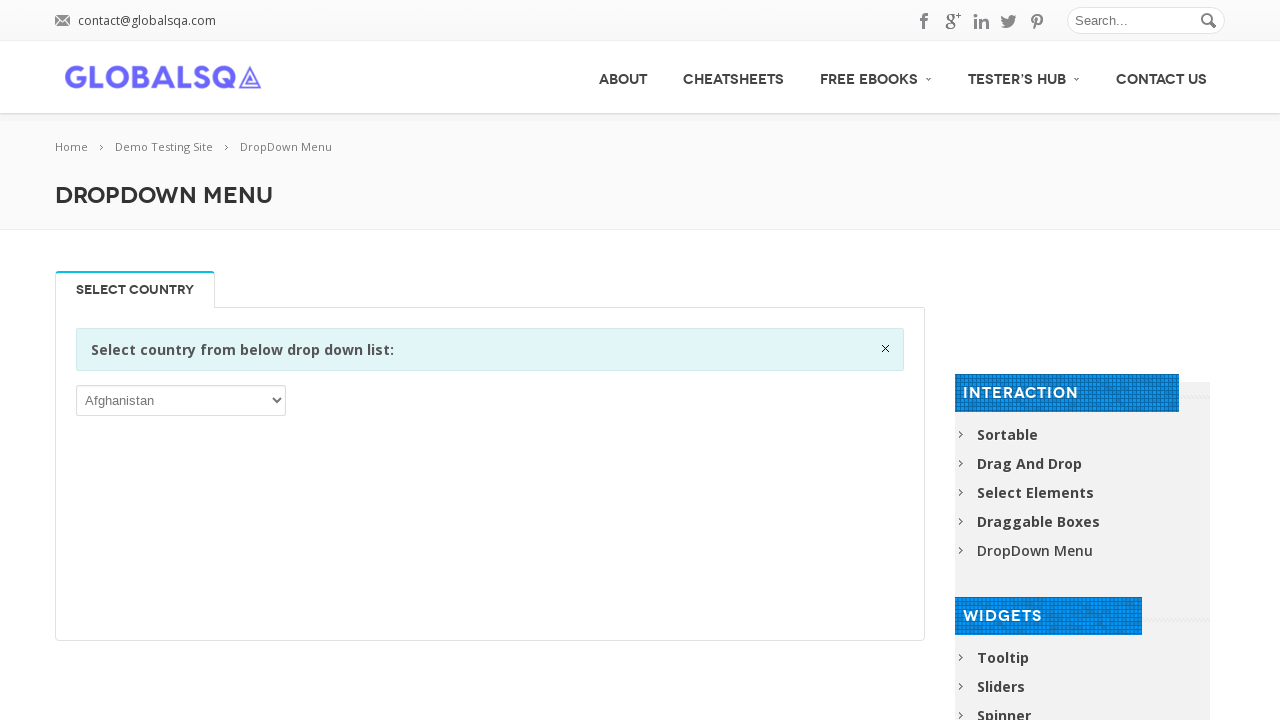

Accessed and verified dropdown option: Samoa
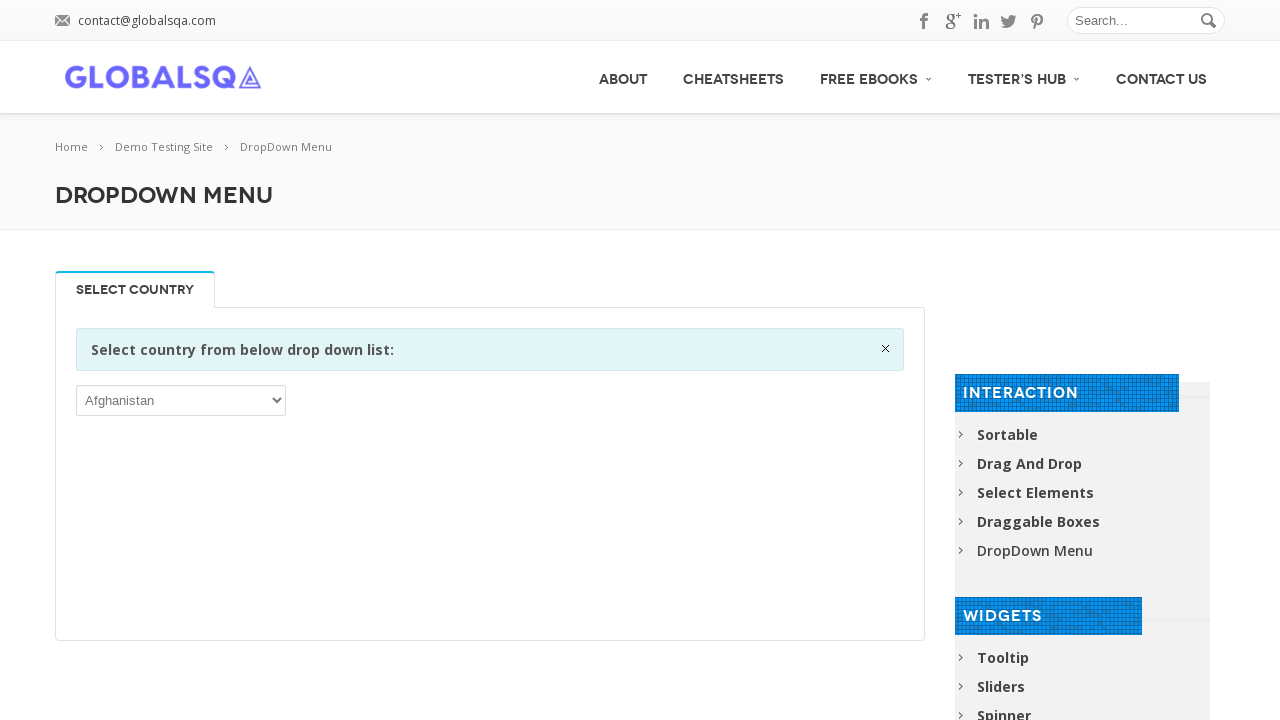

Accessed and verified dropdown option: San Marino
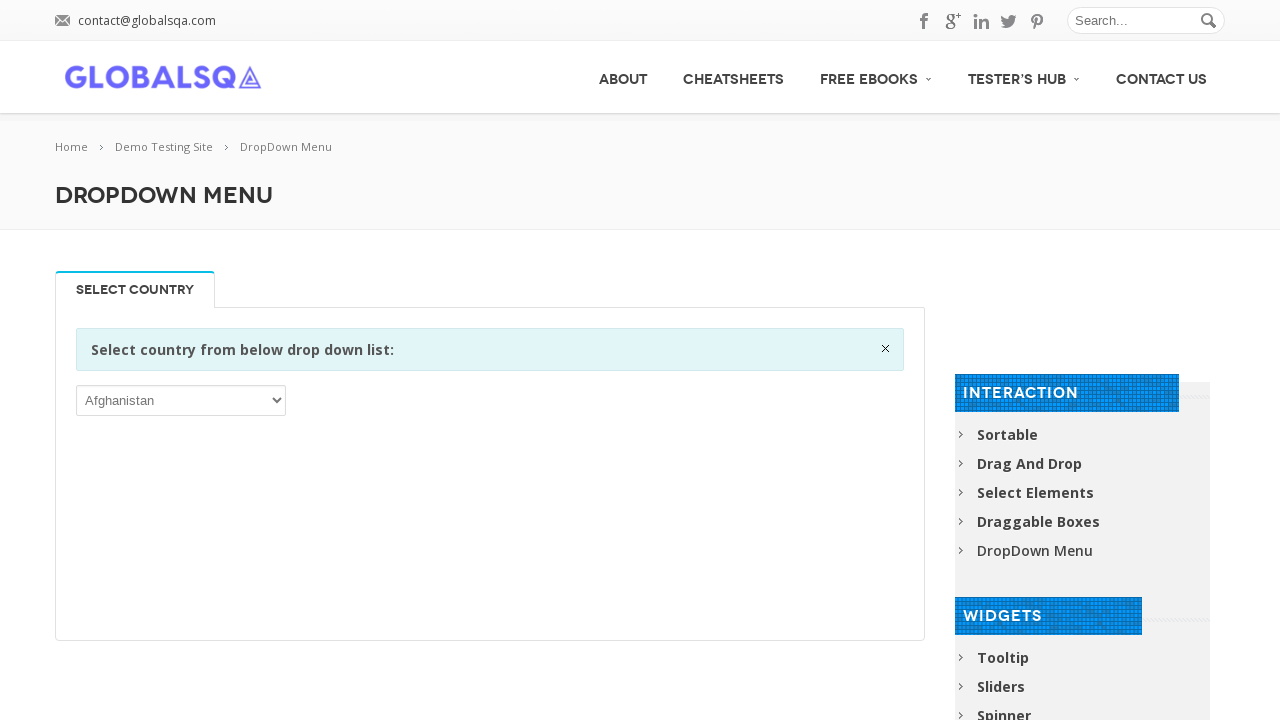

Accessed and verified dropdown option: Sao Tome and Principe
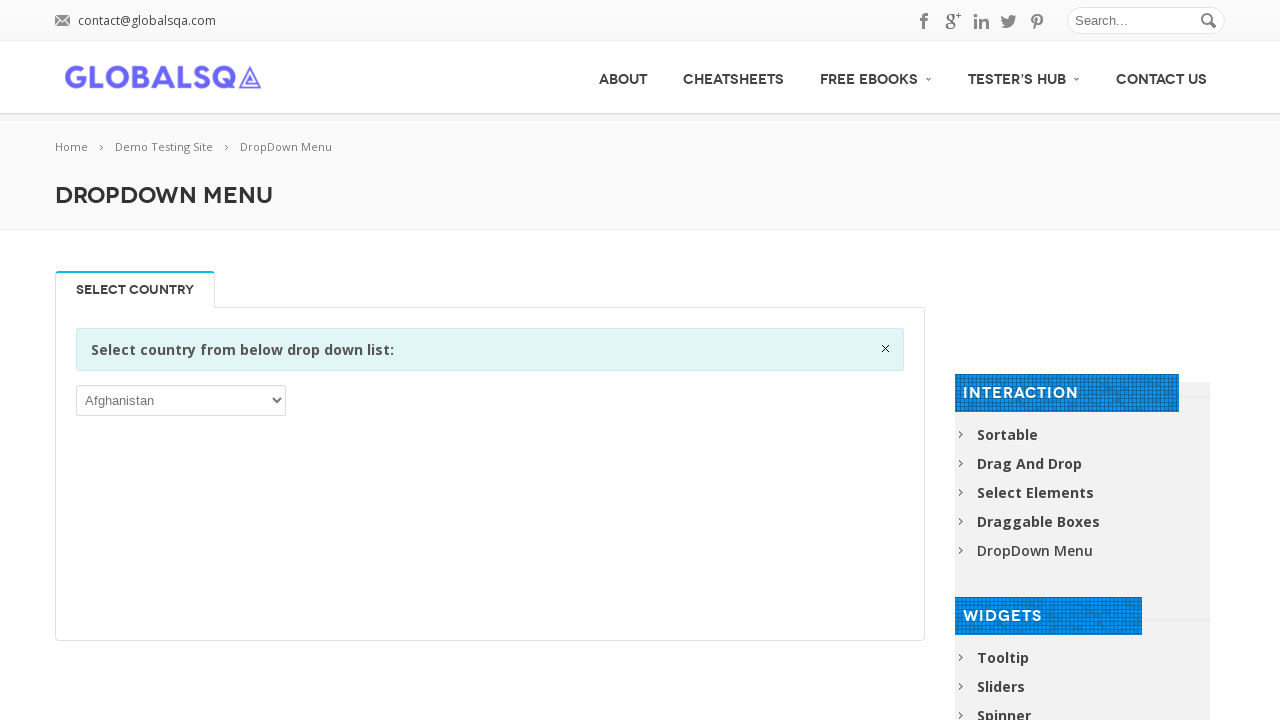

Accessed and verified dropdown option: Saudi Arabia
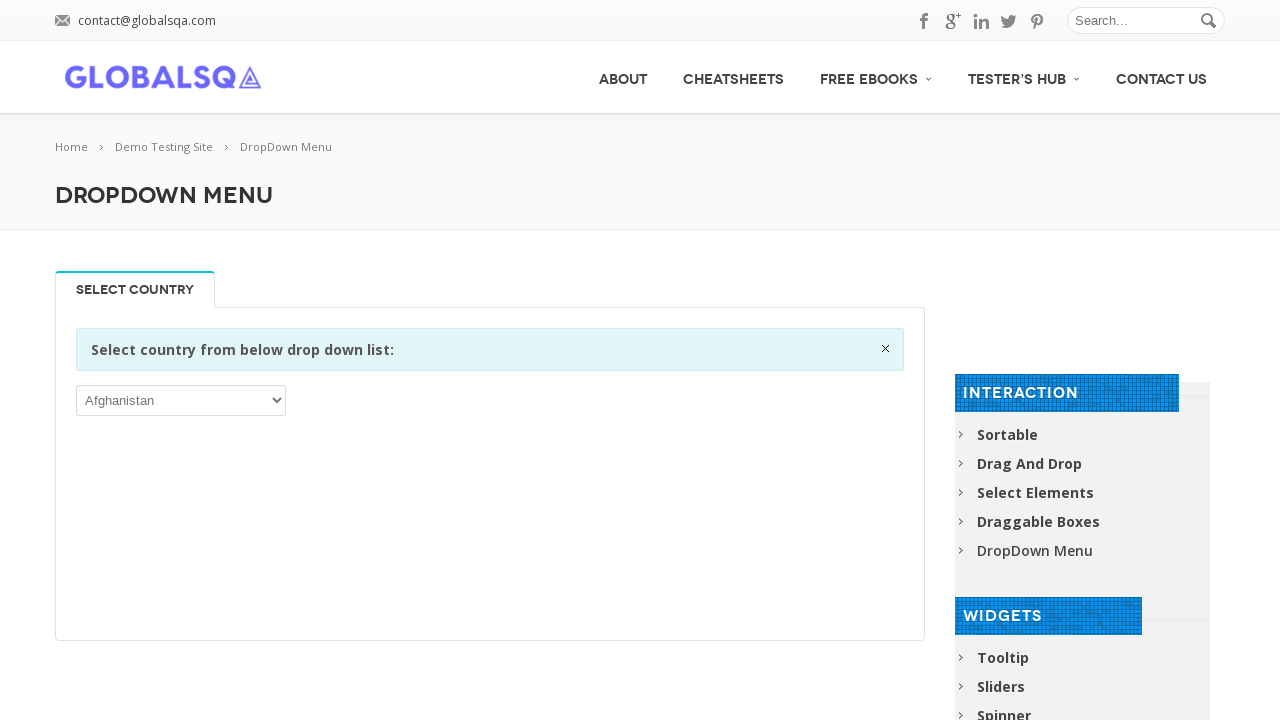

Accessed and verified dropdown option: Senegal
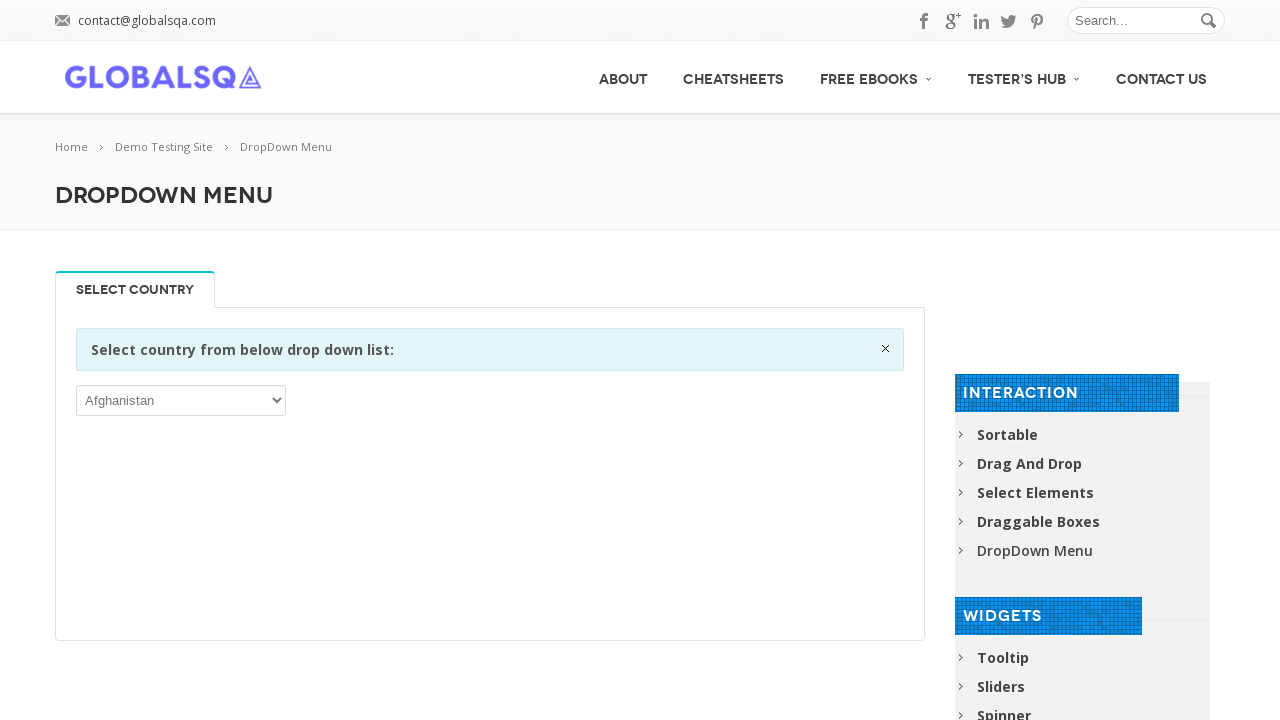

Accessed and verified dropdown option: Serbia
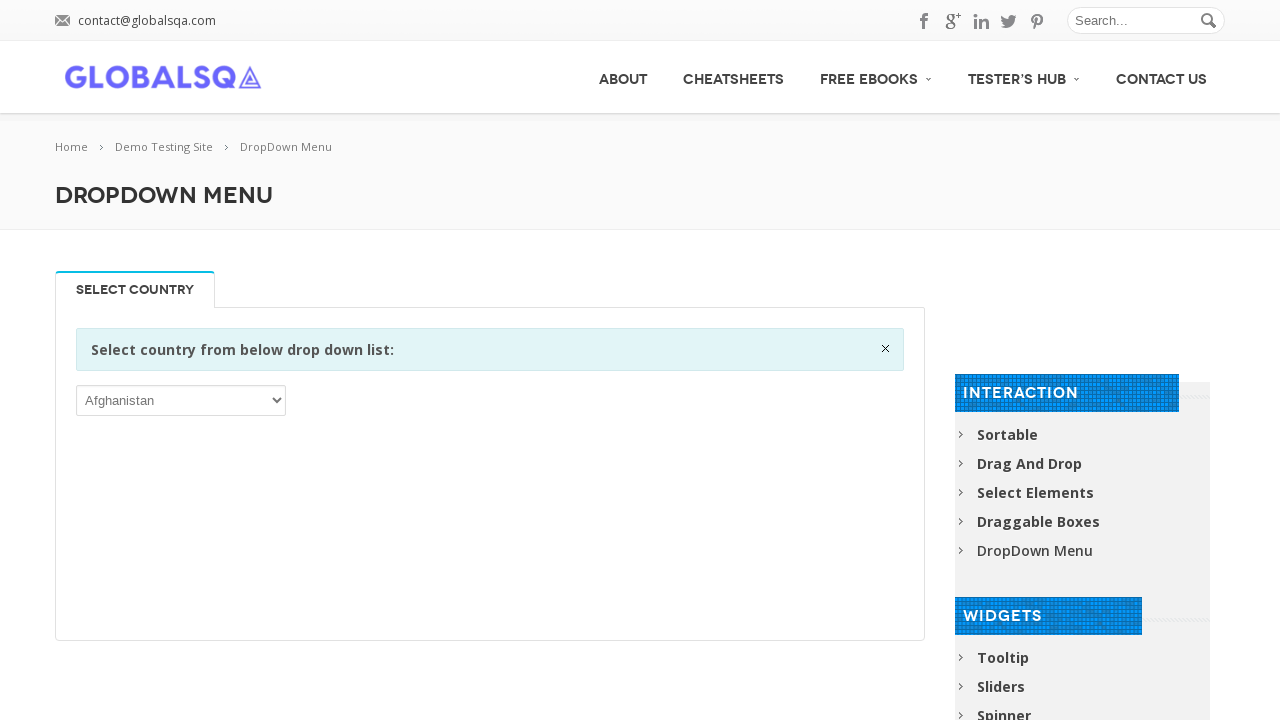

Accessed and verified dropdown option: Seychelles
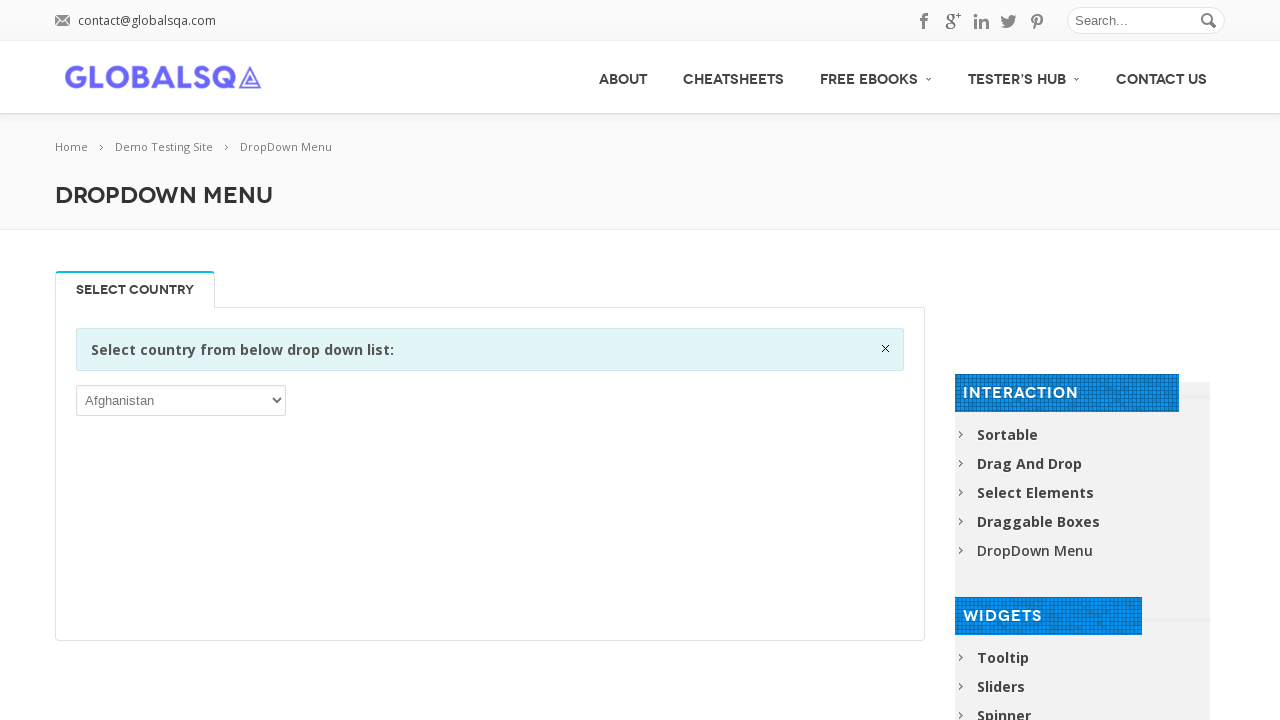

Accessed and verified dropdown option: Sierra Leone
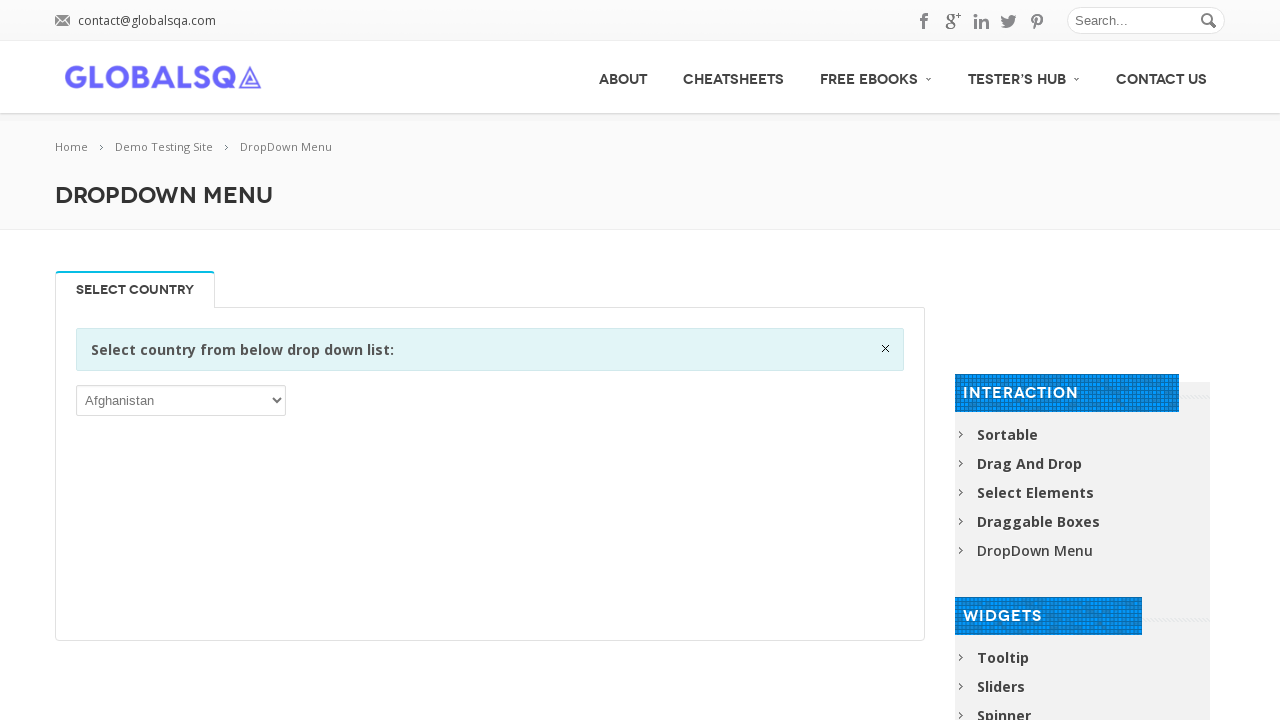

Accessed and verified dropdown option: Singapore
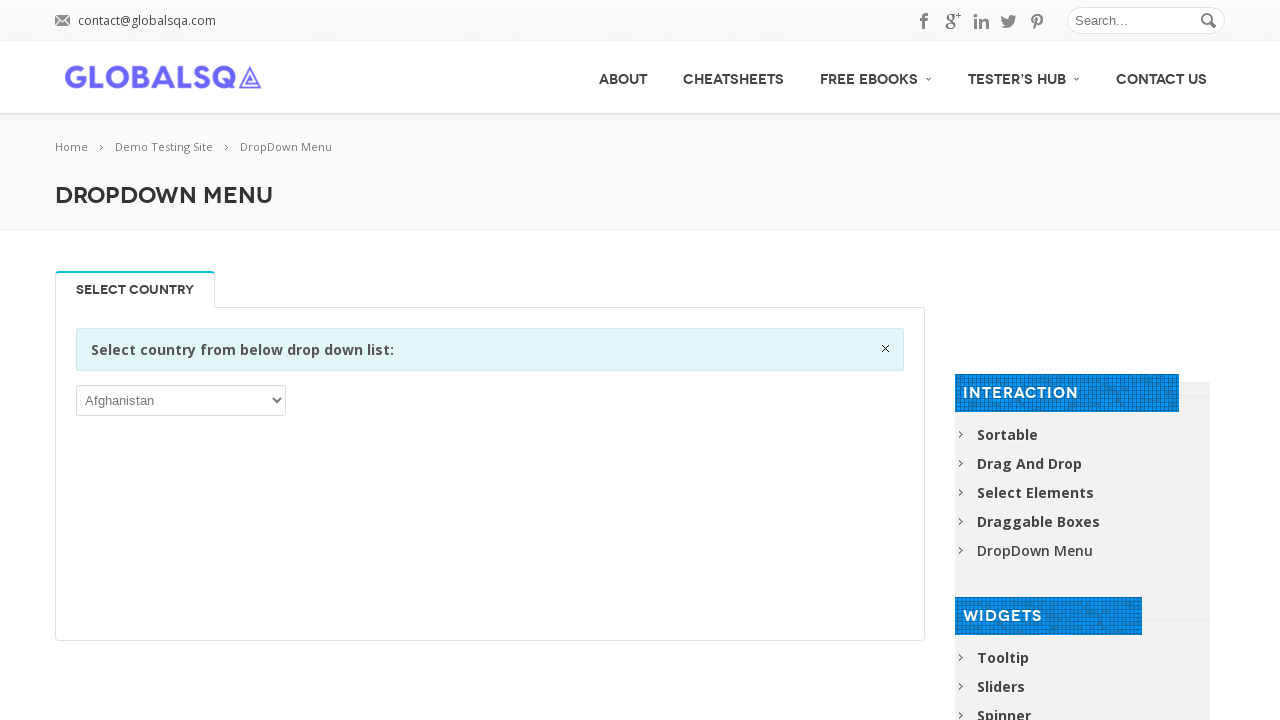

Accessed and verified dropdown option: Sint Maarten (Dutch part)
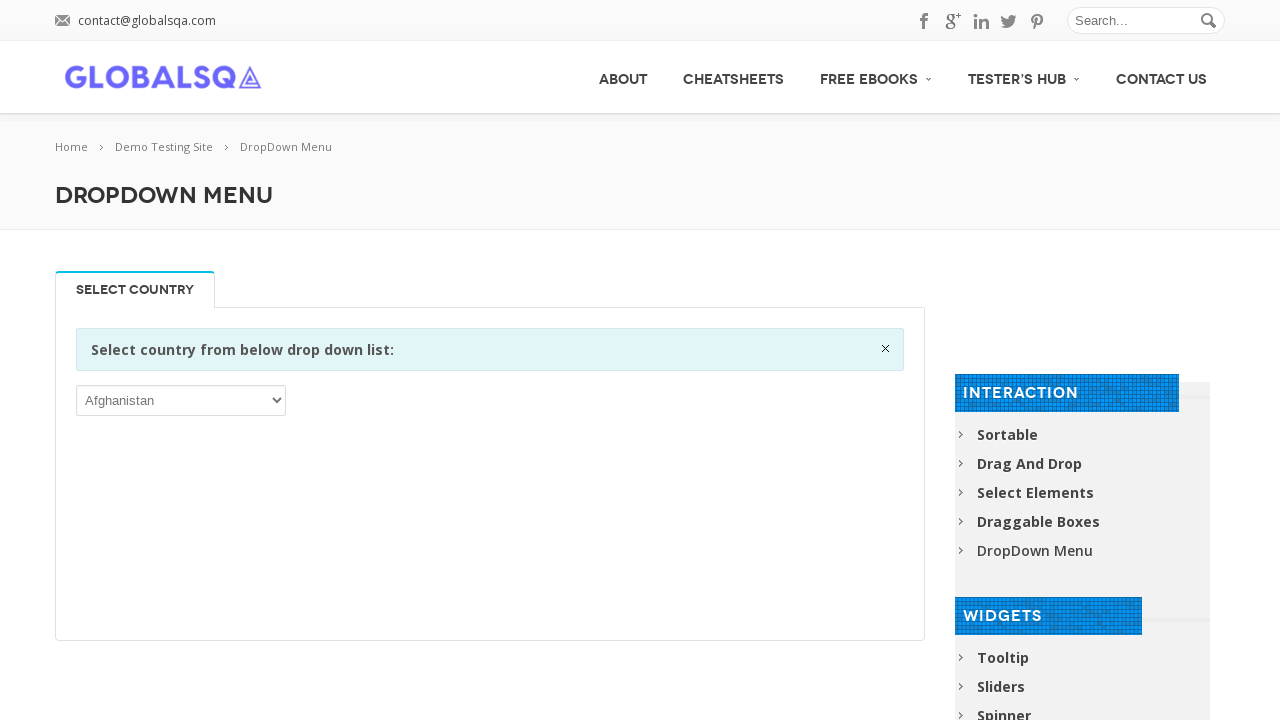

Accessed and verified dropdown option: Slovakia
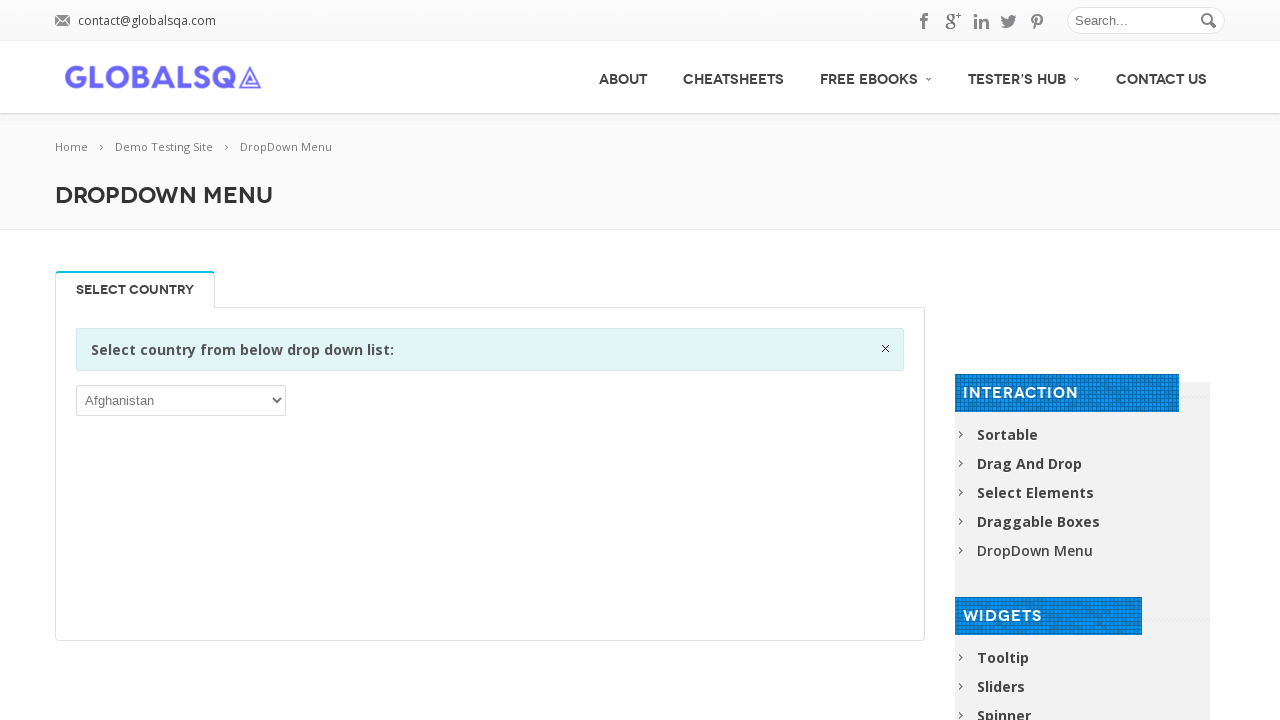

Accessed and verified dropdown option: Slovenia
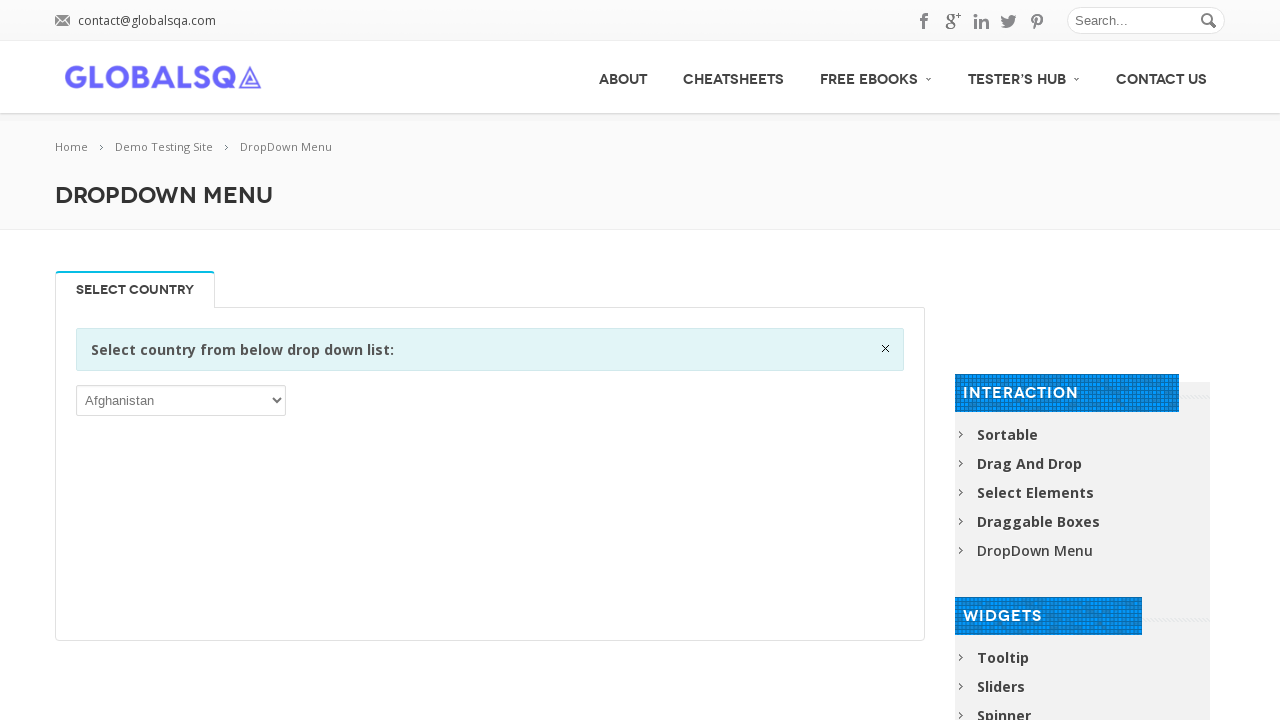

Accessed and verified dropdown option: Solomon Islands
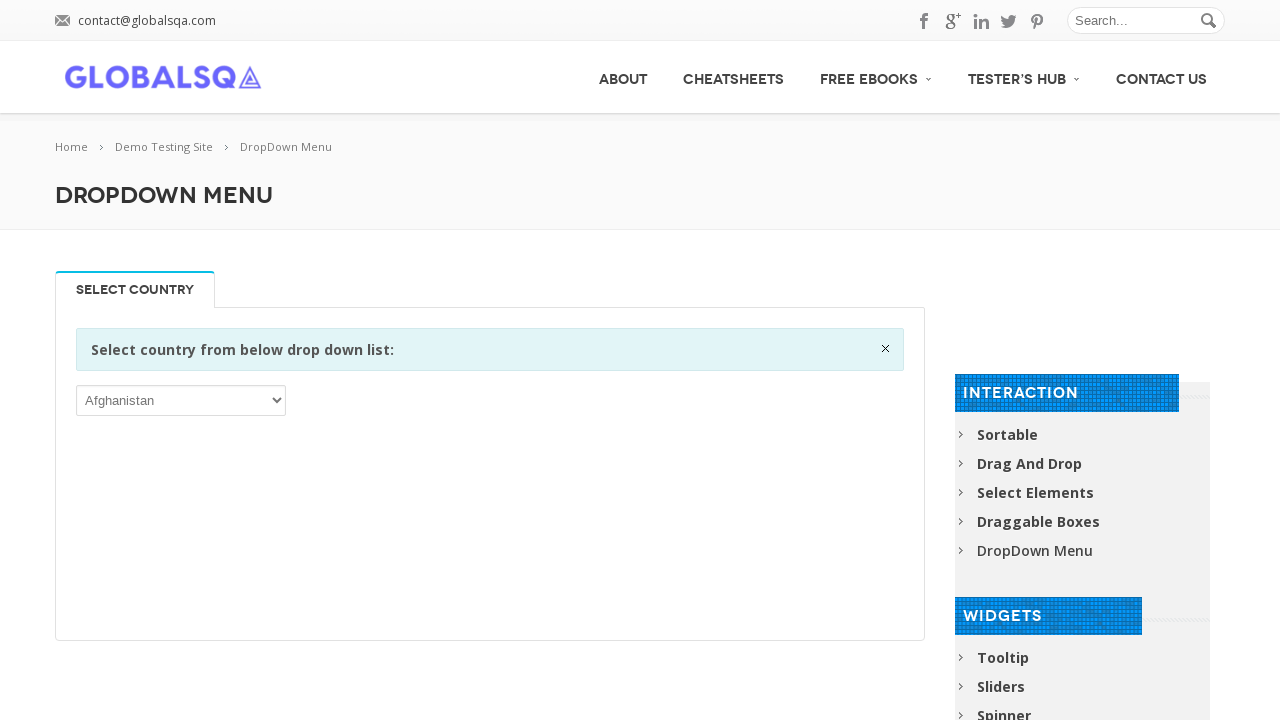

Accessed and verified dropdown option: Somalia
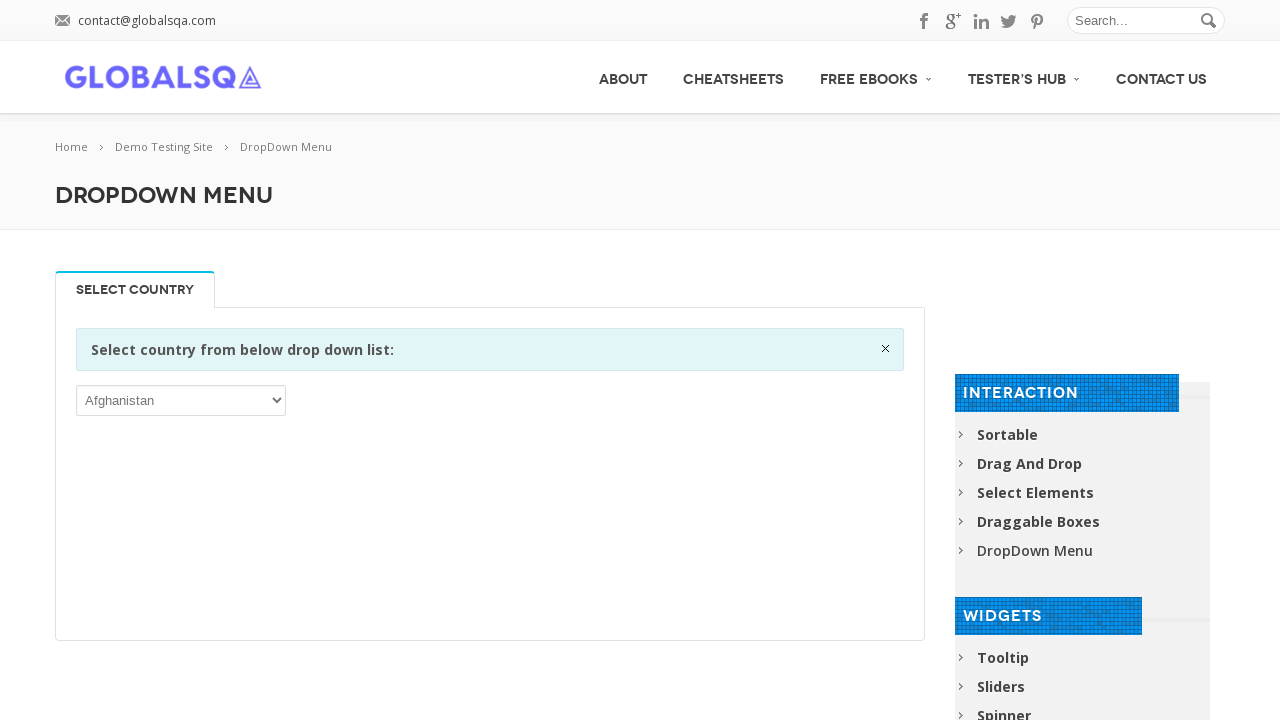

Accessed and verified dropdown option: South Africa
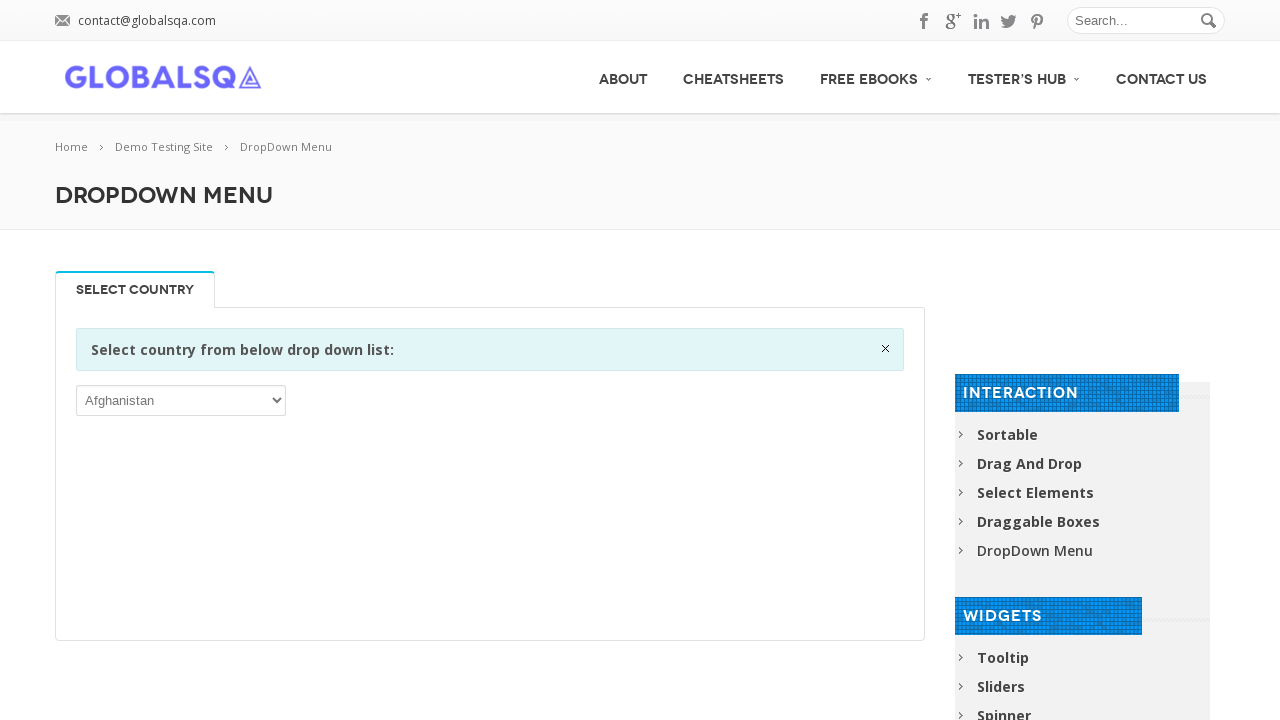

Accessed and verified dropdown option: South Georgia and the South Sandwich Islands
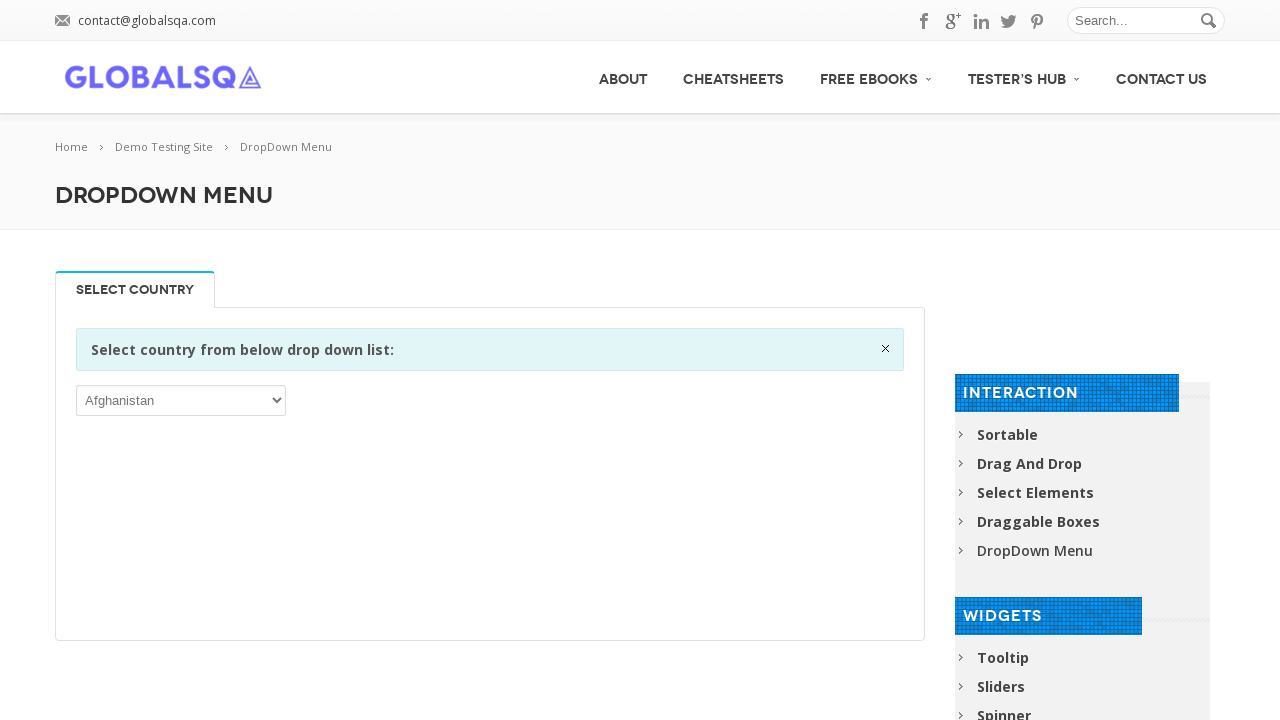

Accessed and verified dropdown option: South Sudan
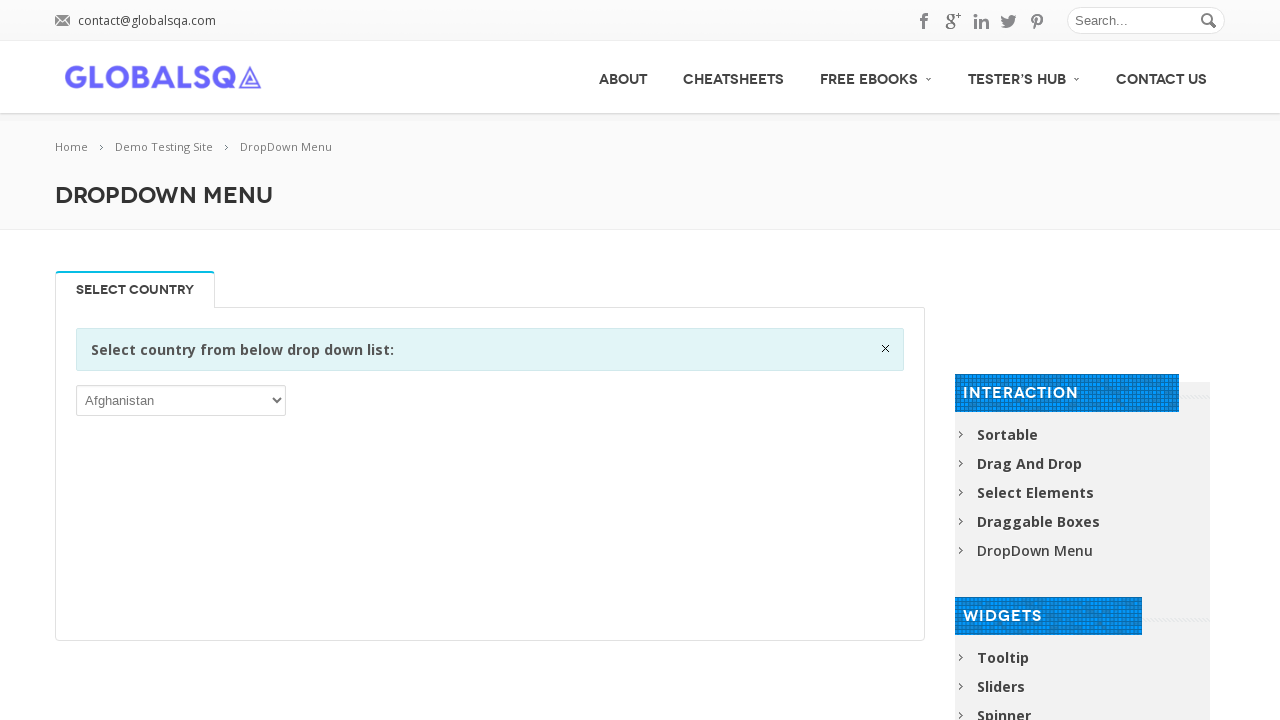

Accessed and verified dropdown option: Spain
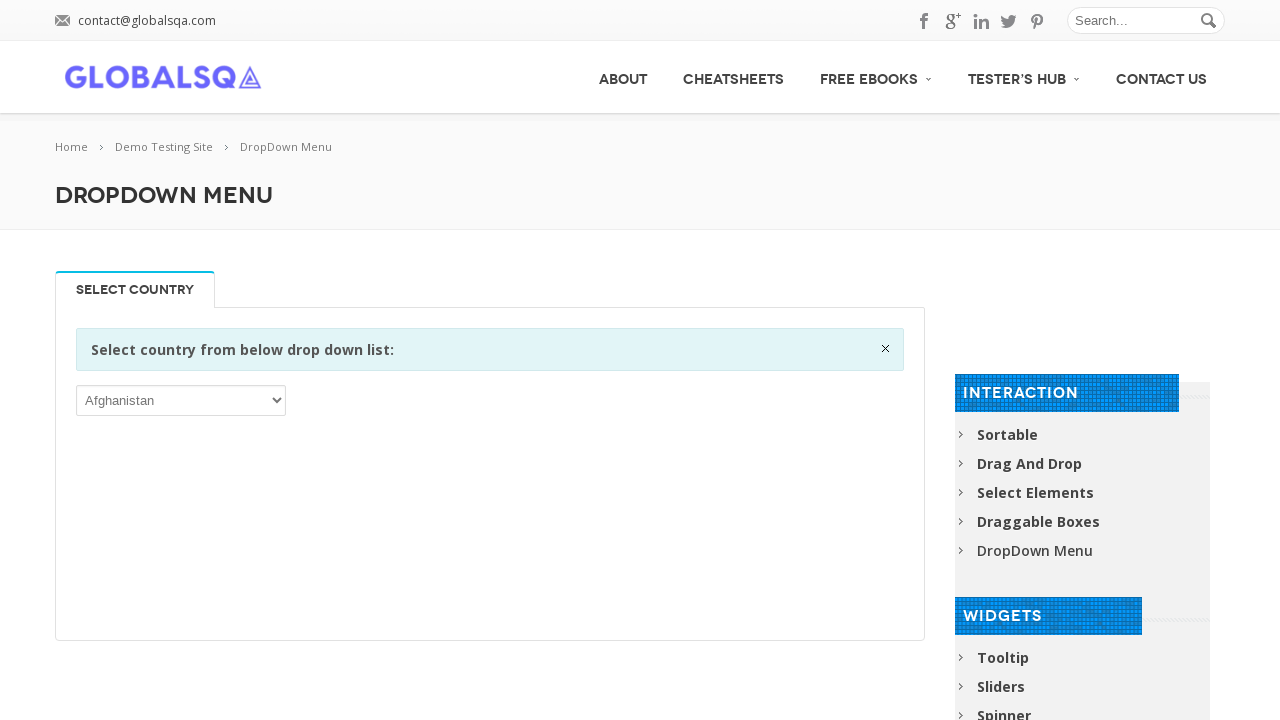

Accessed and verified dropdown option: Sri Lanka
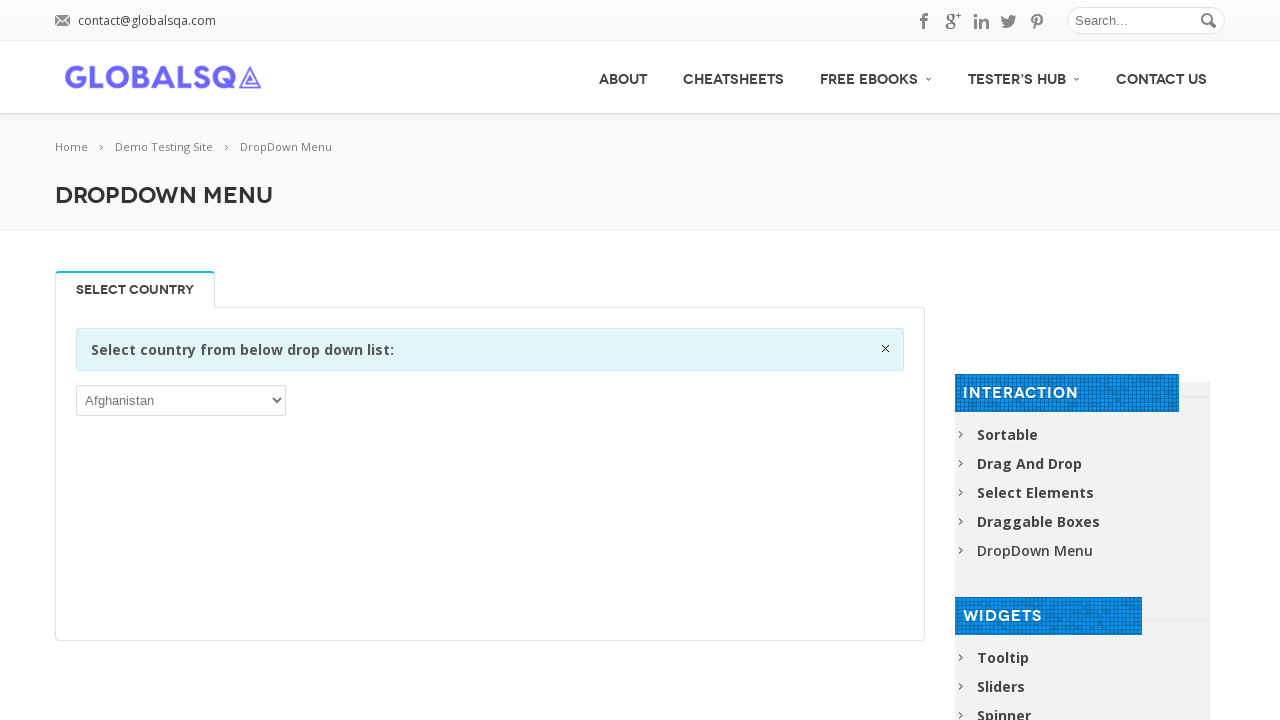

Accessed and verified dropdown option: Sudan
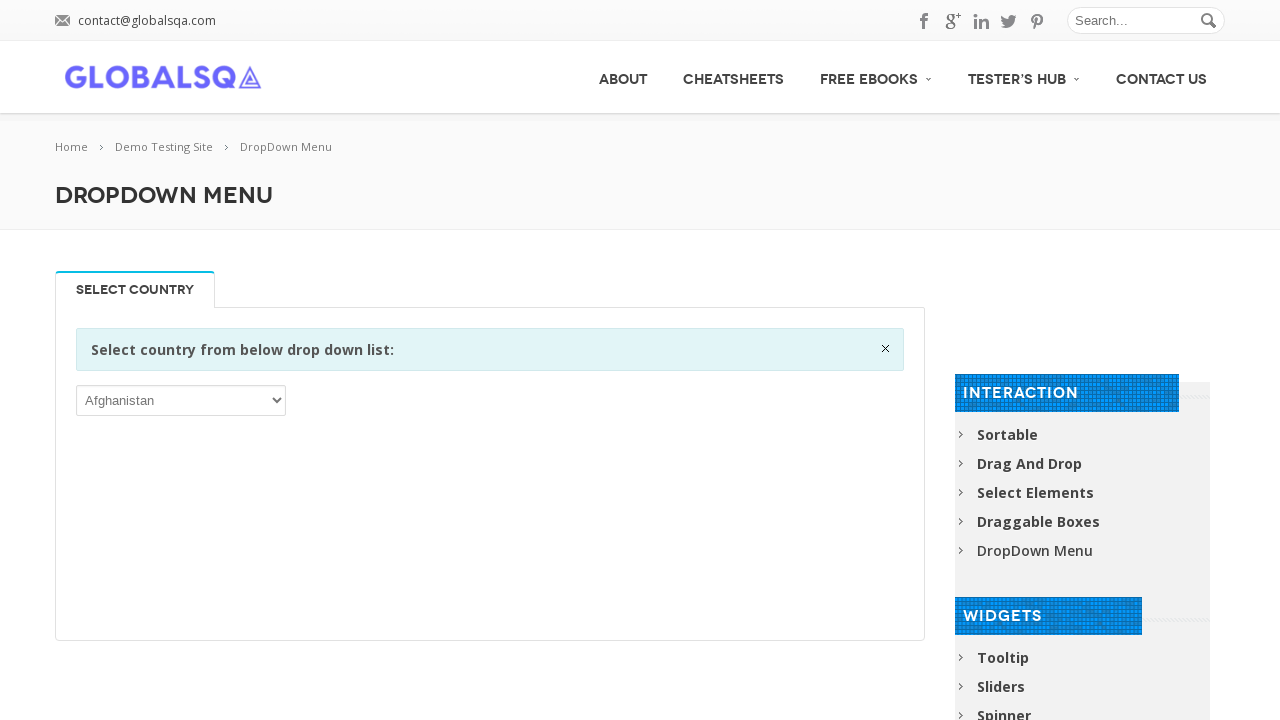

Accessed and verified dropdown option: Suriname
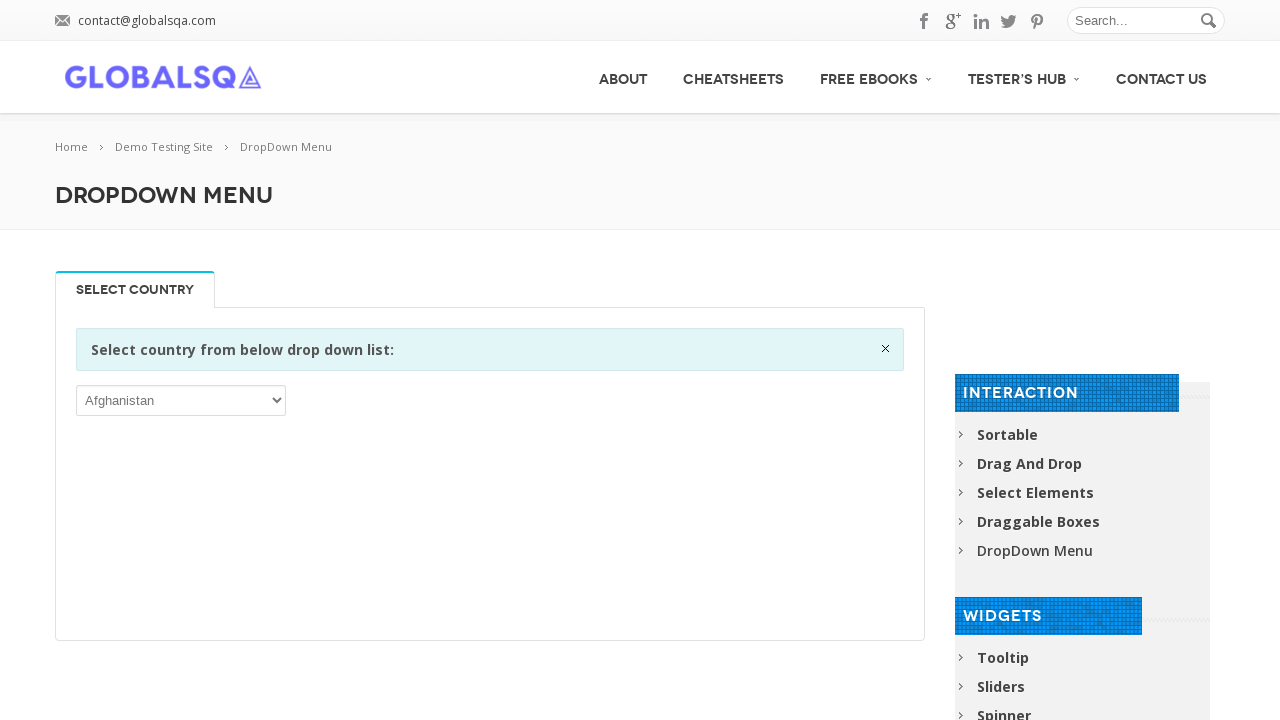

Accessed and verified dropdown option: Svalbard and Jan Mayen
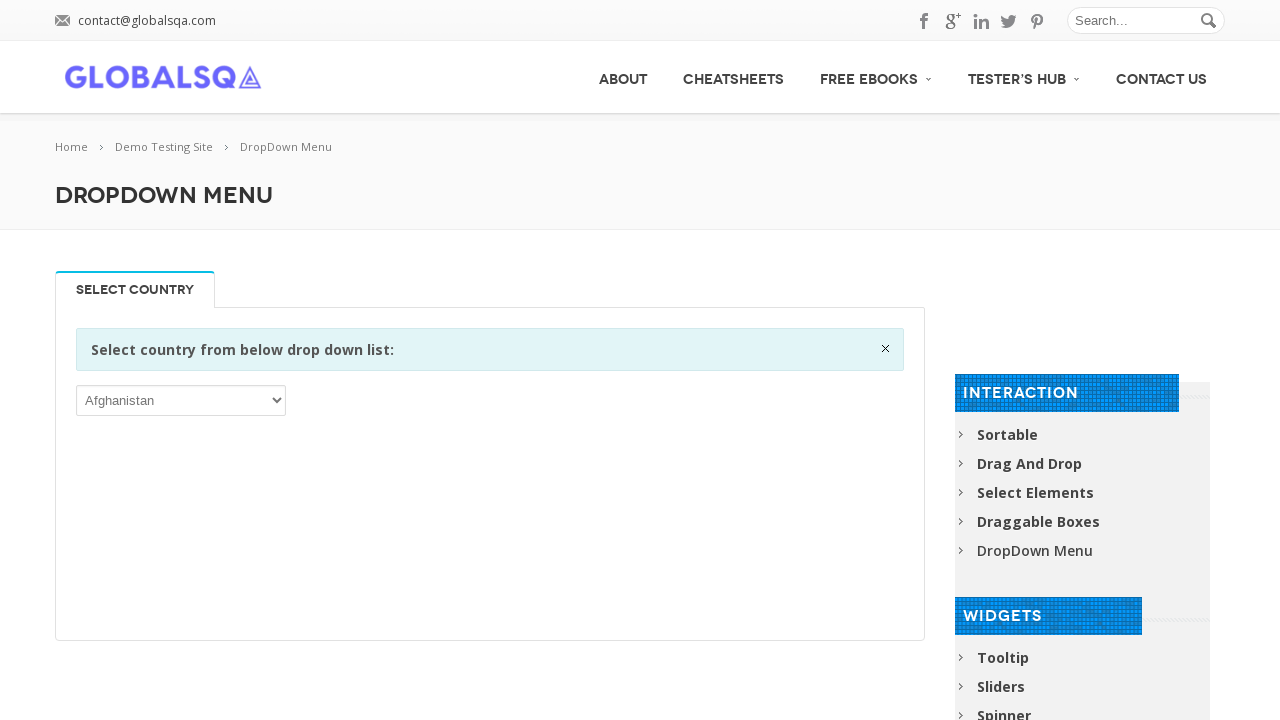

Accessed and verified dropdown option: Swaziland
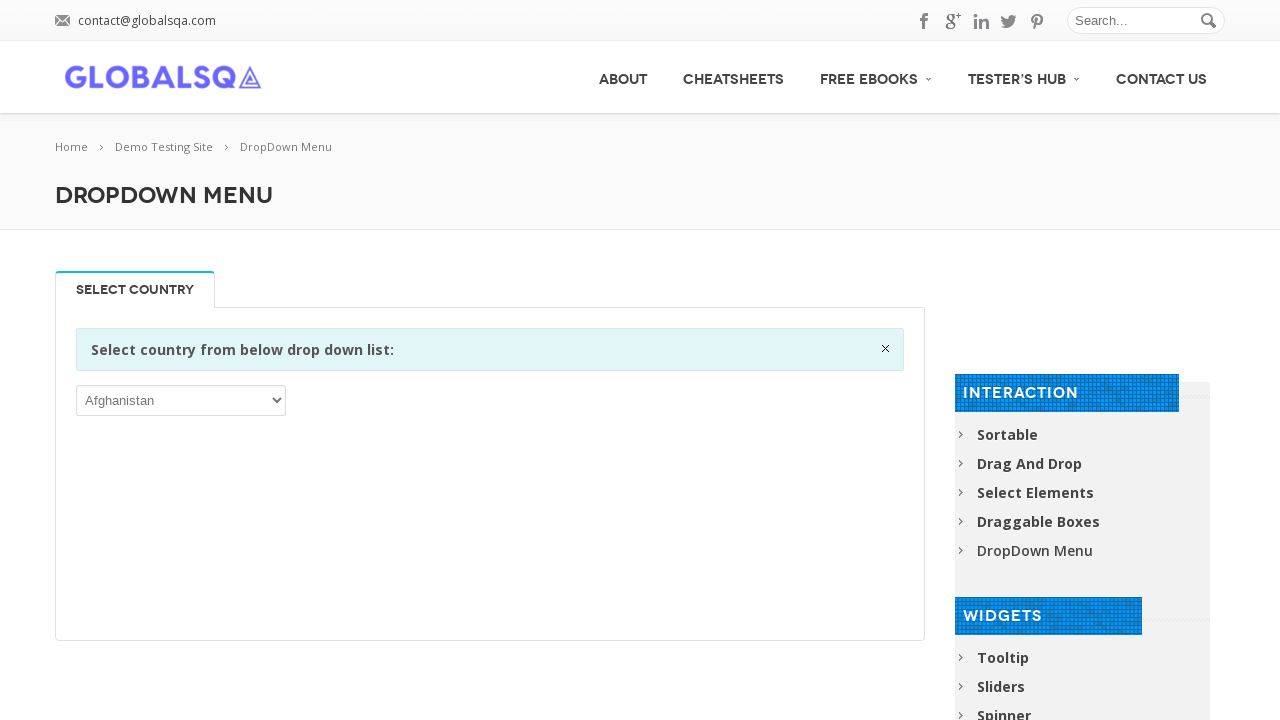

Accessed and verified dropdown option: Sweden
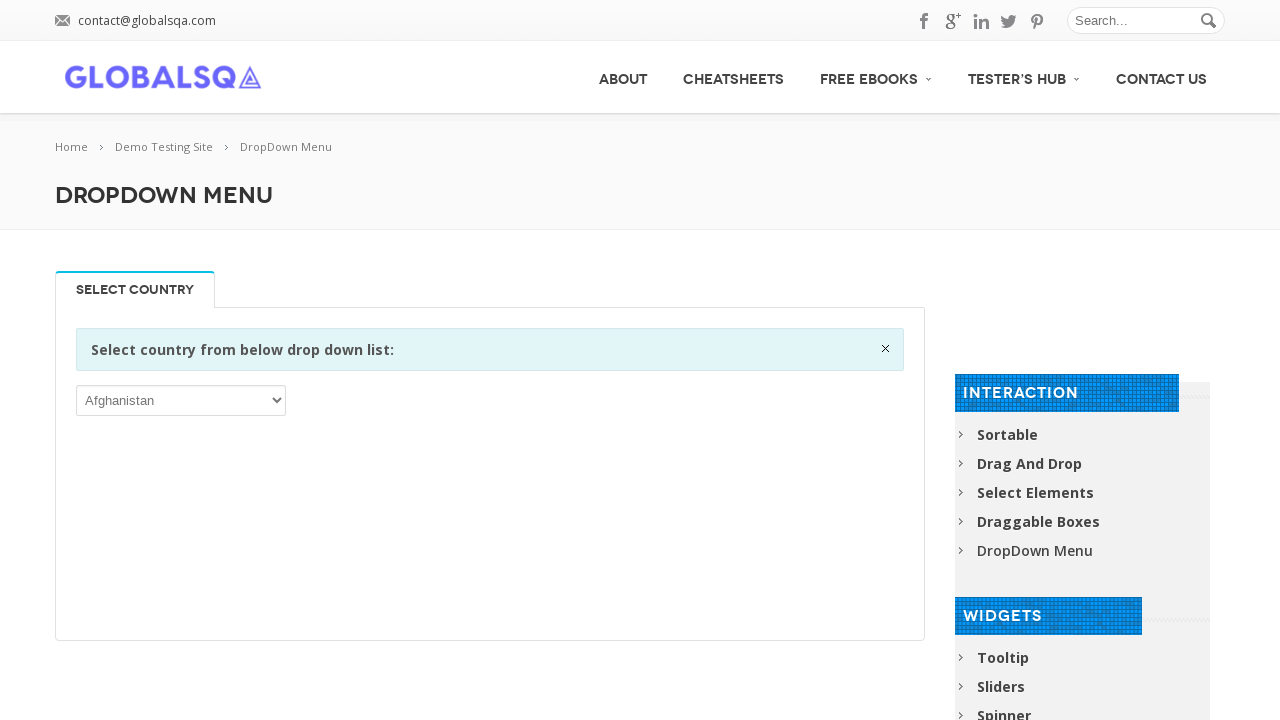

Accessed and verified dropdown option: Switzerland
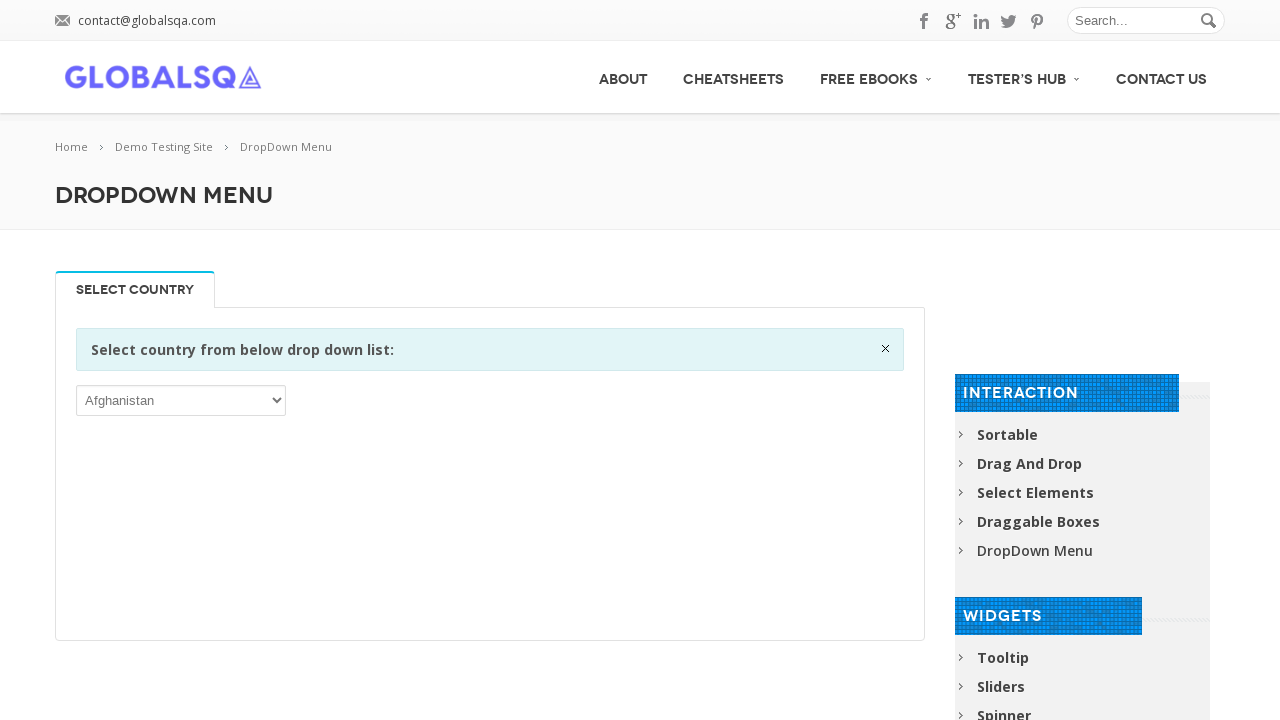

Accessed and verified dropdown option: Syrian Arab Republic
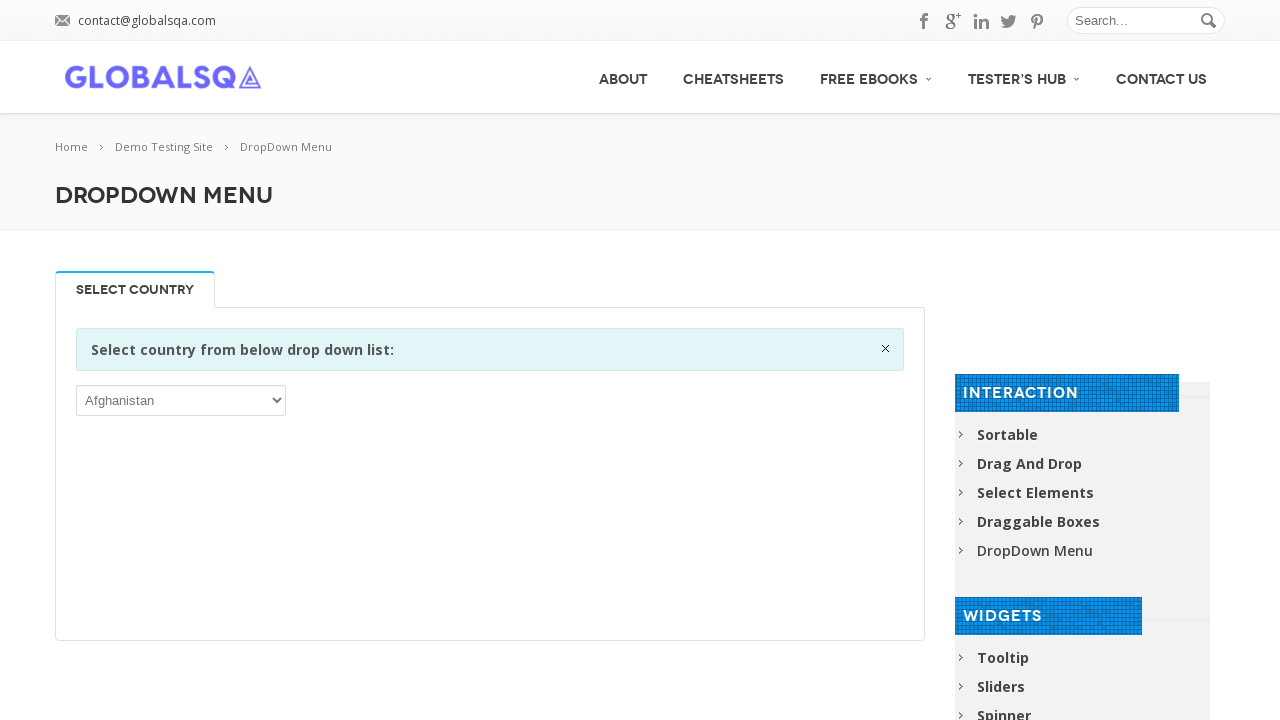

Accessed and verified dropdown option: Taiwan, Province of China
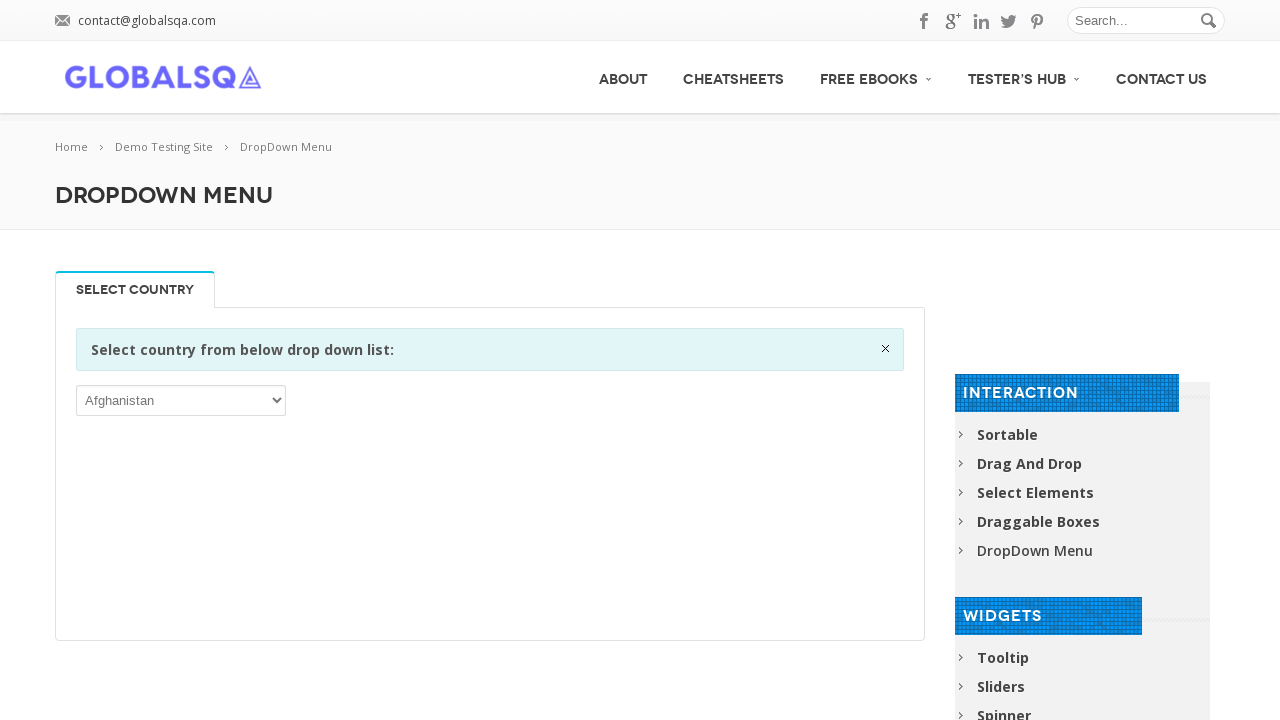

Accessed and verified dropdown option: Tajikistan
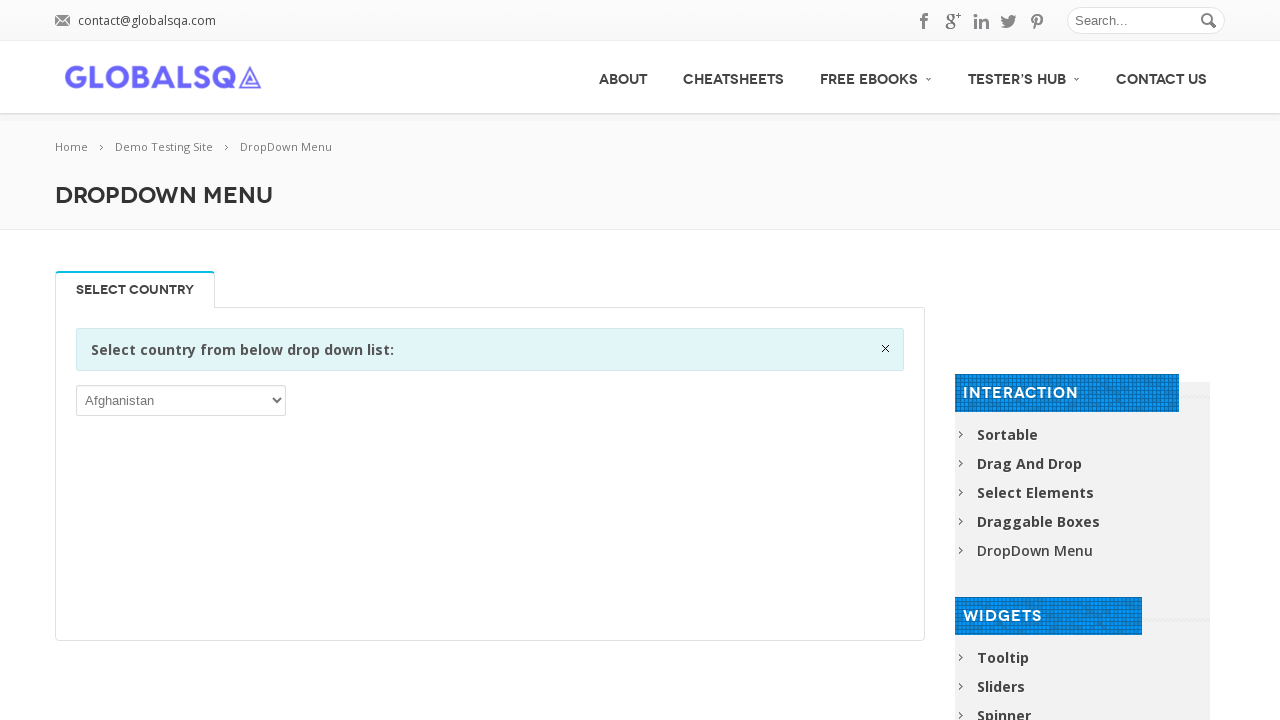

Accessed and verified dropdown option: Tanzania, United Republic of
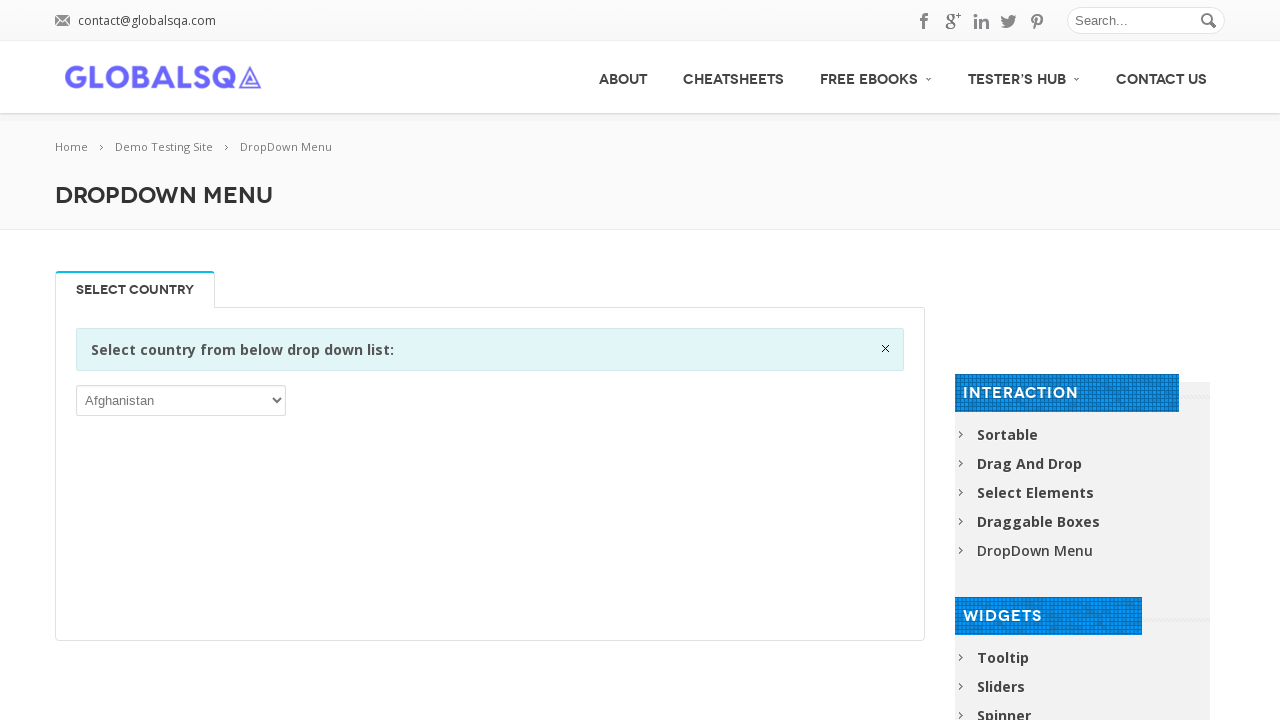

Accessed and verified dropdown option: Thailand
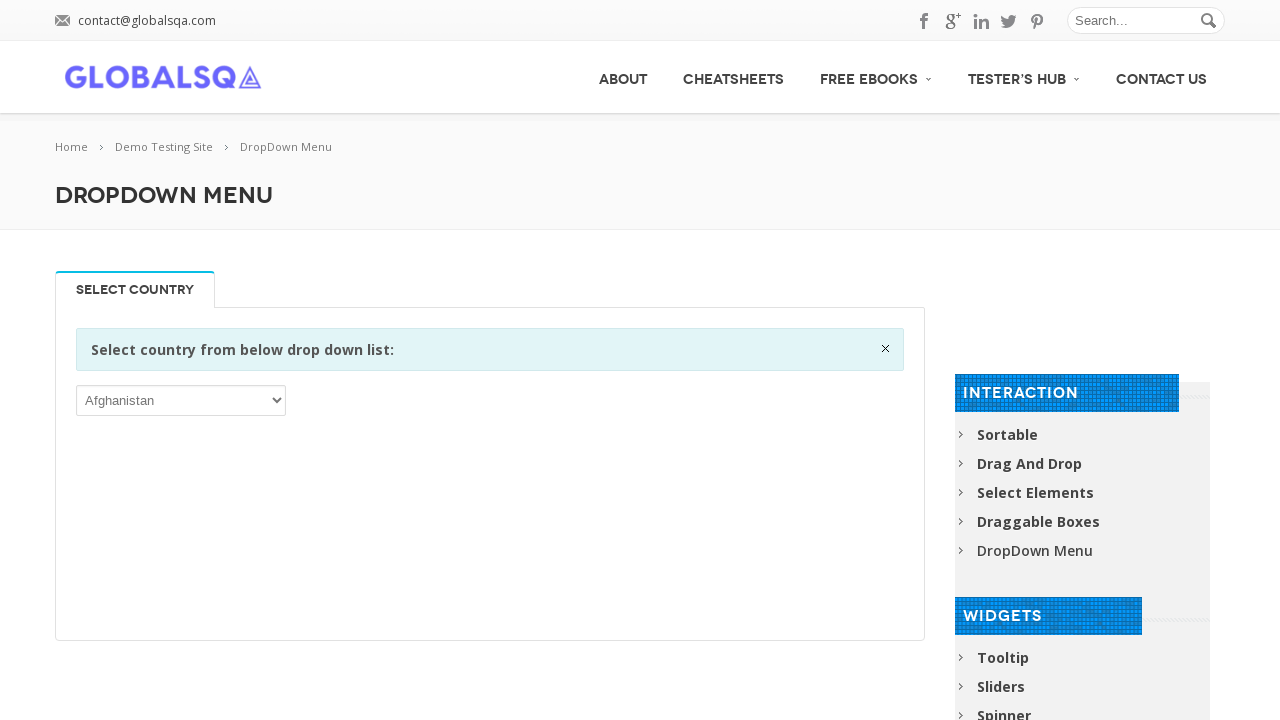

Accessed and verified dropdown option: Timor-Leste
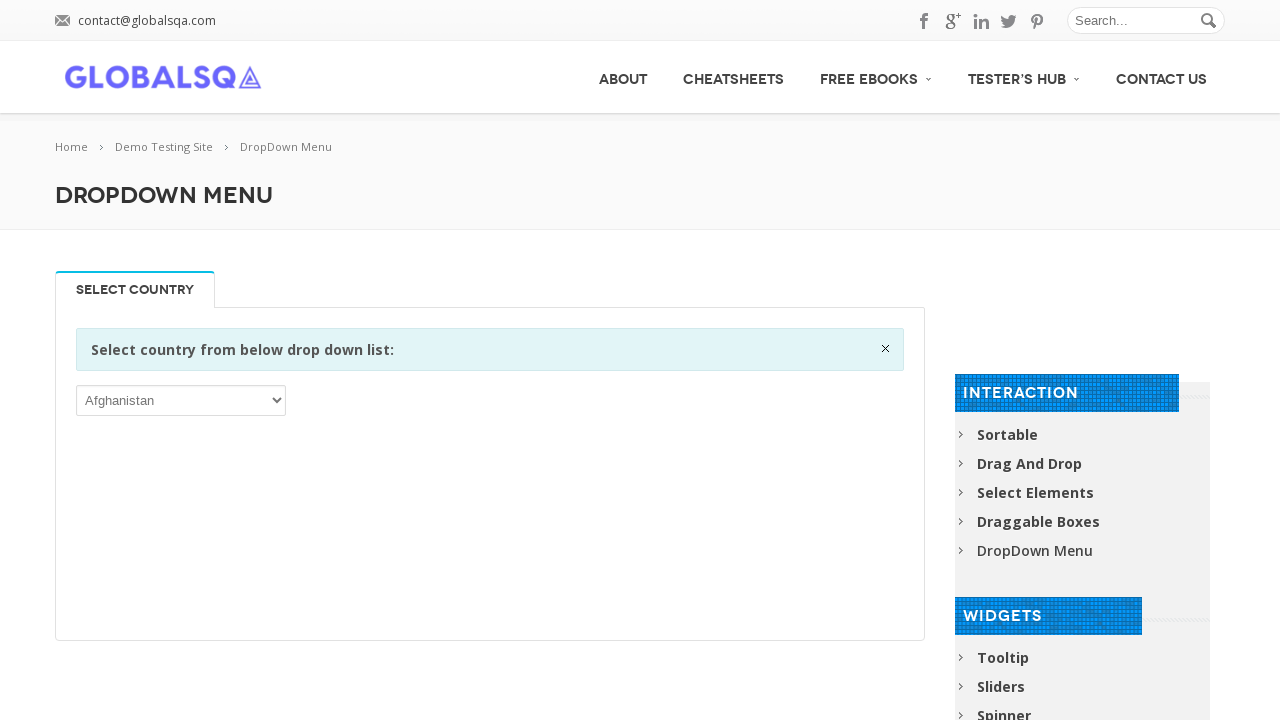

Accessed and verified dropdown option: Togo
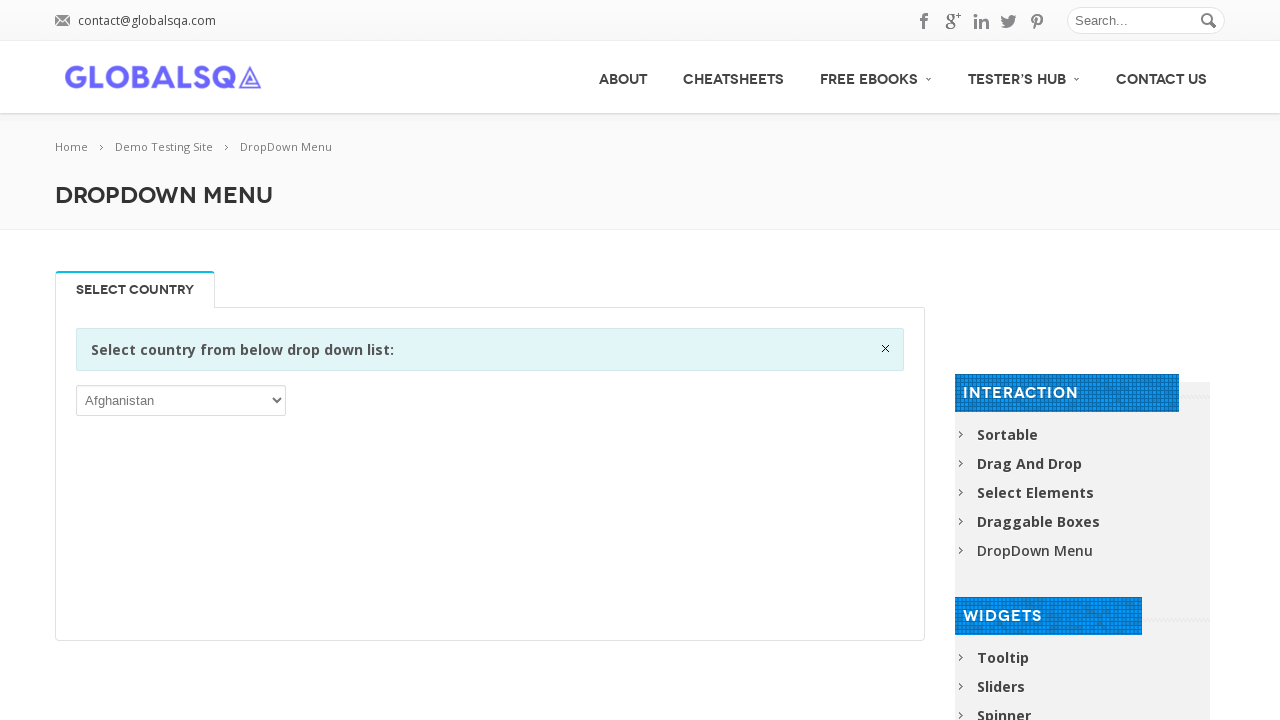

Accessed and verified dropdown option: Tokelau
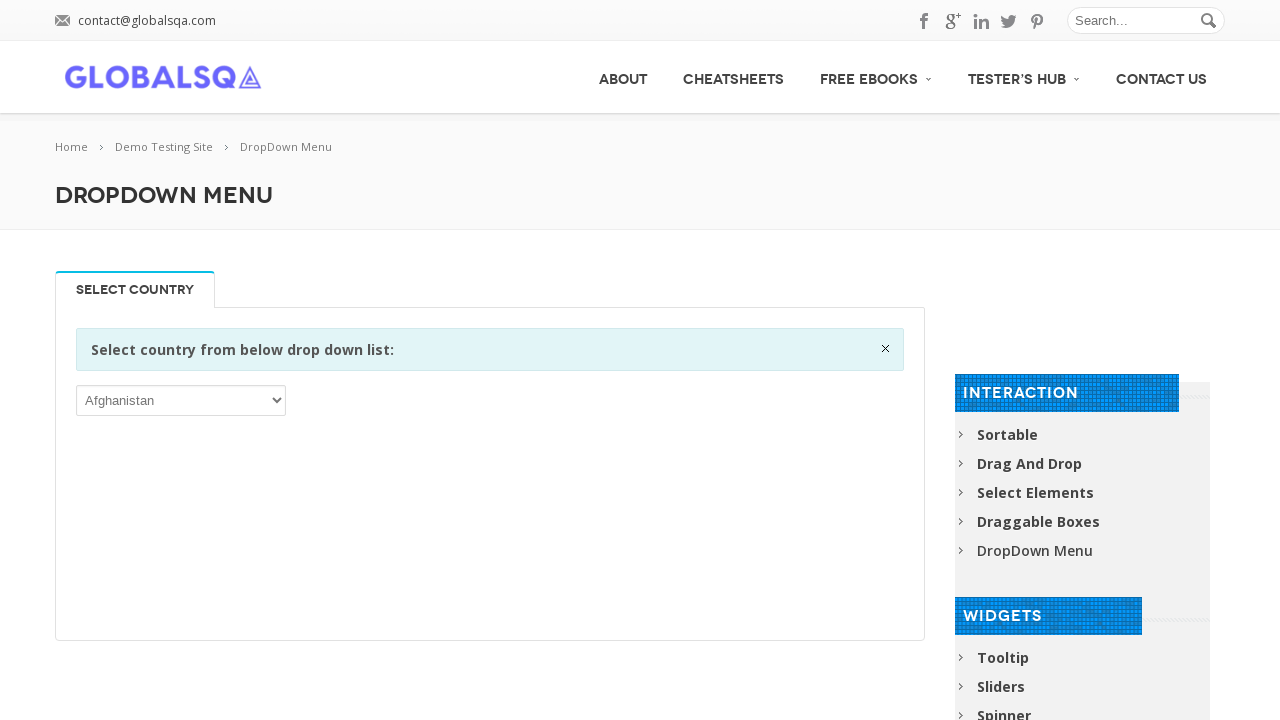

Accessed and verified dropdown option: Tonga
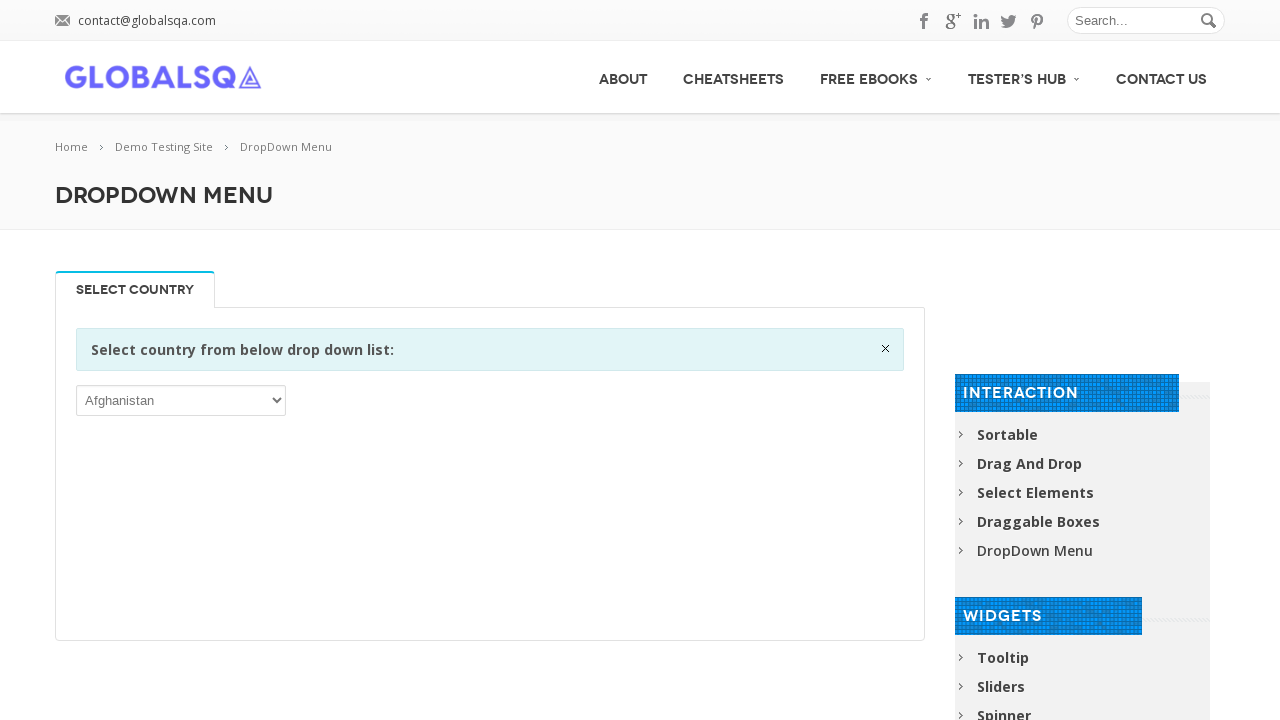

Accessed and verified dropdown option: Trinidad and Tobago
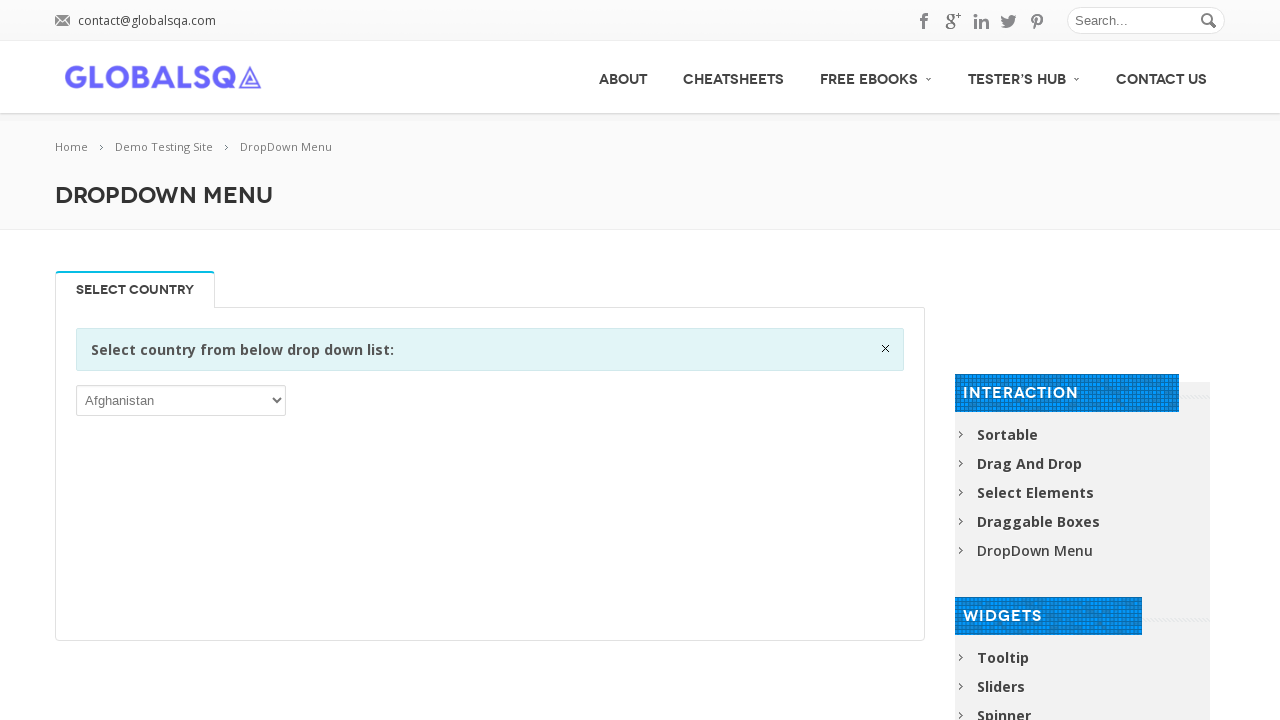

Accessed and verified dropdown option: Tunisia
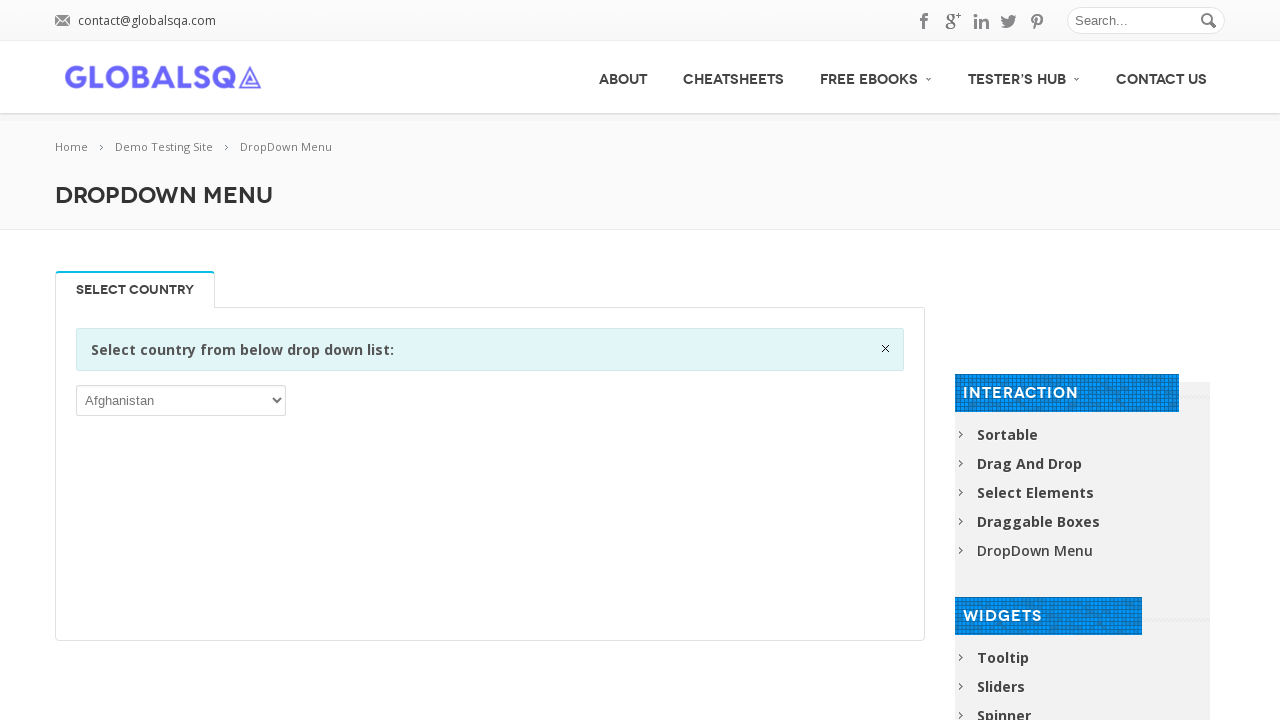

Accessed and verified dropdown option: Turkey
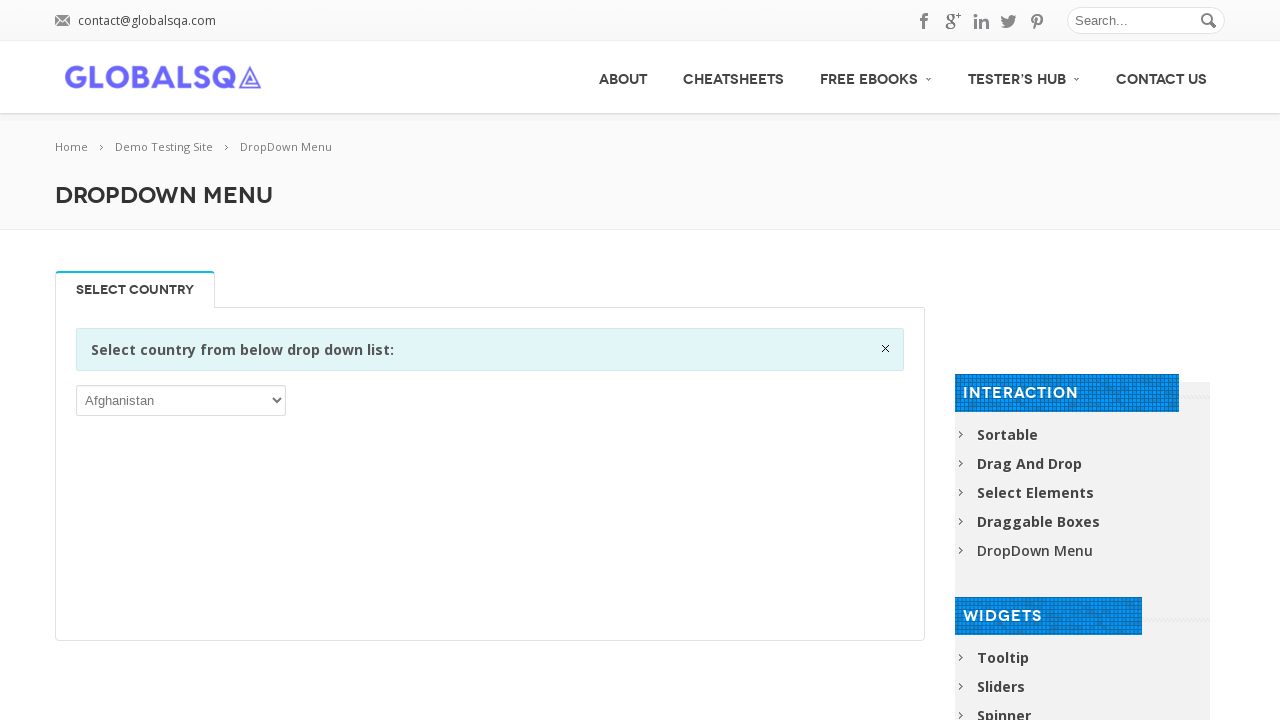

Accessed and verified dropdown option: Turkmenistan
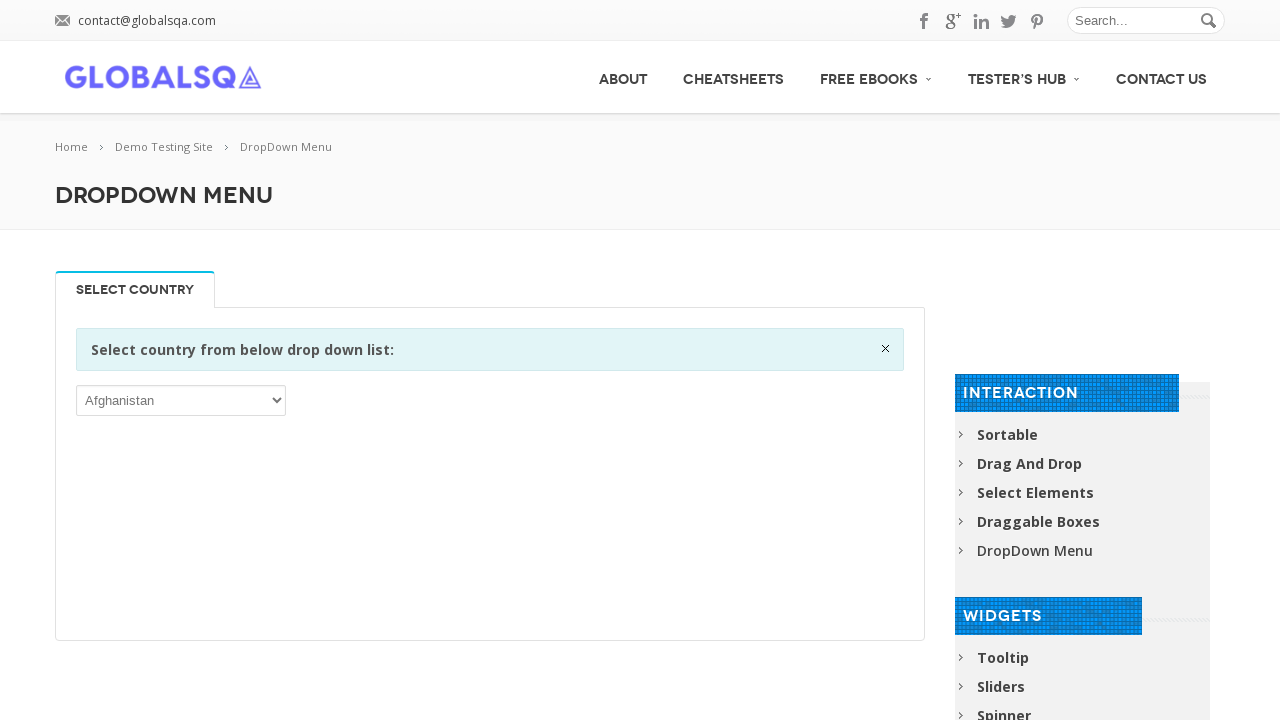

Accessed and verified dropdown option: Turks and Caicos Islands
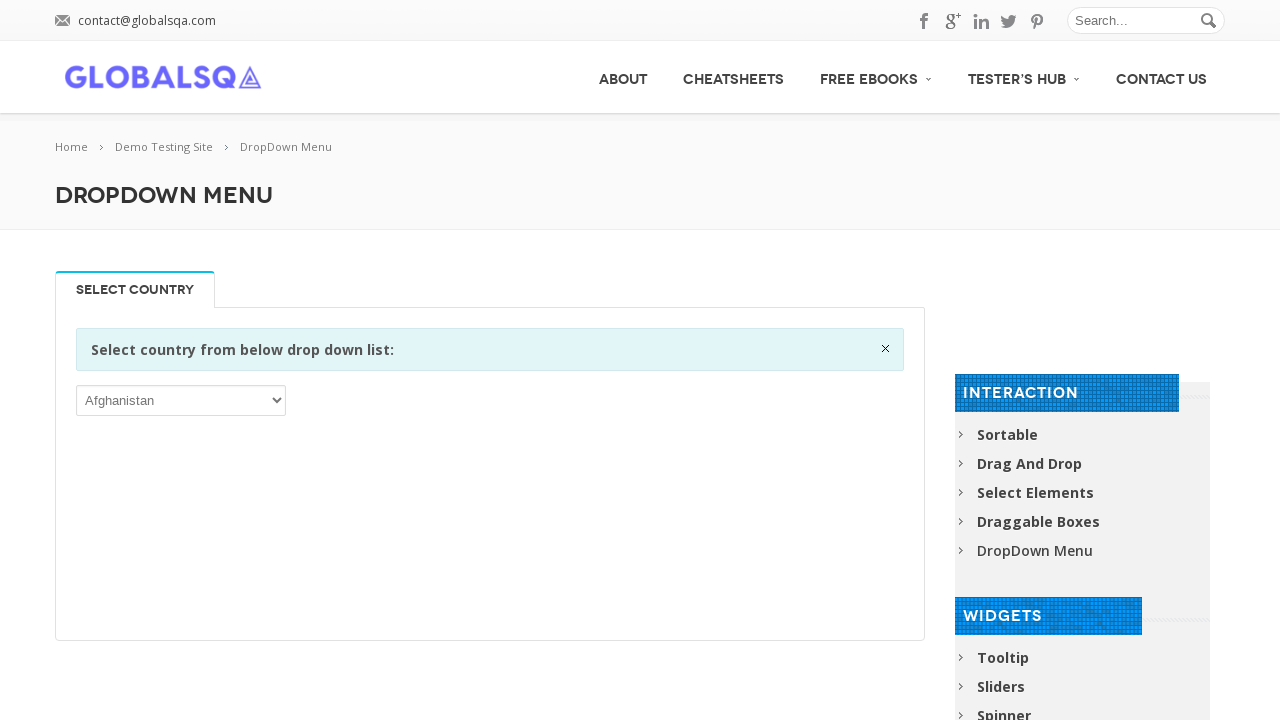

Accessed and verified dropdown option: Tuvalu
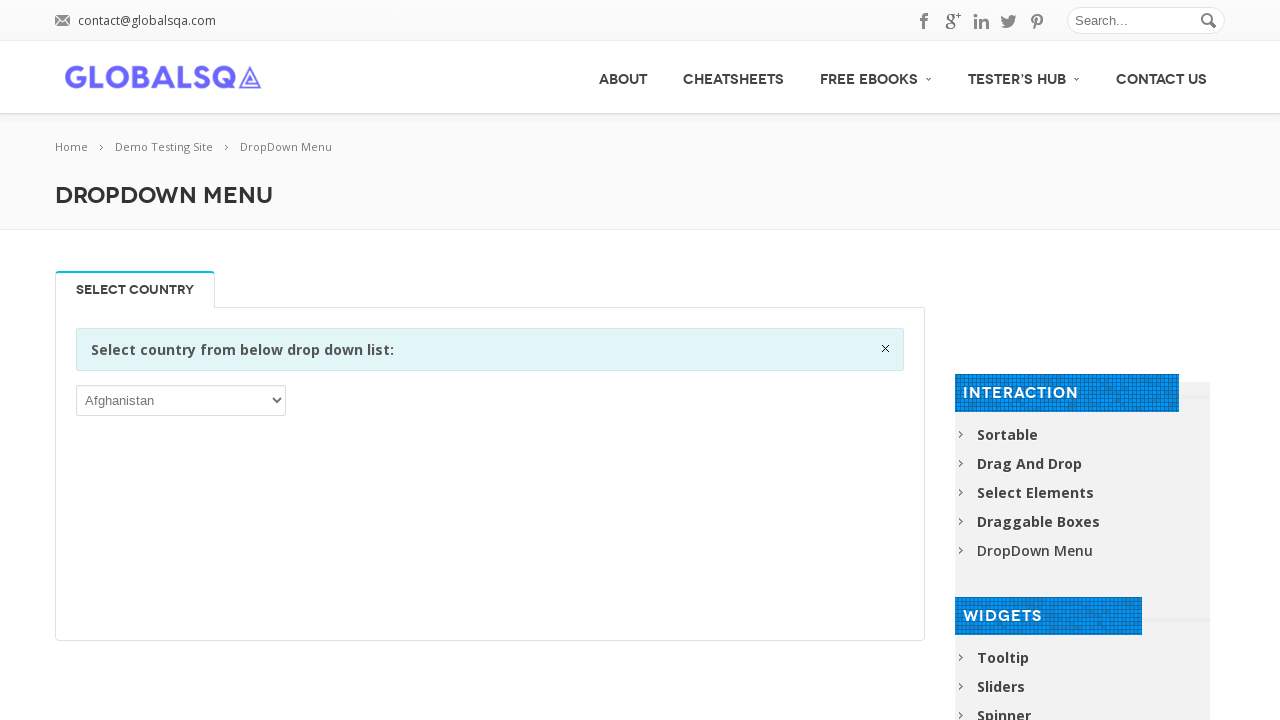

Accessed and verified dropdown option: Uganda
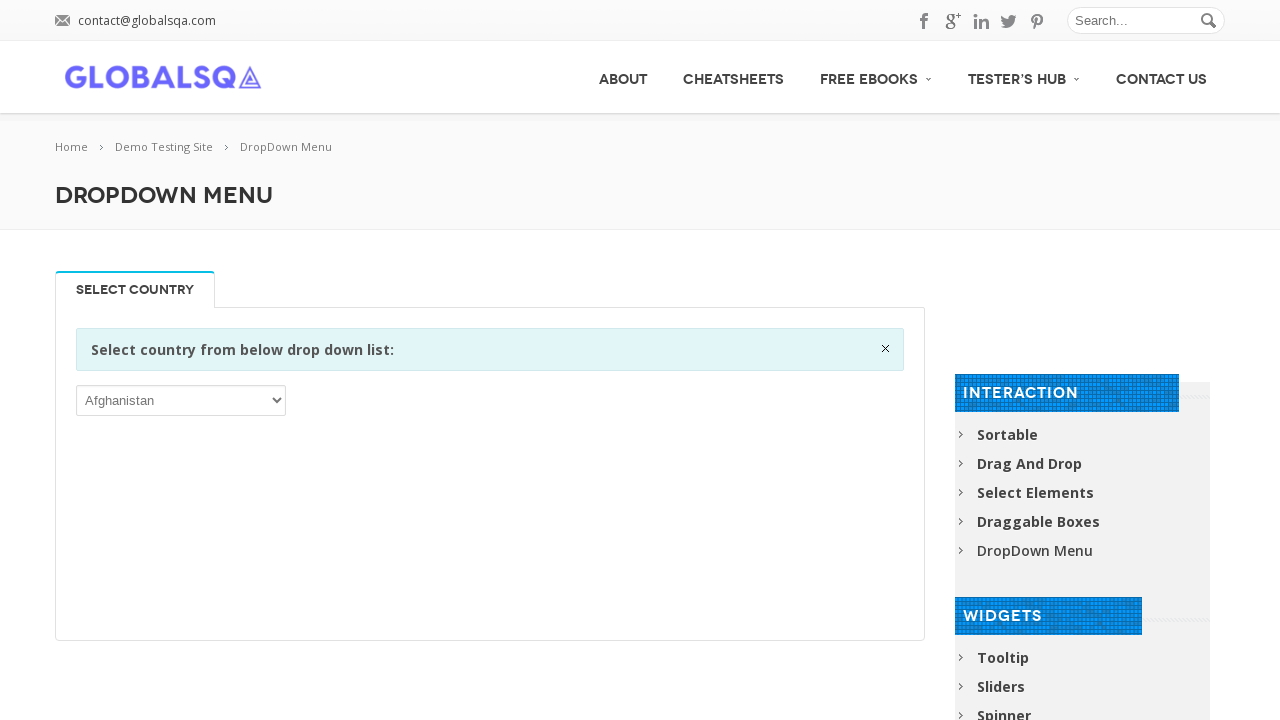

Accessed and verified dropdown option: Ukraine
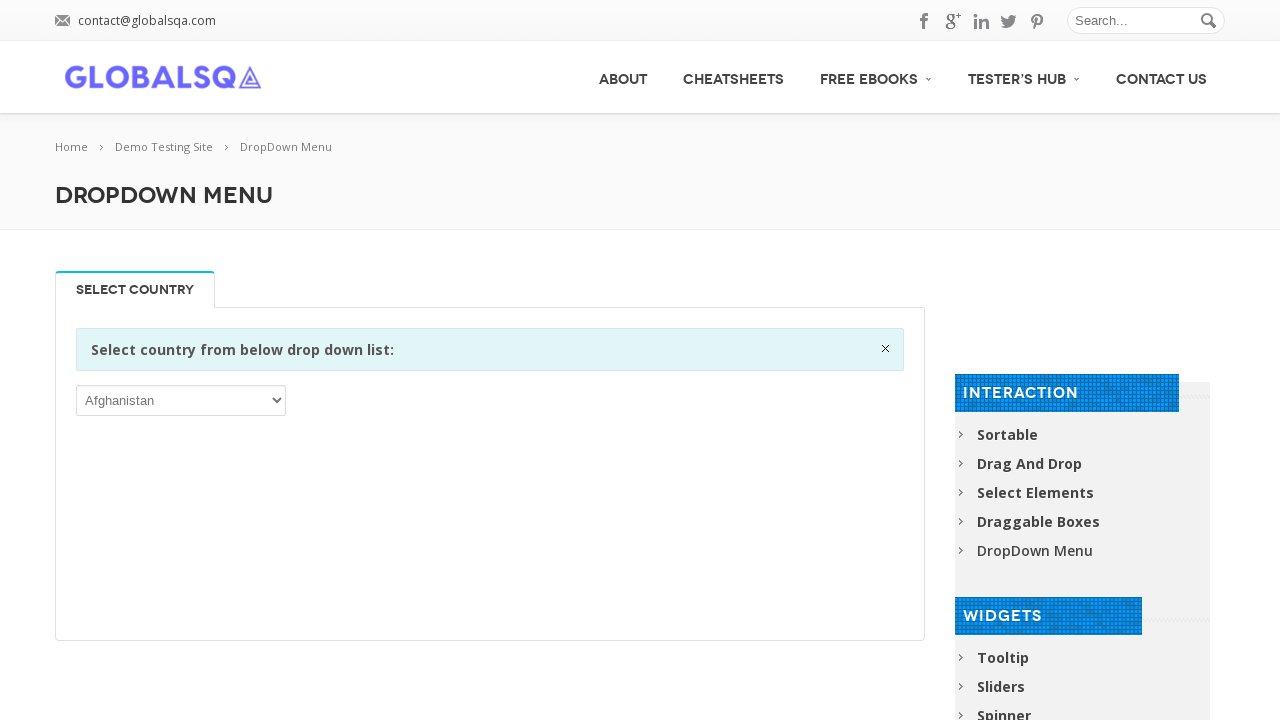

Accessed and verified dropdown option: United Arab Emirates
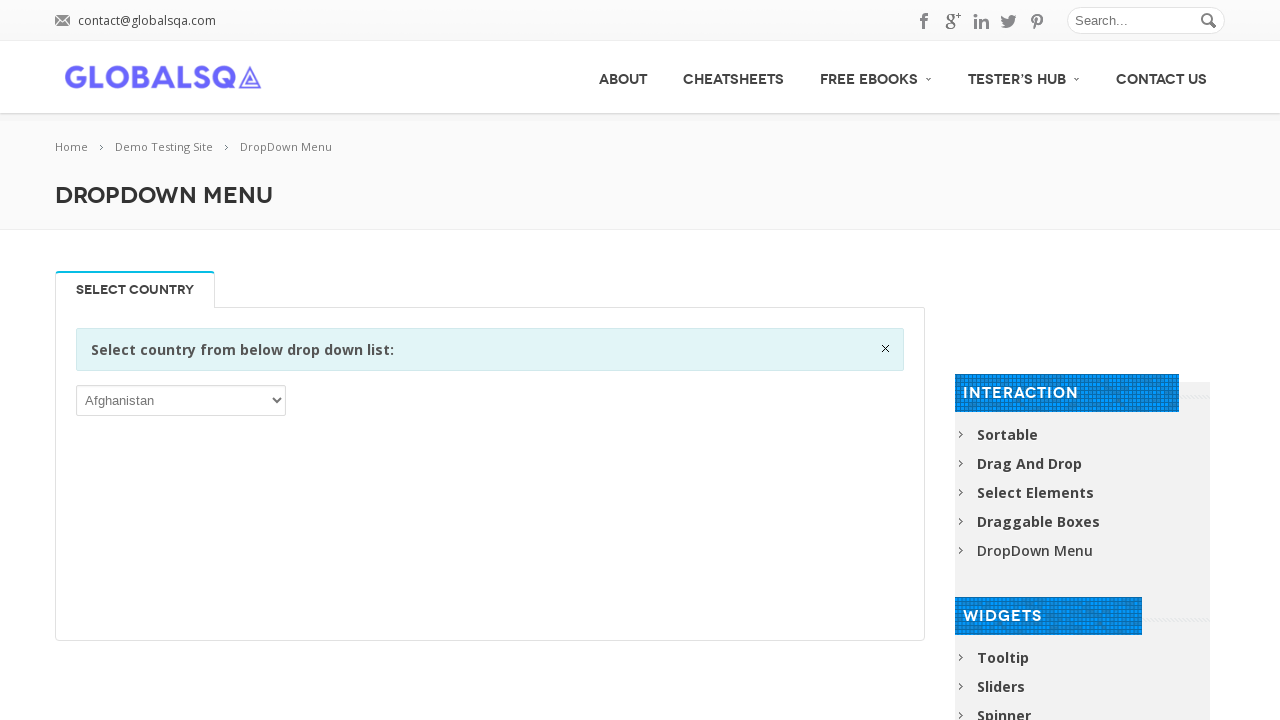

Accessed and verified dropdown option: United Kingdom
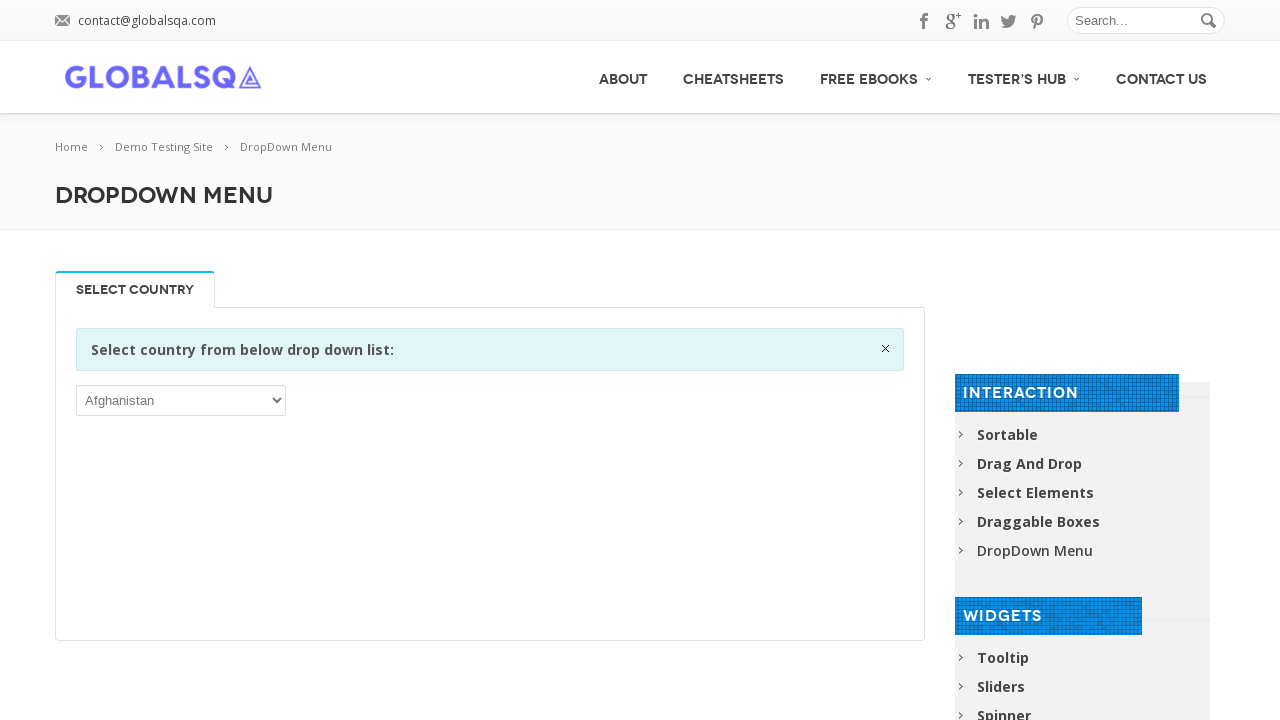

Accessed and verified dropdown option: United States
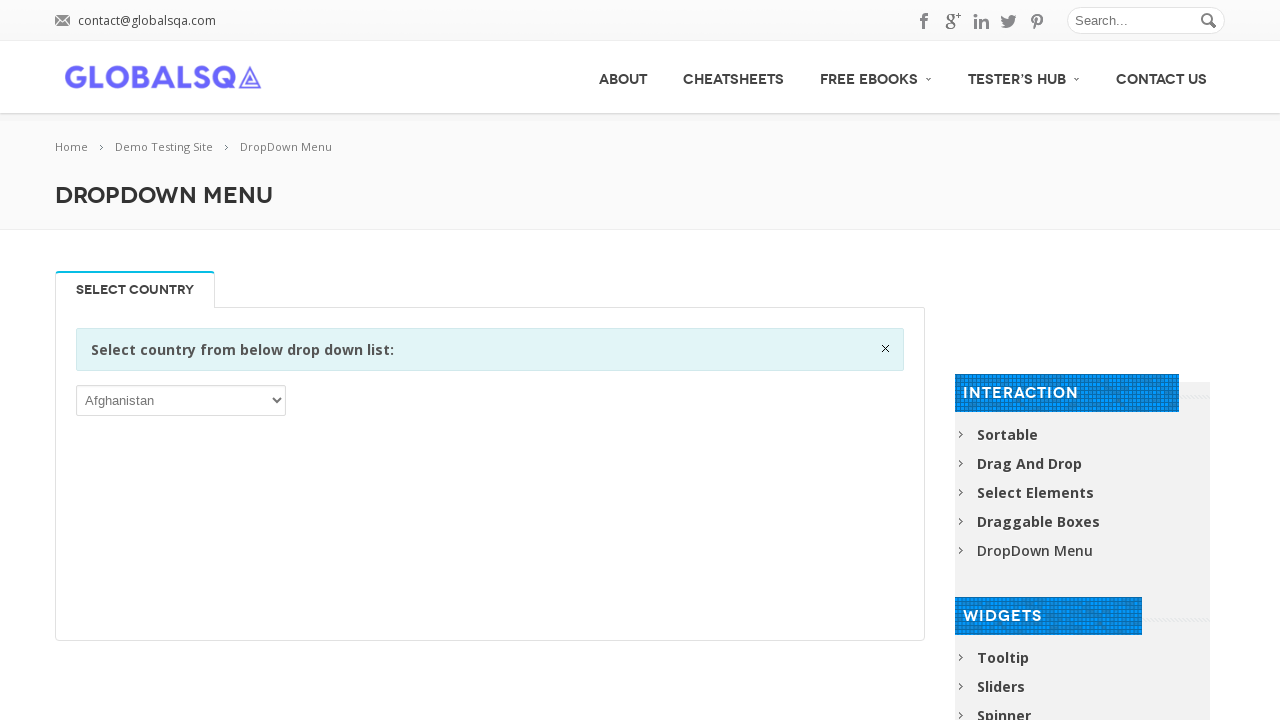

Accessed and verified dropdown option: United States Minor Outlying Islands
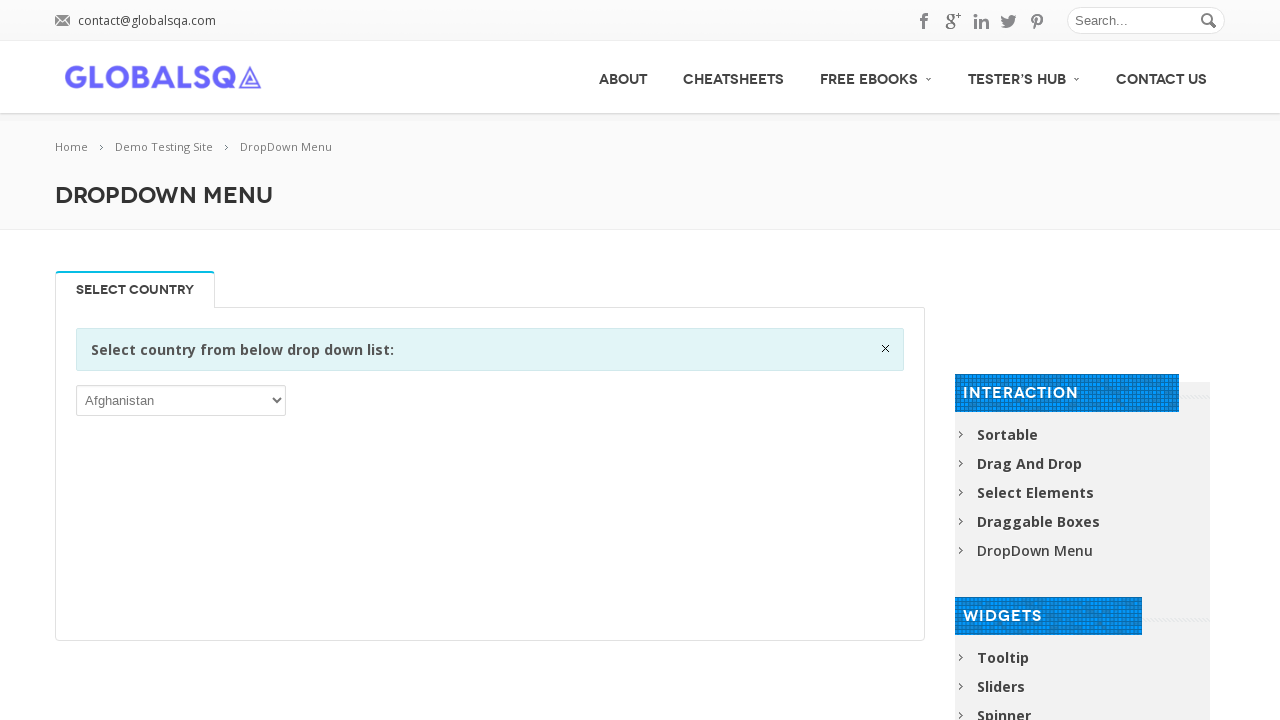

Accessed and verified dropdown option: Uruguay
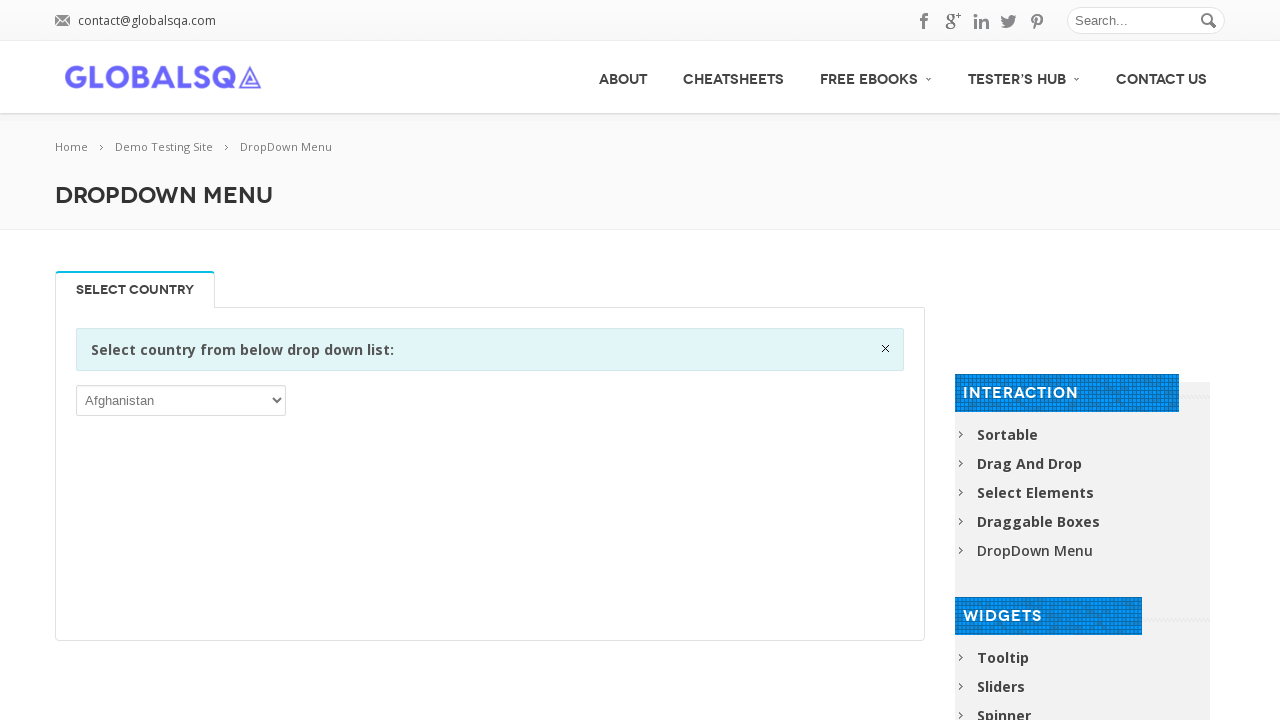

Accessed and verified dropdown option: Uzbekistan
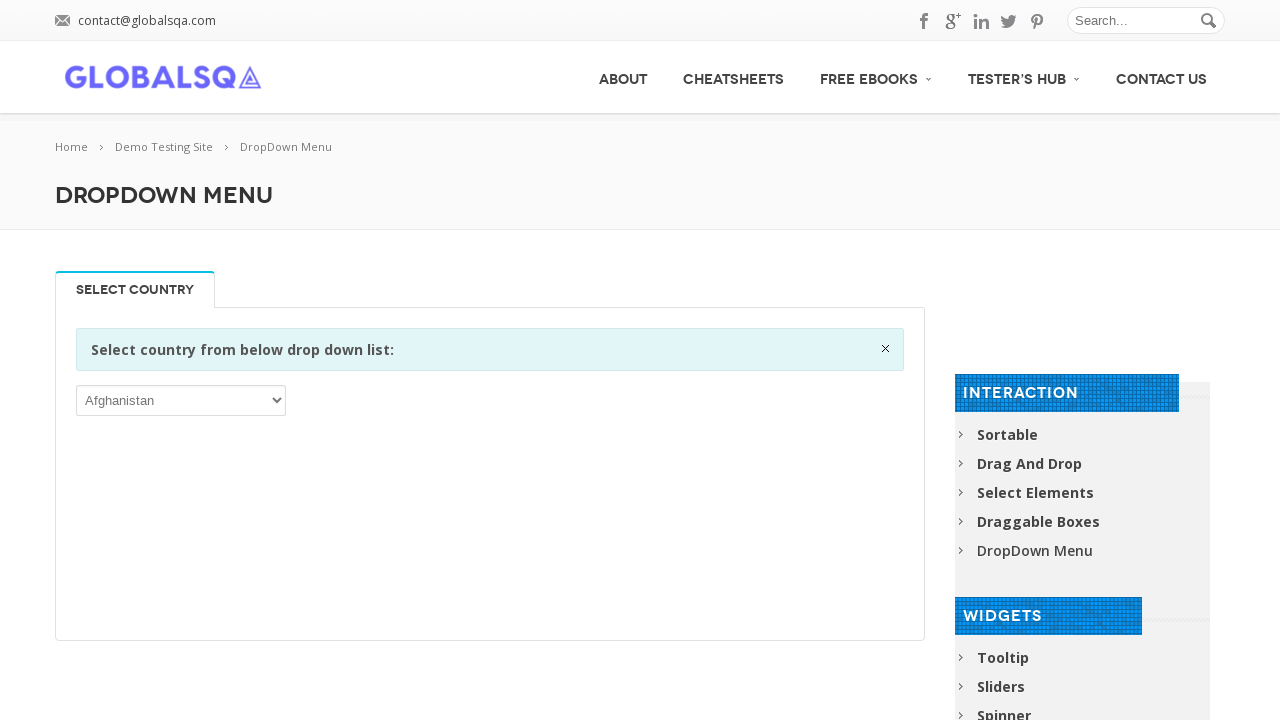

Accessed and verified dropdown option: Vanuatu
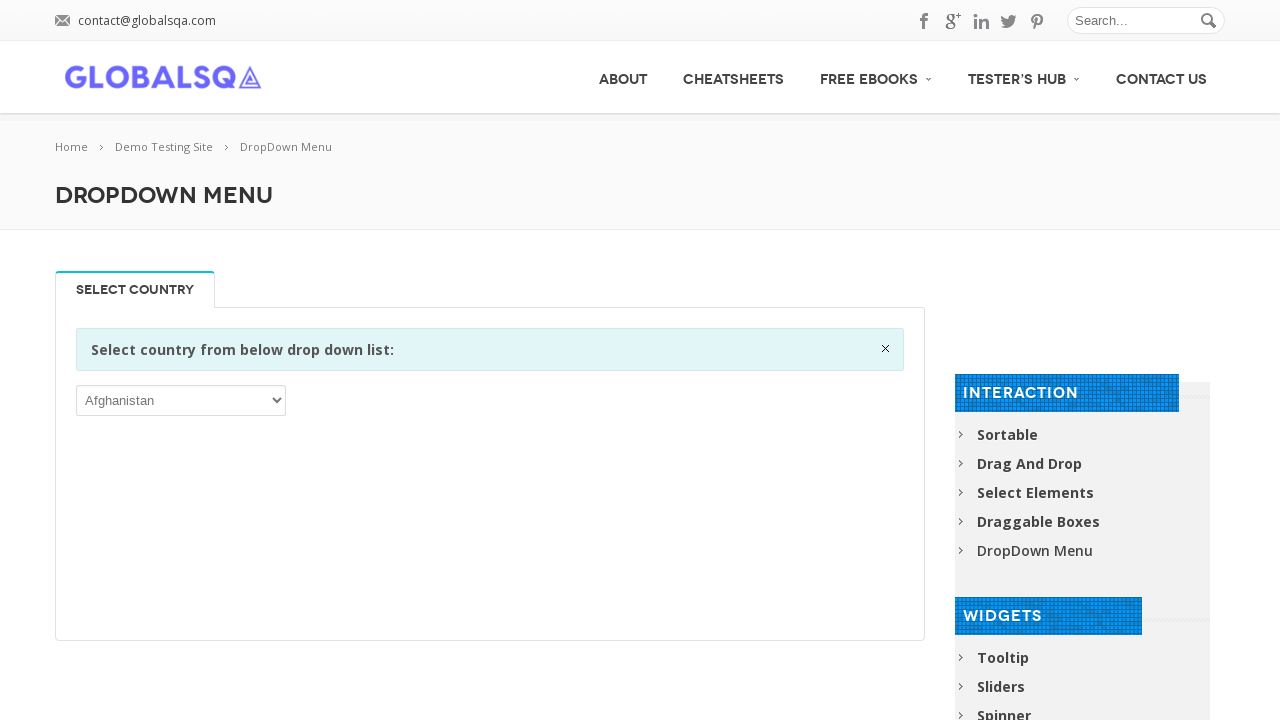

Accessed and verified dropdown option: Venezuela, Bolivarian Republic of
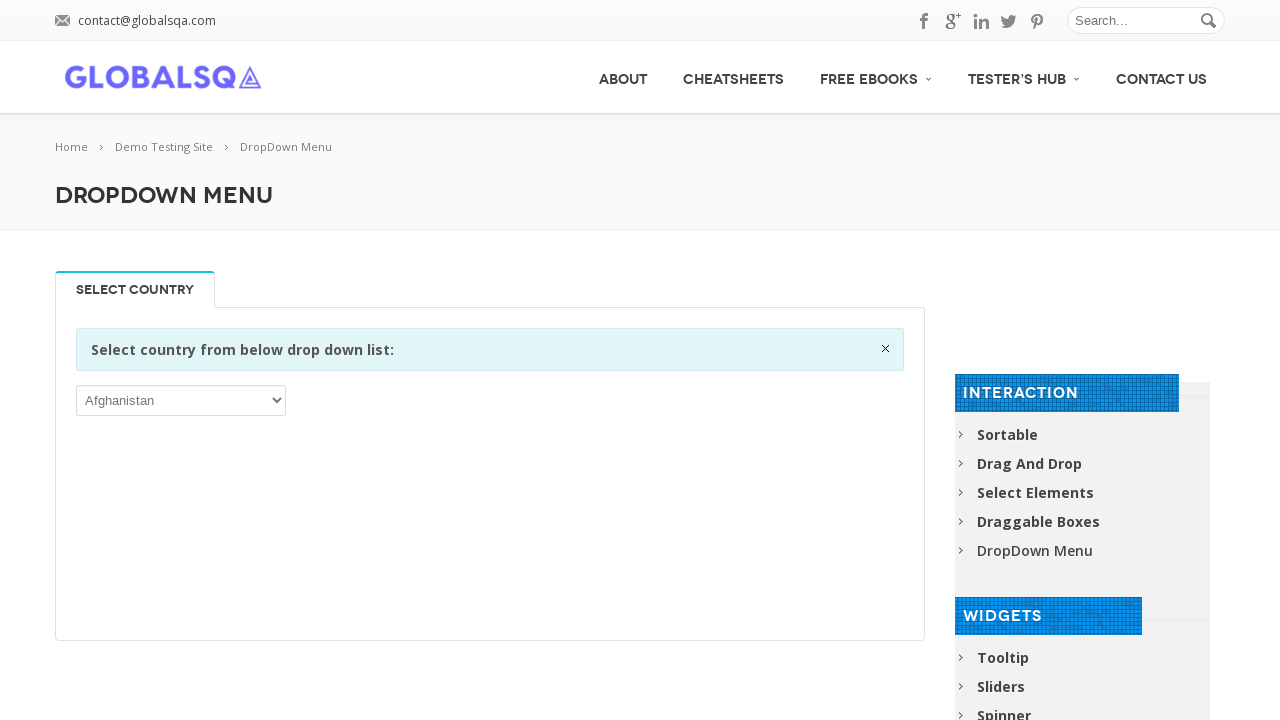

Accessed and verified dropdown option: Viet Nam
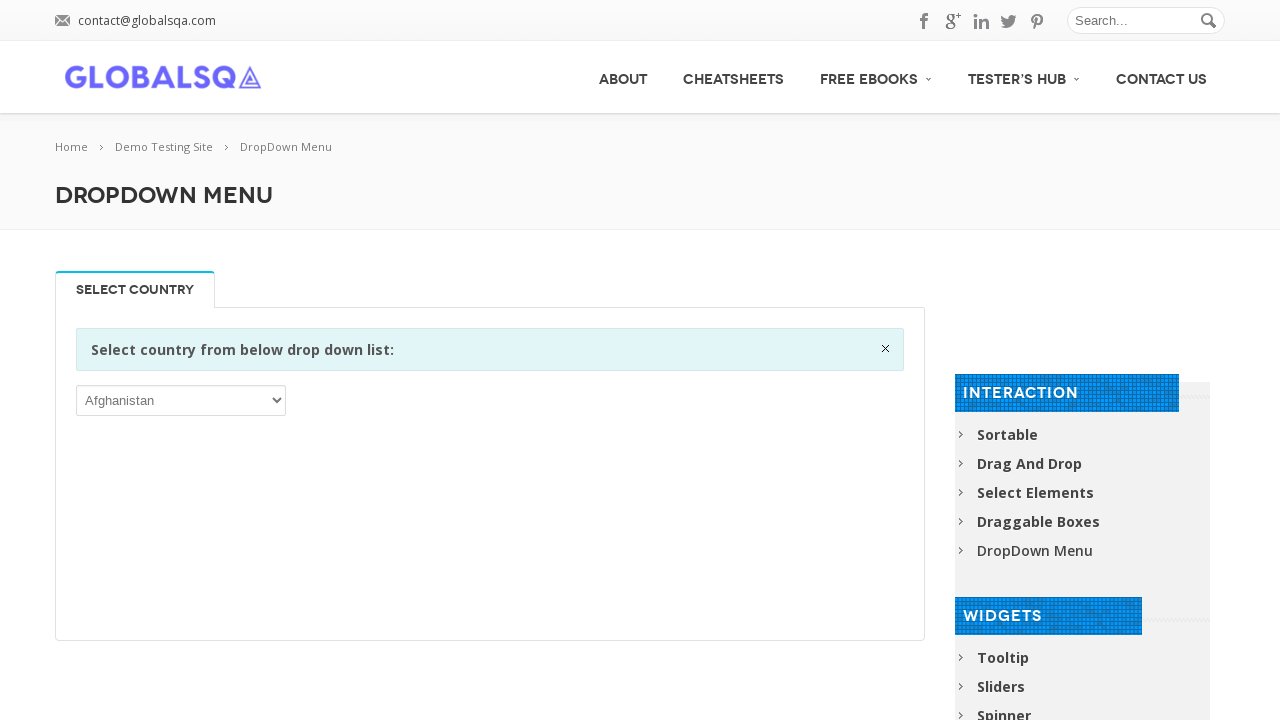

Accessed and verified dropdown option: Virgin Islands, British
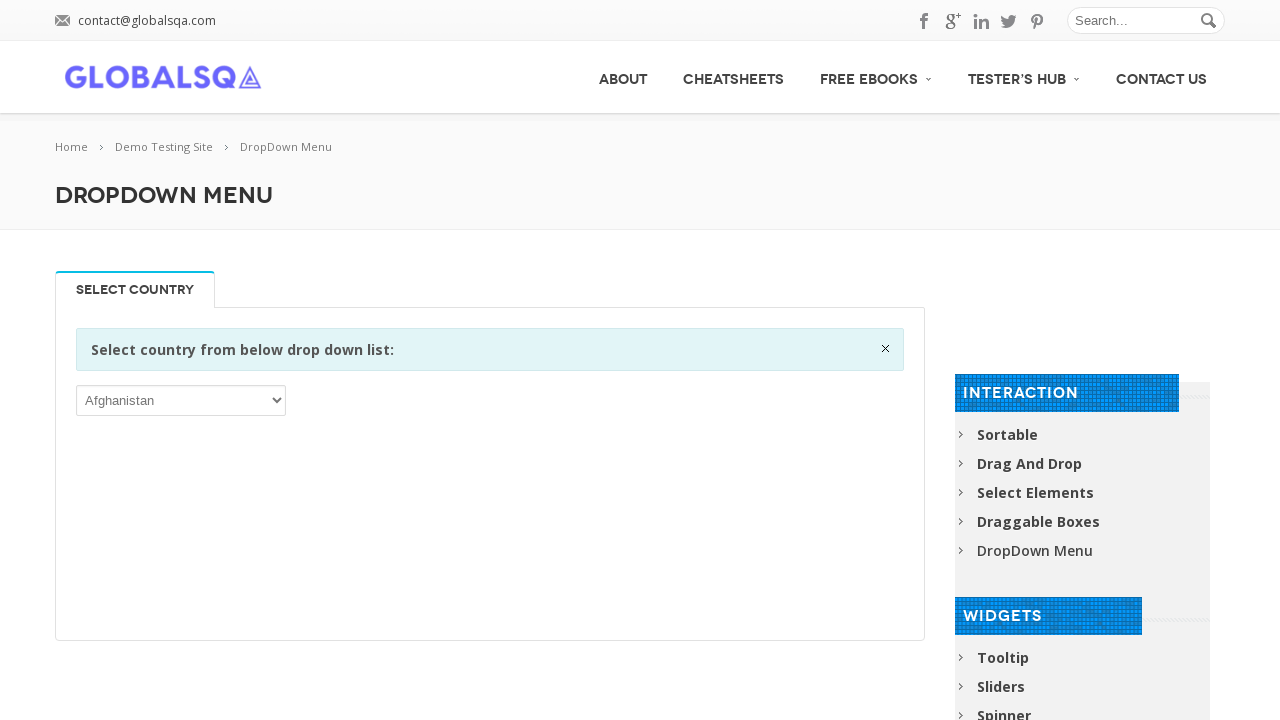

Accessed and verified dropdown option: Virgin Islands, U.S.
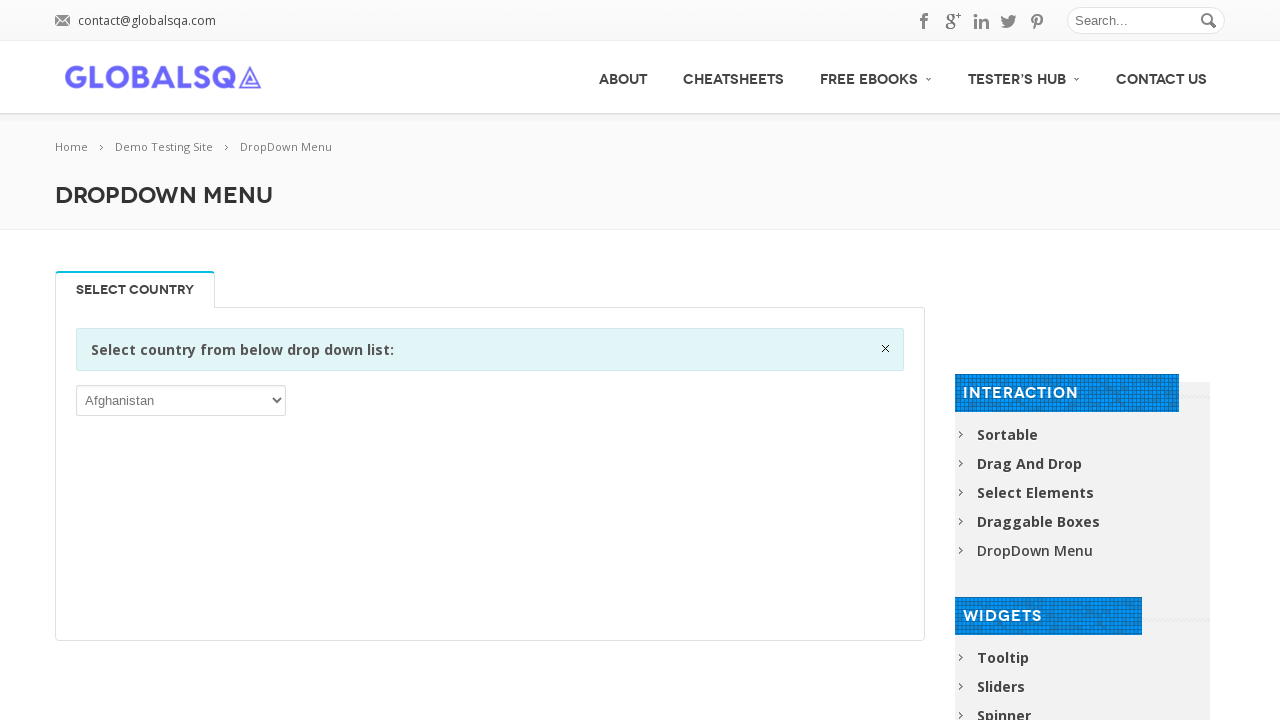

Accessed and verified dropdown option: Wallis and Futuna
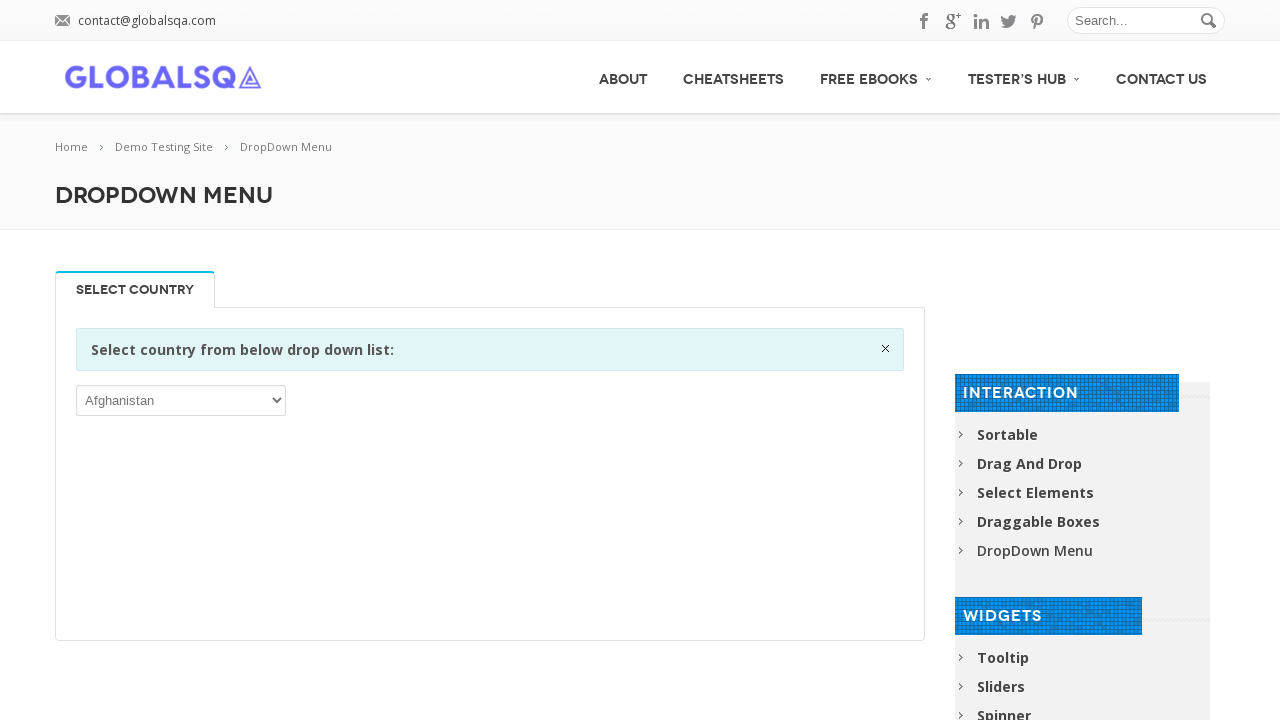

Accessed and verified dropdown option: Western Sahara
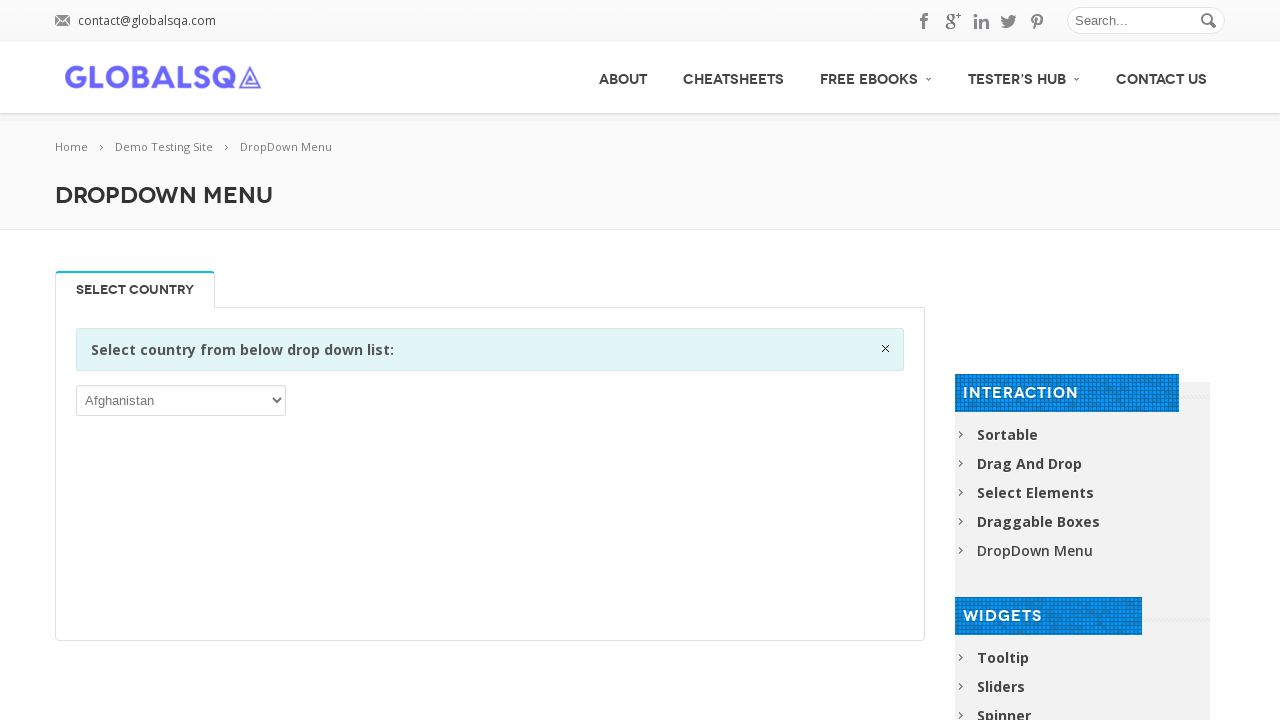

Accessed and verified dropdown option: Yemen
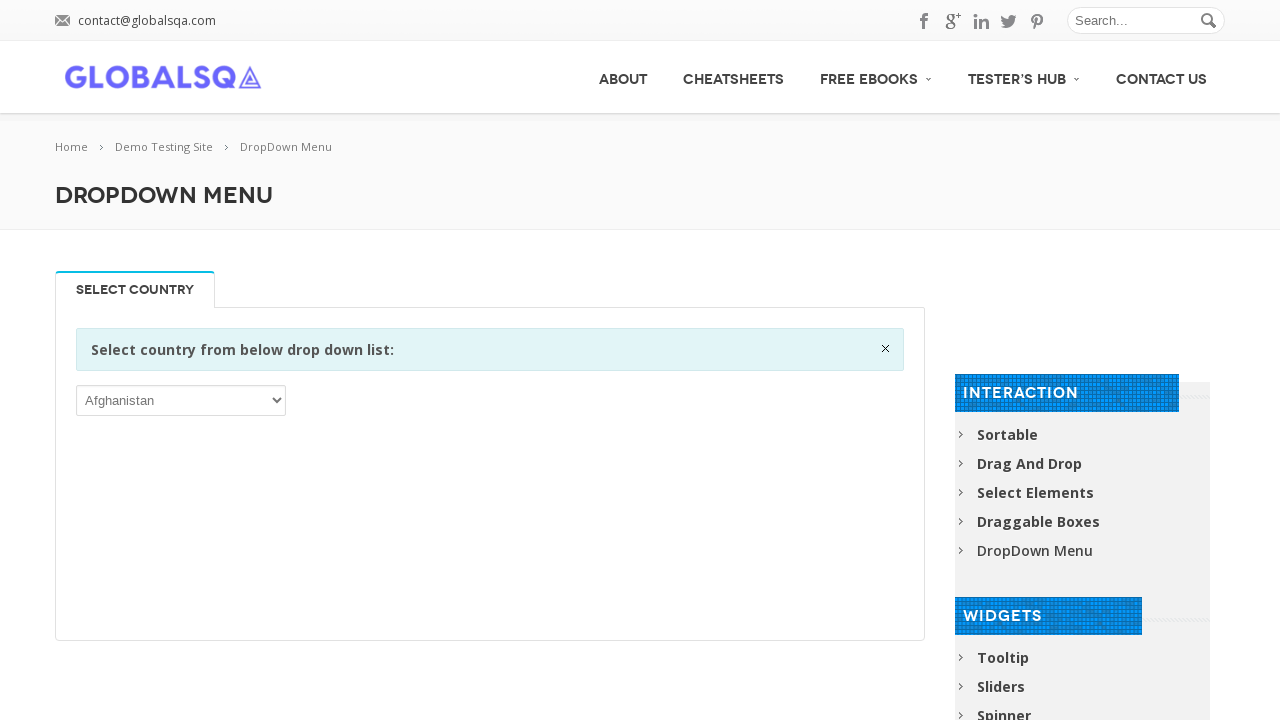

Accessed and verified dropdown option: Zambia
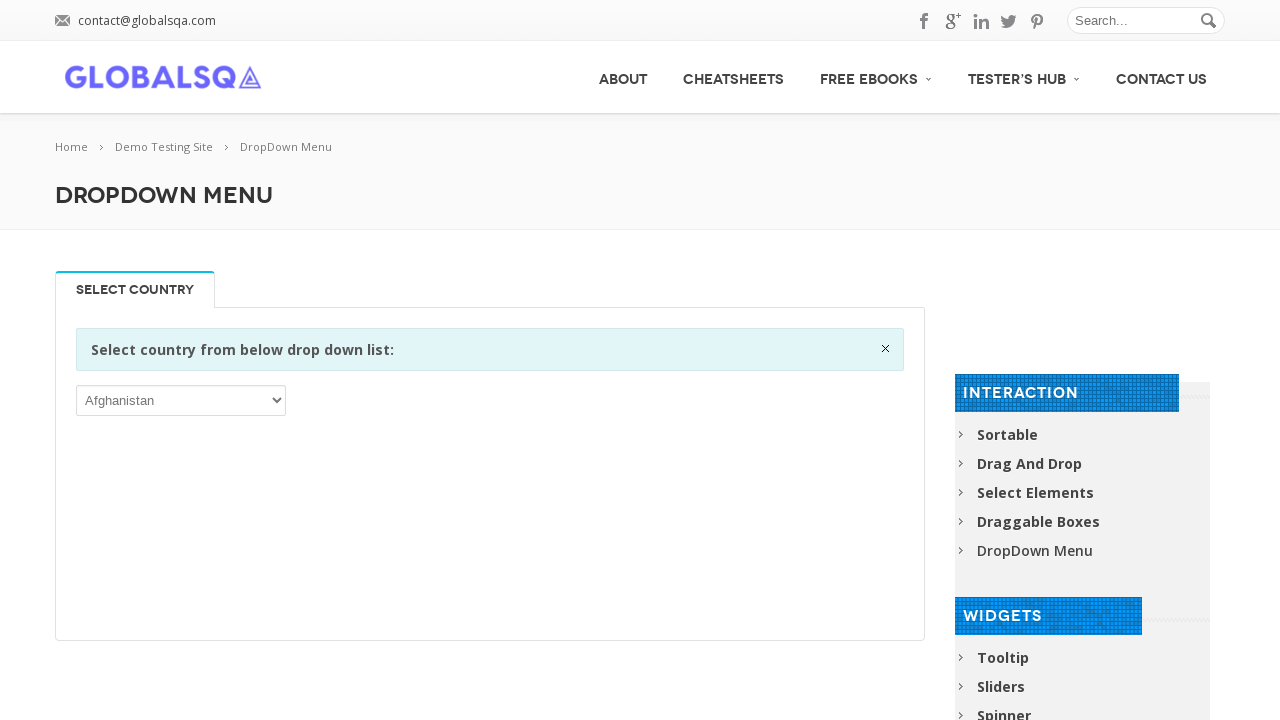

Accessed and verified dropdown option: Zimbabwe
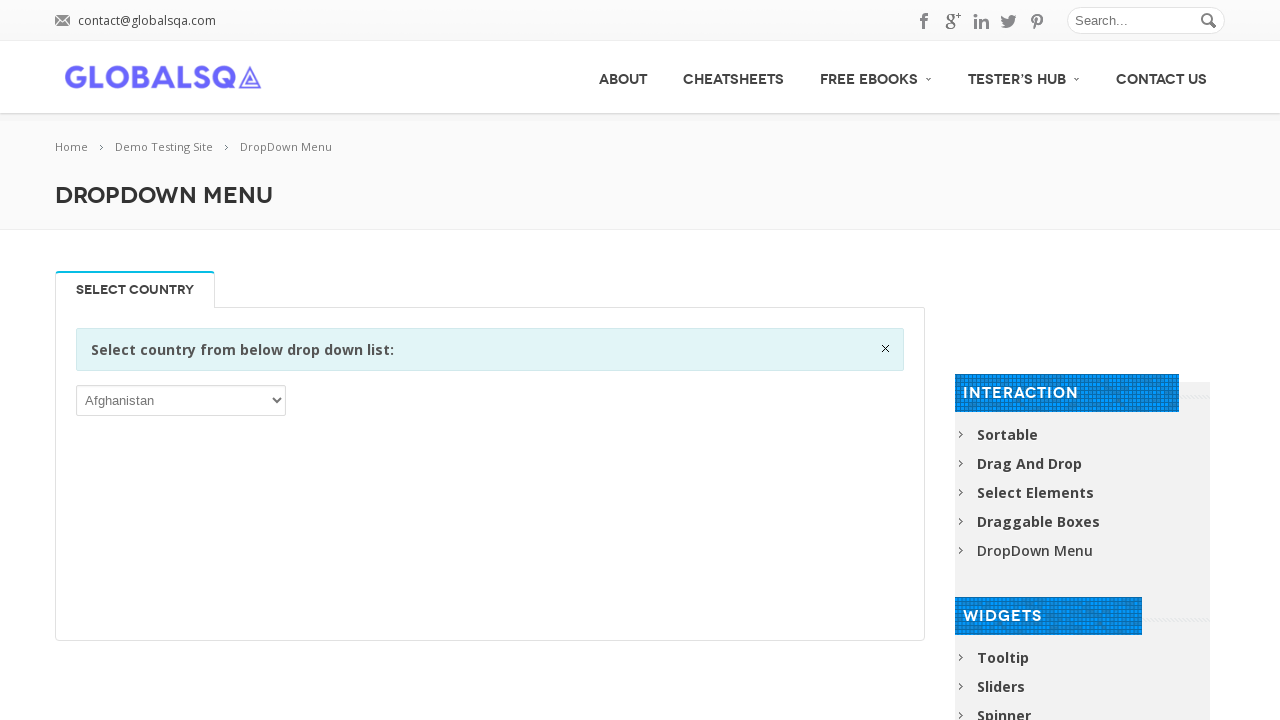

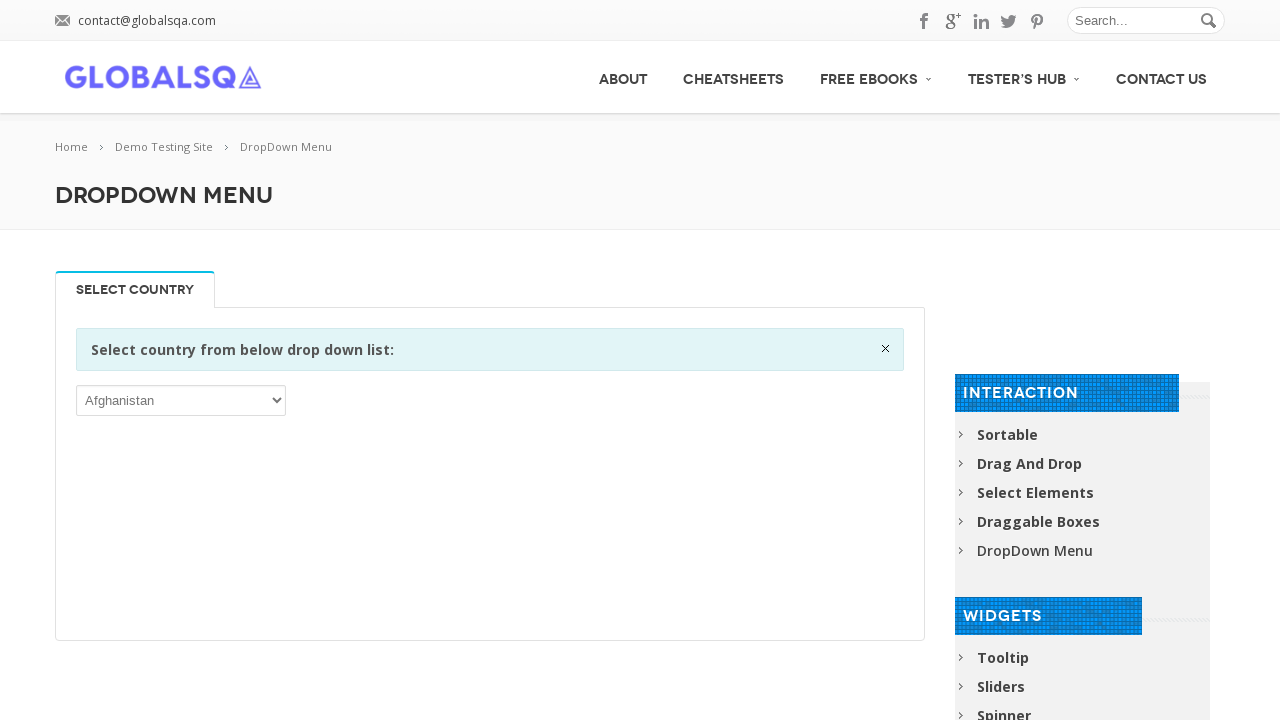